Tests the add/remove elements functionality by clicking the "Add Element" button 100 times to create delete buttons, then clicking 90 of the delete buttons to remove them, and validating the correct number of buttons remain.

Starting URL: http://the-internet.herokuapp.com/add_remove_elements/

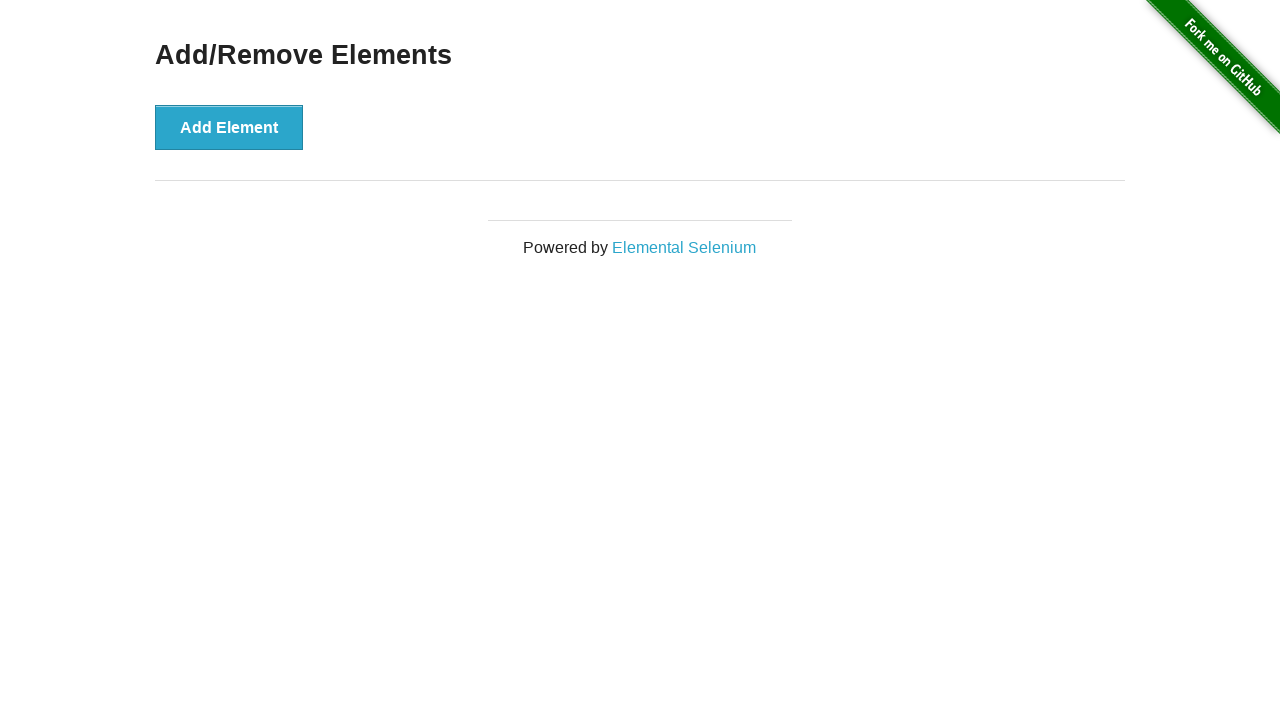

Navigated to add/remove elements page
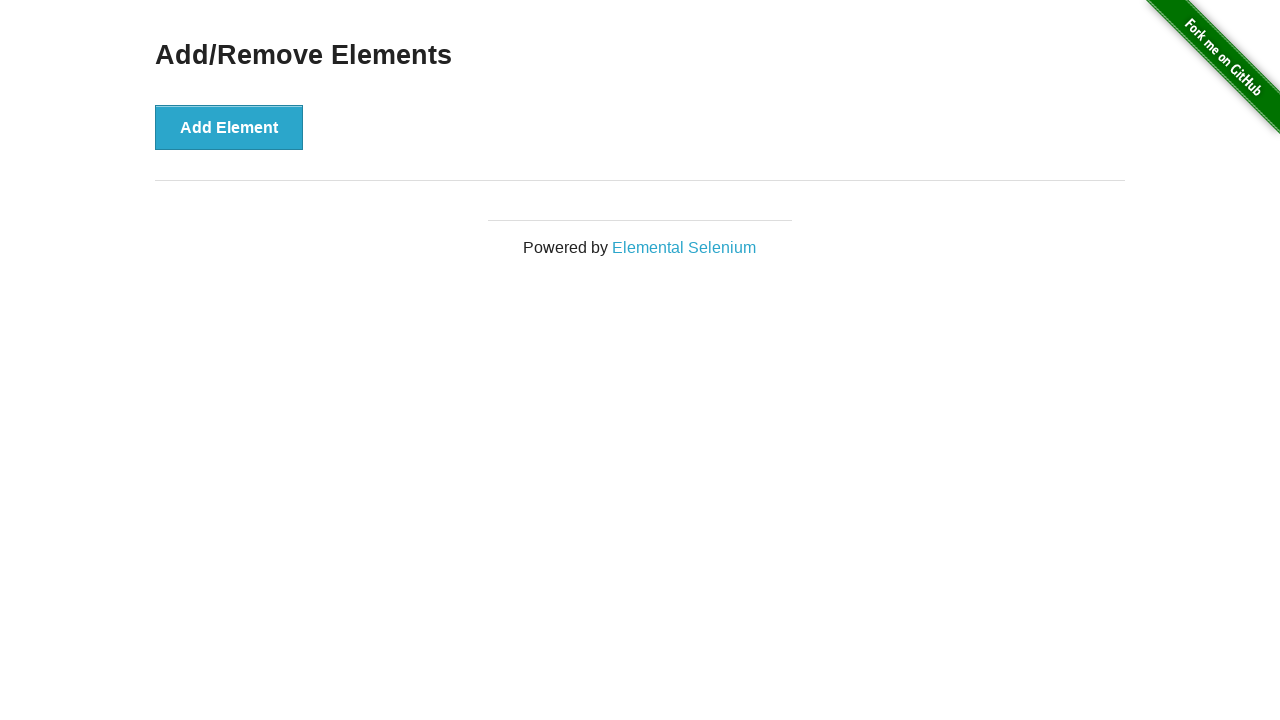

Clicked 'Add Element' button (iteration 1/100) at (229, 127) on button[onclick='addElement()']
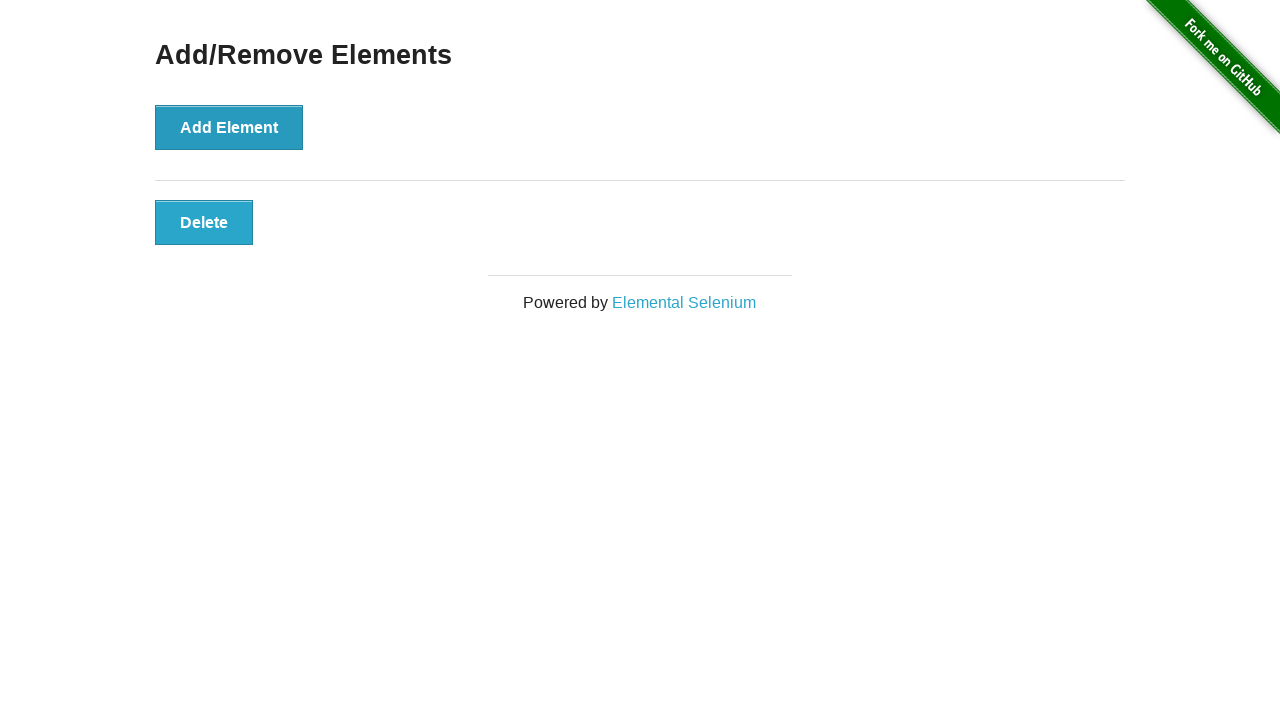

Clicked 'Add Element' button (iteration 2/100) at (229, 127) on button[onclick='addElement()']
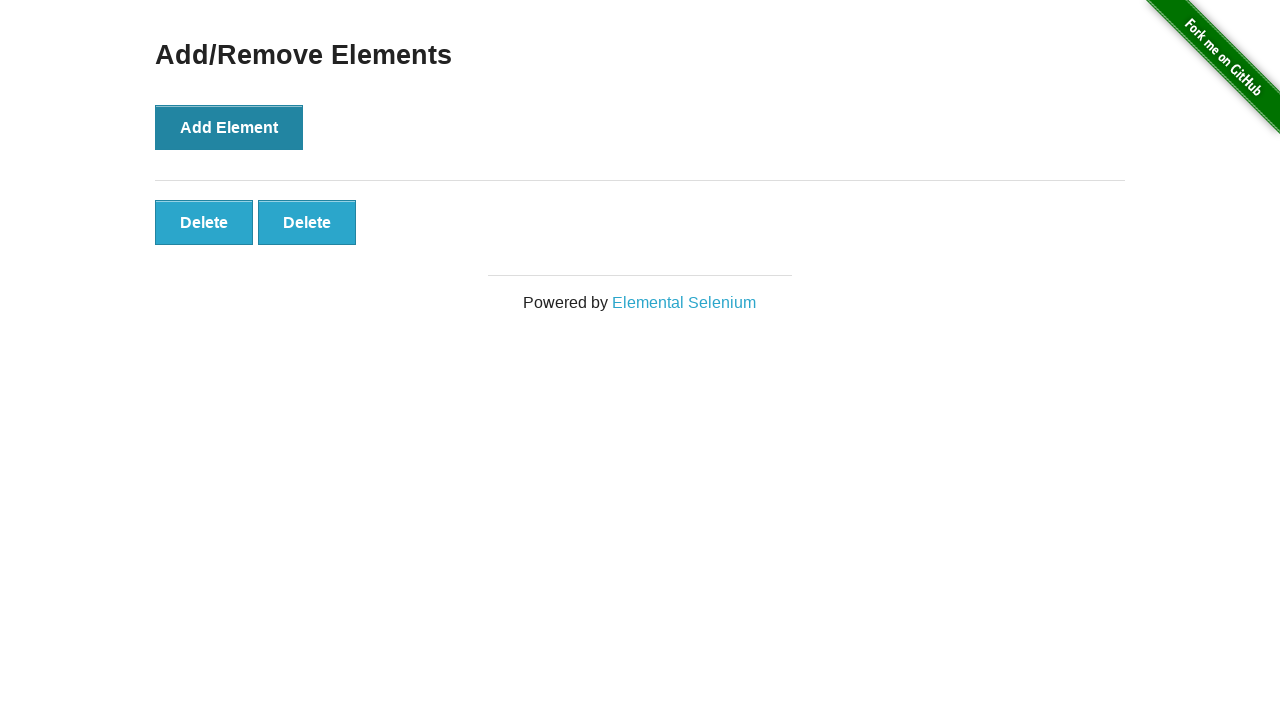

Clicked 'Add Element' button (iteration 3/100) at (229, 127) on button[onclick='addElement()']
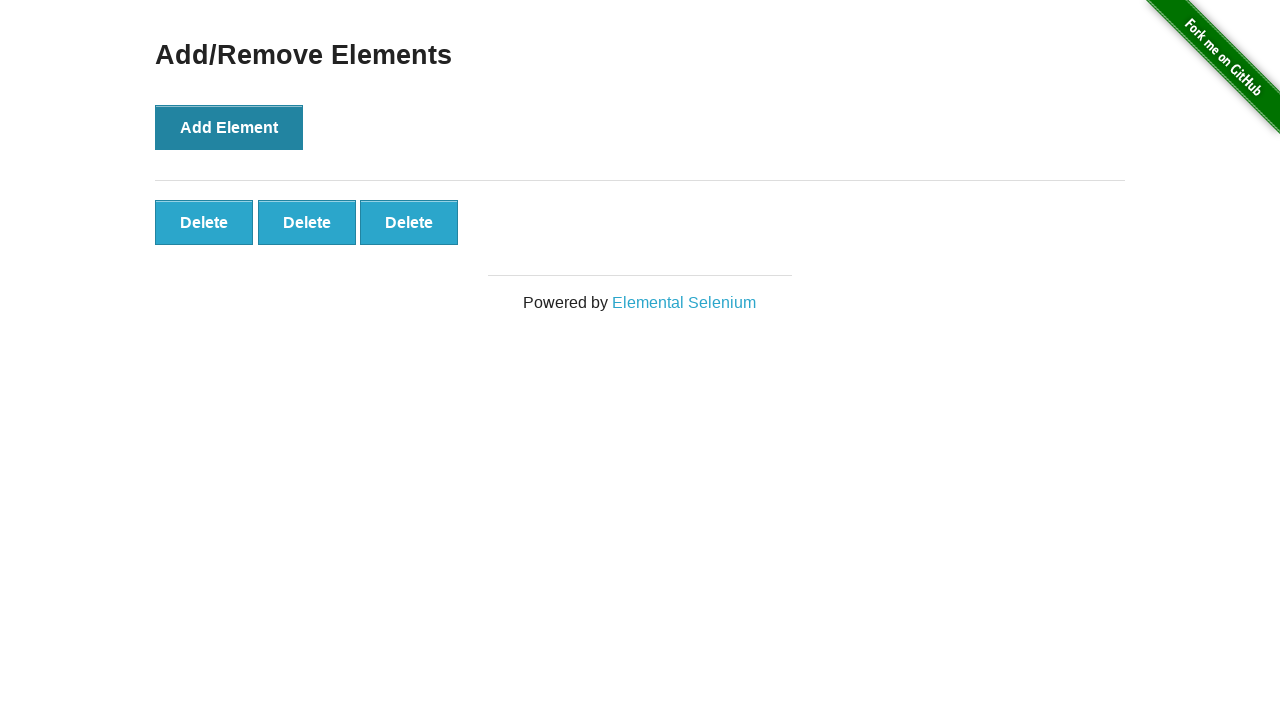

Clicked 'Add Element' button (iteration 4/100) at (229, 127) on button[onclick='addElement()']
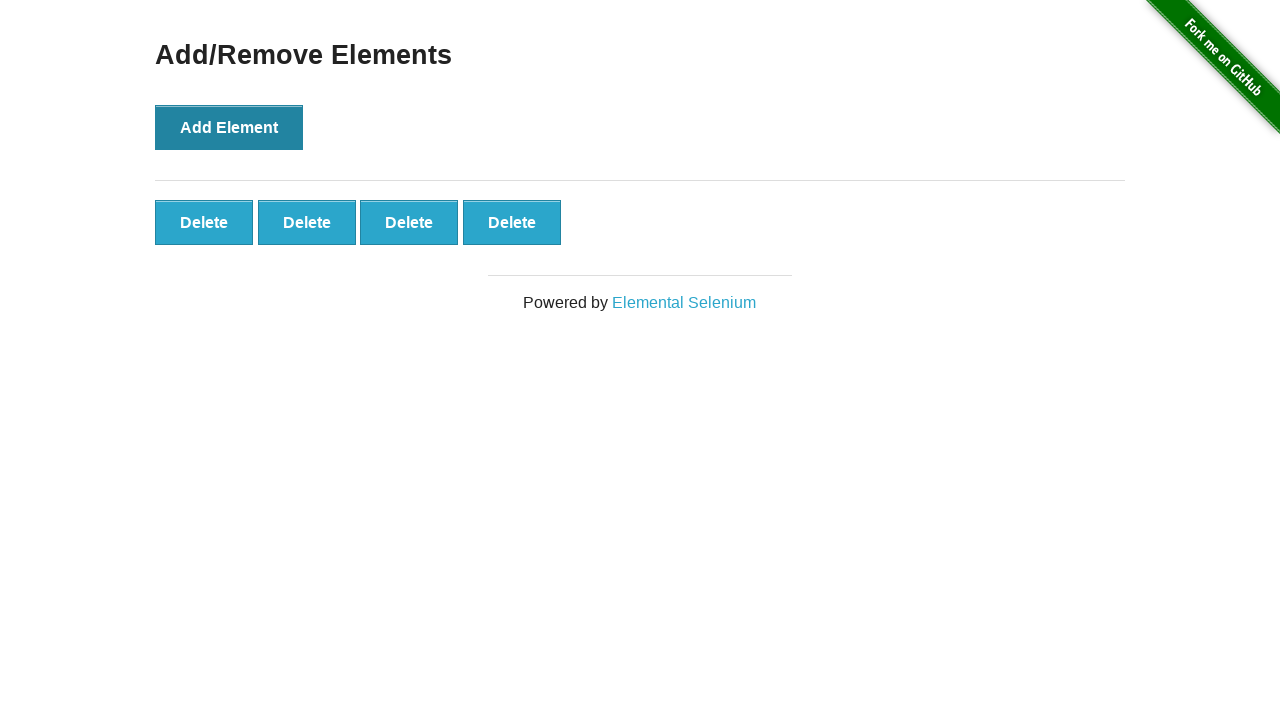

Clicked 'Add Element' button (iteration 5/100) at (229, 127) on button[onclick='addElement()']
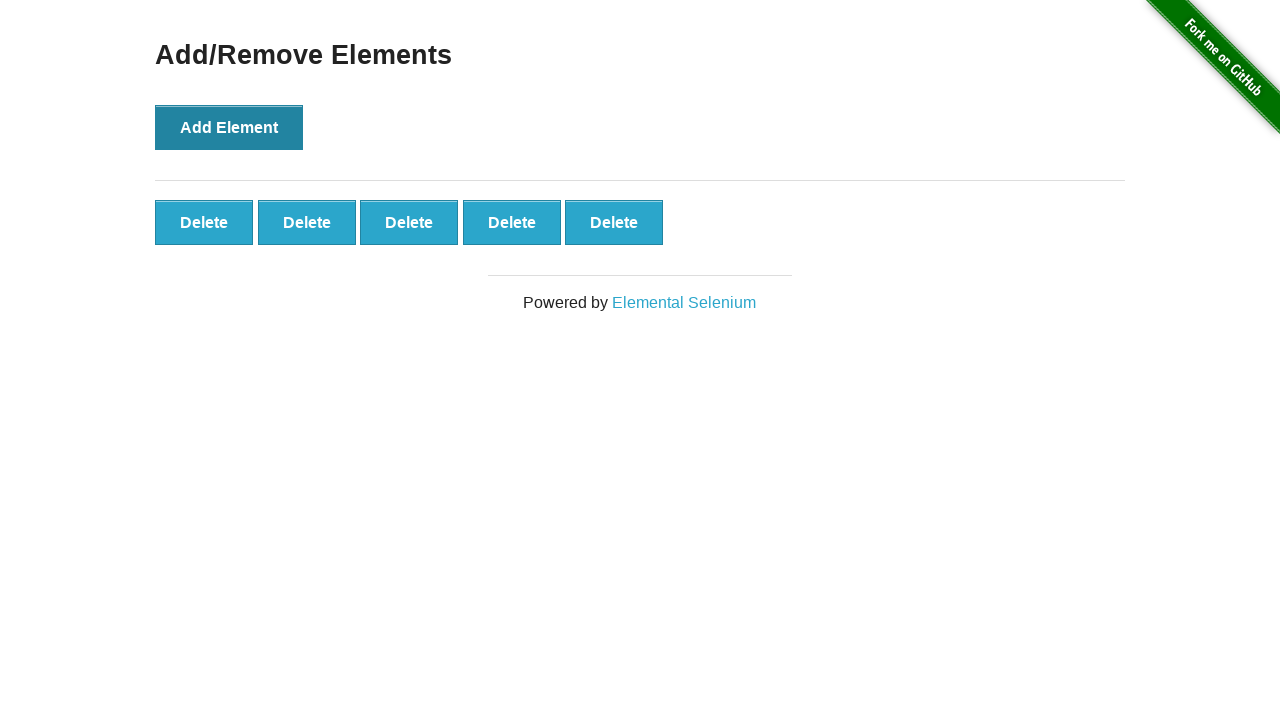

Clicked 'Add Element' button (iteration 6/100) at (229, 127) on button[onclick='addElement()']
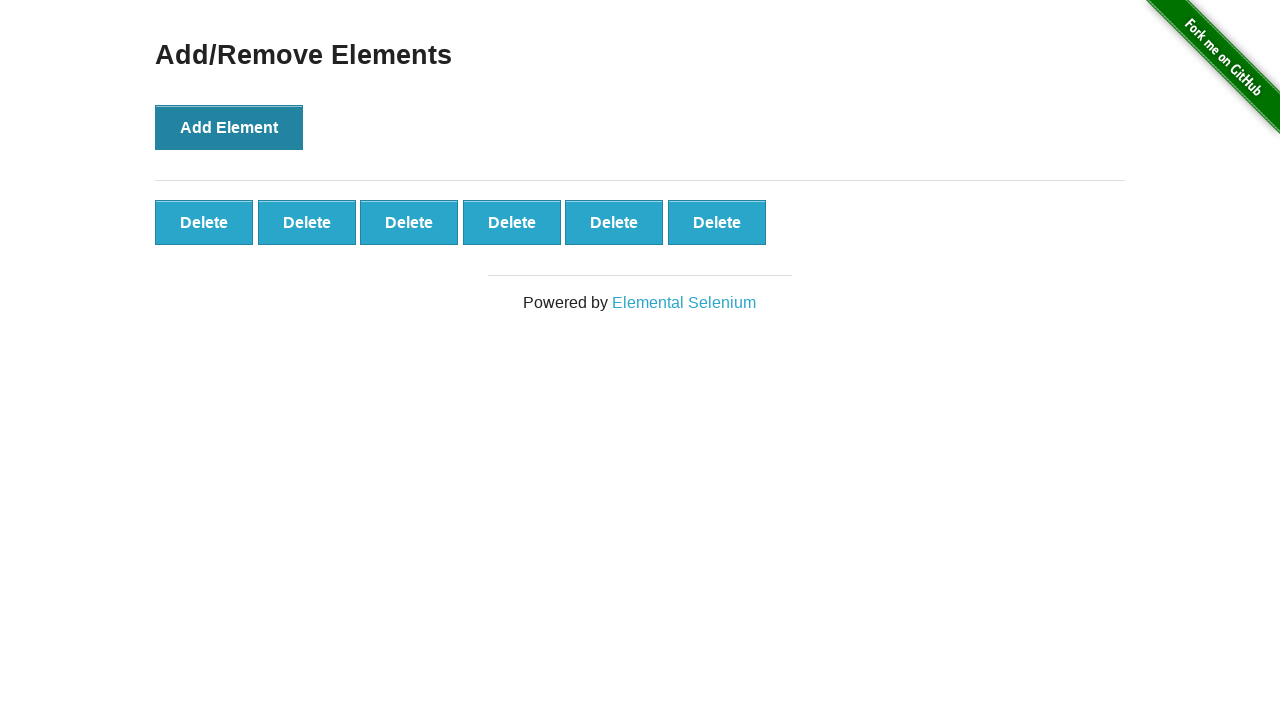

Clicked 'Add Element' button (iteration 7/100) at (229, 127) on button[onclick='addElement()']
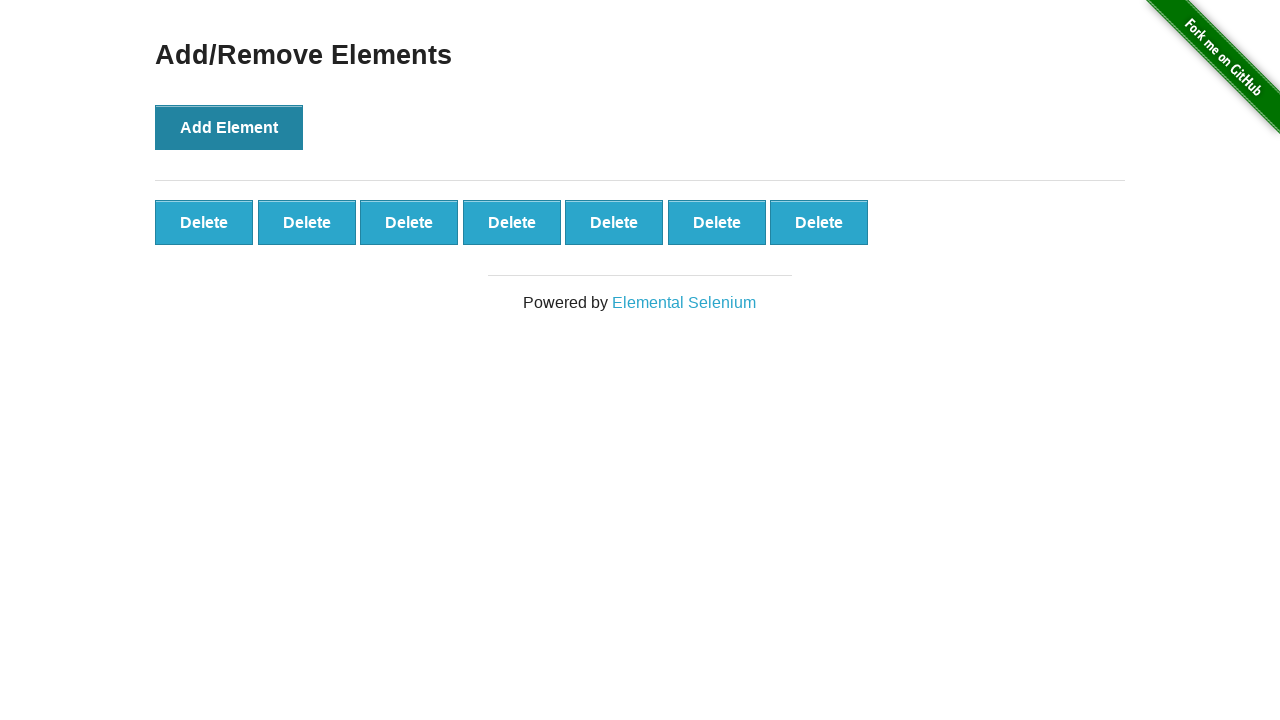

Clicked 'Add Element' button (iteration 8/100) at (229, 127) on button[onclick='addElement()']
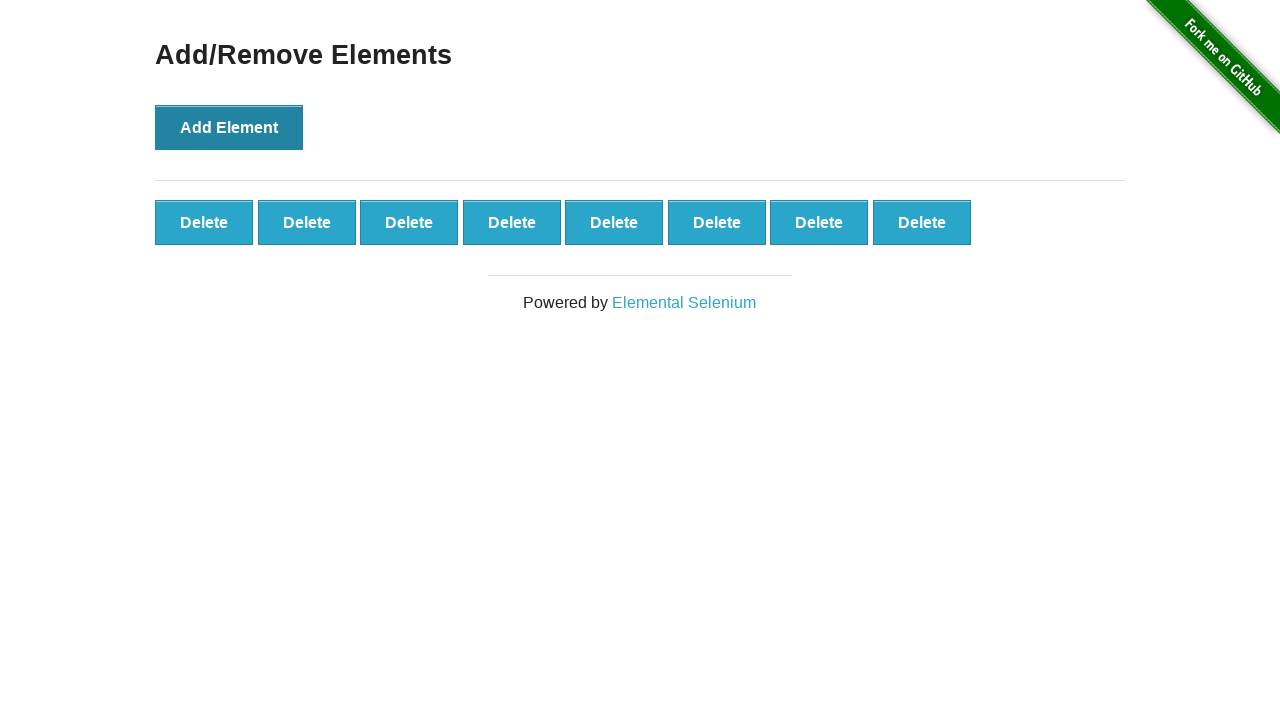

Clicked 'Add Element' button (iteration 9/100) at (229, 127) on button[onclick='addElement()']
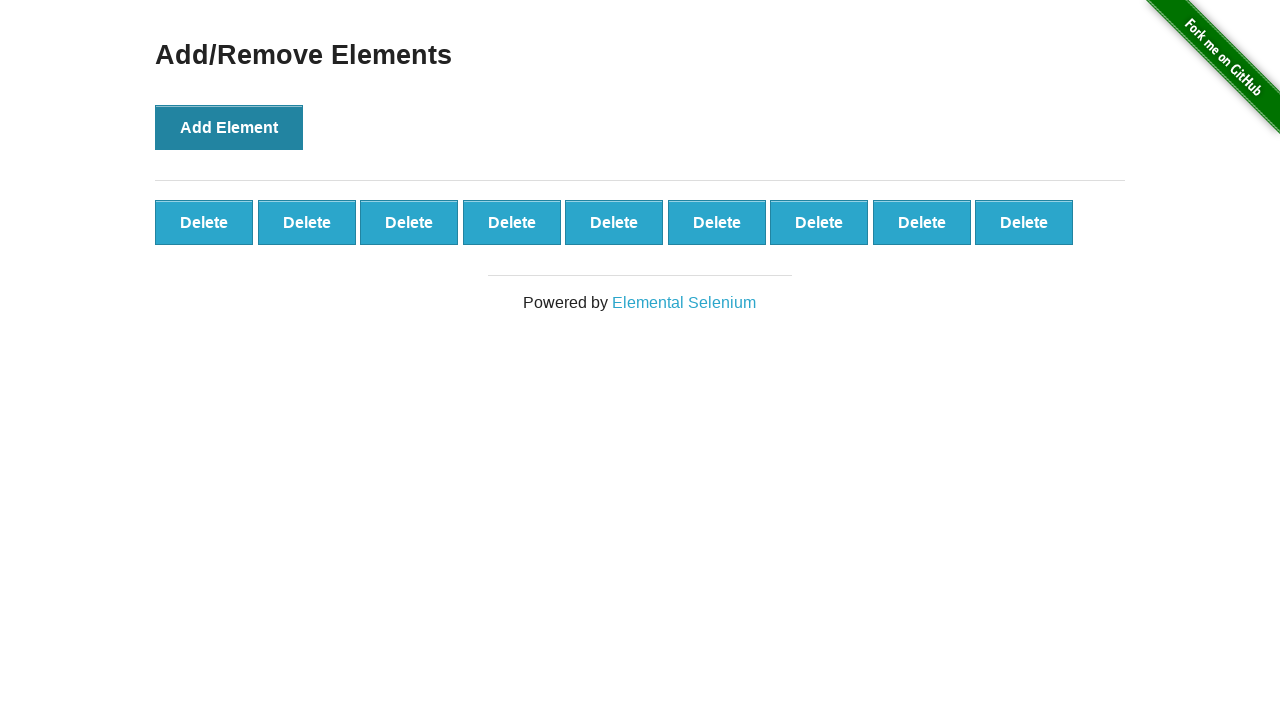

Clicked 'Add Element' button (iteration 10/100) at (229, 127) on button[onclick='addElement()']
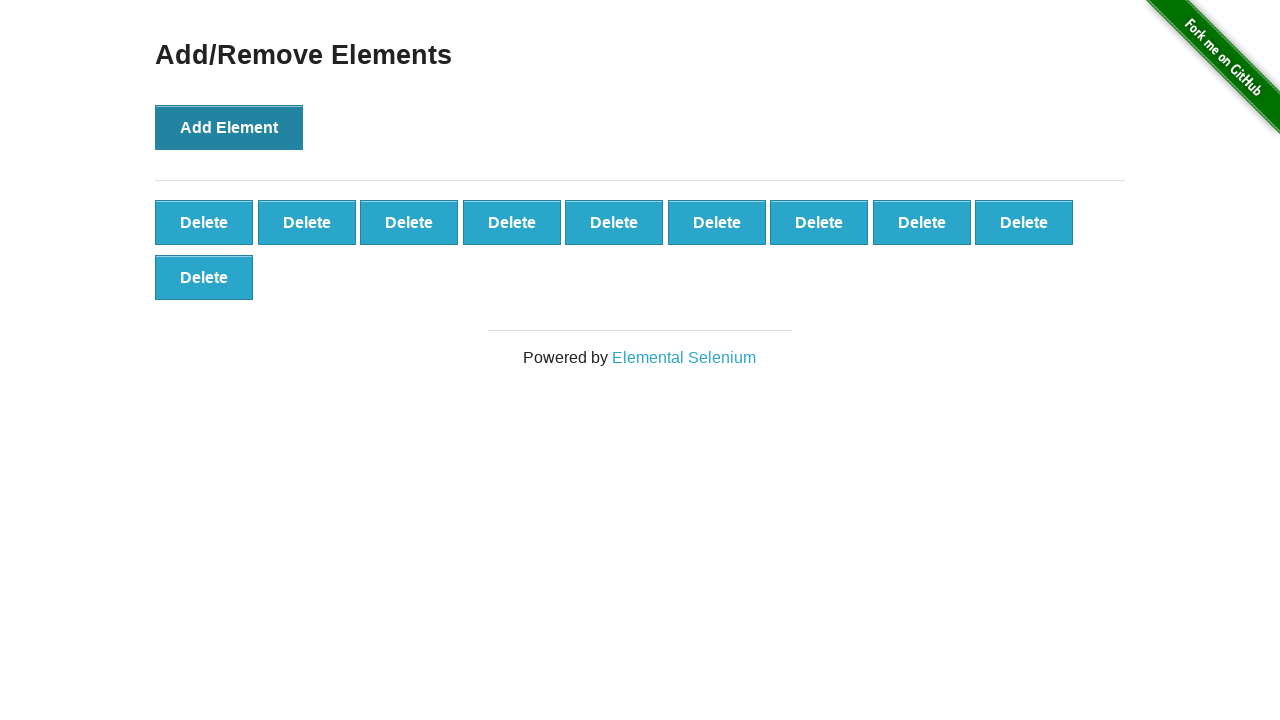

Clicked 'Add Element' button (iteration 11/100) at (229, 127) on button[onclick='addElement()']
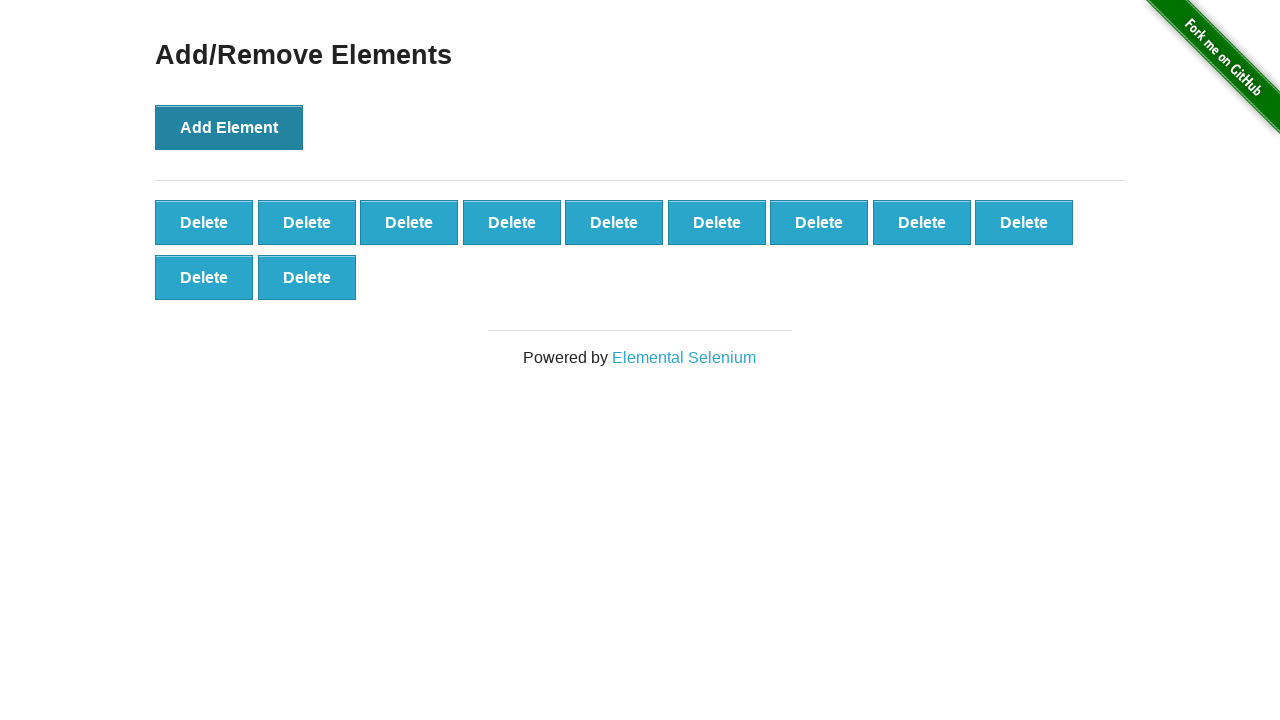

Clicked 'Add Element' button (iteration 12/100) at (229, 127) on button[onclick='addElement()']
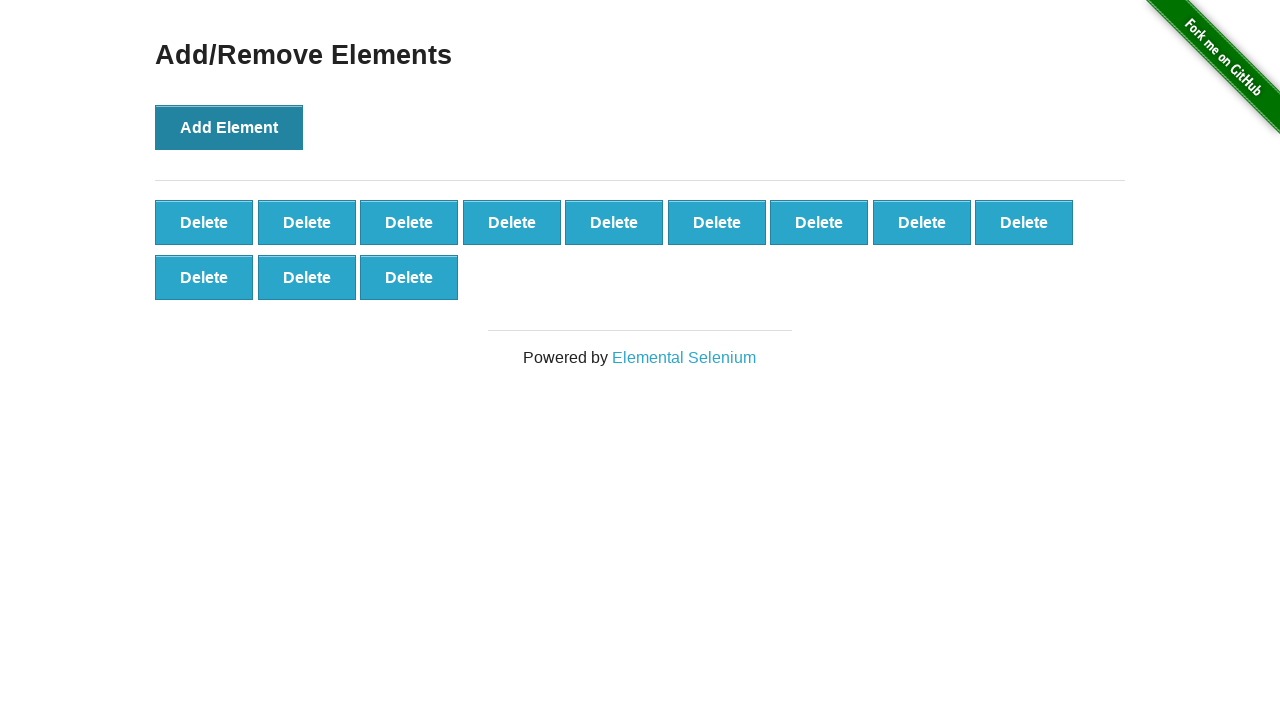

Clicked 'Add Element' button (iteration 13/100) at (229, 127) on button[onclick='addElement()']
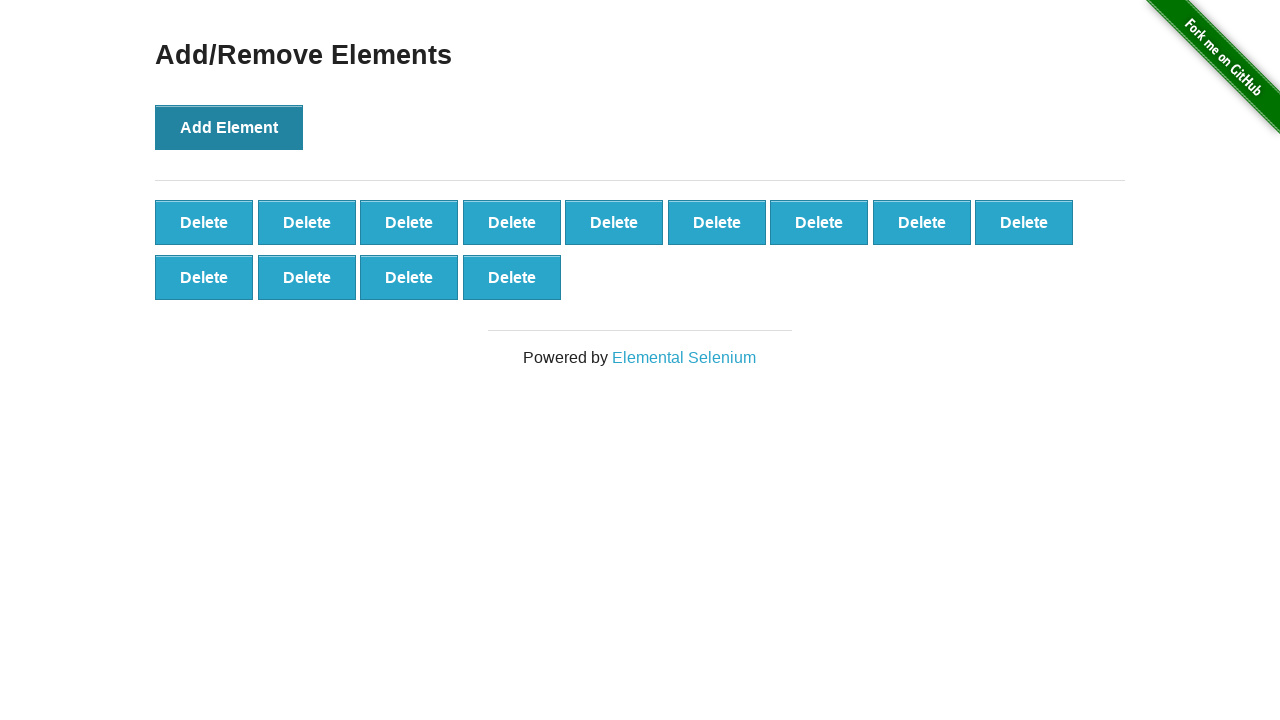

Clicked 'Add Element' button (iteration 14/100) at (229, 127) on button[onclick='addElement()']
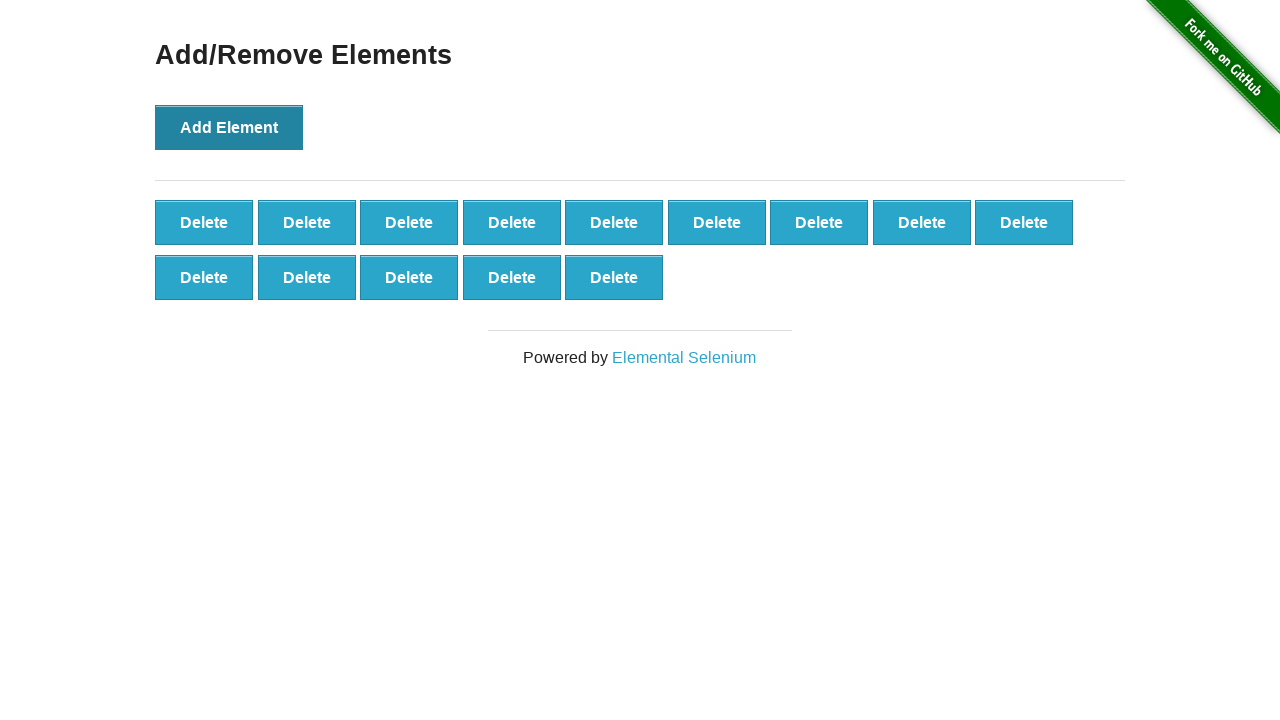

Clicked 'Add Element' button (iteration 15/100) at (229, 127) on button[onclick='addElement()']
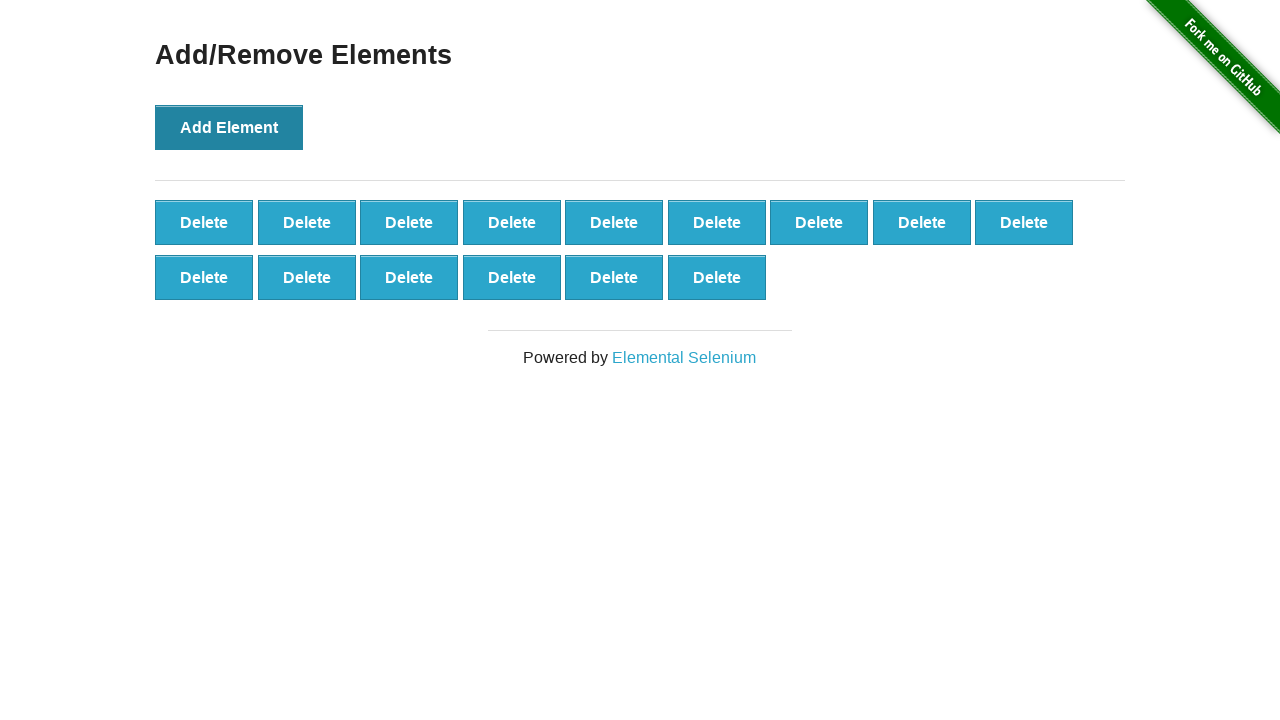

Clicked 'Add Element' button (iteration 16/100) at (229, 127) on button[onclick='addElement()']
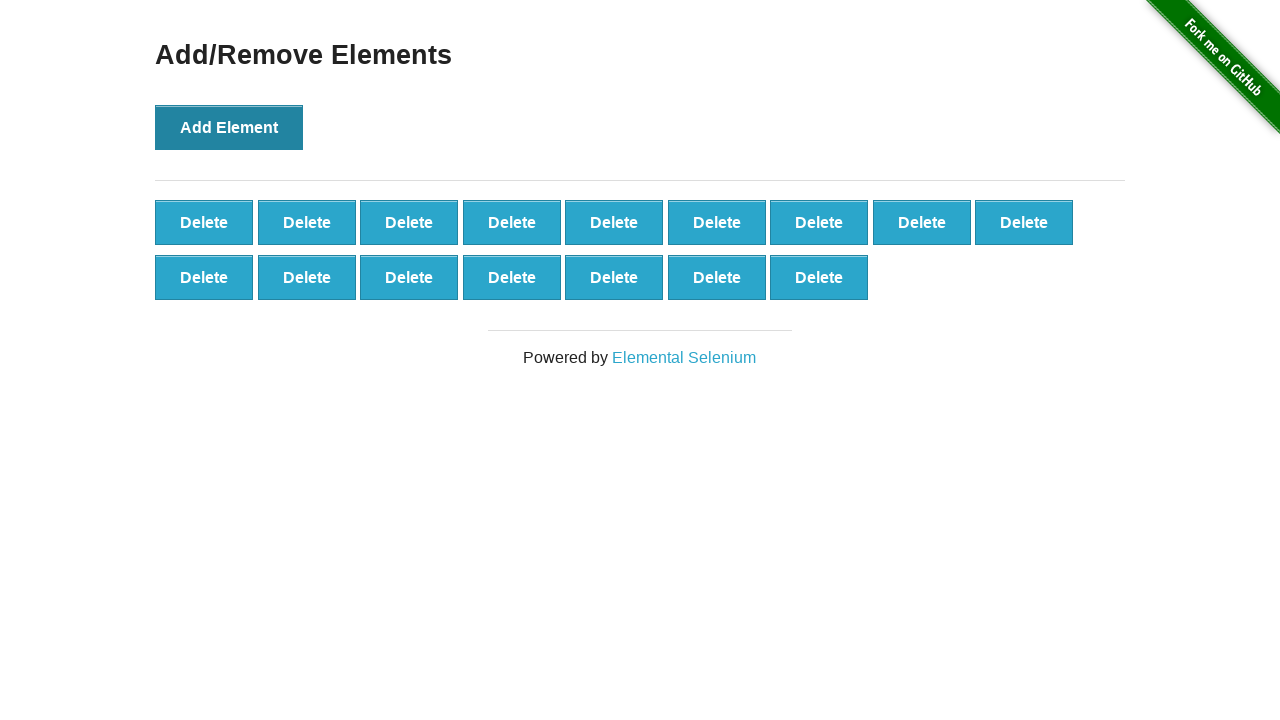

Clicked 'Add Element' button (iteration 17/100) at (229, 127) on button[onclick='addElement()']
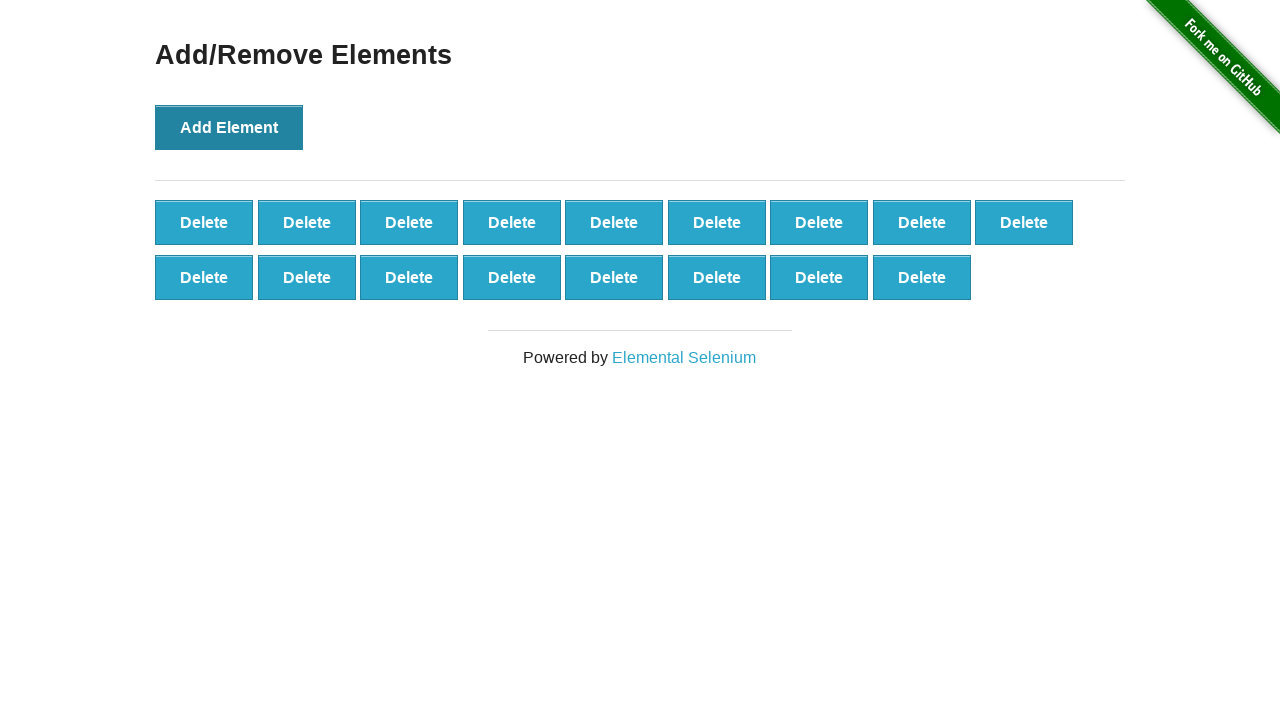

Clicked 'Add Element' button (iteration 18/100) at (229, 127) on button[onclick='addElement()']
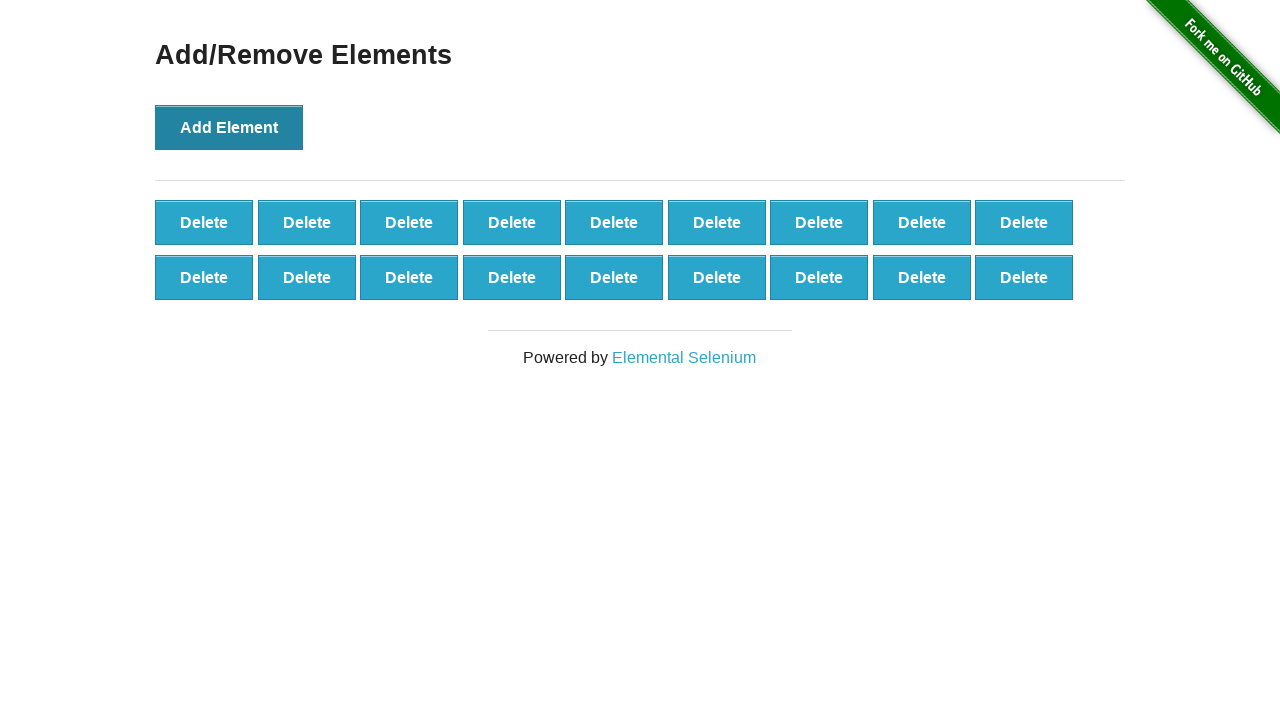

Clicked 'Add Element' button (iteration 19/100) at (229, 127) on button[onclick='addElement()']
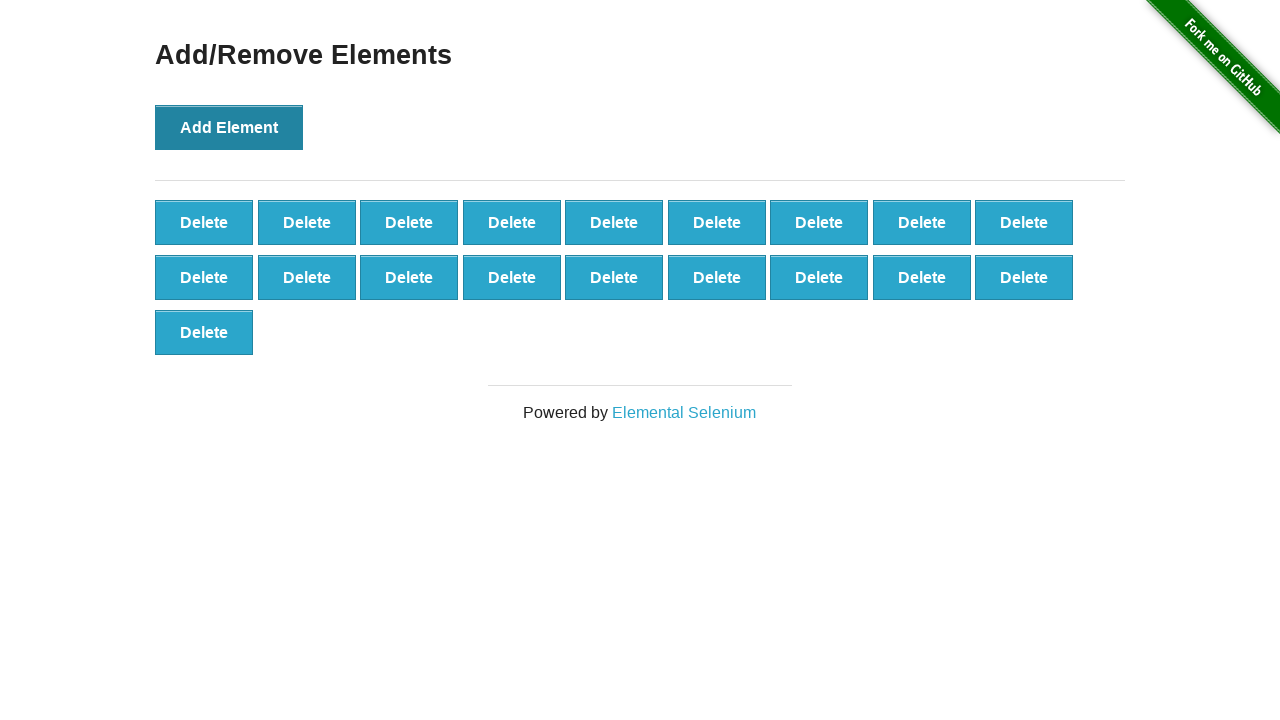

Clicked 'Add Element' button (iteration 20/100) at (229, 127) on button[onclick='addElement()']
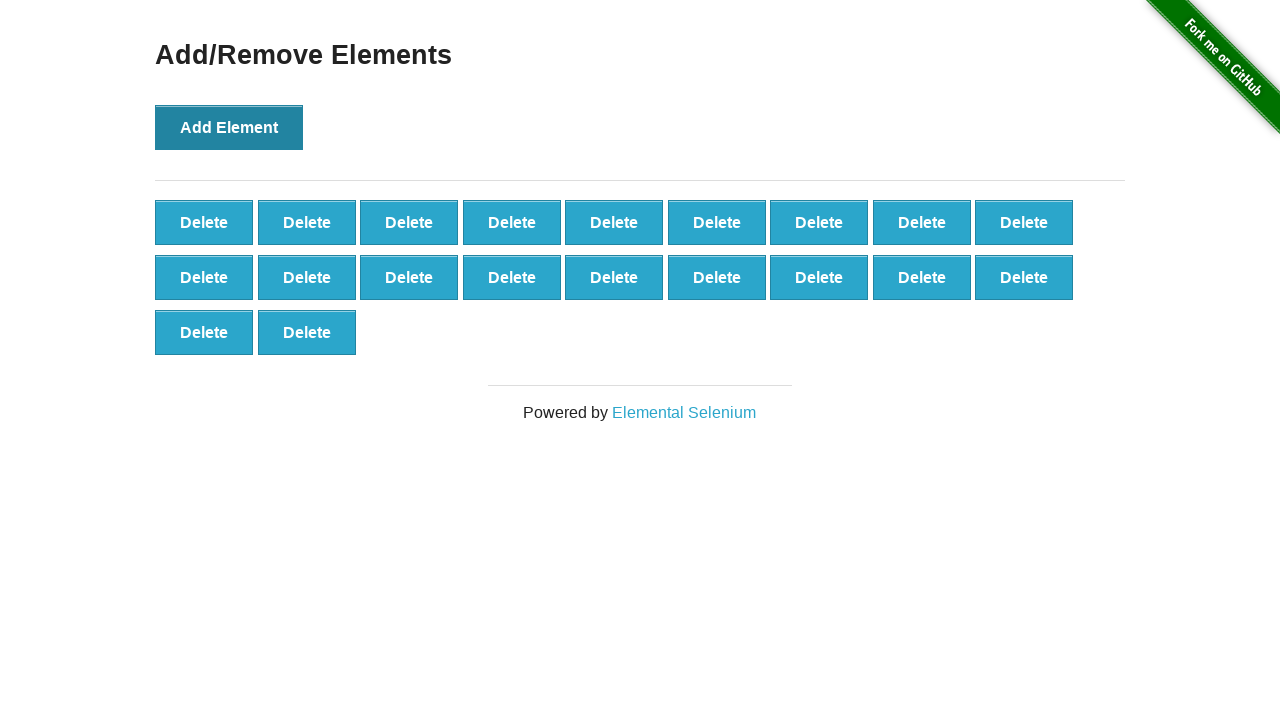

Clicked 'Add Element' button (iteration 21/100) at (229, 127) on button[onclick='addElement()']
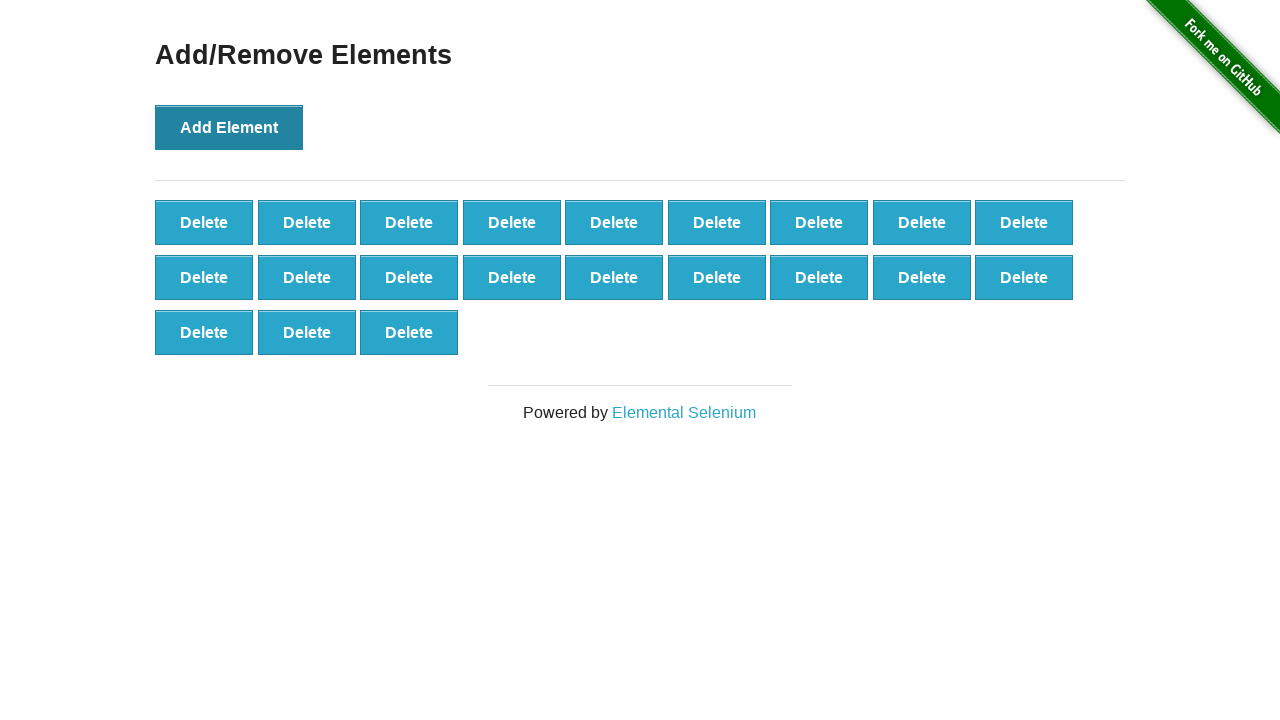

Clicked 'Add Element' button (iteration 22/100) at (229, 127) on button[onclick='addElement()']
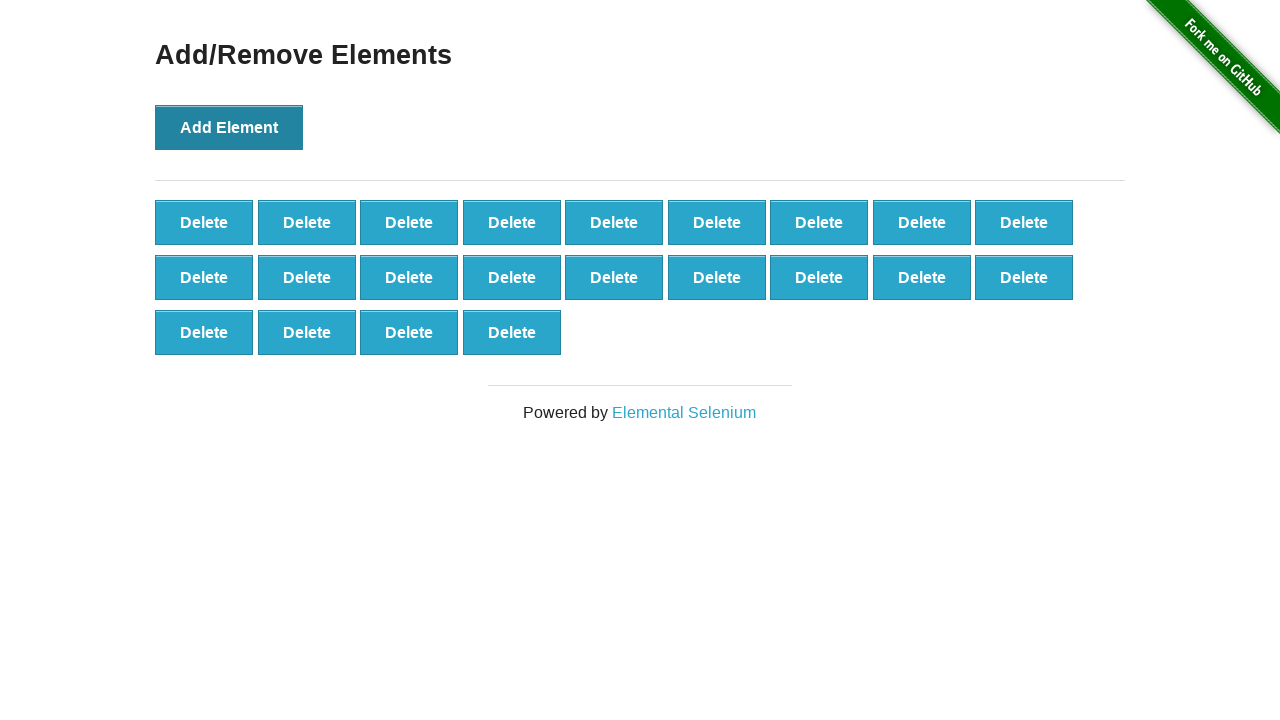

Clicked 'Add Element' button (iteration 23/100) at (229, 127) on button[onclick='addElement()']
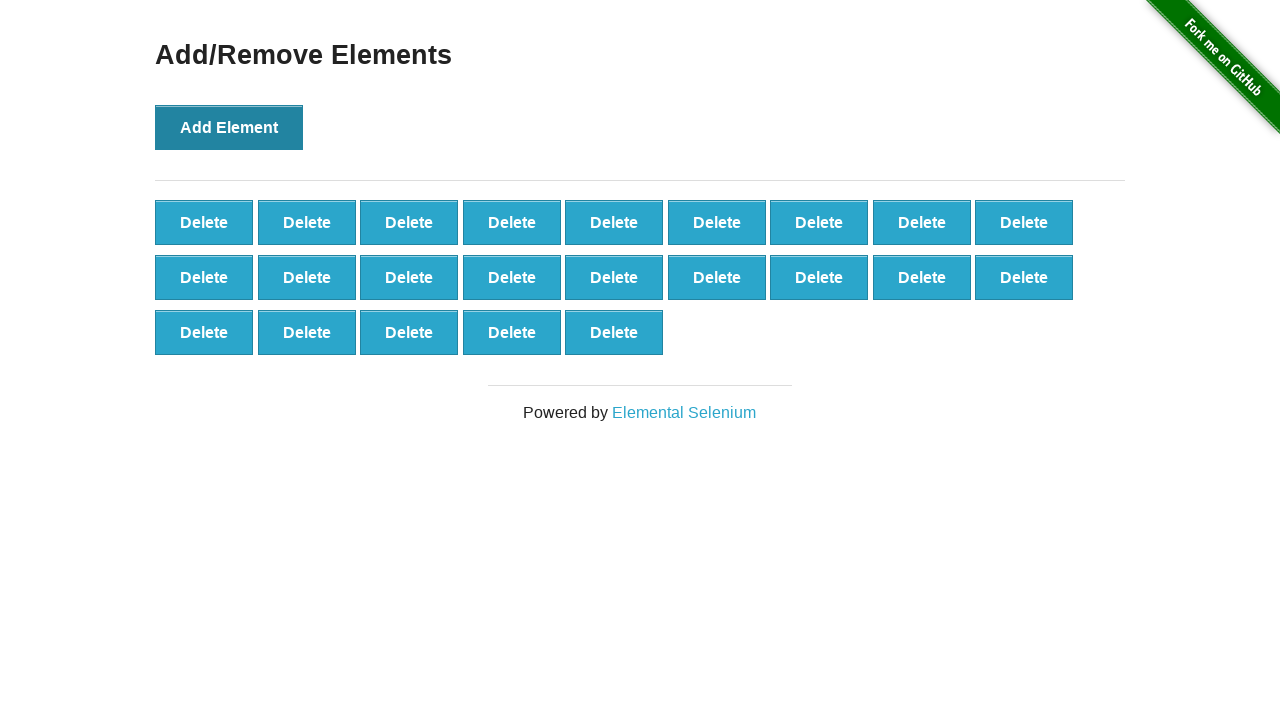

Clicked 'Add Element' button (iteration 24/100) at (229, 127) on button[onclick='addElement()']
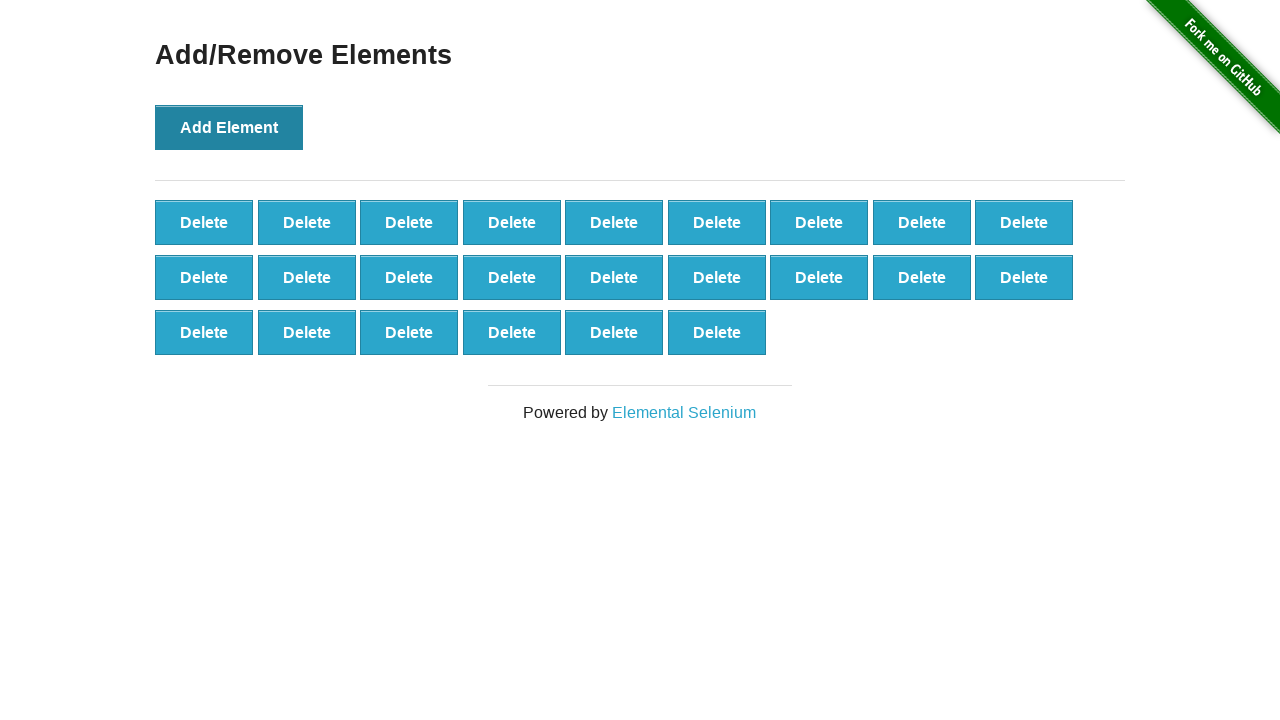

Clicked 'Add Element' button (iteration 25/100) at (229, 127) on button[onclick='addElement()']
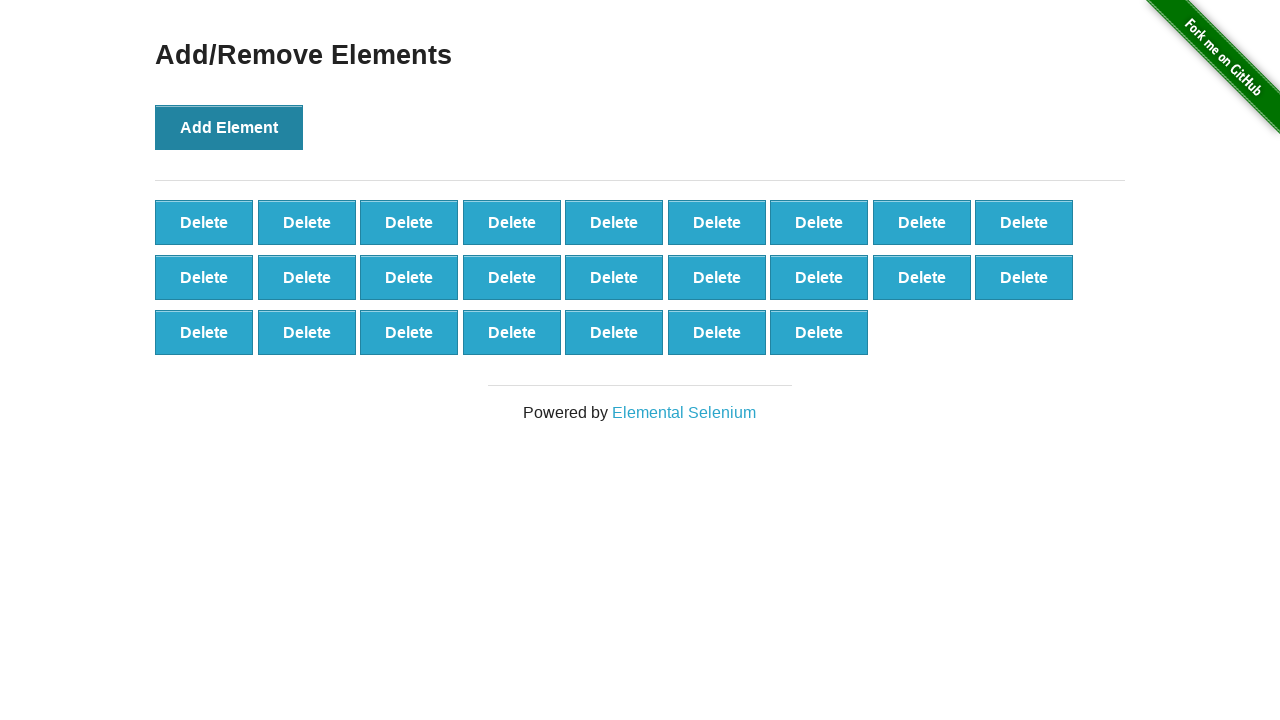

Clicked 'Add Element' button (iteration 26/100) at (229, 127) on button[onclick='addElement()']
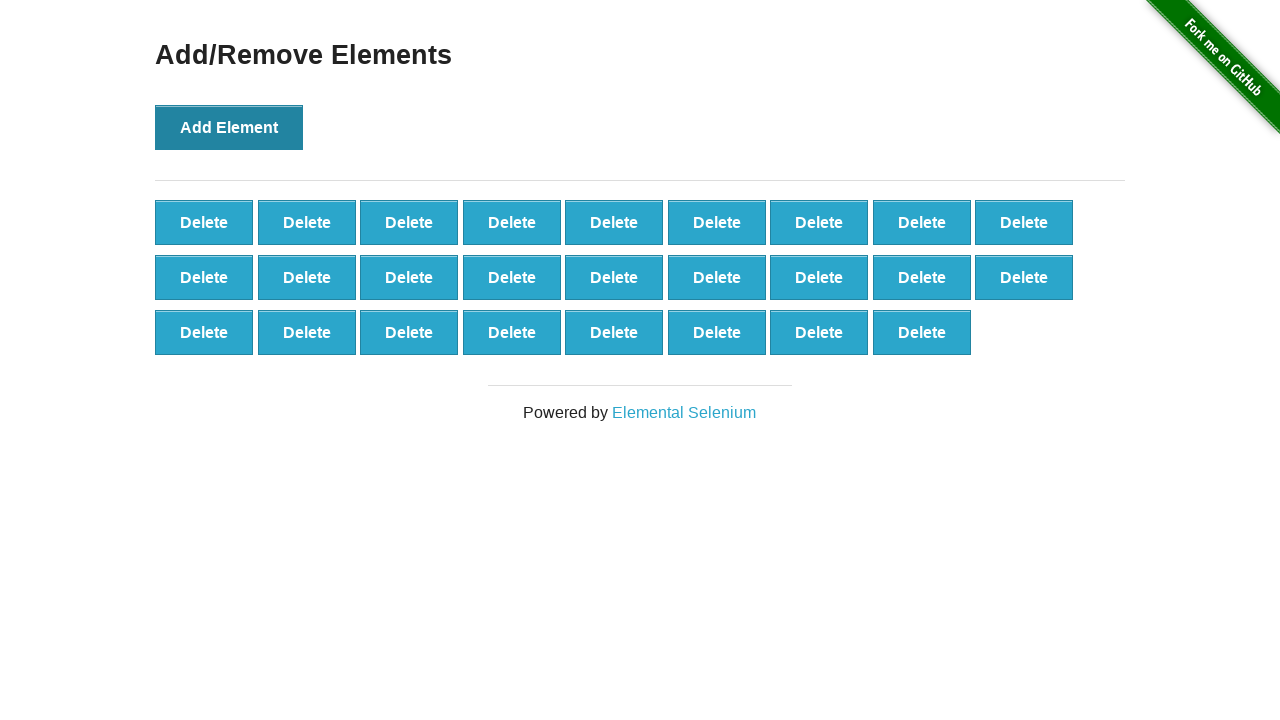

Clicked 'Add Element' button (iteration 27/100) at (229, 127) on button[onclick='addElement()']
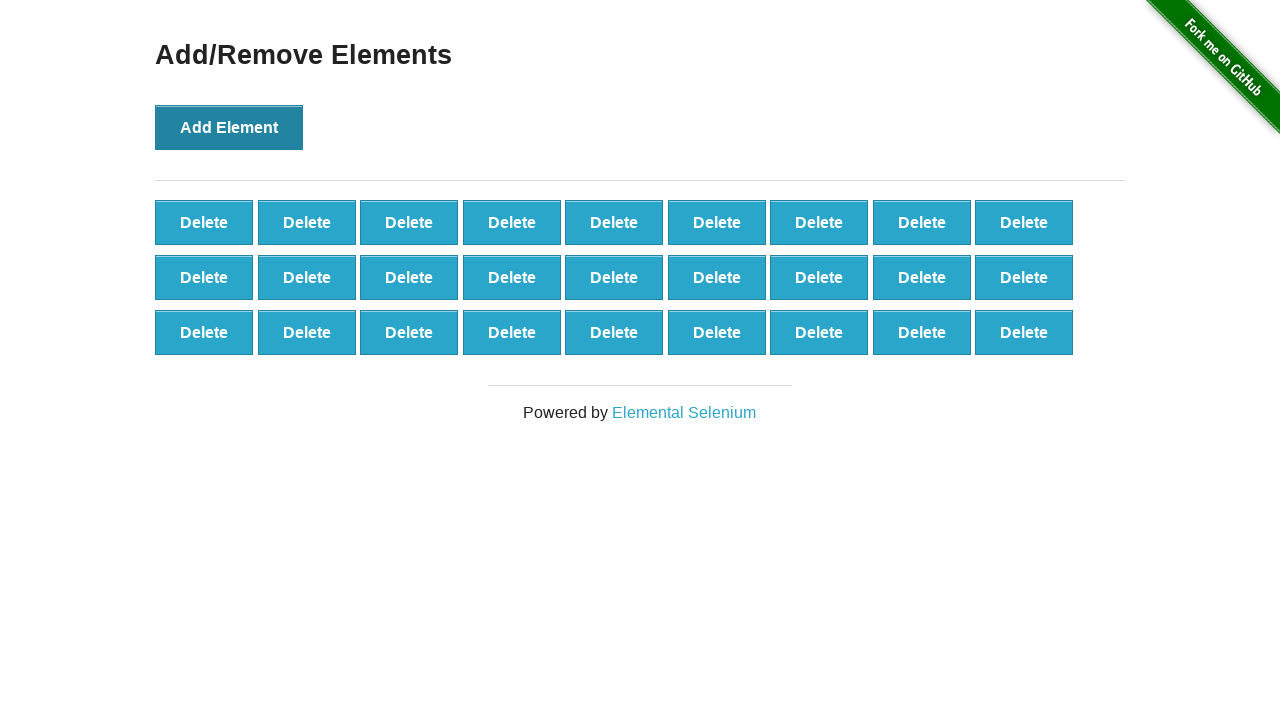

Clicked 'Add Element' button (iteration 28/100) at (229, 127) on button[onclick='addElement()']
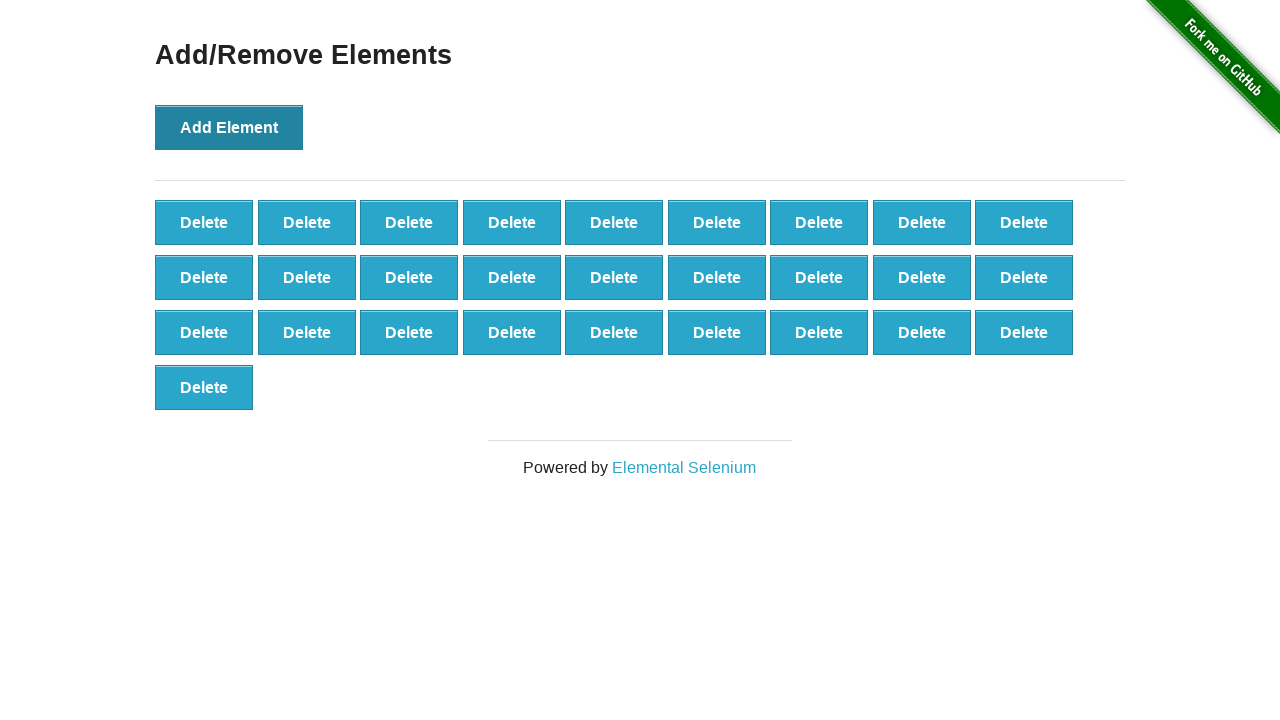

Clicked 'Add Element' button (iteration 29/100) at (229, 127) on button[onclick='addElement()']
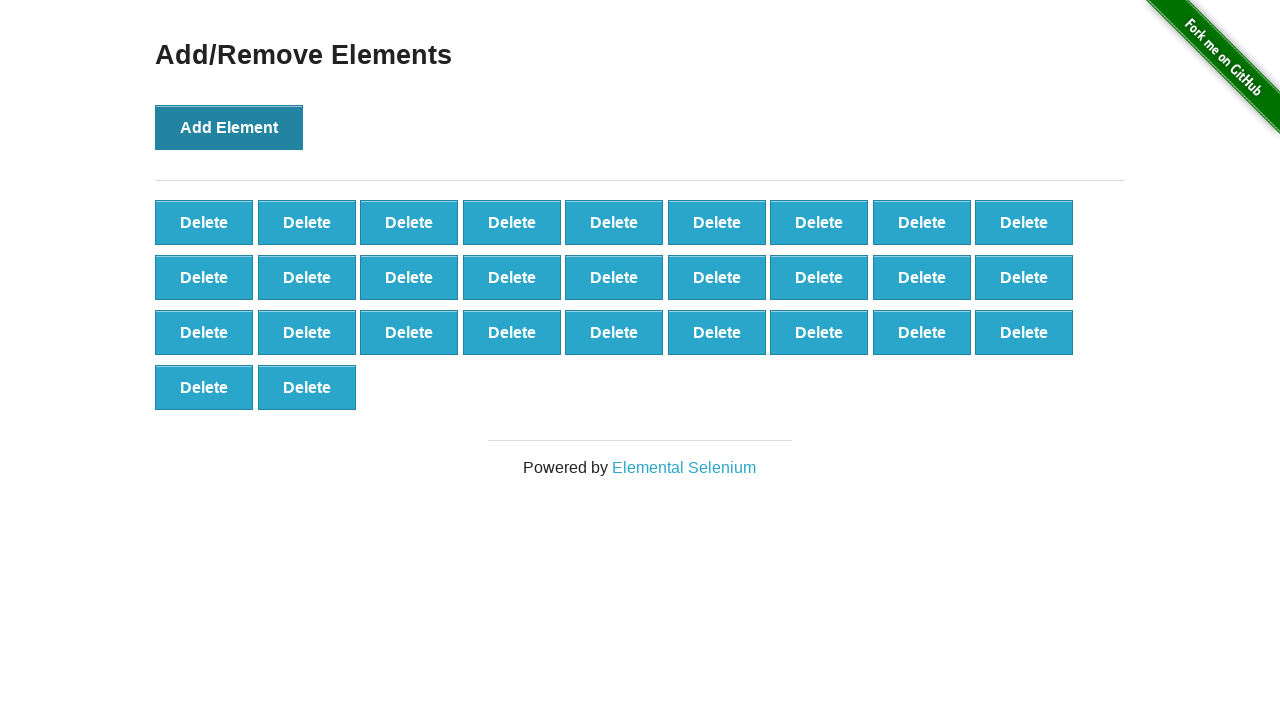

Clicked 'Add Element' button (iteration 30/100) at (229, 127) on button[onclick='addElement()']
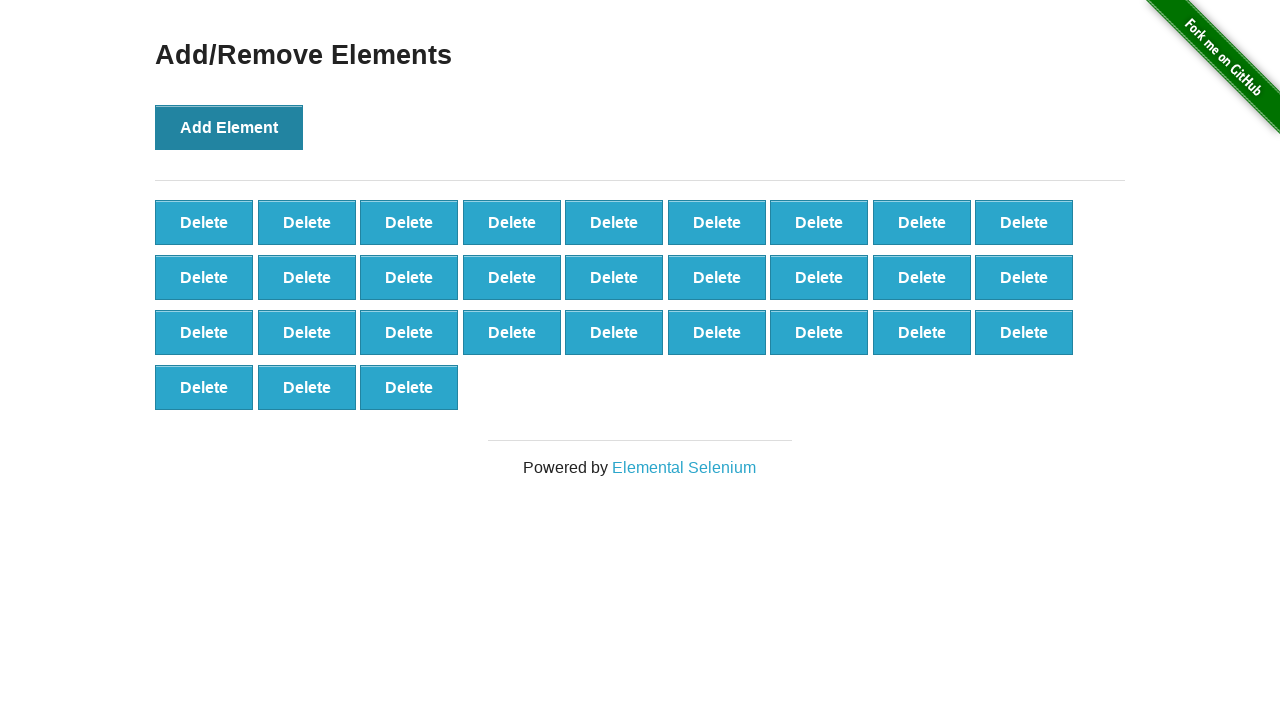

Clicked 'Add Element' button (iteration 31/100) at (229, 127) on button[onclick='addElement()']
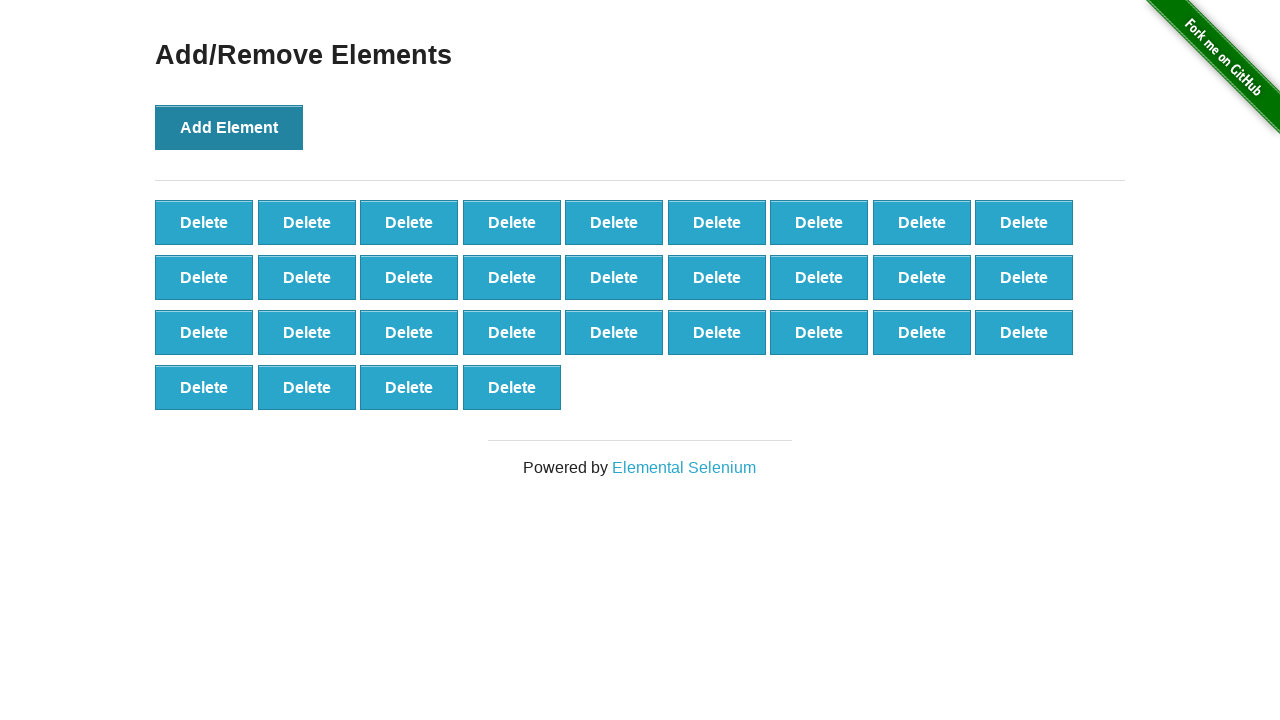

Clicked 'Add Element' button (iteration 32/100) at (229, 127) on button[onclick='addElement()']
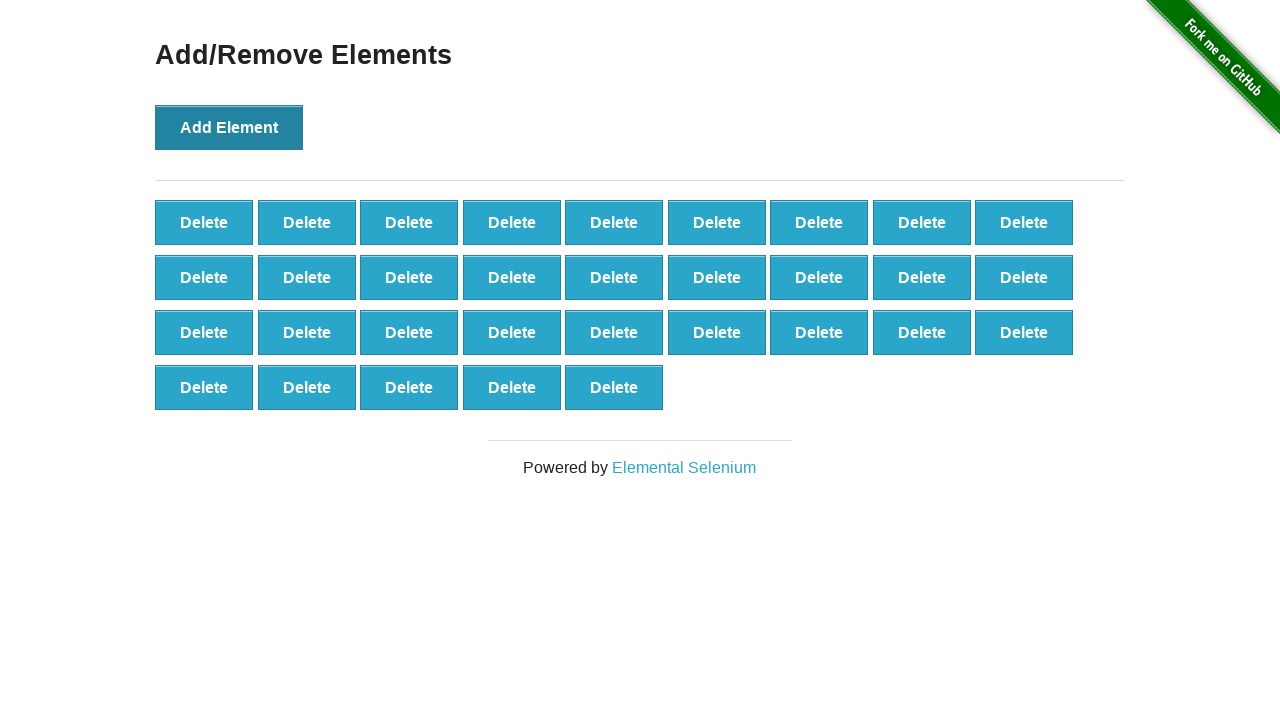

Clicked 'Add Element' button (iteration 33/100) at (229, 127) on button[onclick='addElement()']
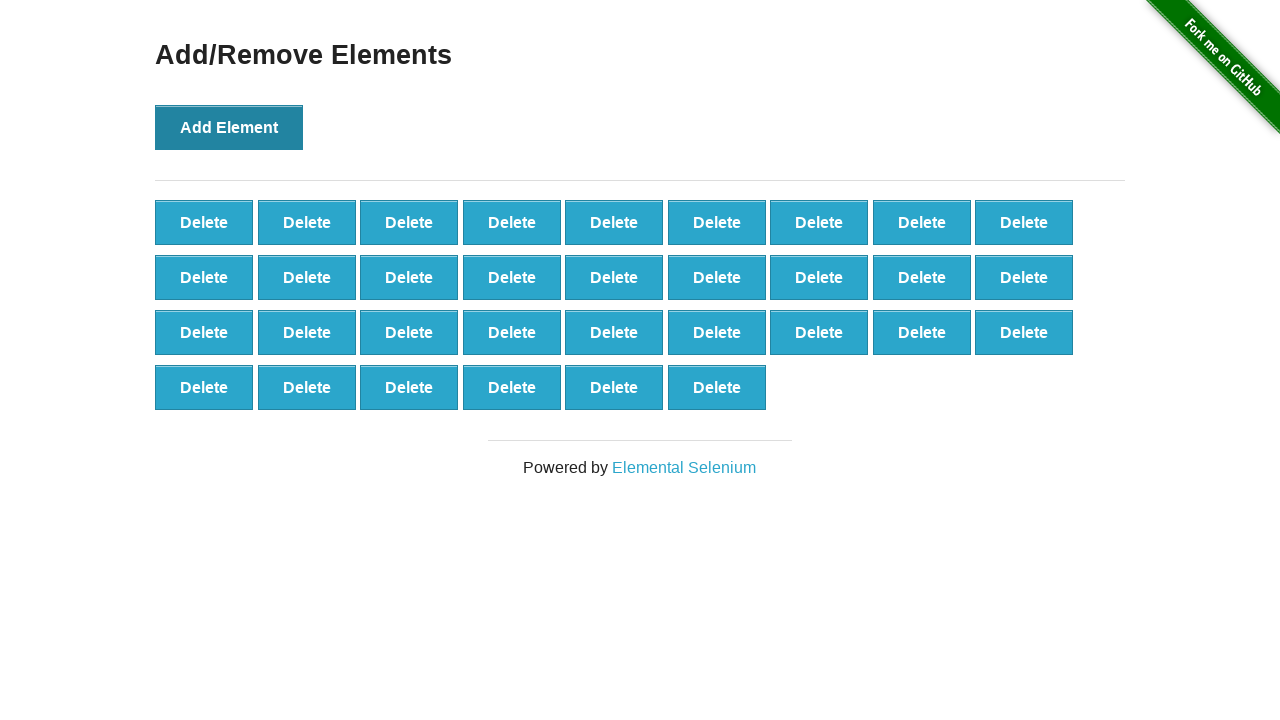

Clicked 'Add Element' button (iteration 34/100) at (229, 127) on button[onclick='addElement()']
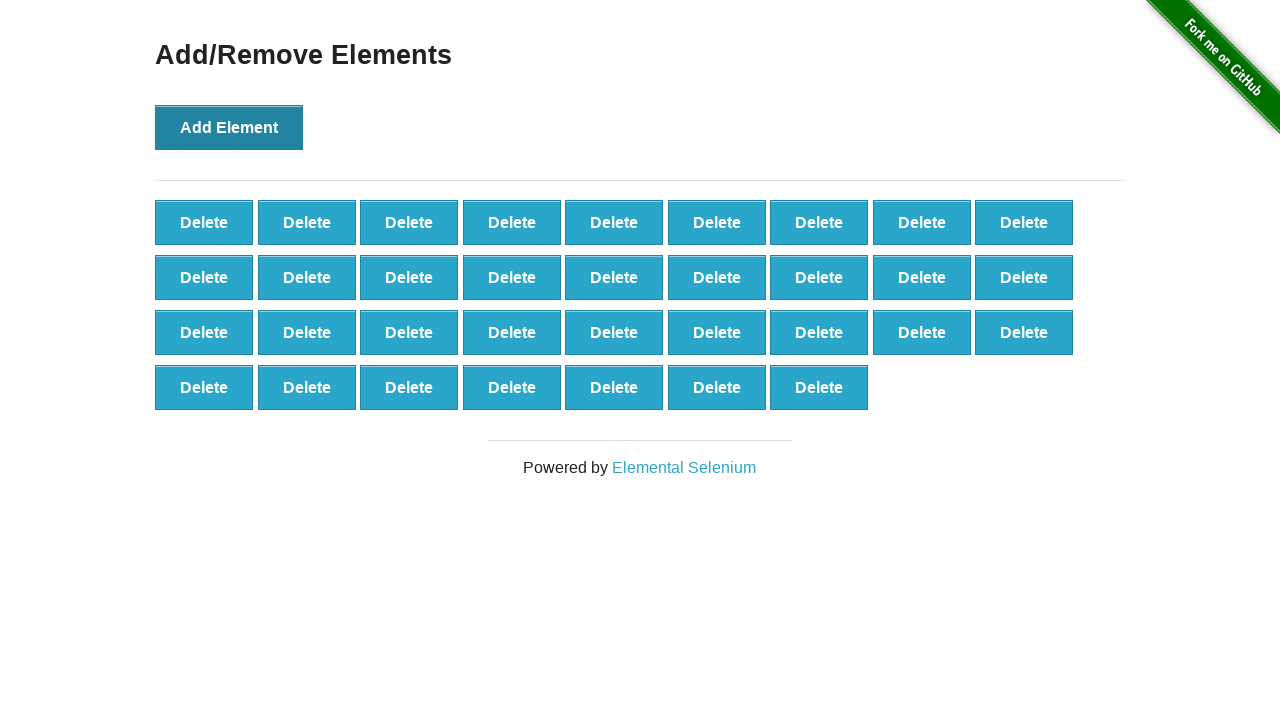

Clicked 'Add Element' button (iteration 35/100) at (229, 127) on button[onclick='addElement()']
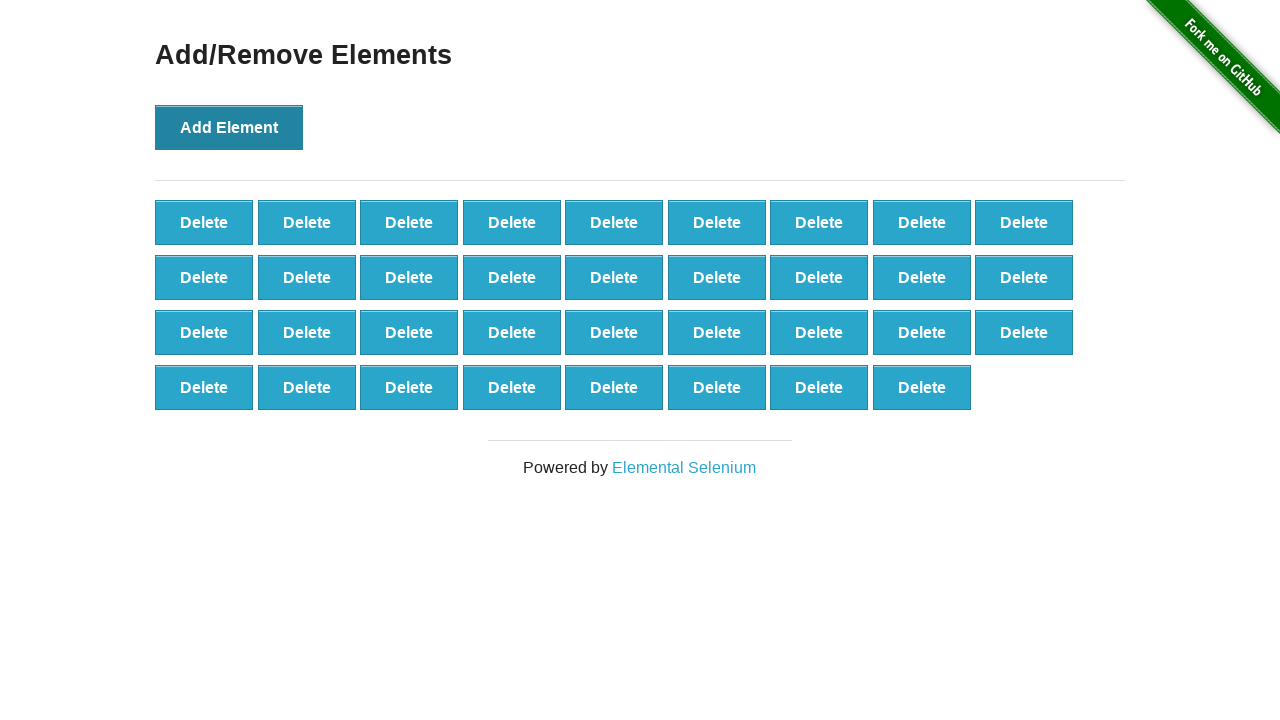

Clicked 'Add Element' button (iteration 36/100) at (229, 127) on button[onclick='addElement()']
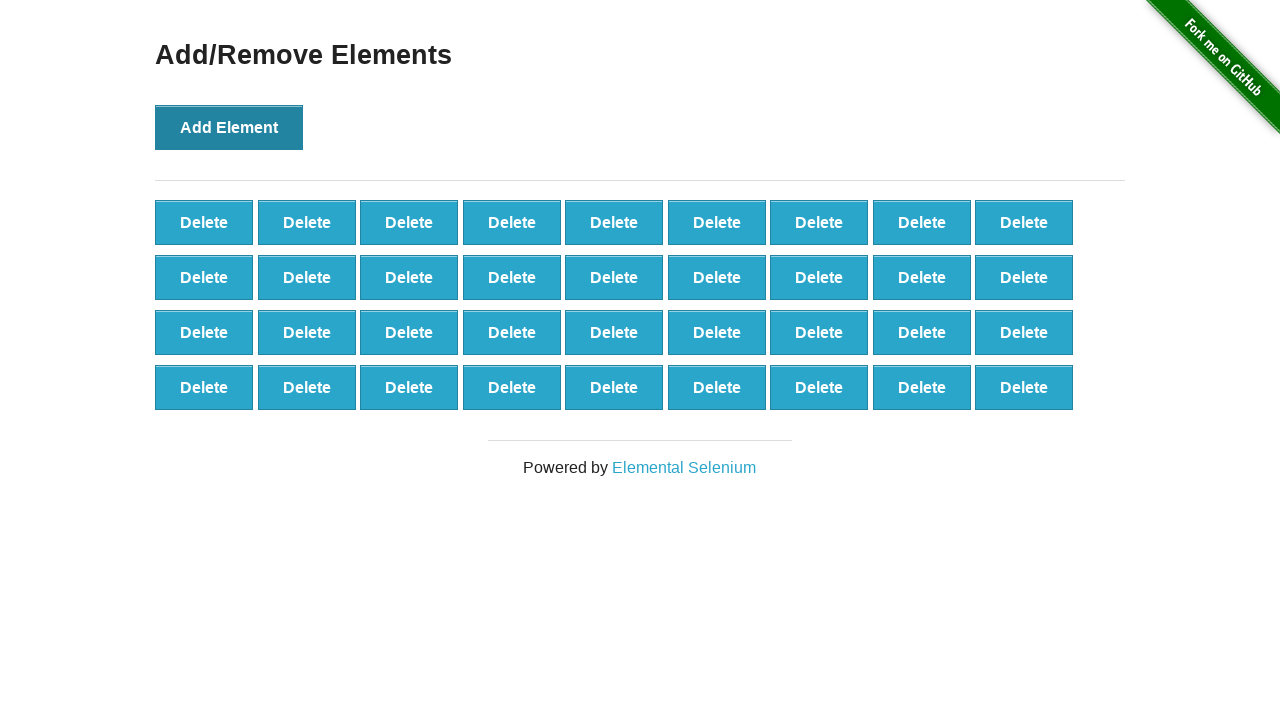

Clicked 'Add Element' button (iteration 37/100) at (229, 127) on button[onclick='addElement()']
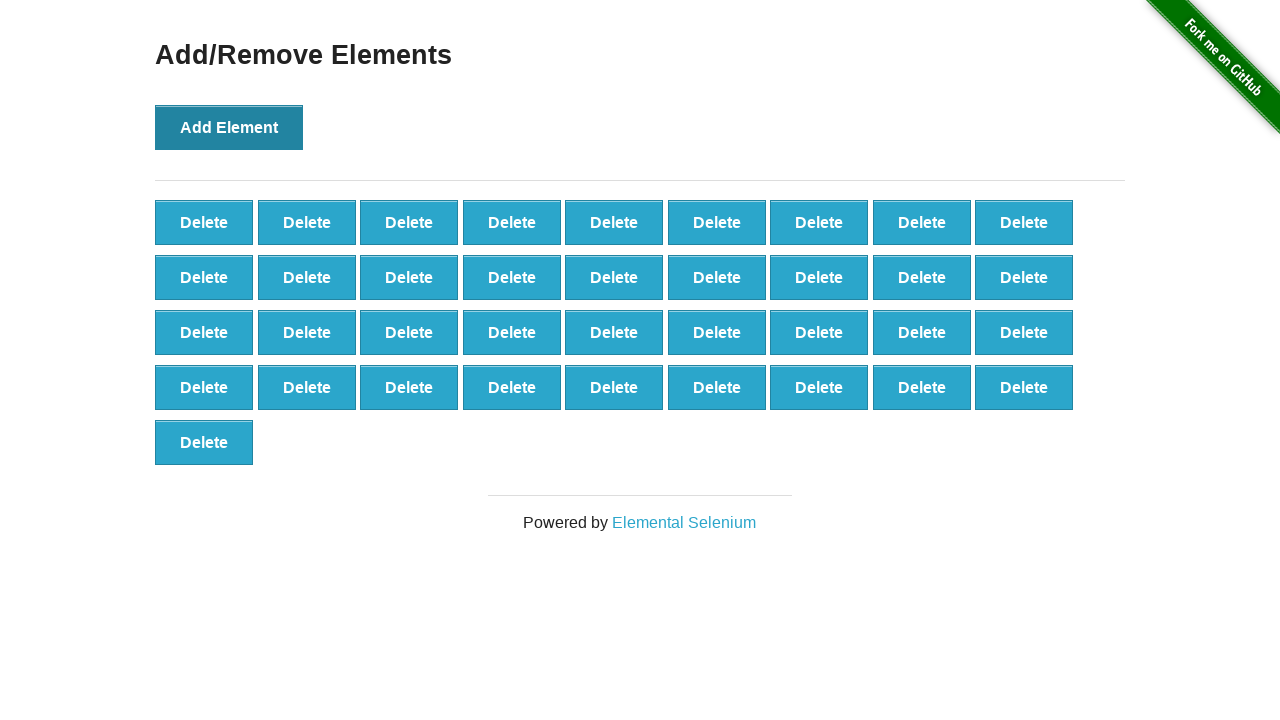

Clicked 'Add Element' button (iteration 38/100) at (229, 127) on button[onclick='addElement()']
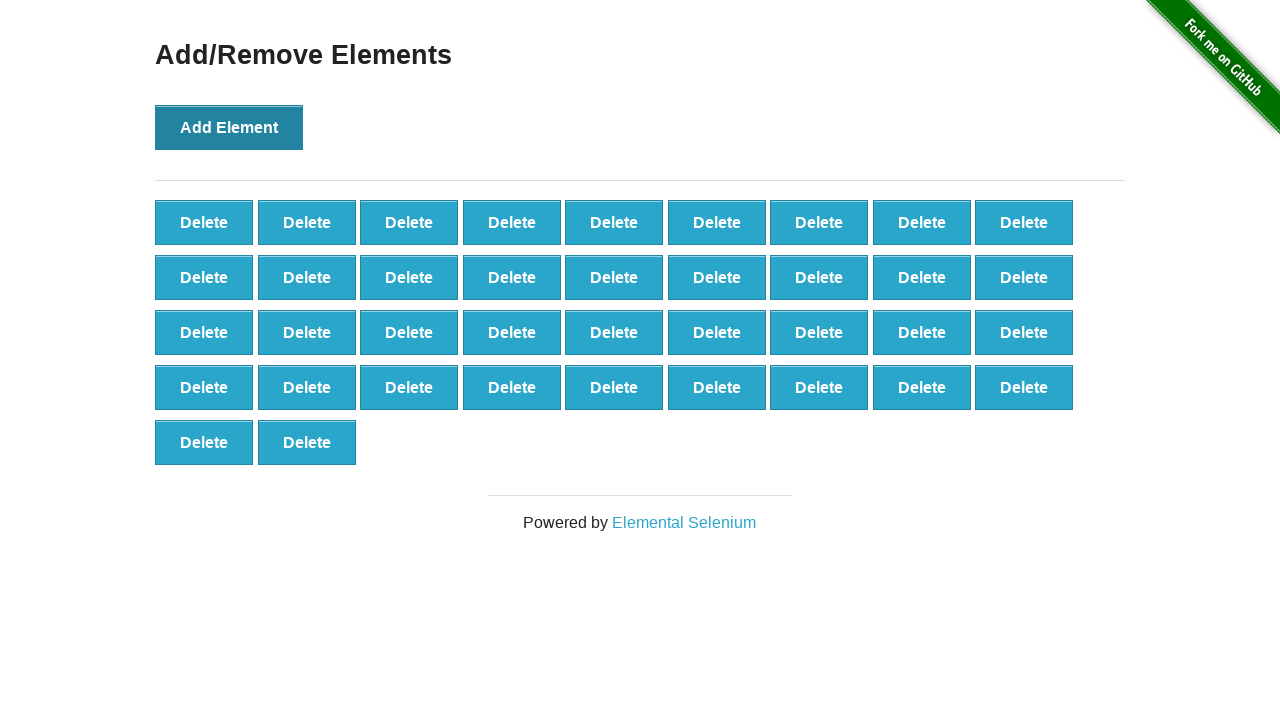

Clicked 'Add Element' button (iteration 39/100) at (229, 127) on button[onclick='addElement()']
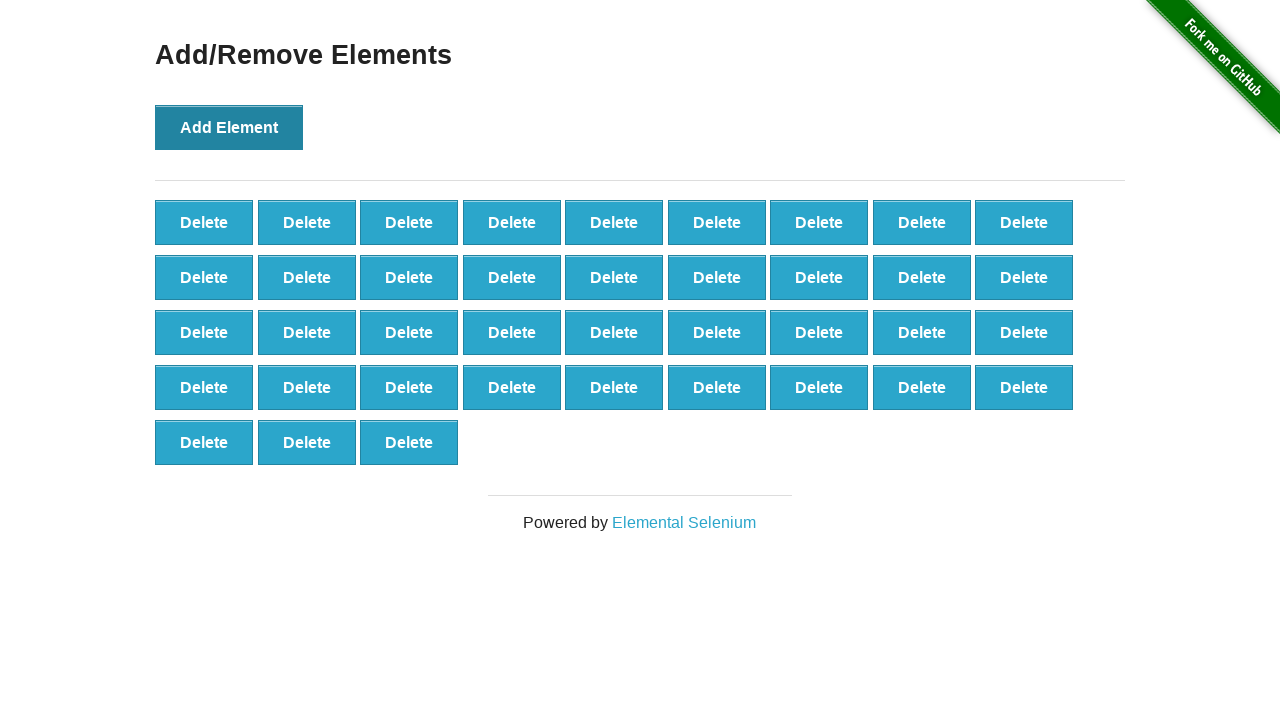

Clicked 'Add Element' button (iteration 40/100) at (229, 127) on button[onclick='addElement()']
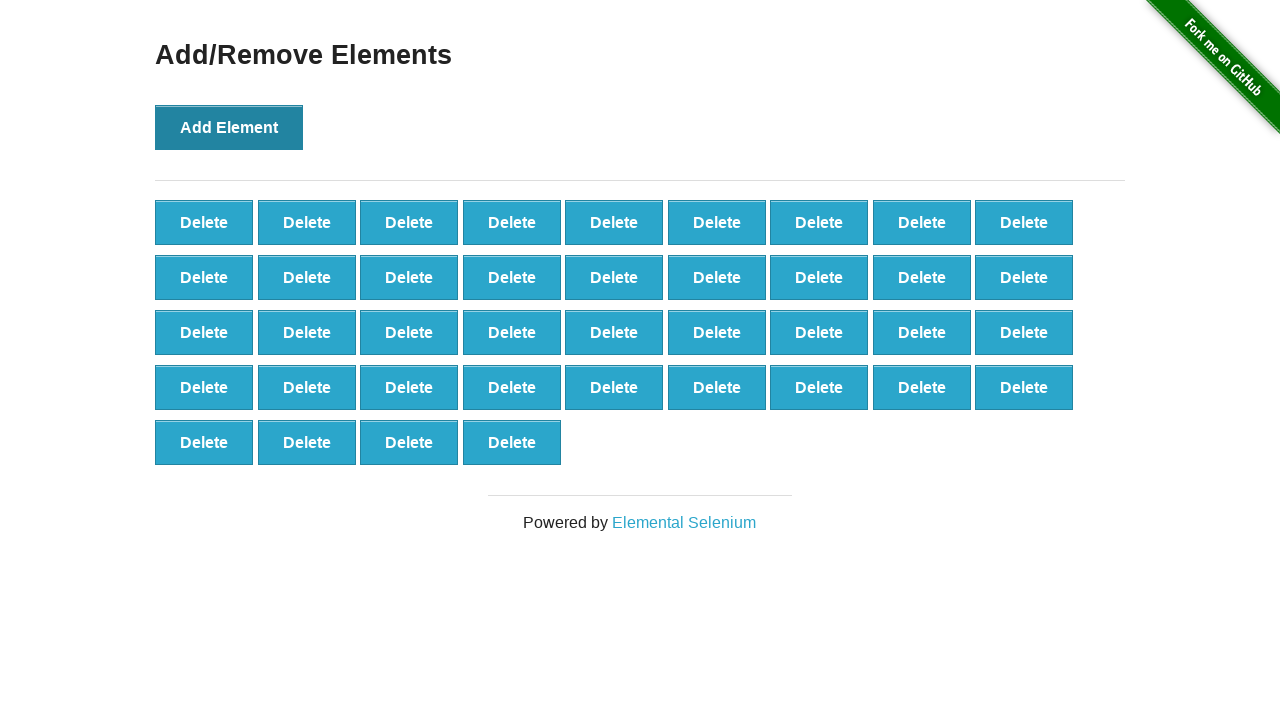

Clicked 'Add Element' button (iteration 41/100) at (229, 127) on button[onclick='addElement()']
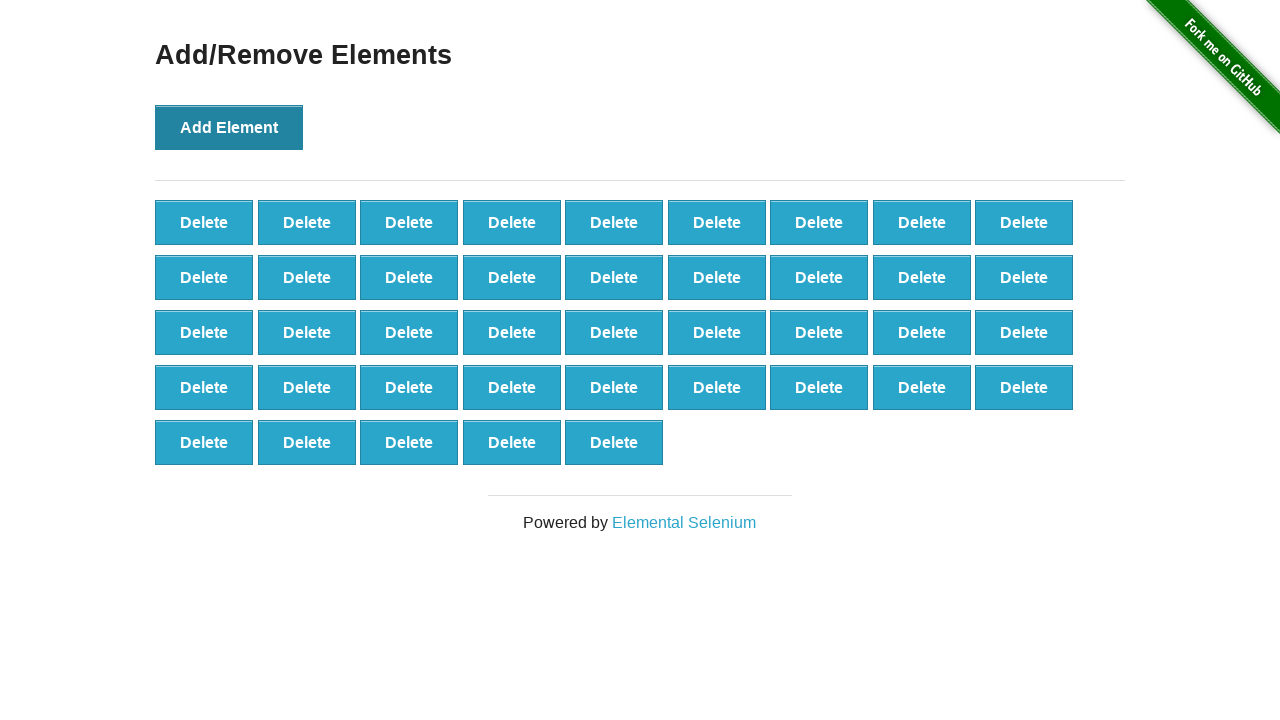

Clicked 'Add Element' button (iteration 42/100) at (229, 127) on button[onclick='addElement()']
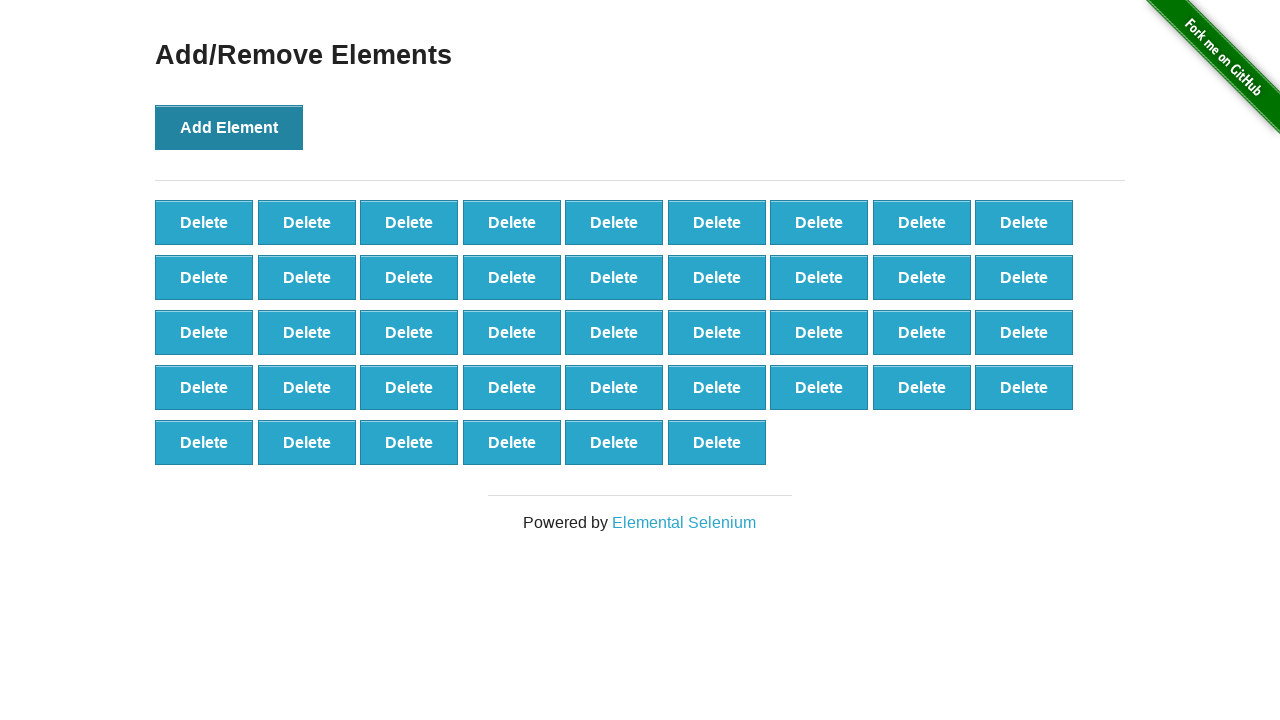

Clicked 'Add Element' button (iteration 43/100) at (229, 127) on button[onclick='addElement()']
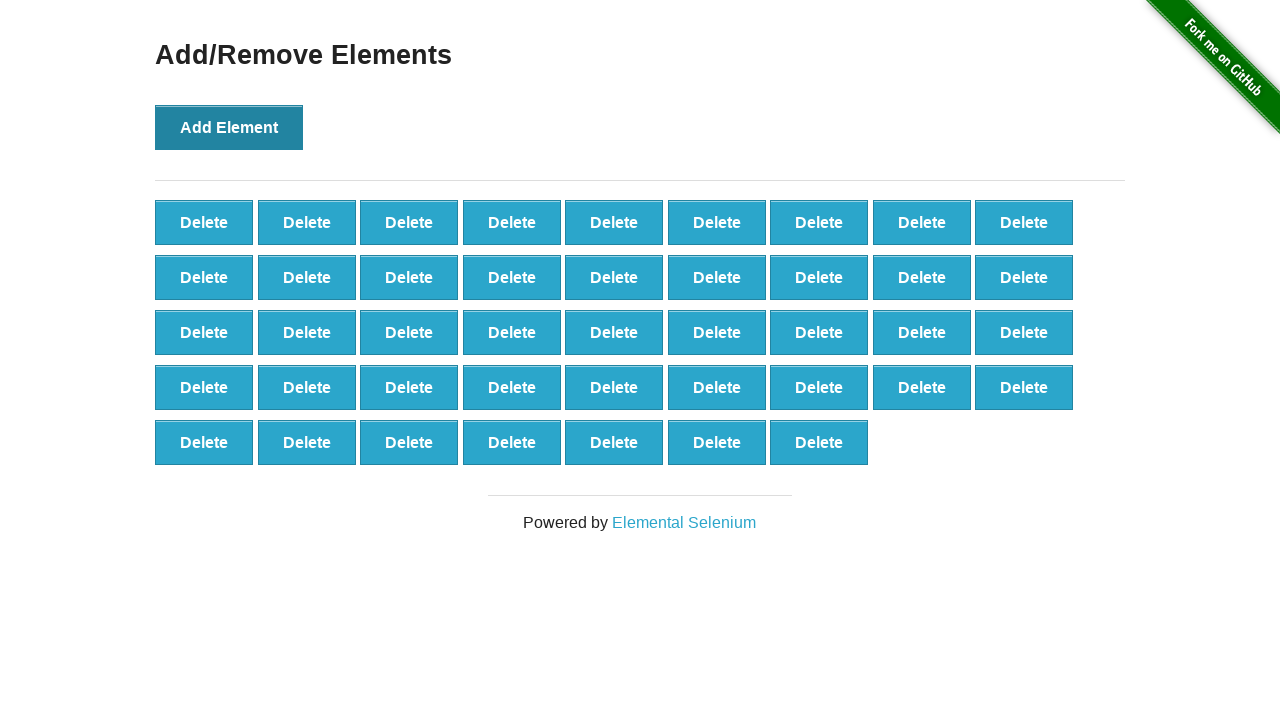

Clicked 'Add Element' button (iteration 44/100) at (229, 127) on button[onclick='addElement()']
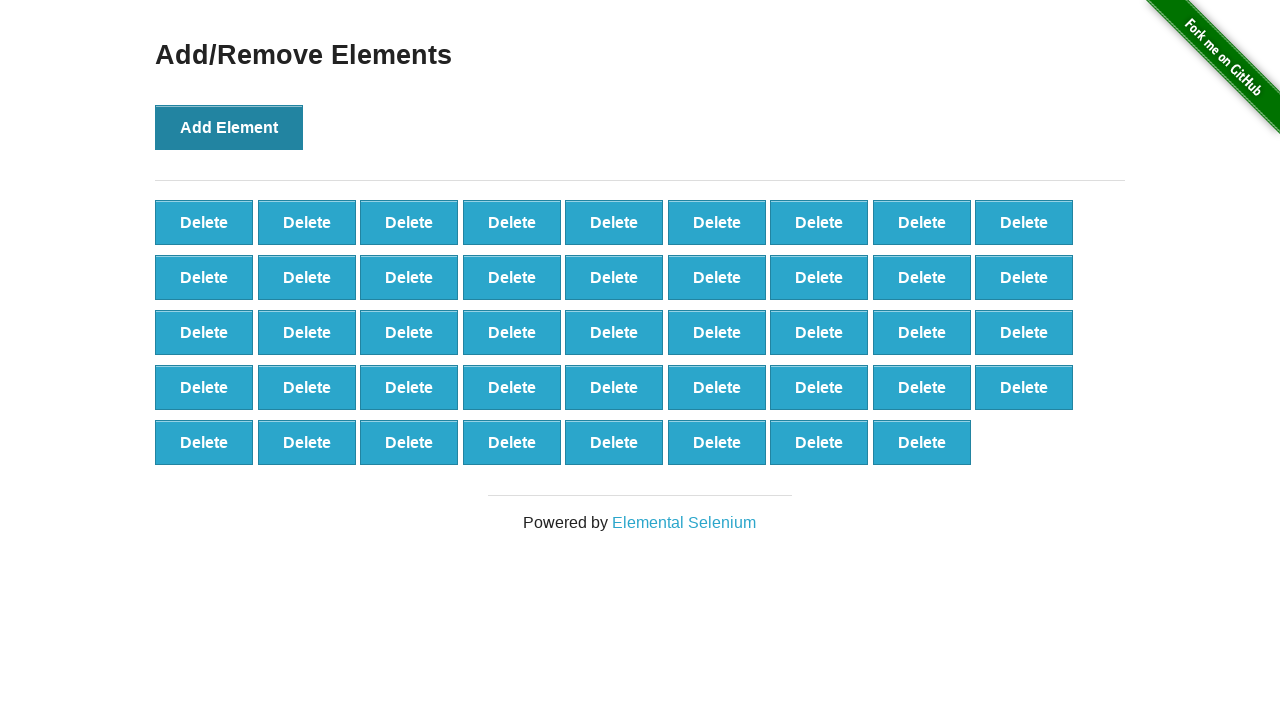

Clicked 'Add Element' button (iteration 45/100) at (229, 127) on button[onclick='addElement()']
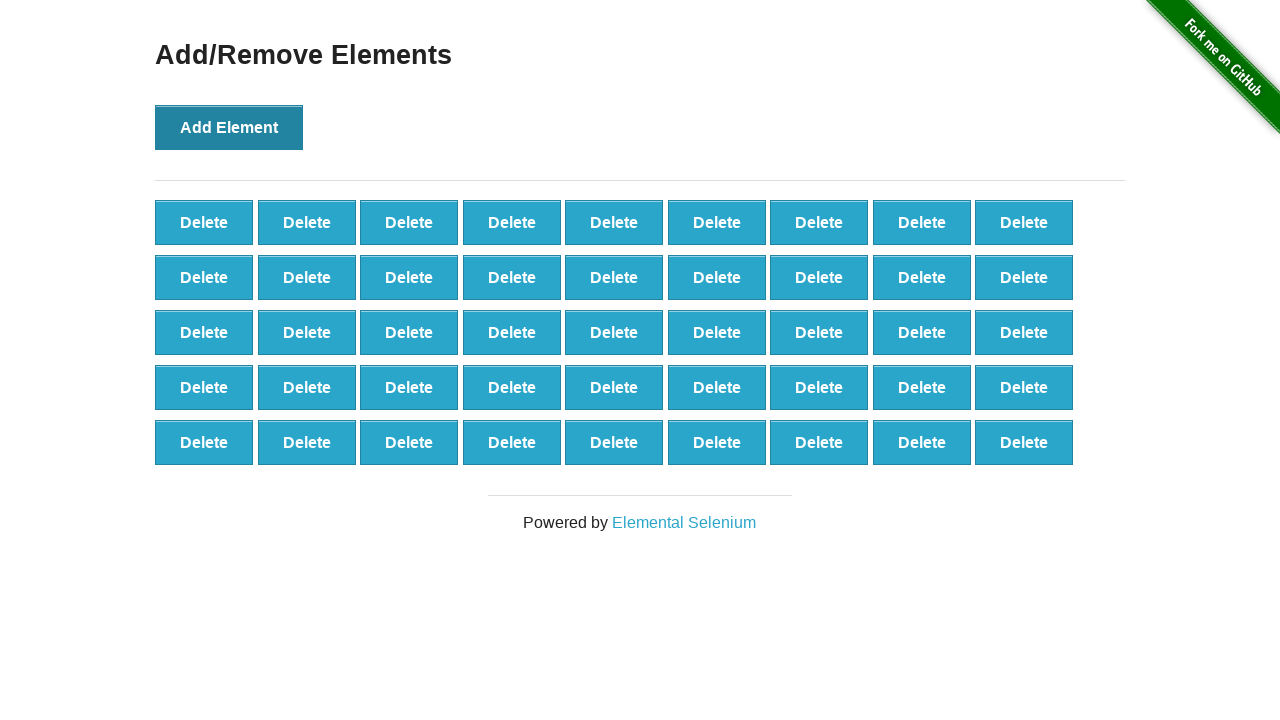

Clicked 'Add Element' button (iteration 46/100) at (229, 127) on button[onclick='addElement()']
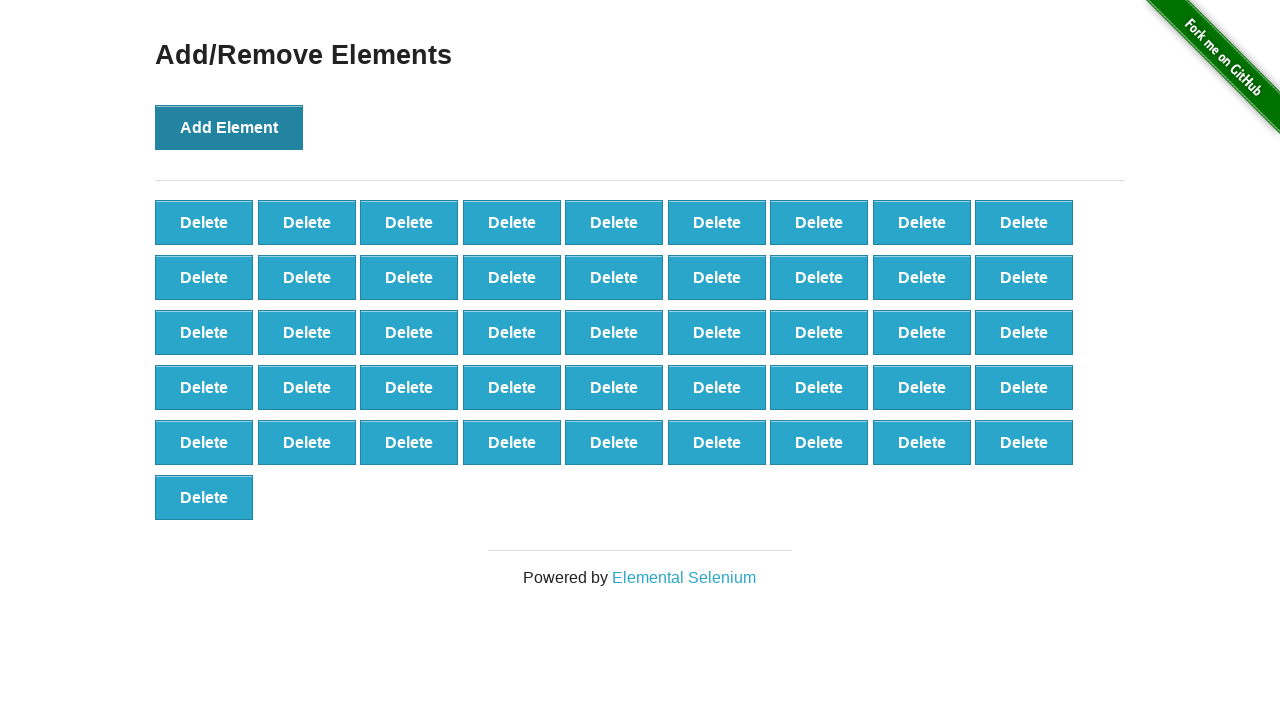

Clicked 'Add Element' button (iteration 47/100) at (229, 127) on button[onclick='addElement()']
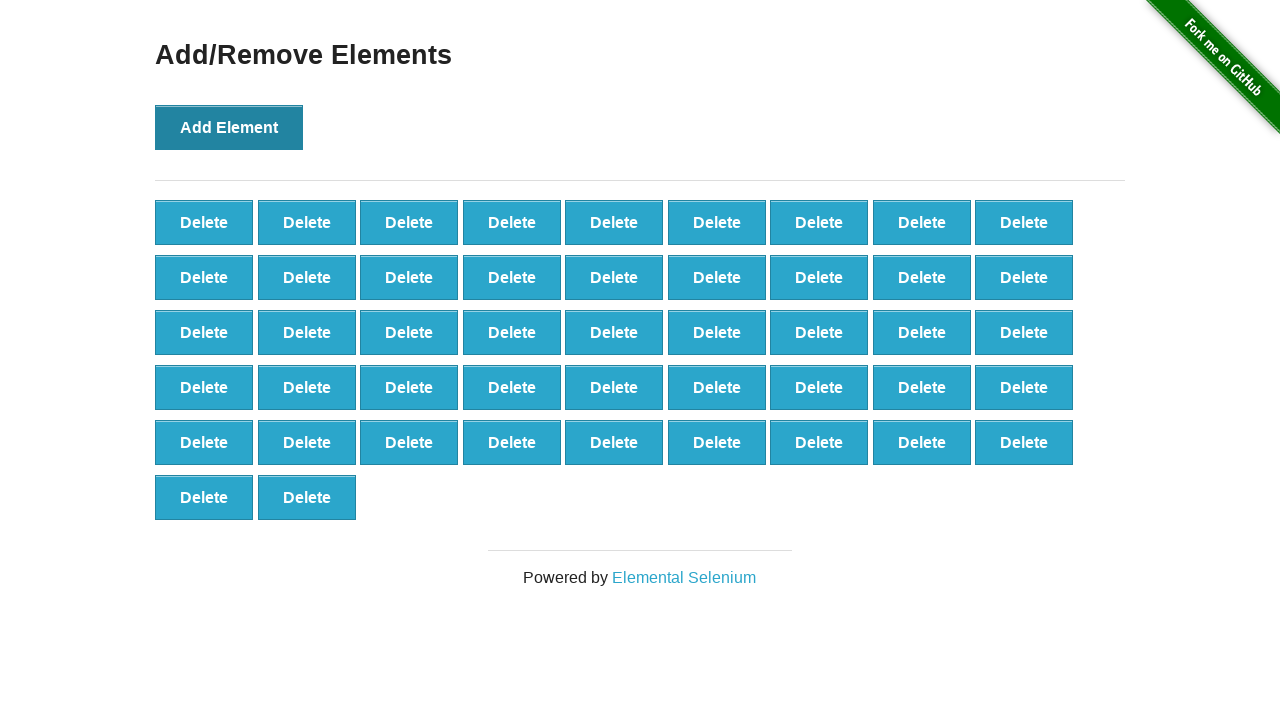

Clicked 'Add Element' button (iteration 48/100) at (229, 127) on button[onclick='addElement()']
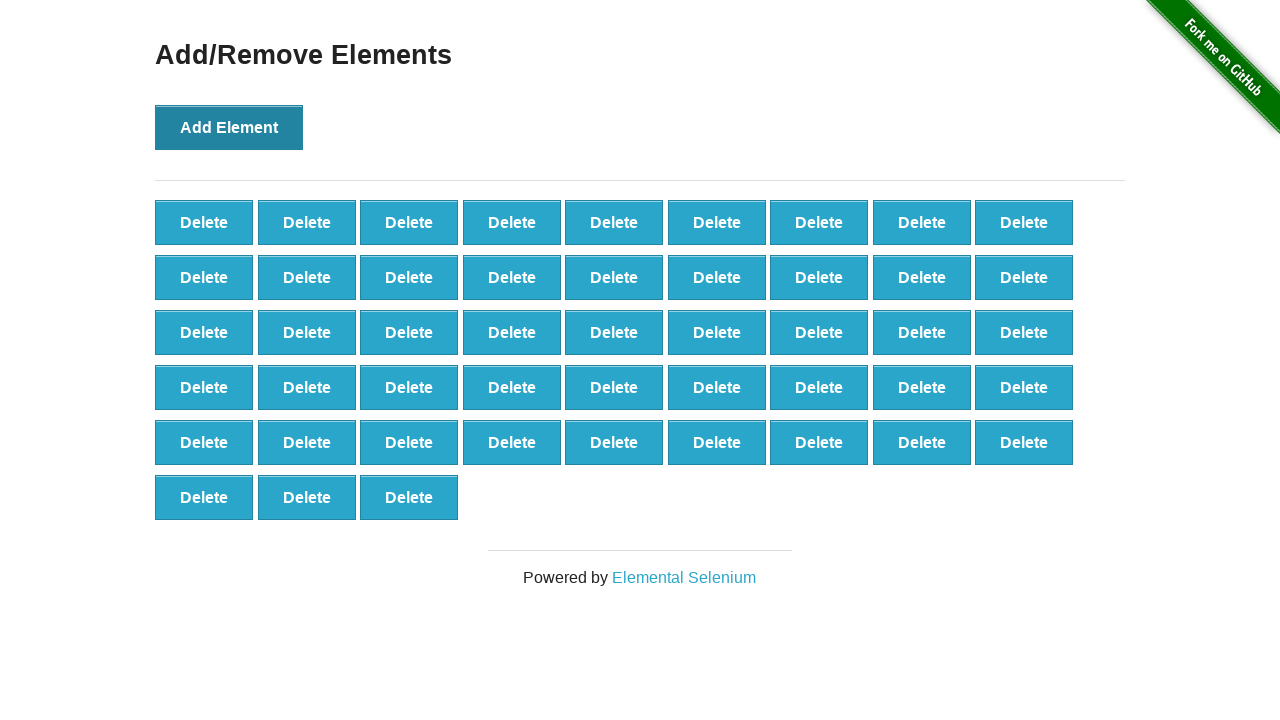

Clicked 'Add Element' button (iteration 49/100) at (229, 127) on button[onclick='addElement()']
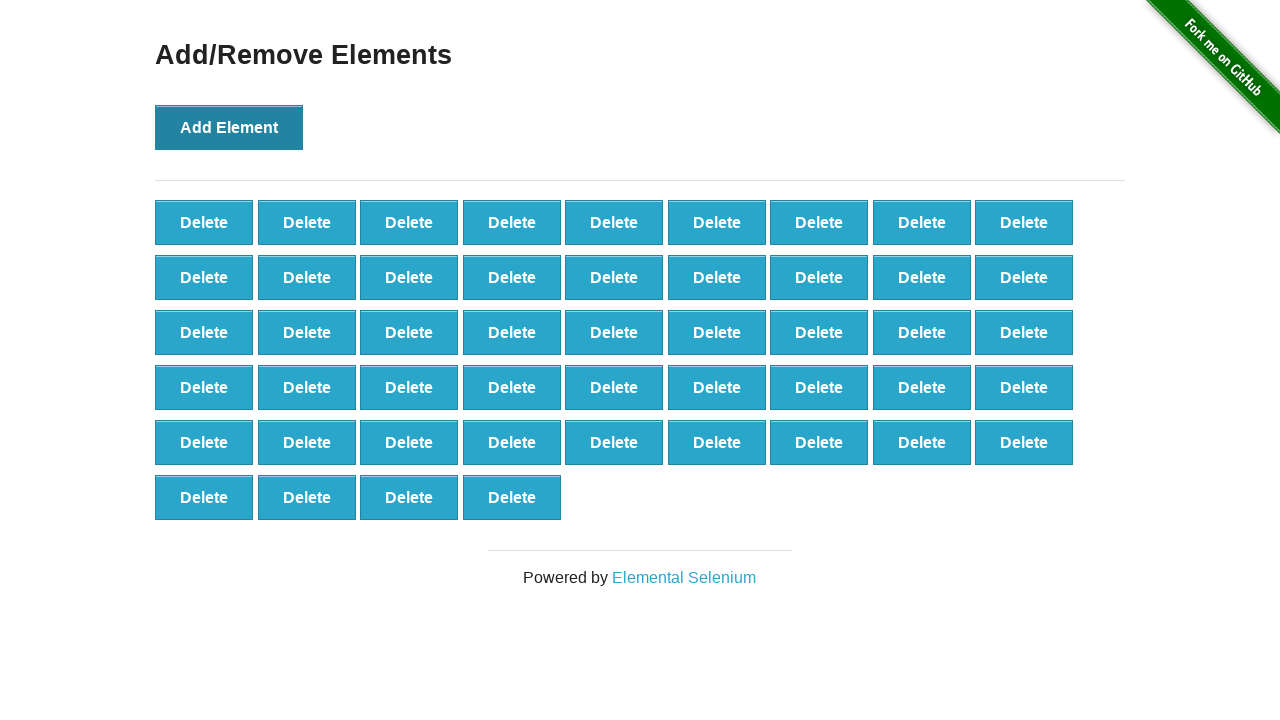

Clicked 'Add Element' button (iteration 50/100) at (229, 127) on button[onclick='addElement()']
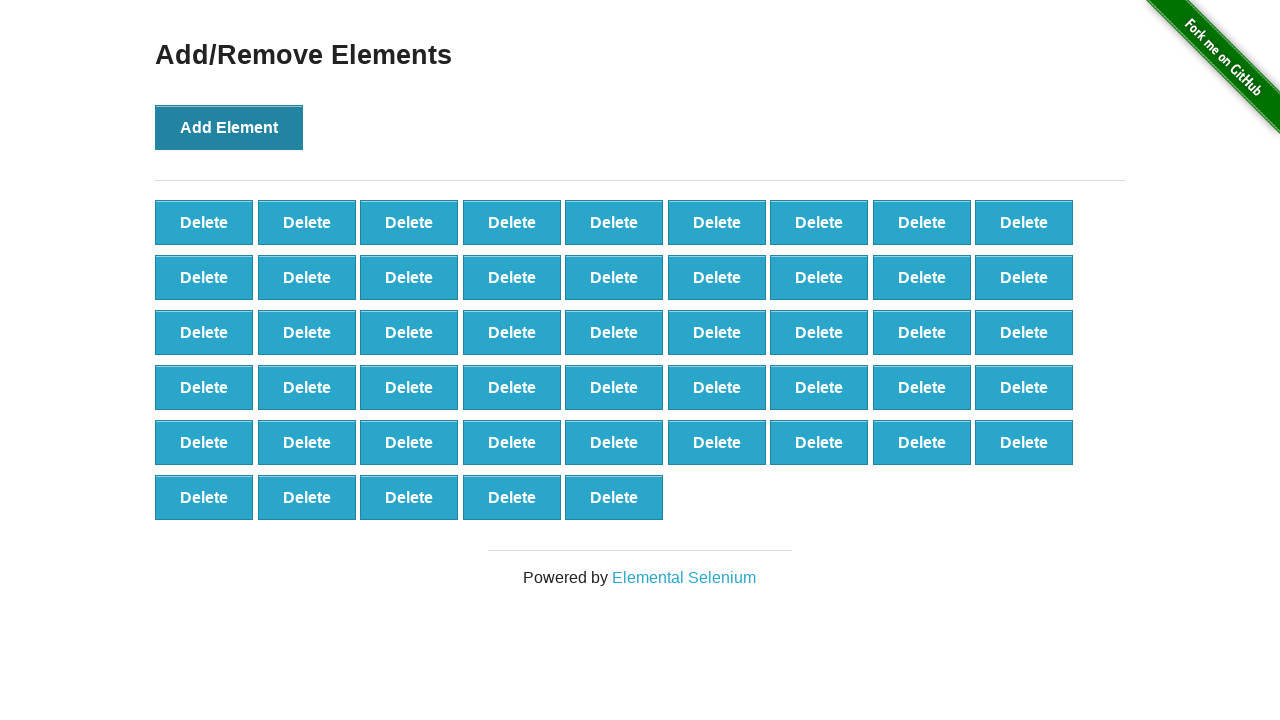

Clicked 'Add Element' button (iteration 51/100) at (229, 127) on button[onclick='addElement()']
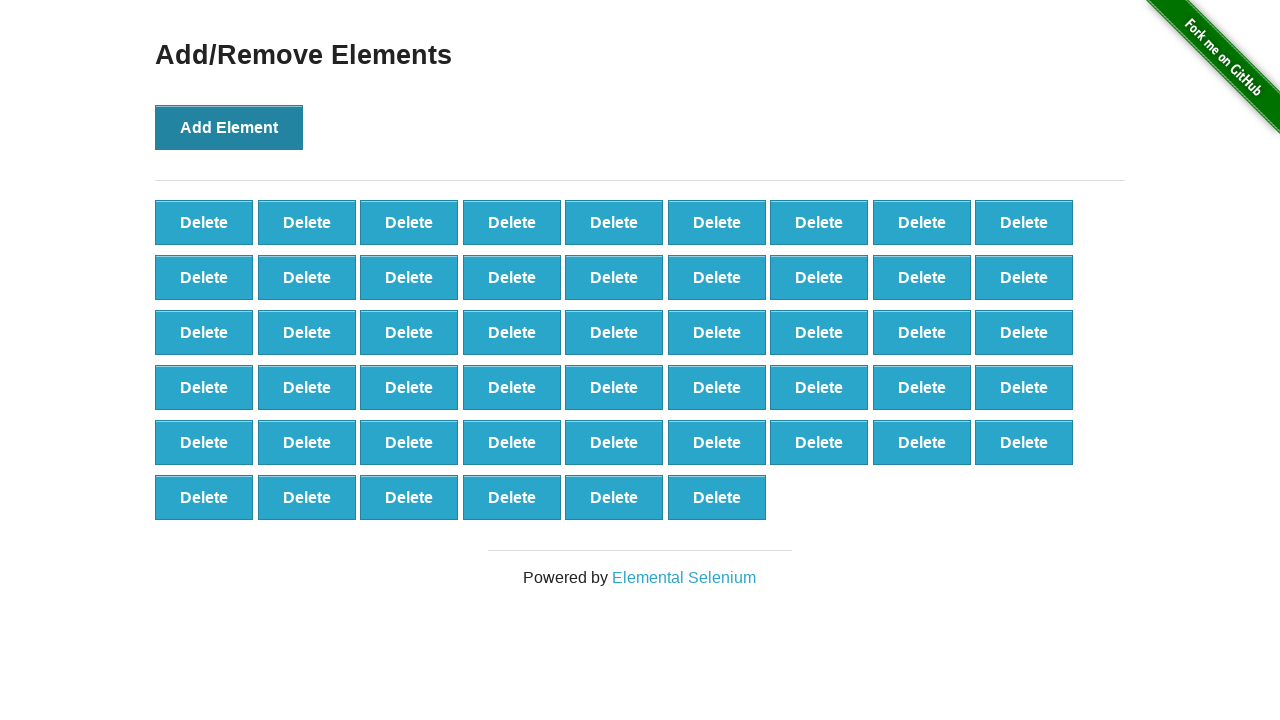

Clicked 'Add Element' button (iteration 52/100) at (229, 127) on button[onclick='addElement()']
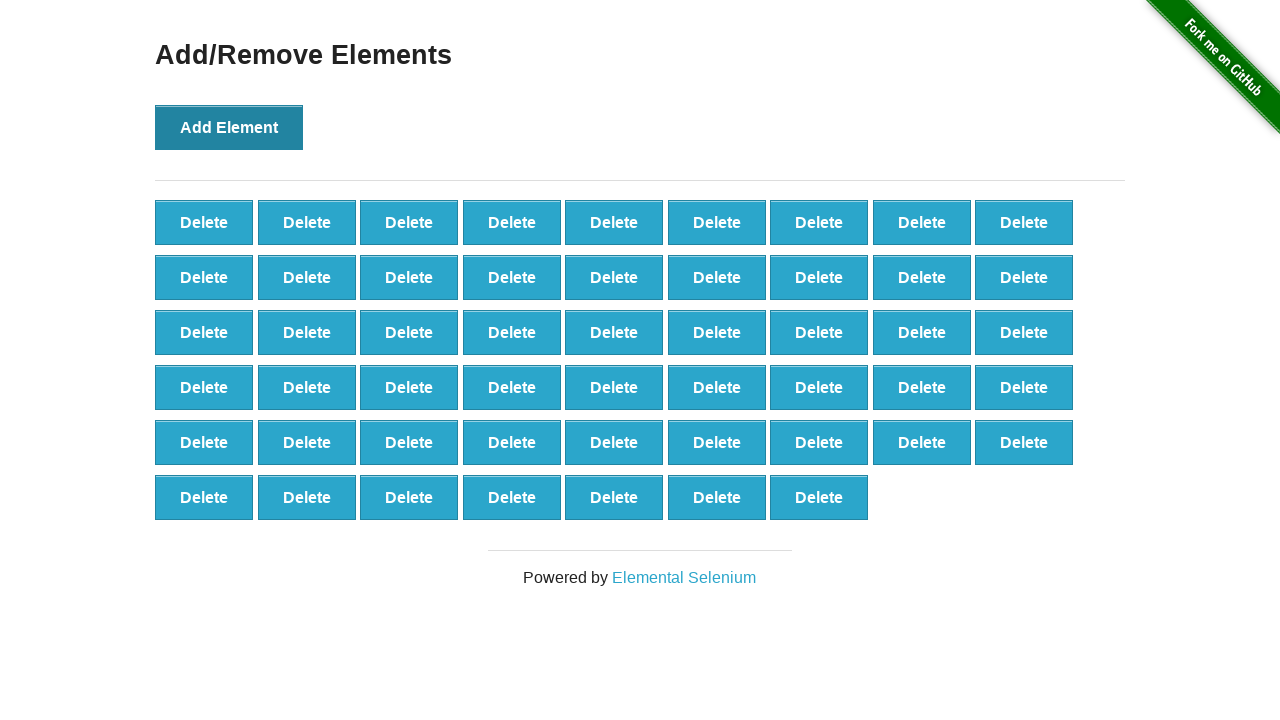

Clicked 'Add Element' button (iteration 53/100) at (229, 127) on button[onclick='addElement()']
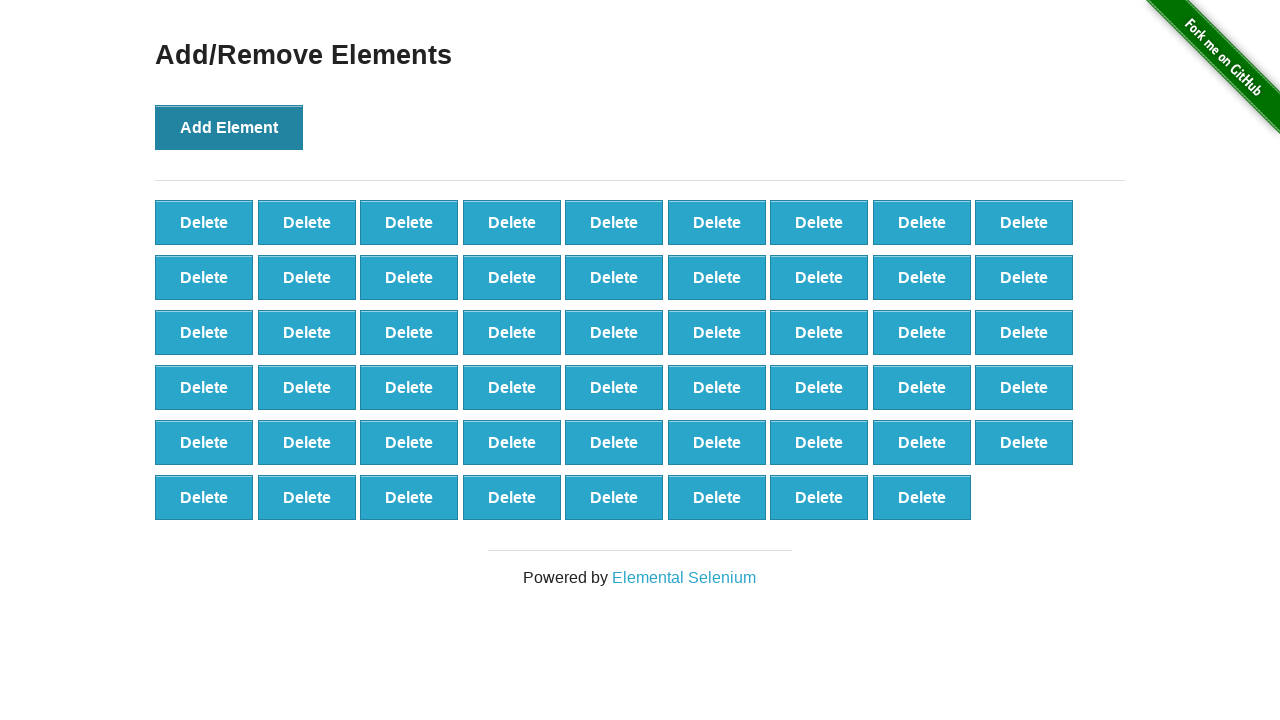

Clicked 'Add Element' button (iteration 54/100) at (229, 127) on button[onclick='addElement()']
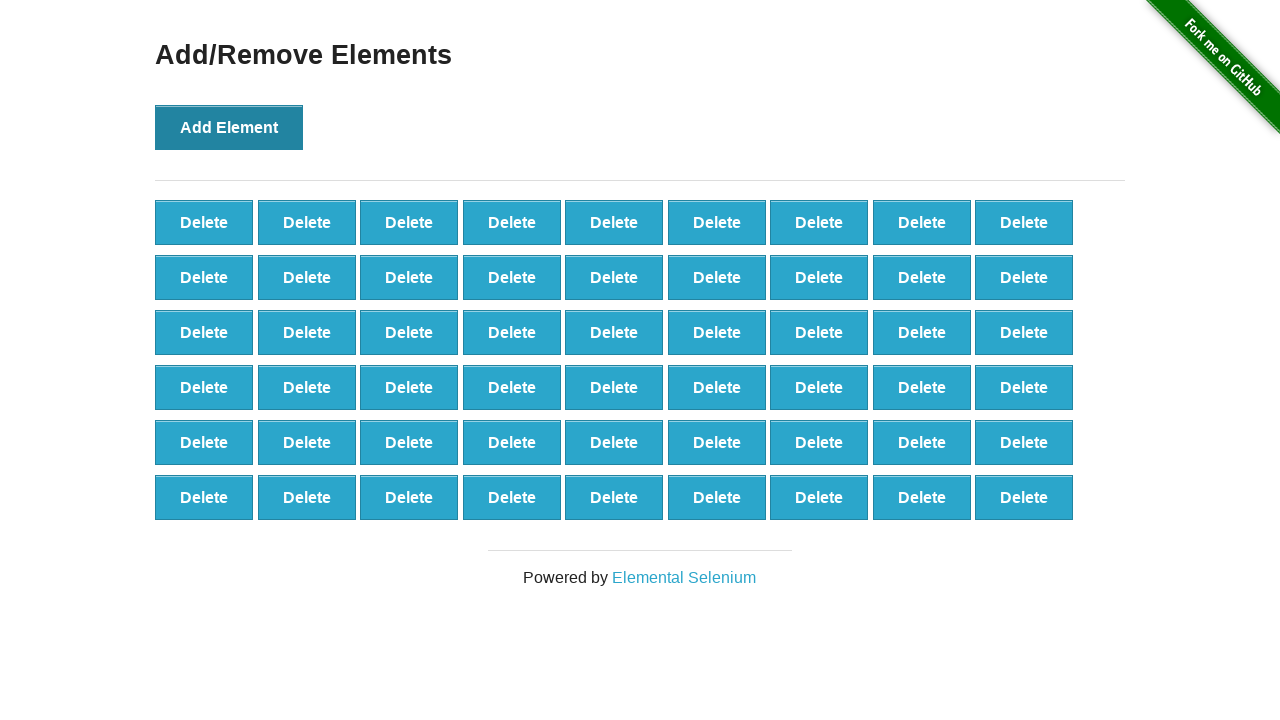

Clicked 'Add Element' button (iteration 55/100) at (229, 127) on button[onclick='addElement()']
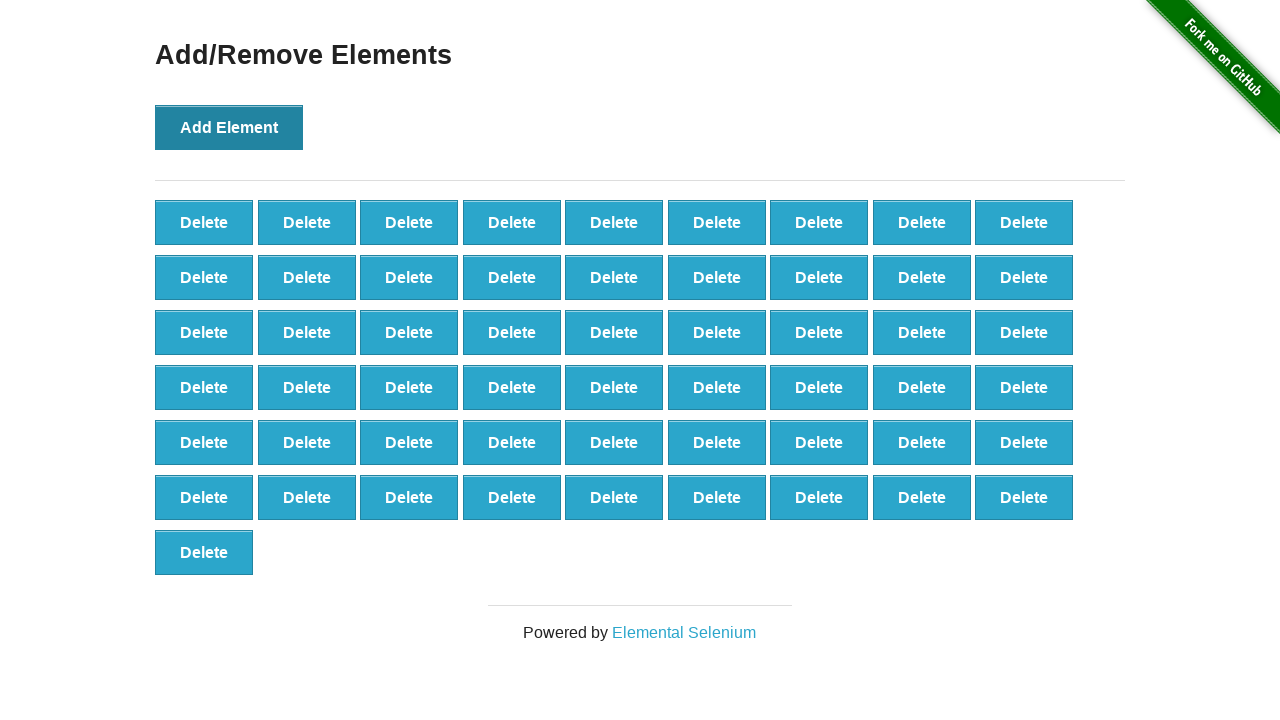

Clicked 'Add Element' button (iteration 56/100) at (229, 127) on button[onclick='addElement()']
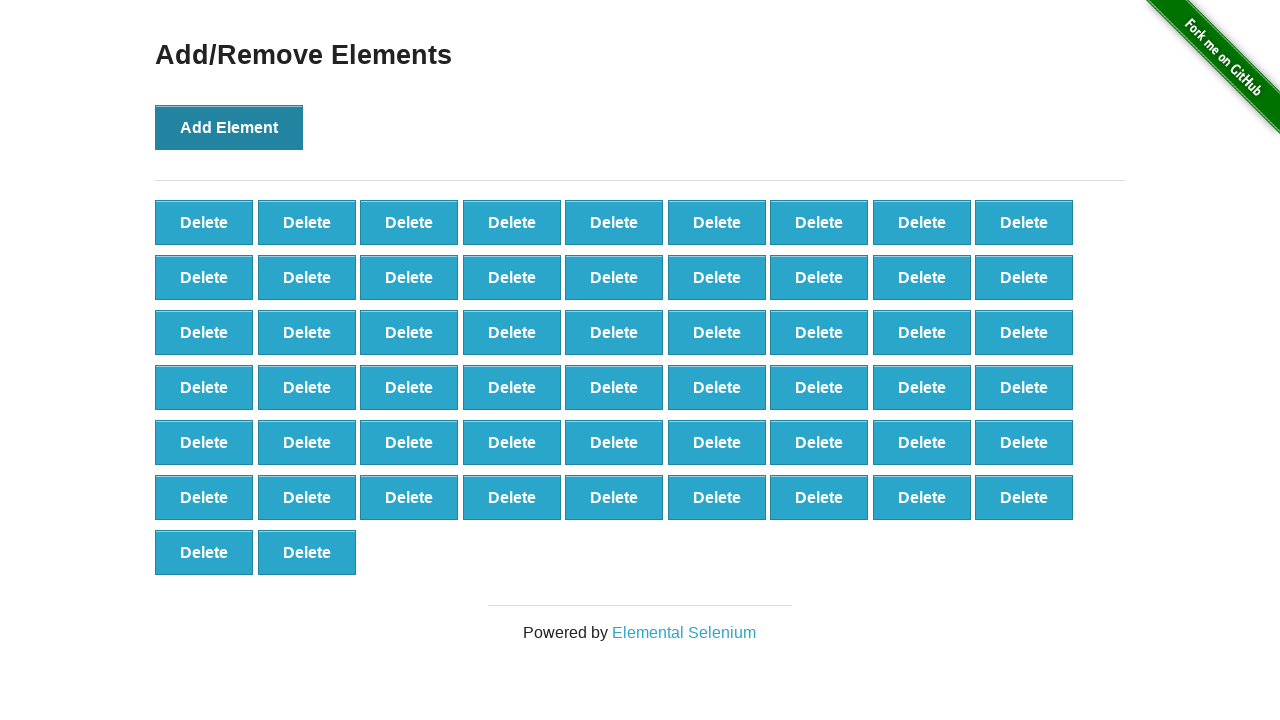

Clicked 'Add Element' button (iteration 57/100) at (229, 127) on button[onclick='addElement()']
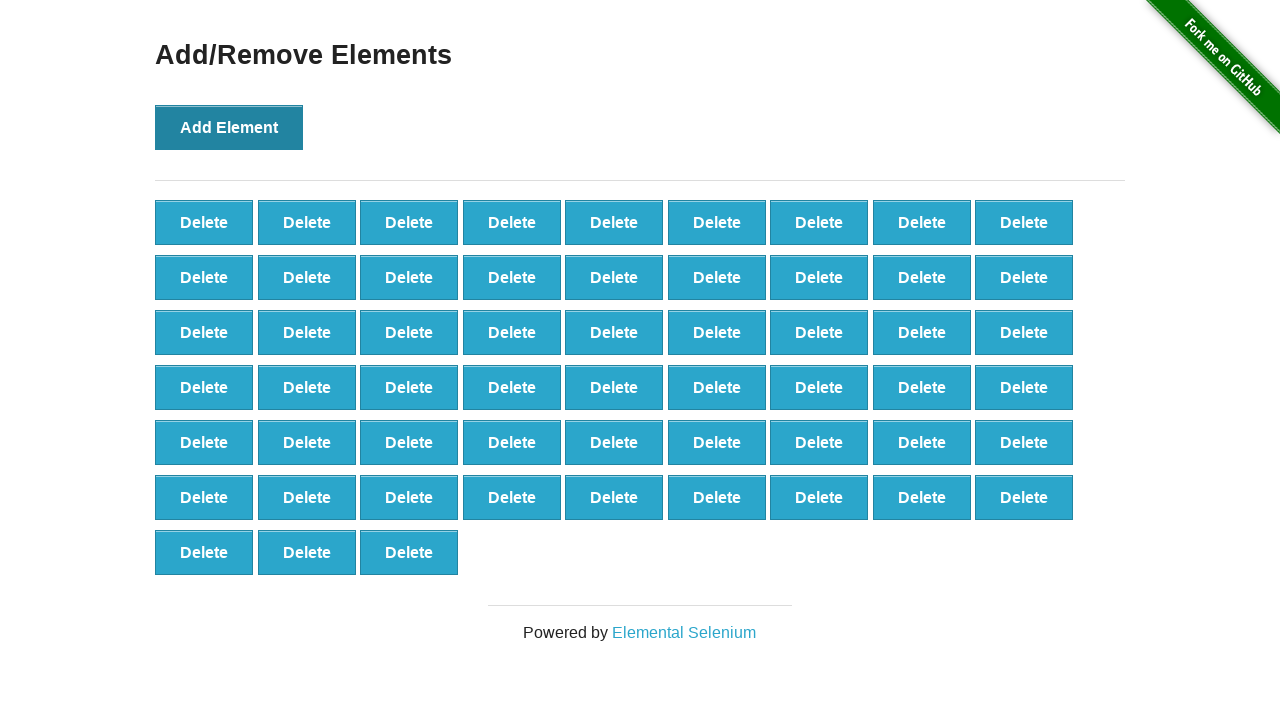

Clicked 'Add Element' button (iteration 58/100) at (229, 127) on button[onclick='addElement()']
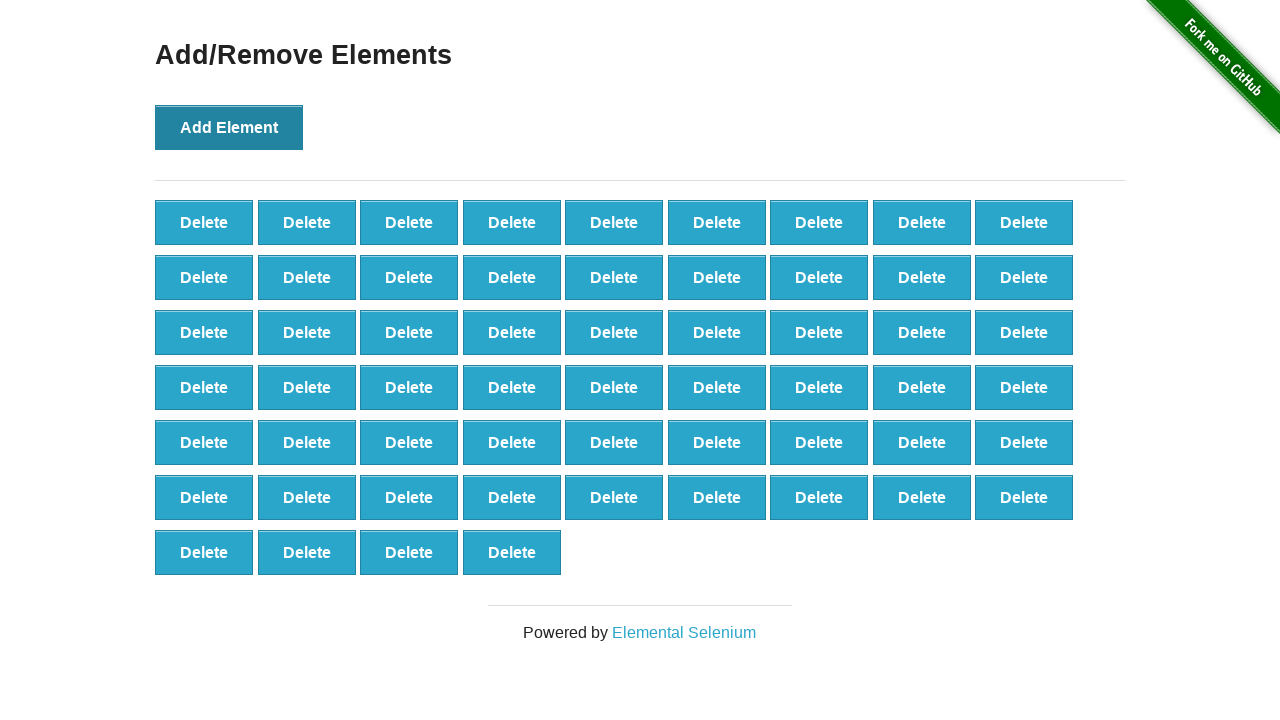

Clicked 'Add Element' button (iteration 59/100) at (229, 127) on button[onclick='addElement()']
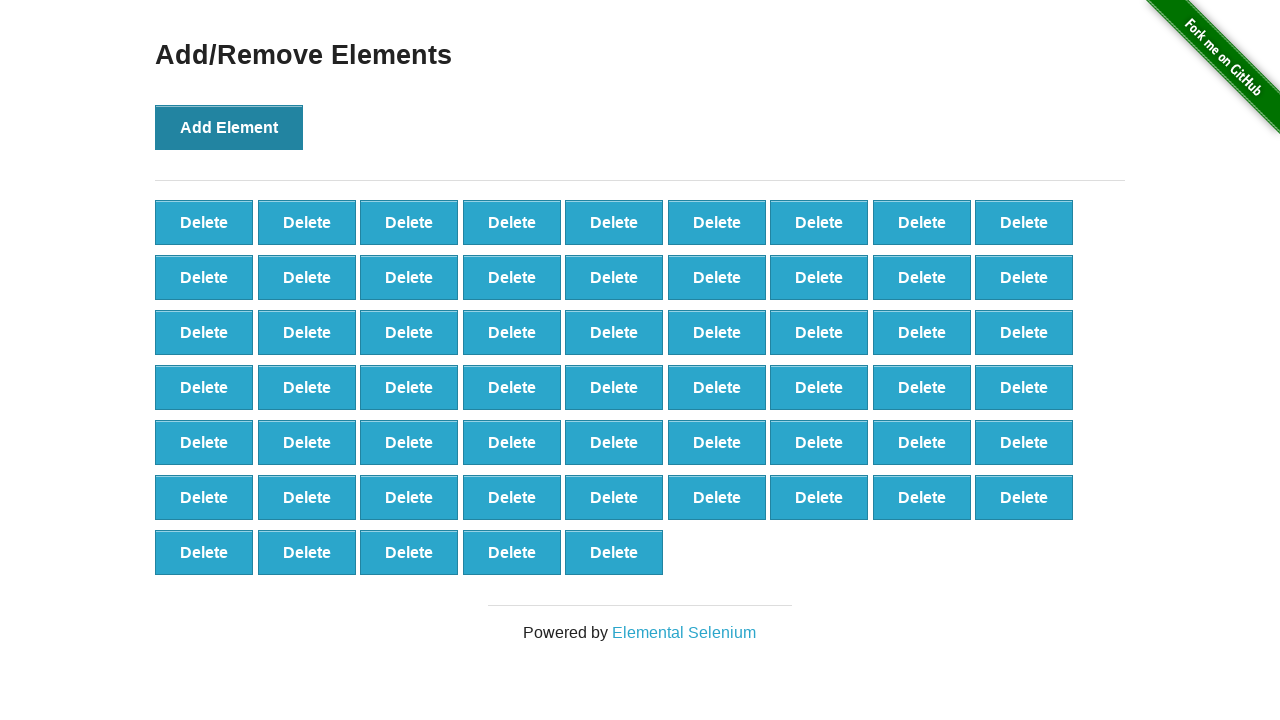

Clicked 'Add Element' button (iteration 60/100) at (229, 127) on button[onclick='addElement()']
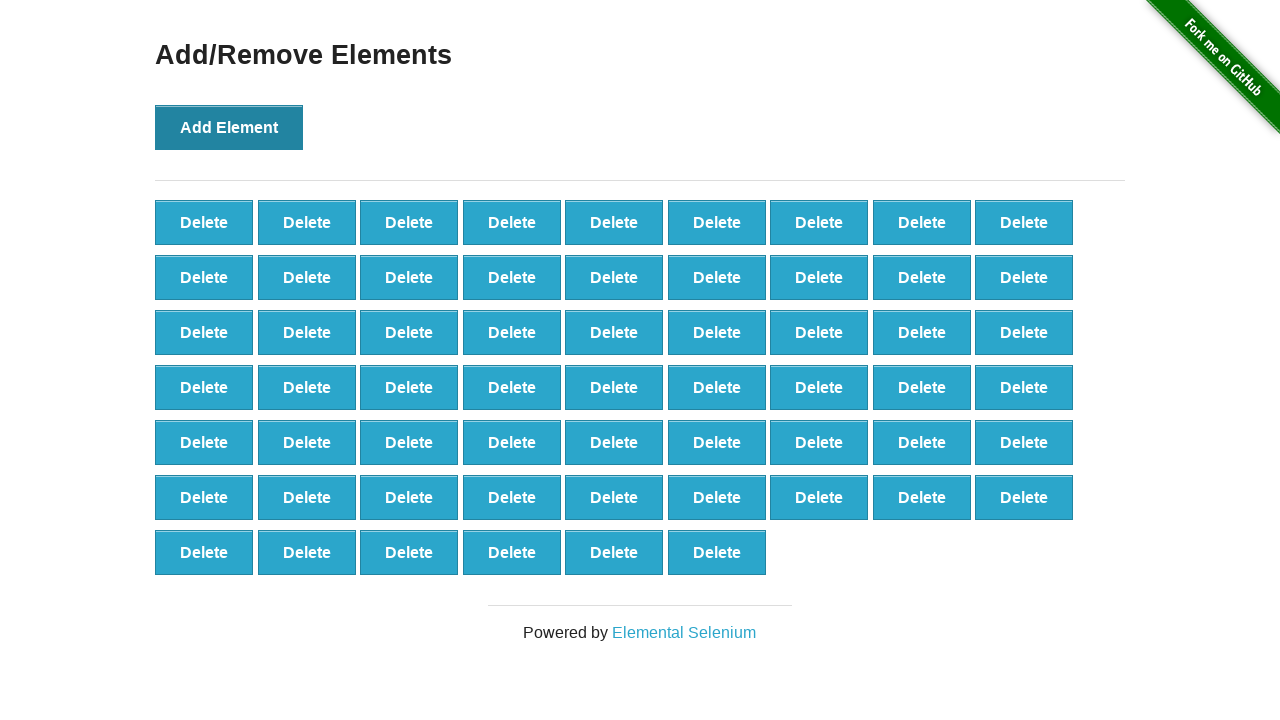

Clicked 'Add Element' button (iteration 61/100) at (229, 127) on button[onclick='addElement()']
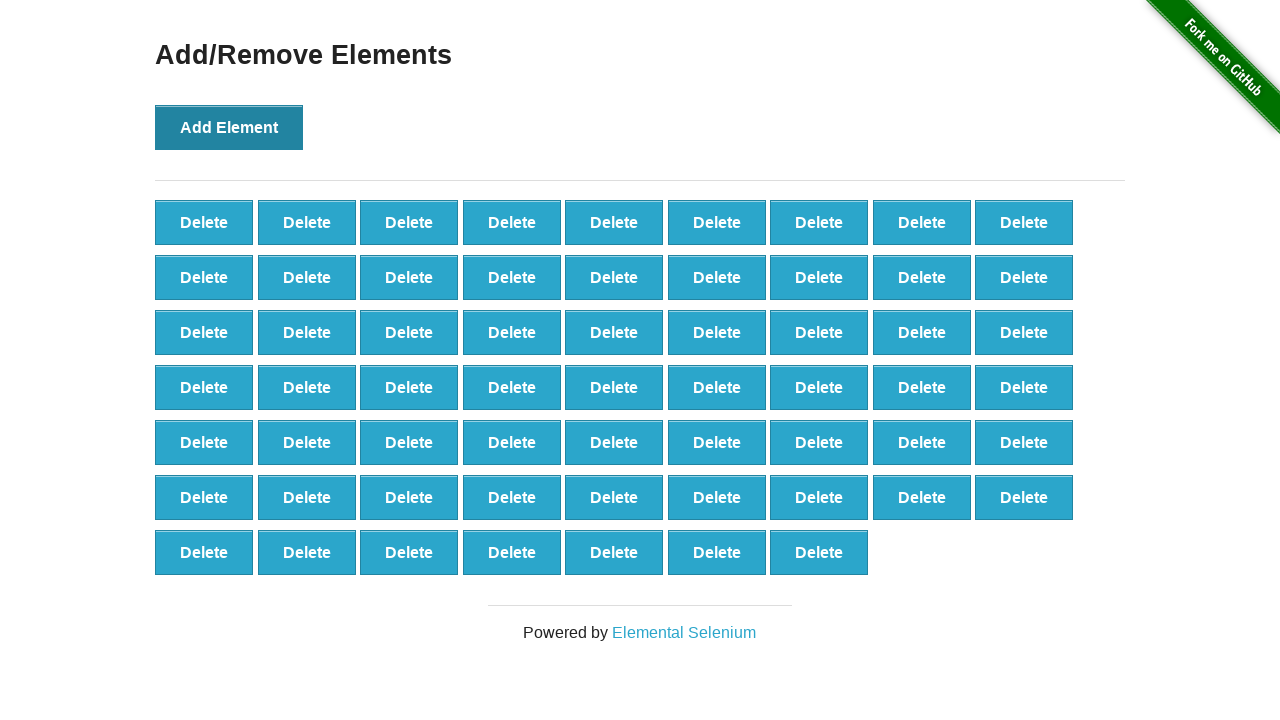

Clicked 'Add Element' button (iteration 62/100) at (229, 127) on button[onclick='addElement()']
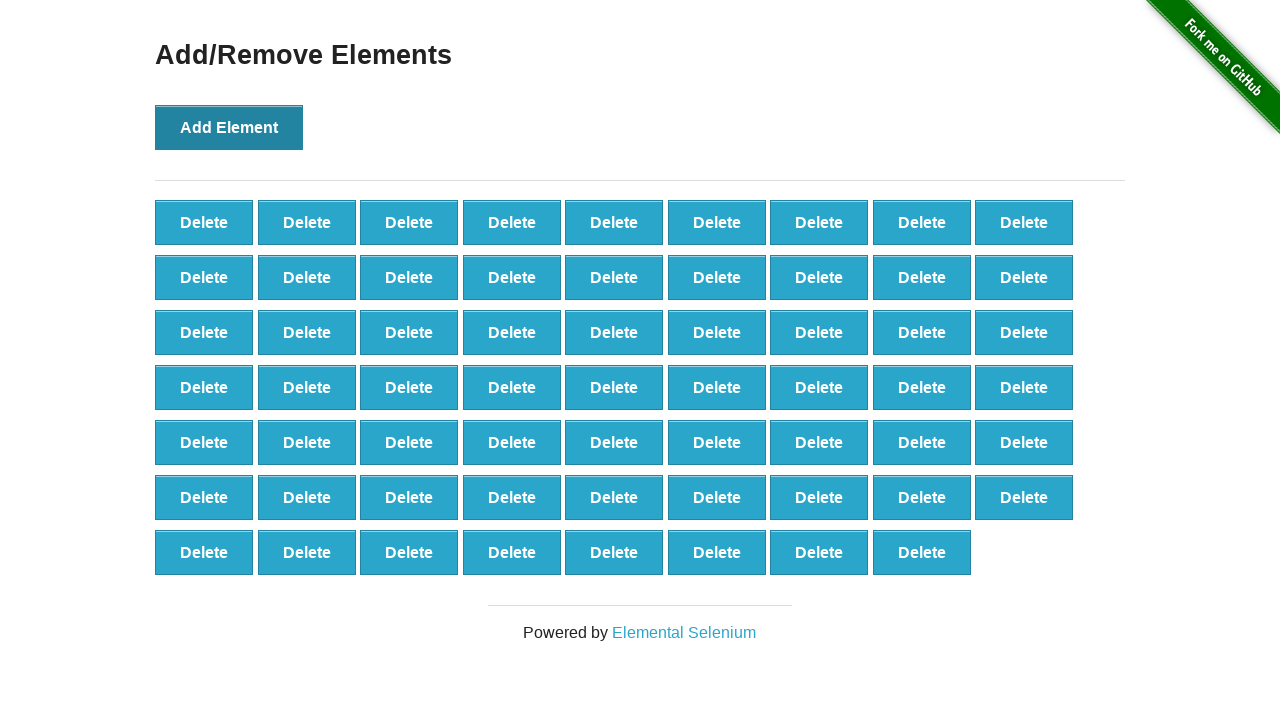

Clicked 'Add Element' button (iteration 63/100) at (229, 127) on button[onclick='addElement()']
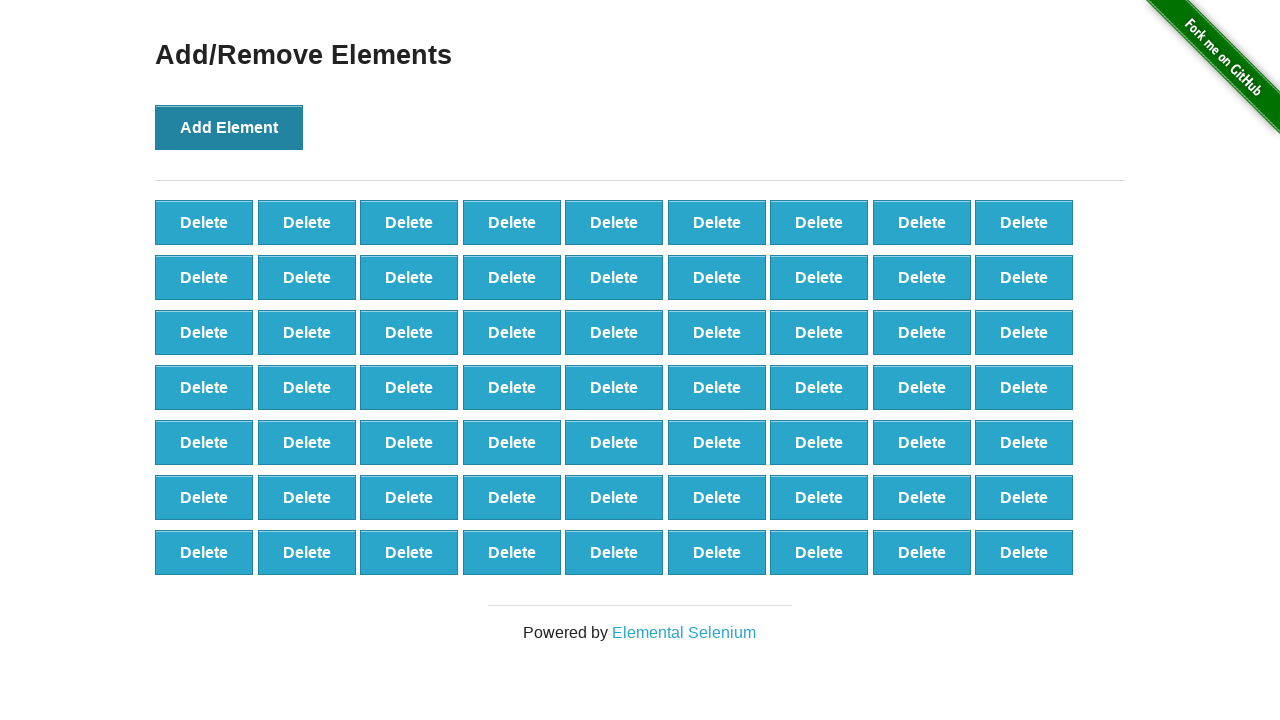

Clicked 'Add Element' button (iteration 64/100) at (229, 127) on button[onclick='addElement()']
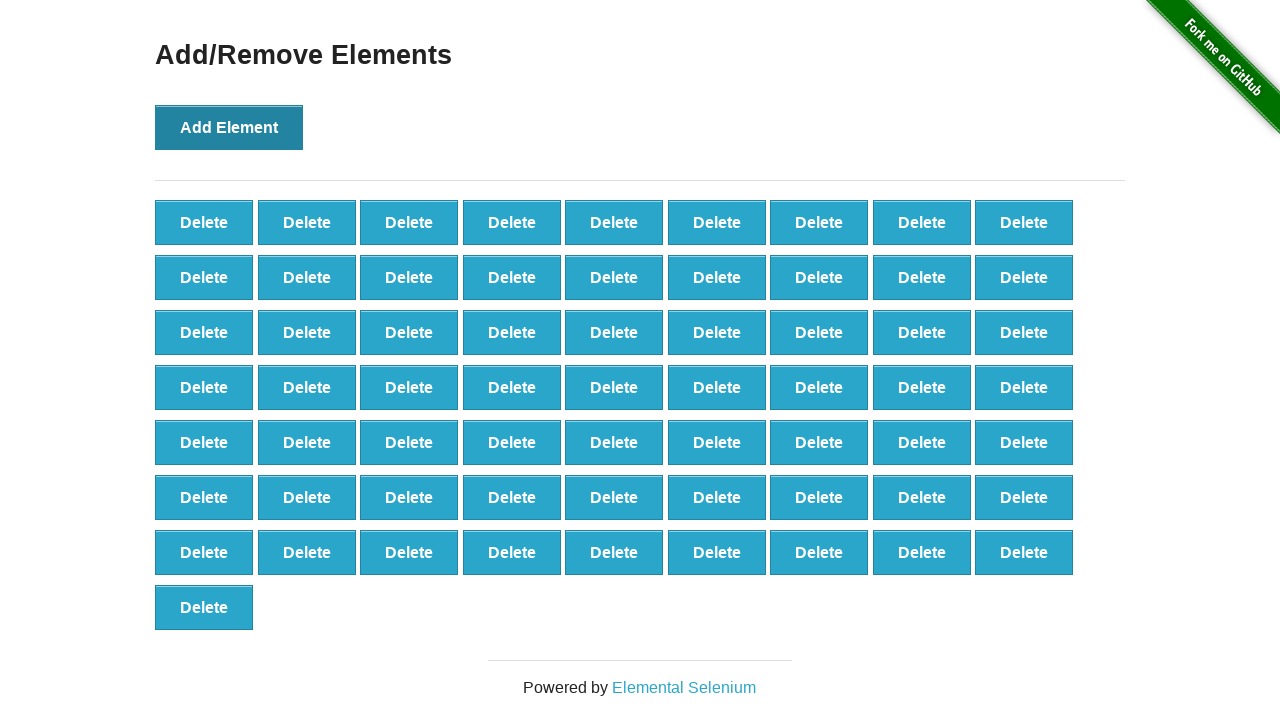

Clicked 'Add Element' button (iteration 65/100) at (229, 127) on button[onclick='addElement()']
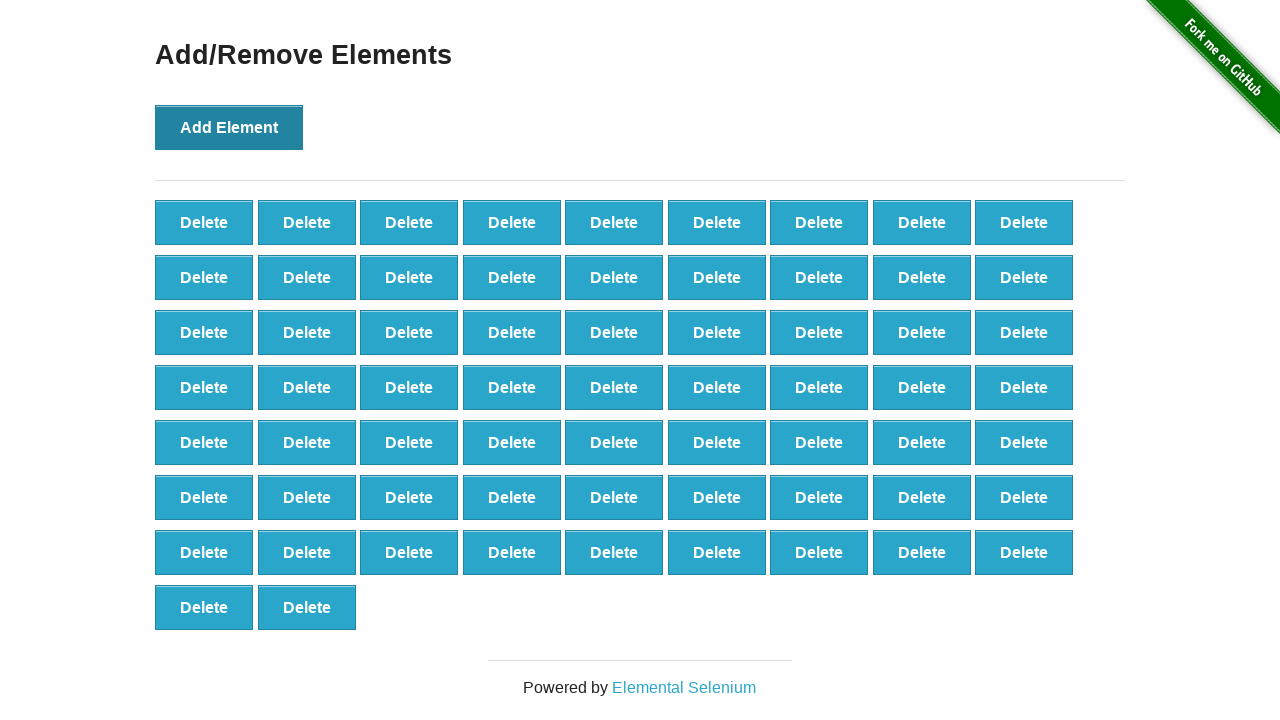

Clicked 'Add Element' button (iteration 66/100) at (229, 127) on button[onclick='addElement()']
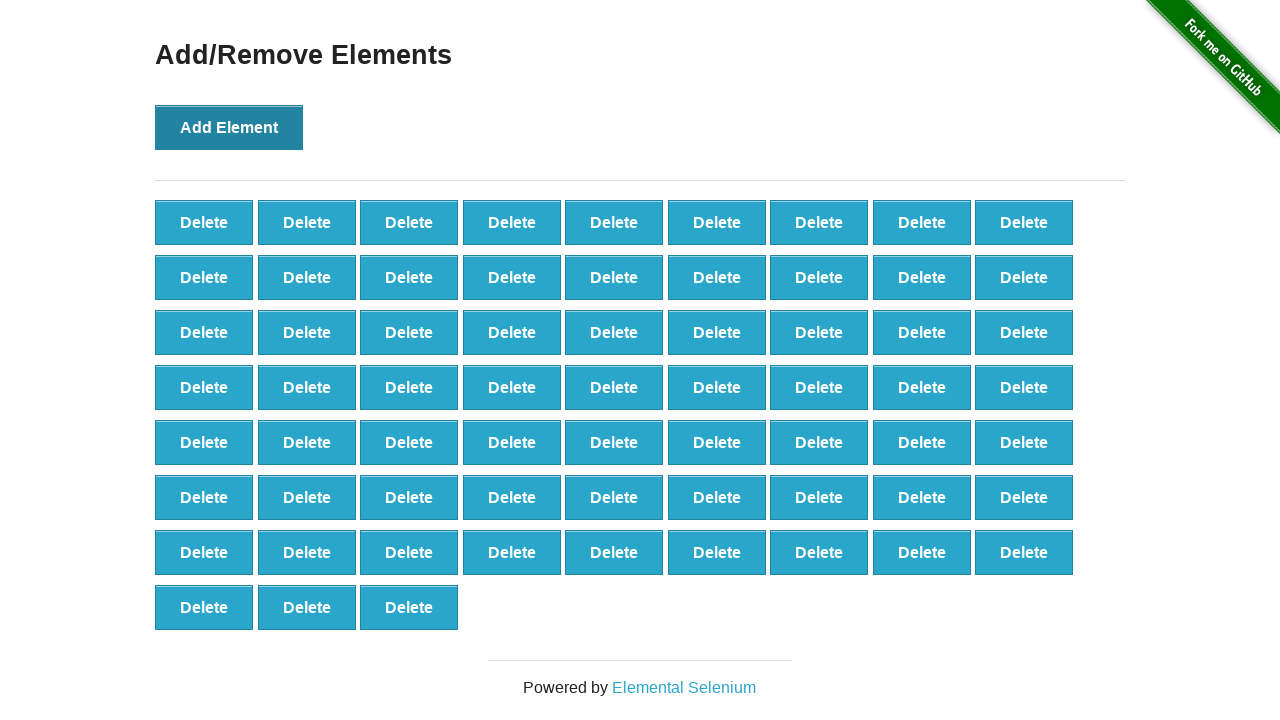

Clicked 'Add Element' button (iteration 67/100) at (229, 127) on button[onclick='addElement()']
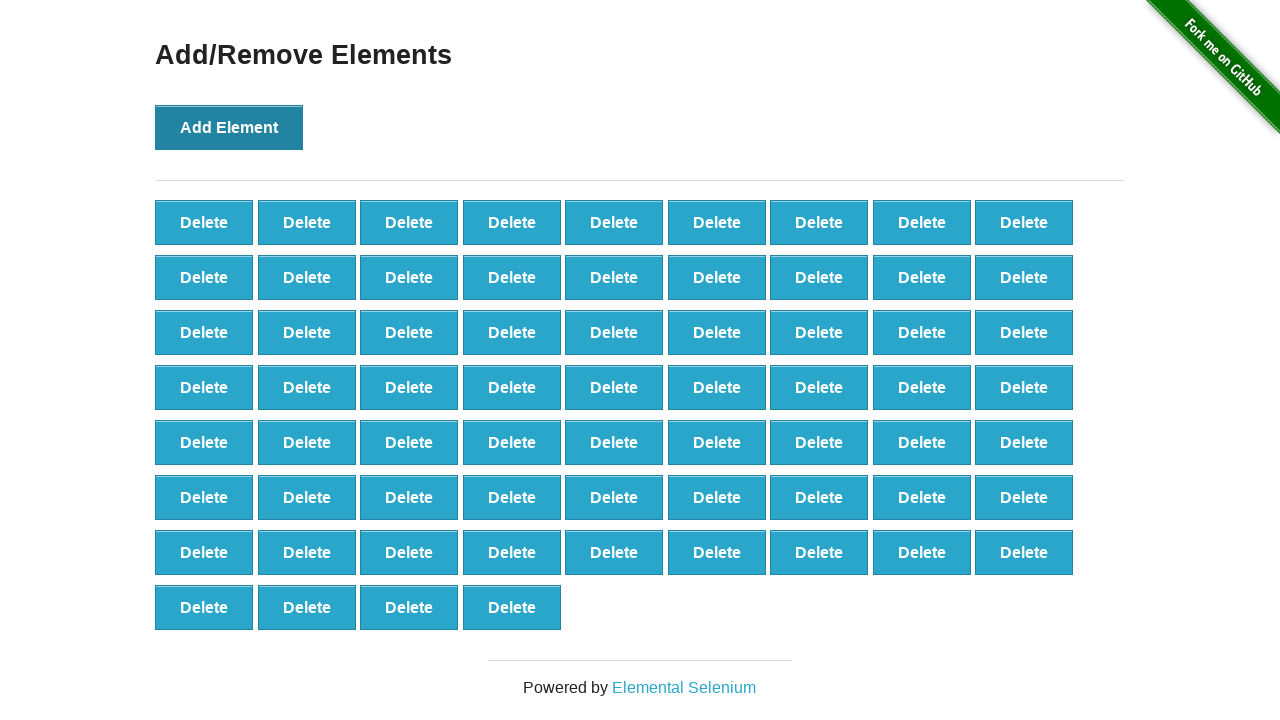

Clicked 'Add Element' button (iteration 68/100) at (229, 127) on button[onclick='addElement()']
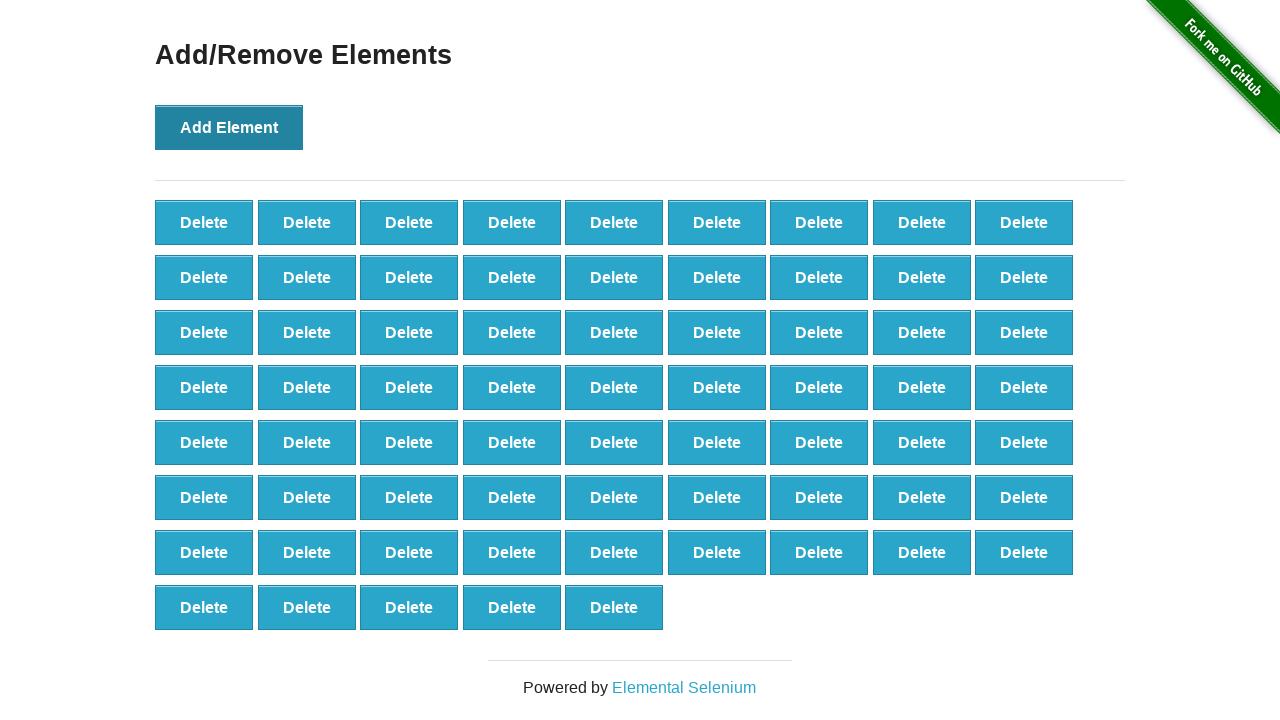

Clicked 'Add Element' button (iteration 69/100) at (229, 127) on button[onclick='addElement()']
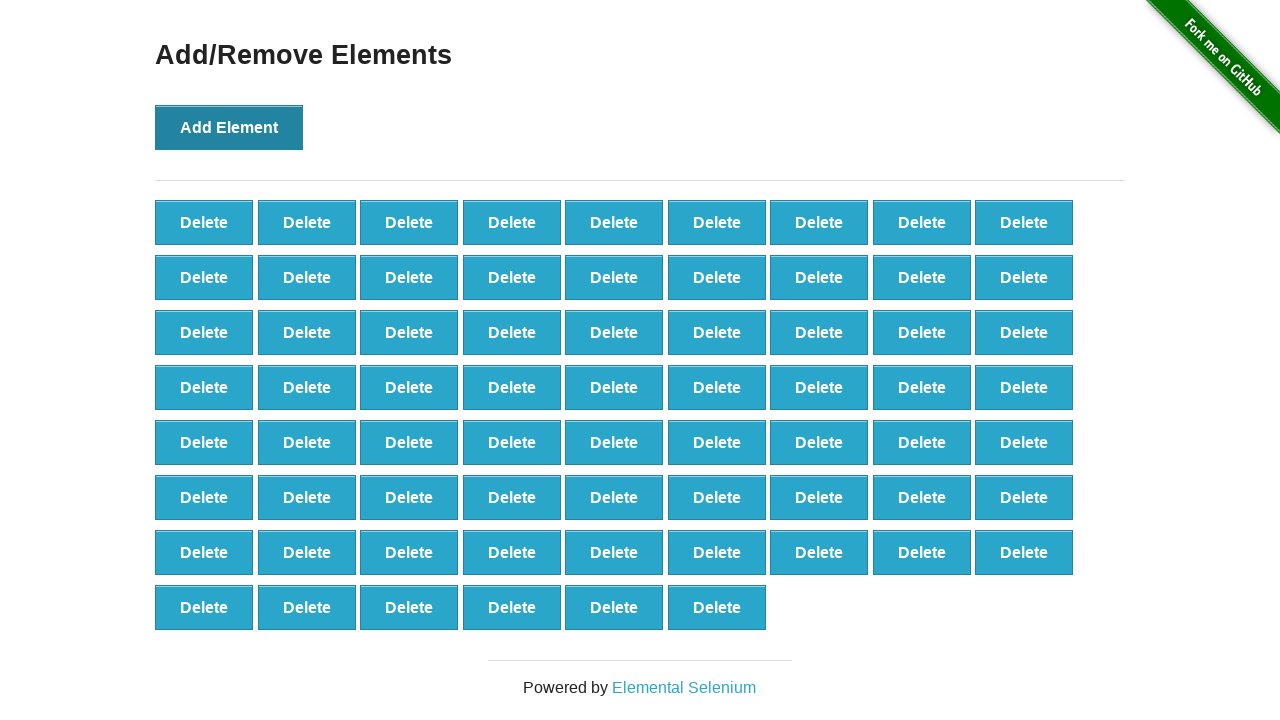

Clicked 'Add Element' button (iteration 70/100) at (229, 127) on button[onclick='addElement()']
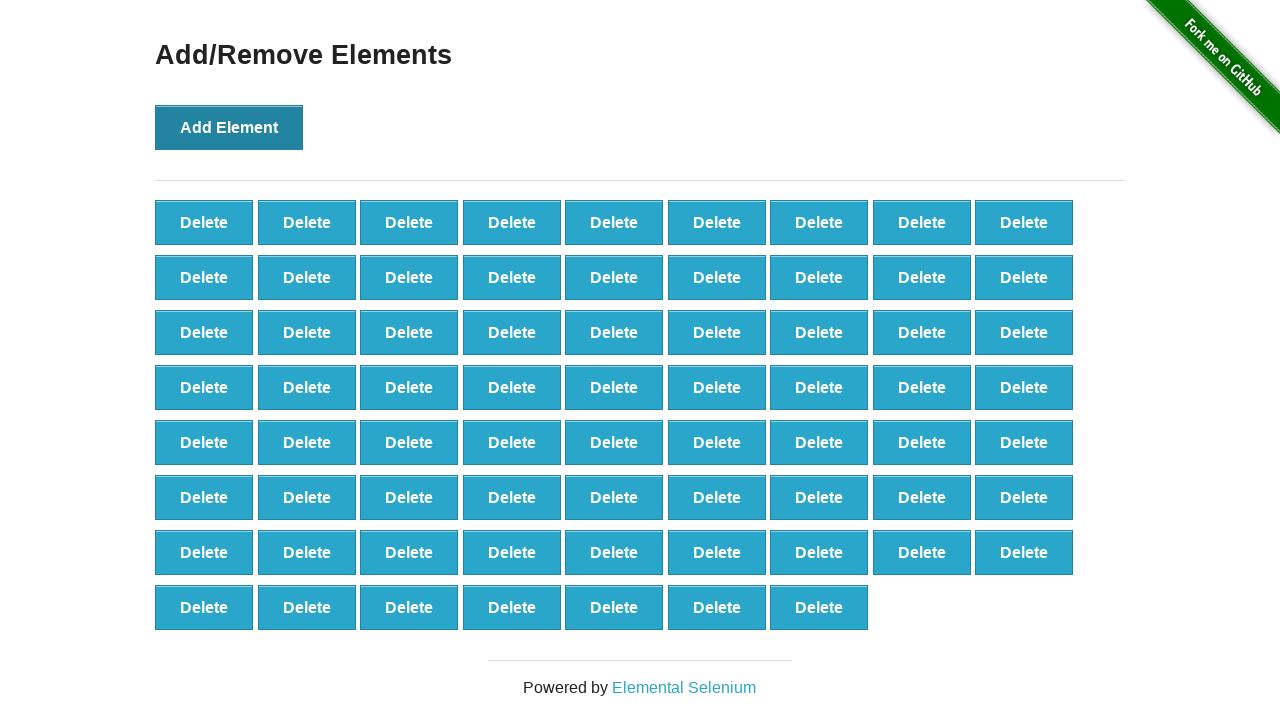

Clicked 'Add Element' button (iteration 71/100) at (229, 127) on button[onclick='addElement()']
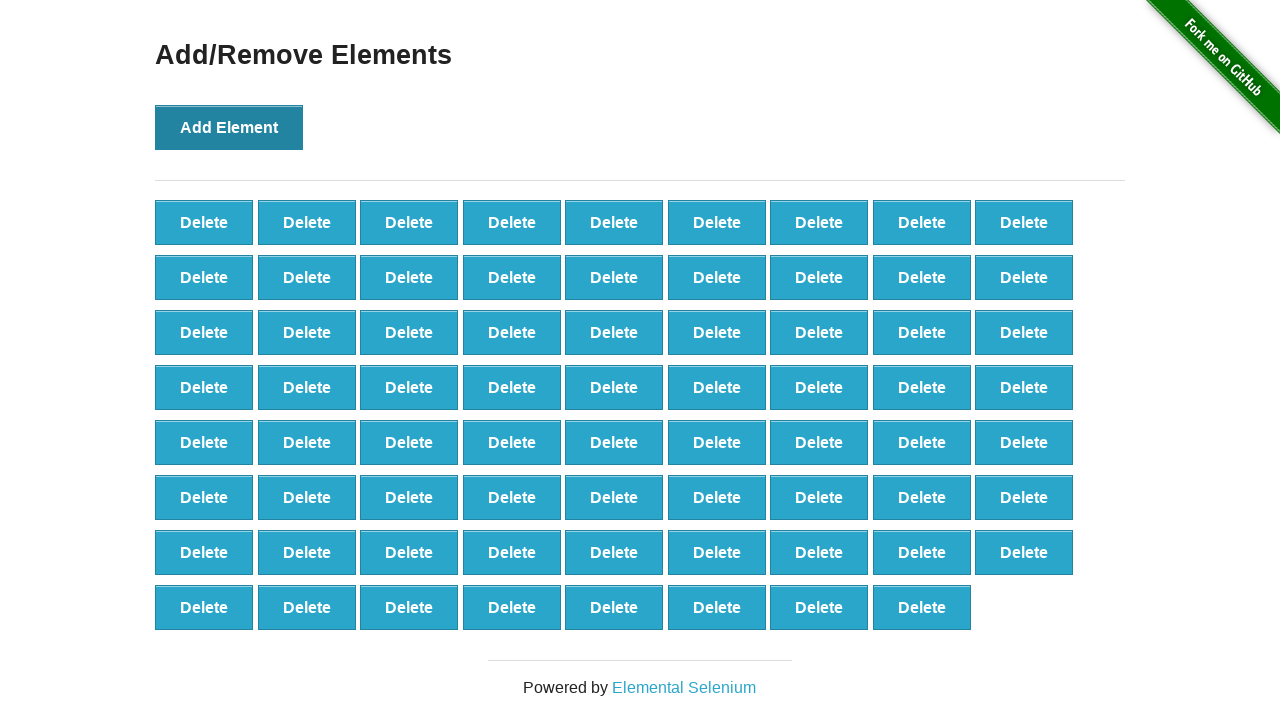

Clicked 'Add Element' button (iteration 72/100) at (229, 127) on button[onclick='addElement()']
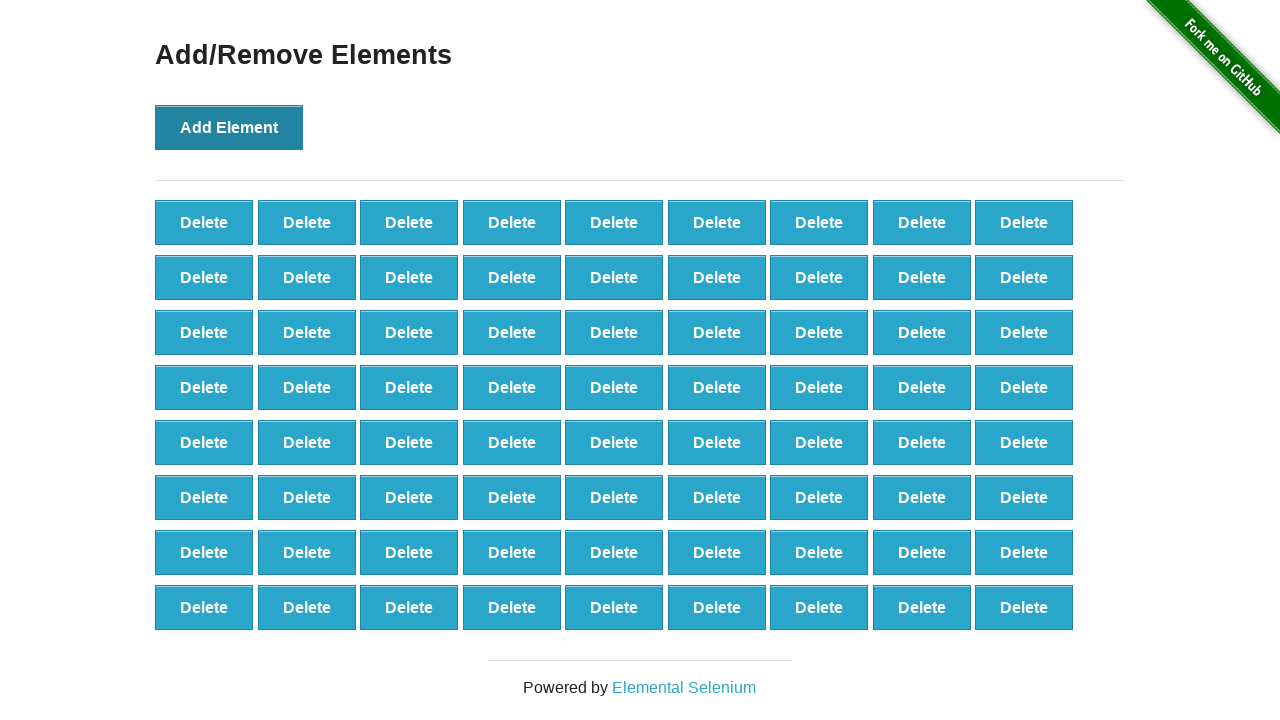

Clicked 'Add Element' button (iteration 73/100) at (229, 127) on button[onclick='addElement()']
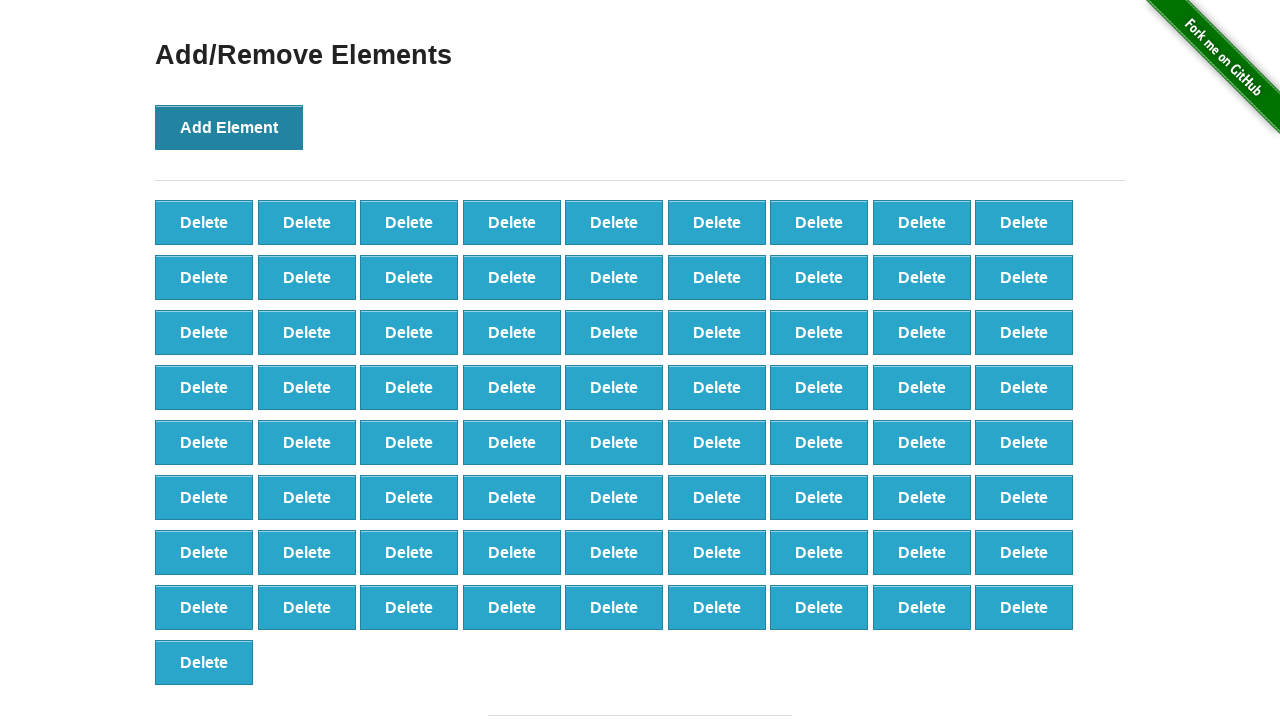

Clicked 'Add Element' button (iteration 74/100) at (229, 127) on button[onclick='addElement()']
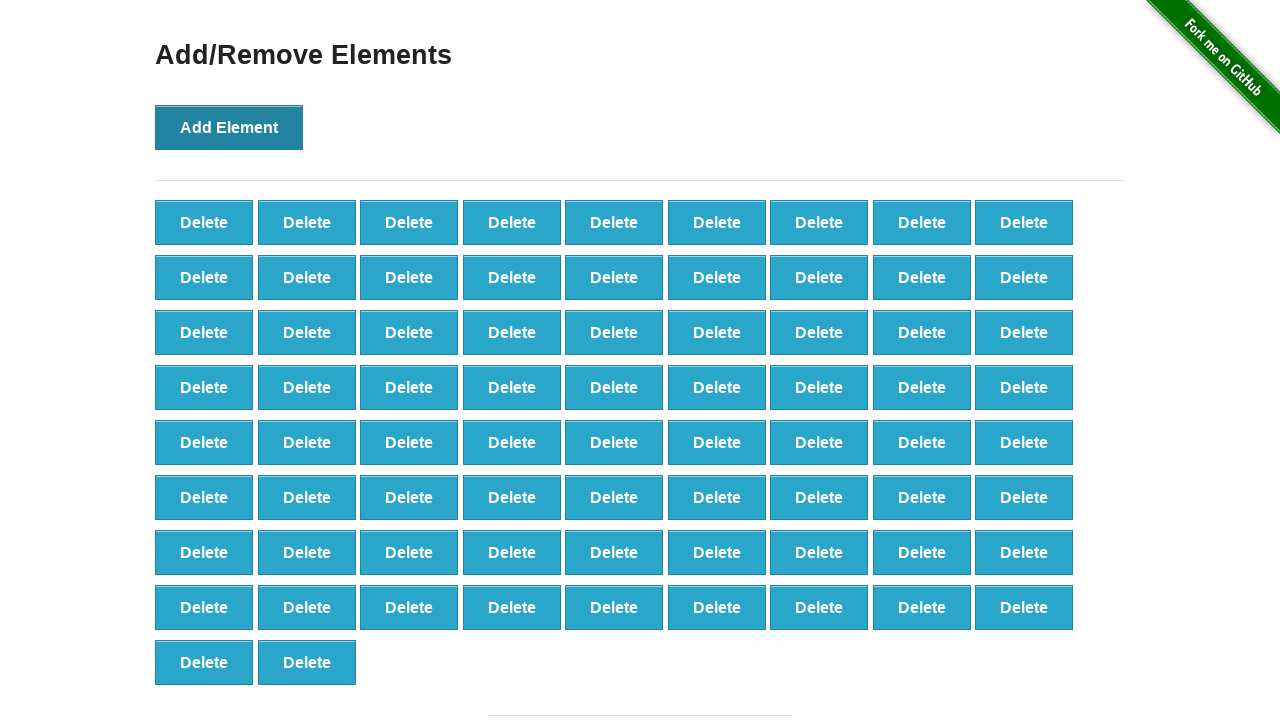

Clicked 'Add Element' button (iteration 75/100) at (229, 127) on button[onclick='addElement()']
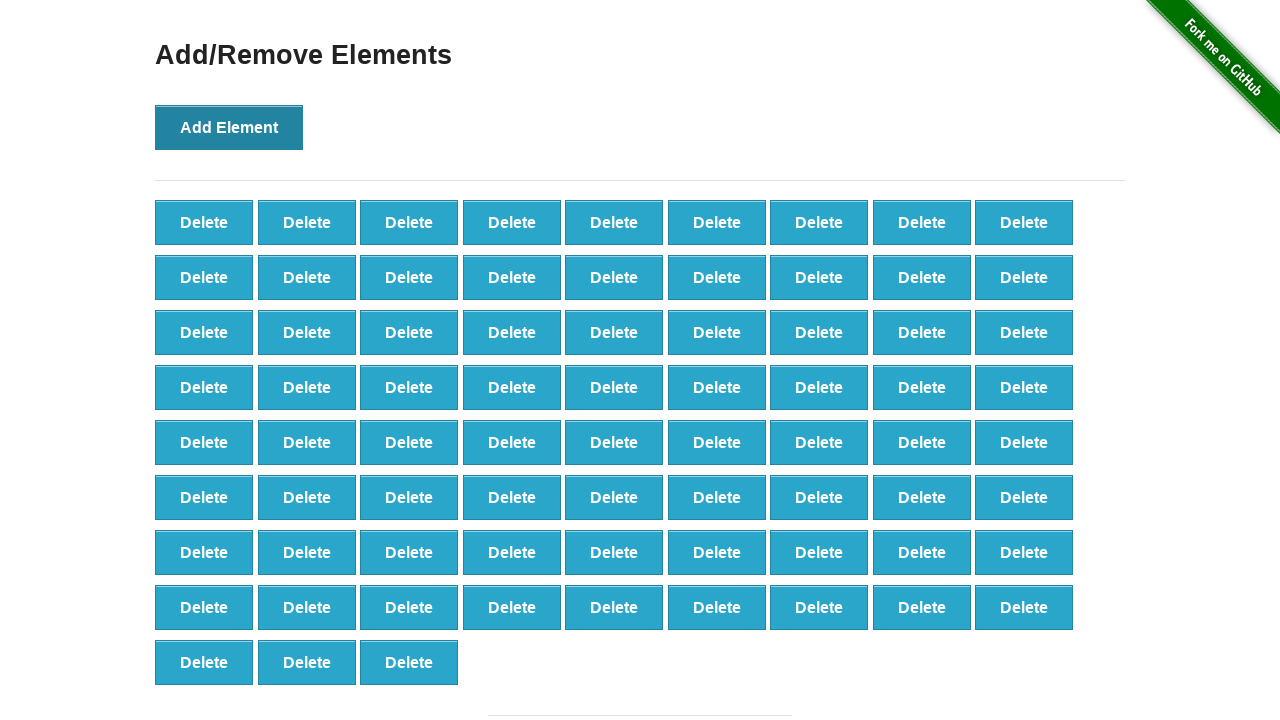

Clicked 'Add Element' button (iteration 76/100) at (229, 127) on button[onclick='addElement()']
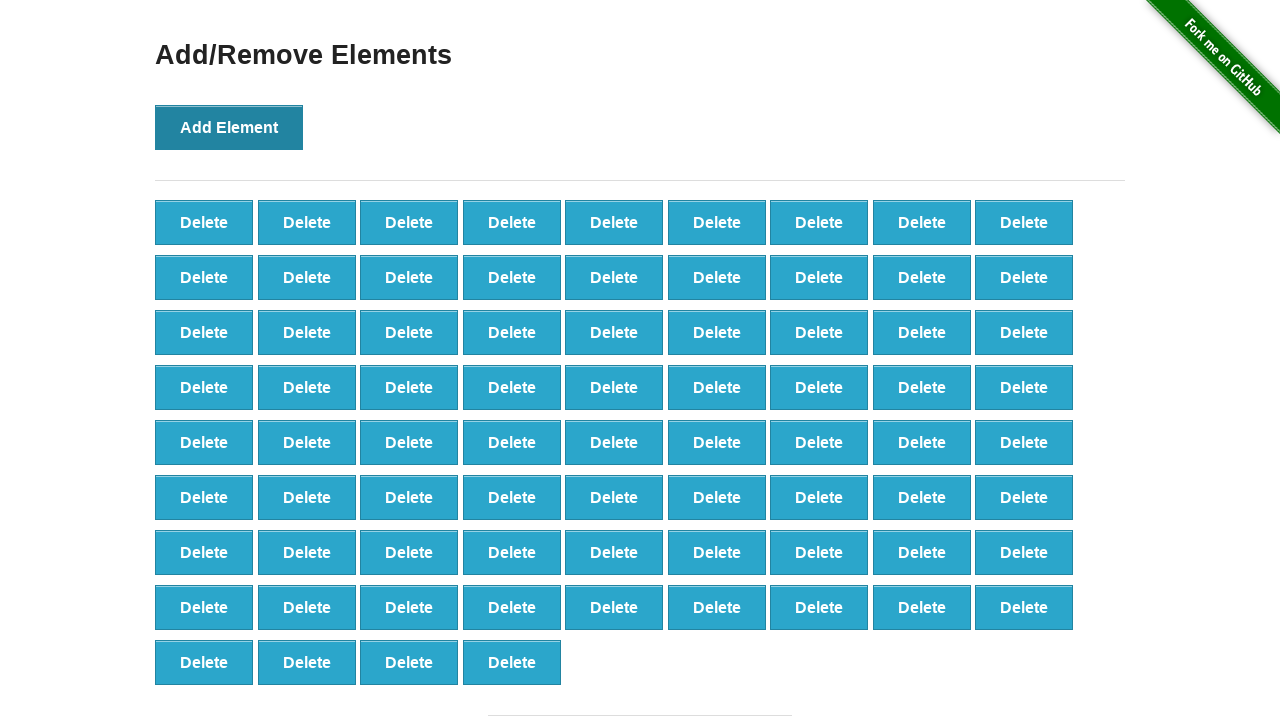

Clicked 'Add Element' button (iteration 77/100) at (229, 127) on button[onclick='addElement()']
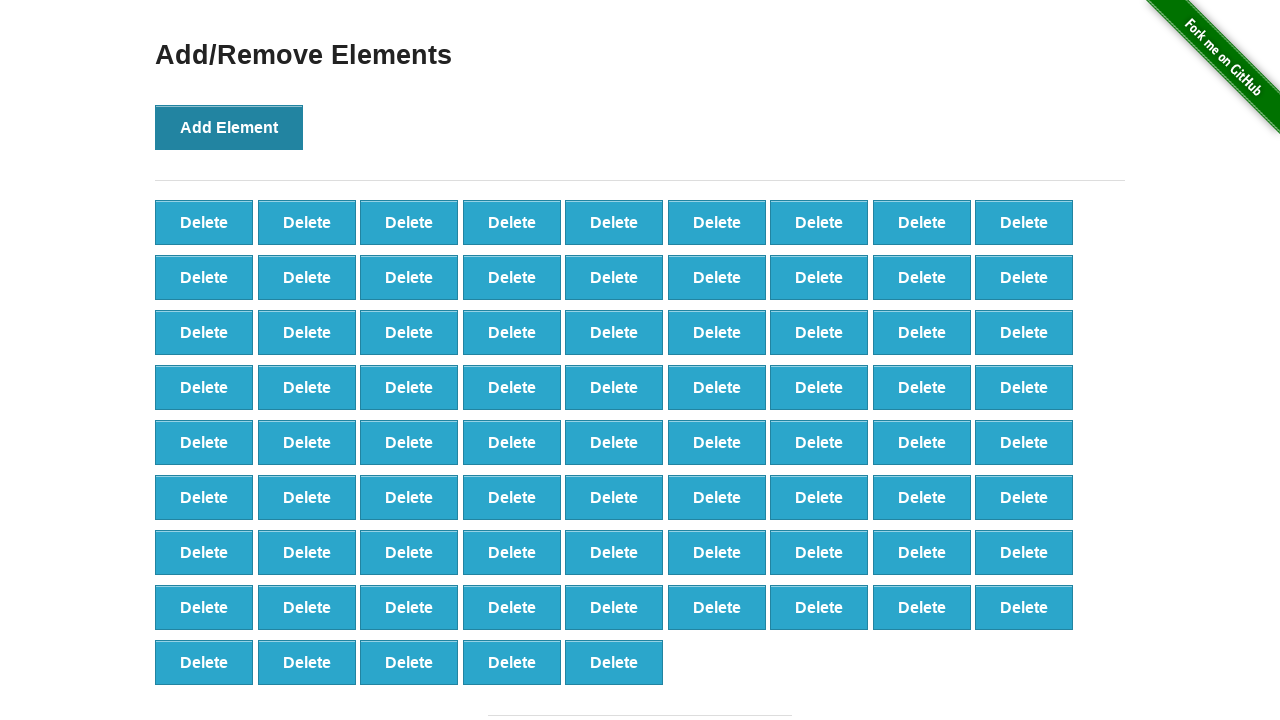

Clicked 'Add Element' button (iteration 78/100) at (229, 127) on button[onclick='addElement()']
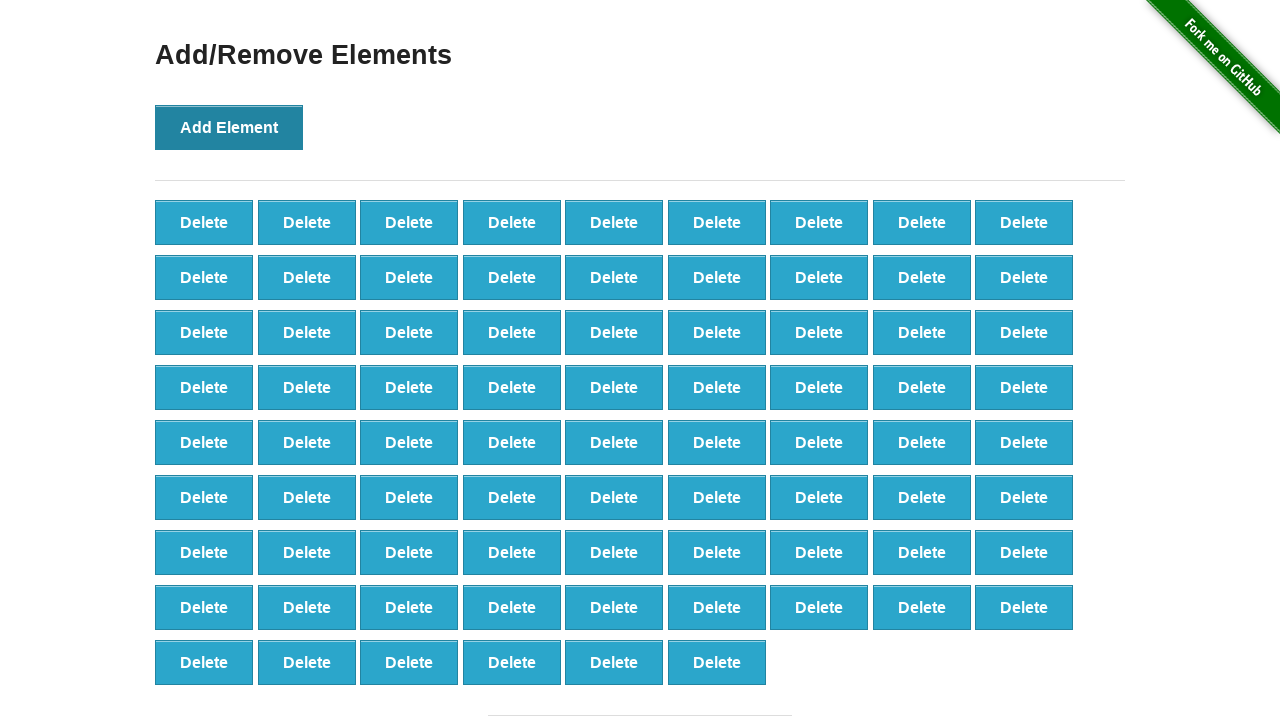

Clicked 'Add Element' button (iteration 79/100) at (229, 127) on button[onclick='addElement()']
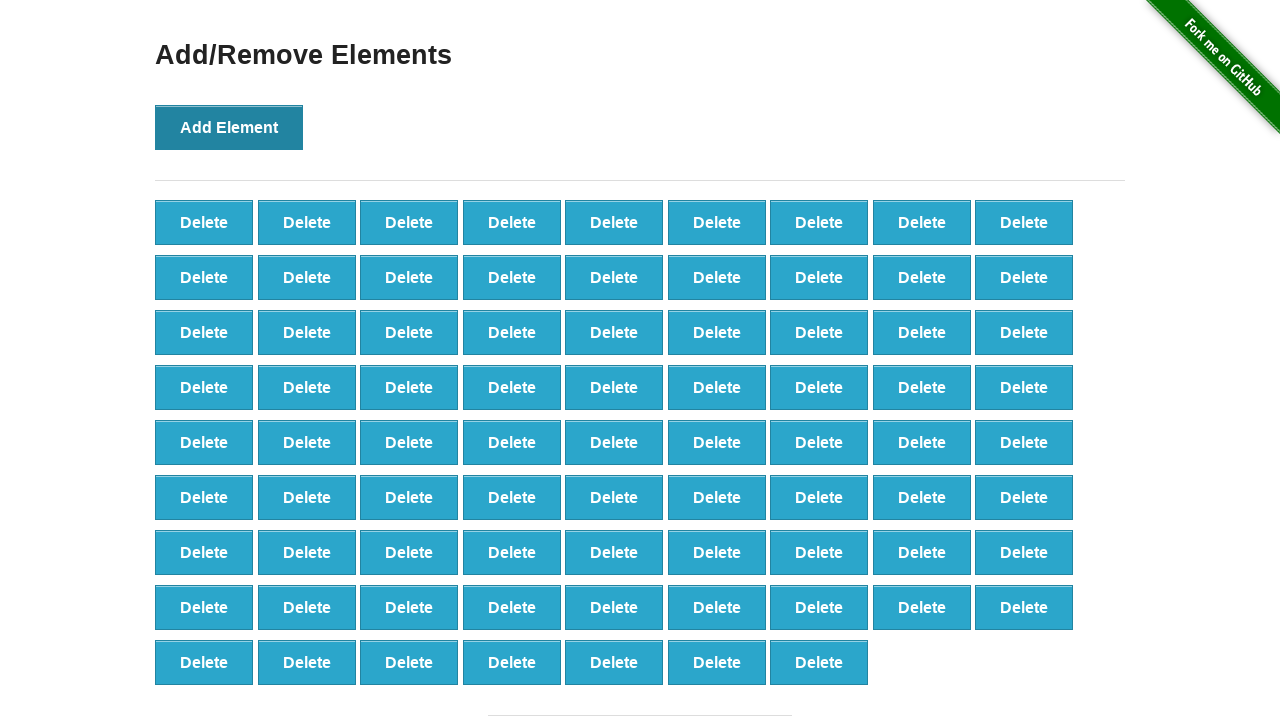

Clicked 'Add Element' button (iteration 80/100) at (229, 127) on button[onclick='addElement()']
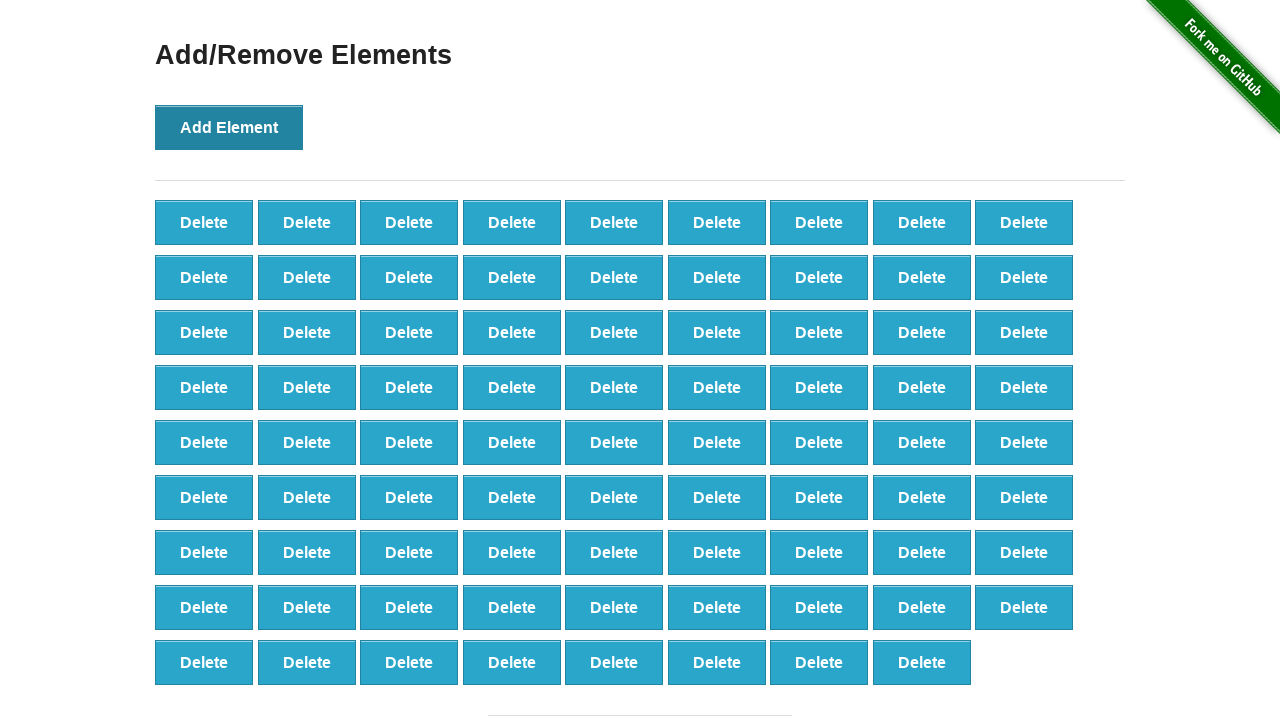

Clicked 'Add Element' button (iteration 81/100) at (229, 127) on button[onclick='addElement()']
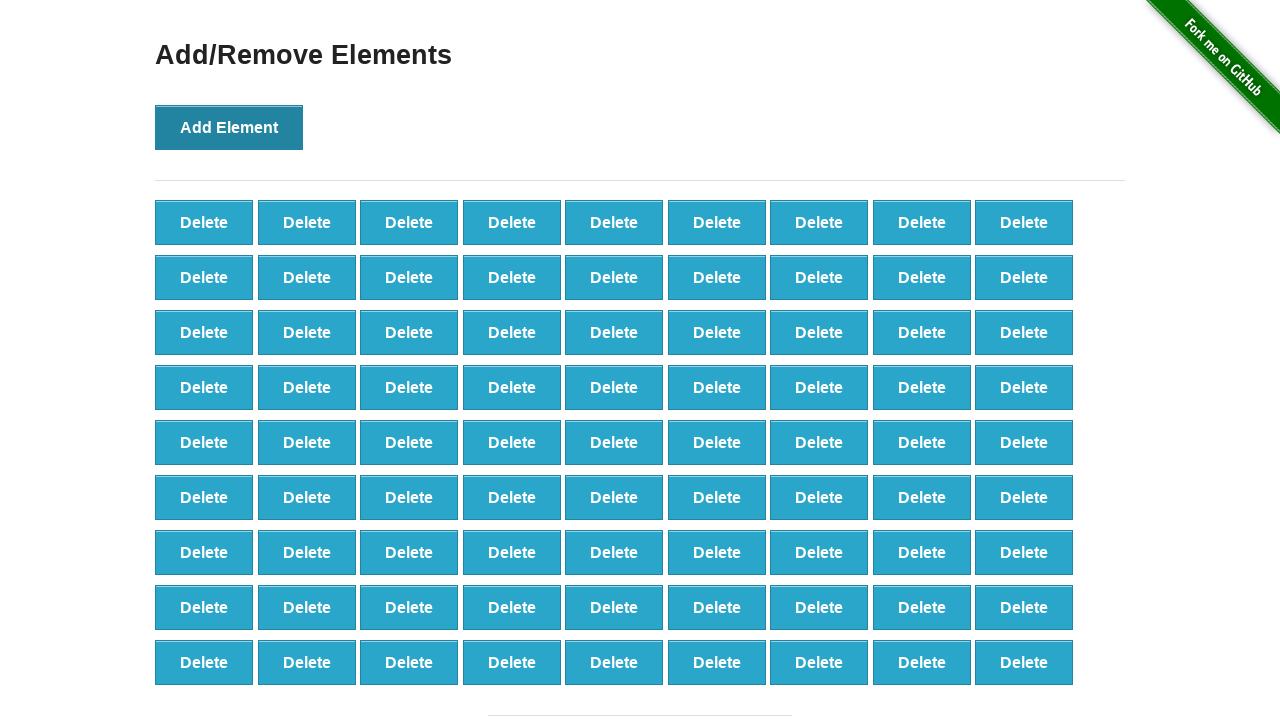

Clicked 'Add Element' button (iteration 82/100) at (229, 127) on button[onclick='addElement()']
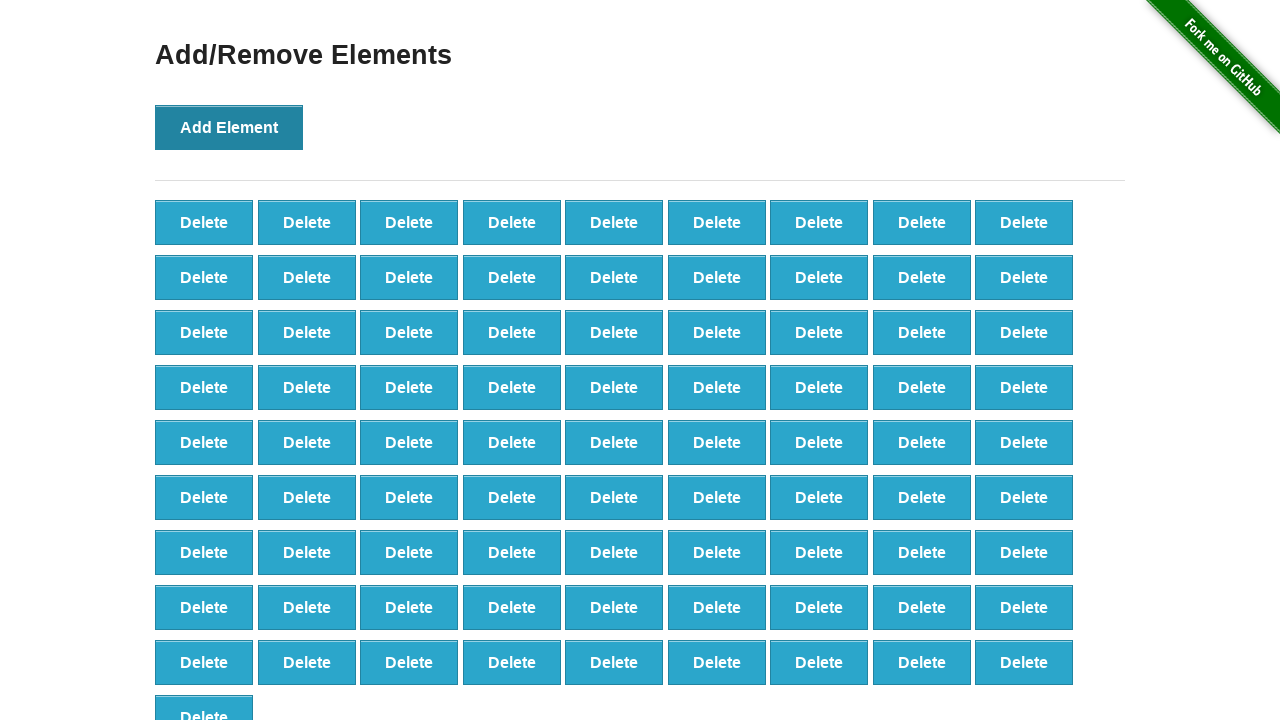

Clicked 'Add Element' button (iteration 83/100) at (229, 127) on button[onclick='addElement()']
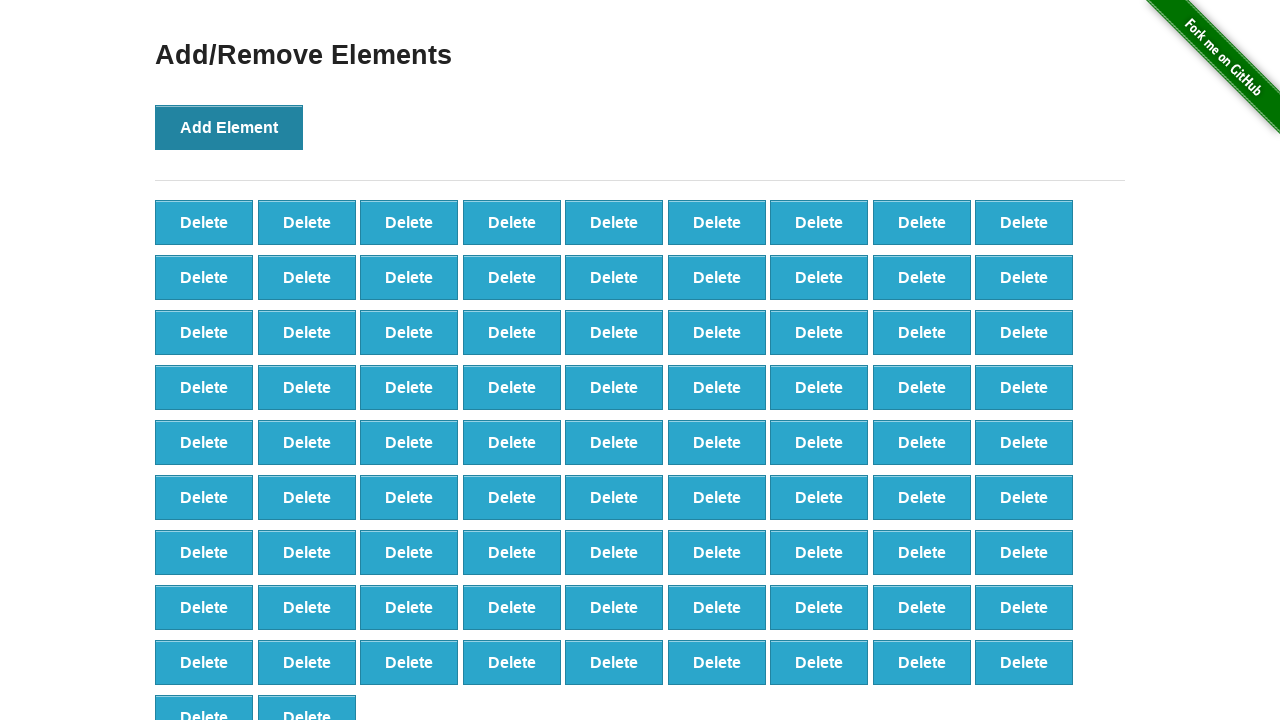

Clicked 'Add Element' button (iteration 84/100) at (229, 127) on button[onclick='addElement()']
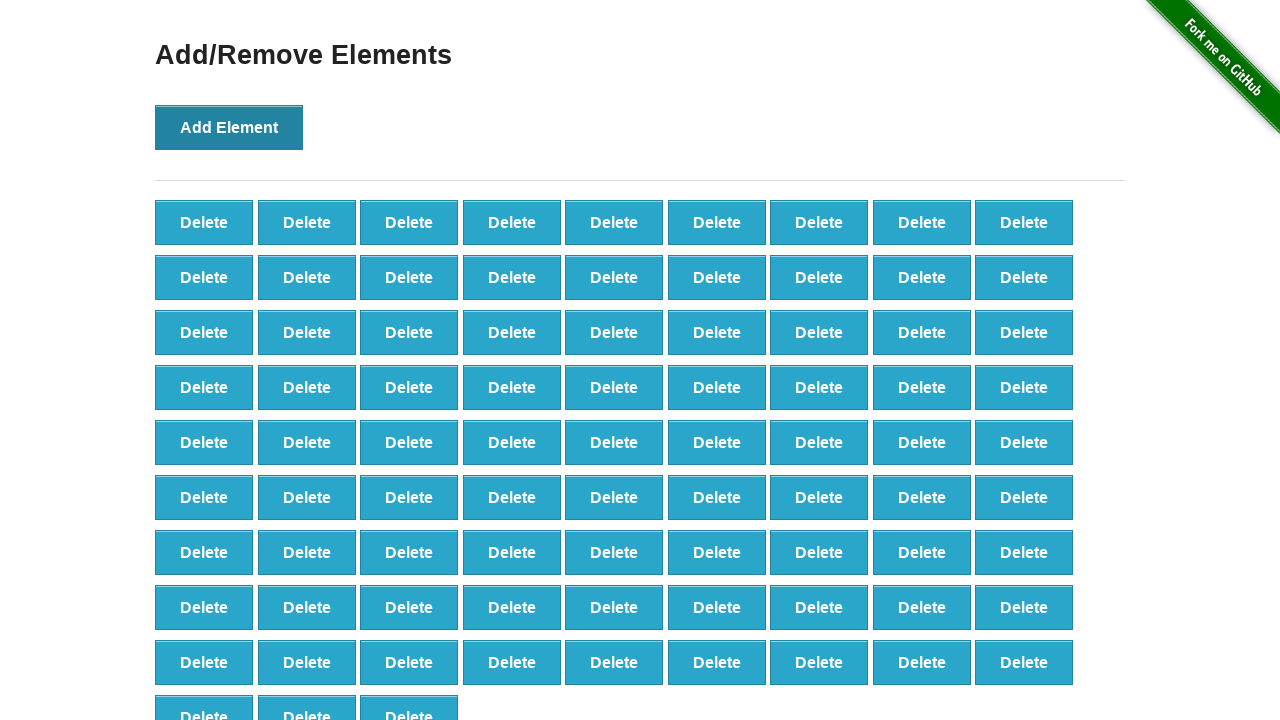

Clicked 'Add Element' button (iteration 85/100) at (229, 127) on button[onclick='addElement()']
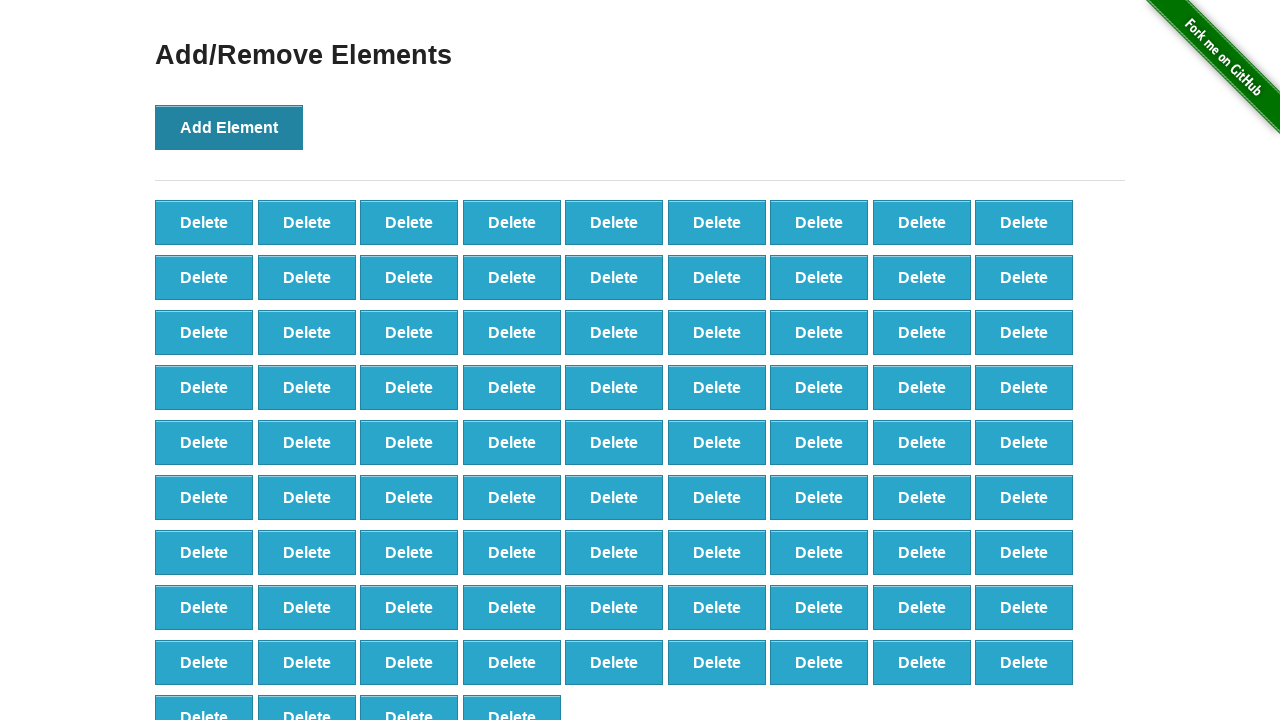

Clicked 'Add Element' button (iteration 86/100) at (229, 127) on button[onclick='addElement()']
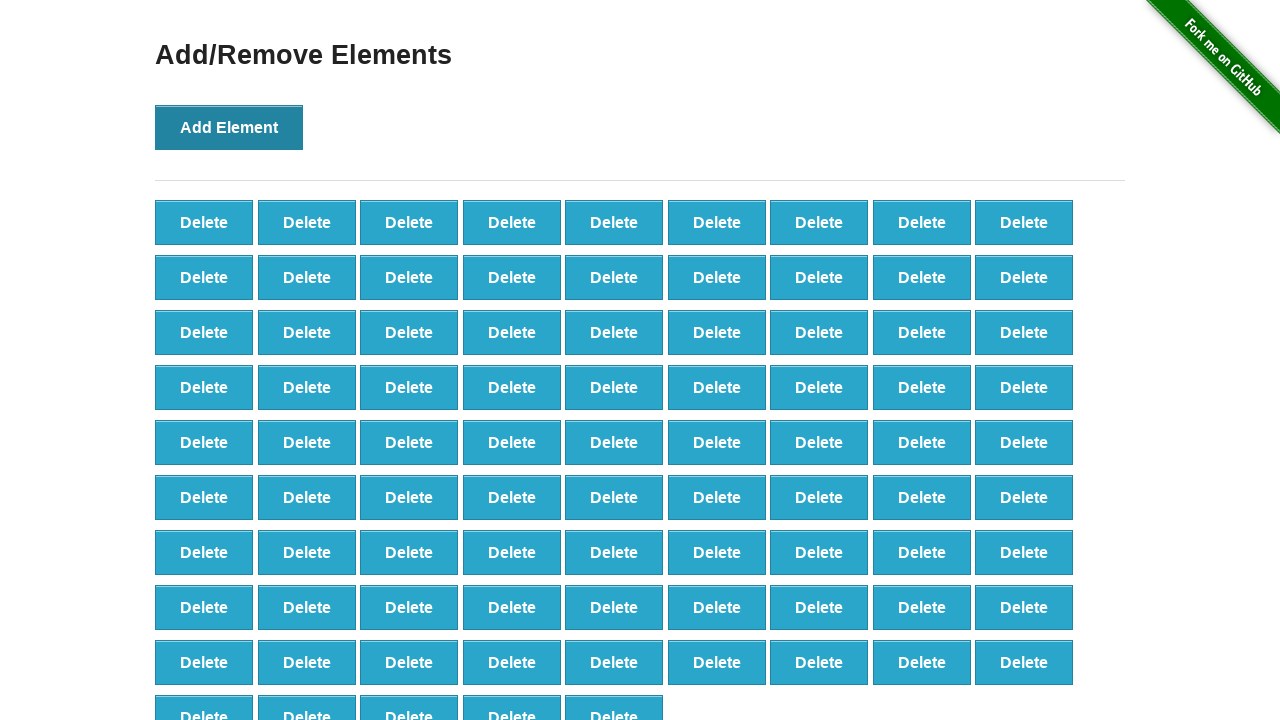

Clicked 'Add Element' button (iteration 87/100) at (229, 127) on button[onclick='addElement()']
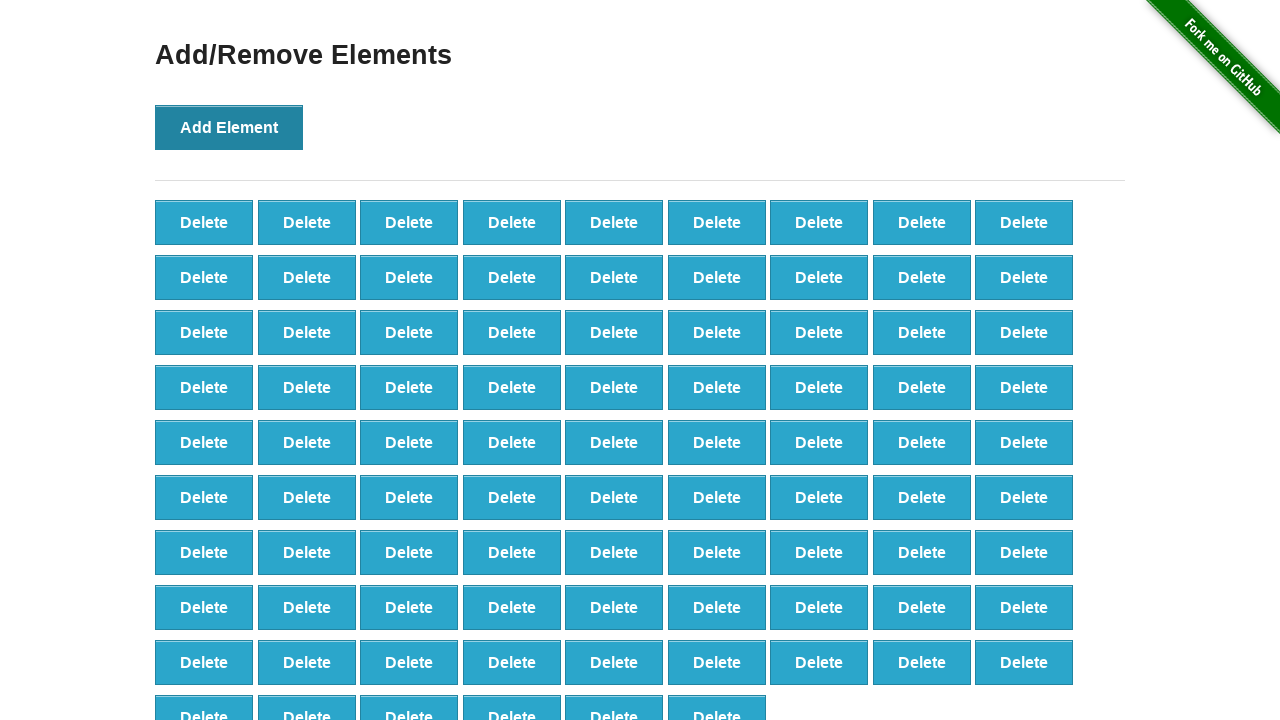

Clicked 'Add Element' button (iteration 88/100) at (229, 127) on button[onclick='addElement()']
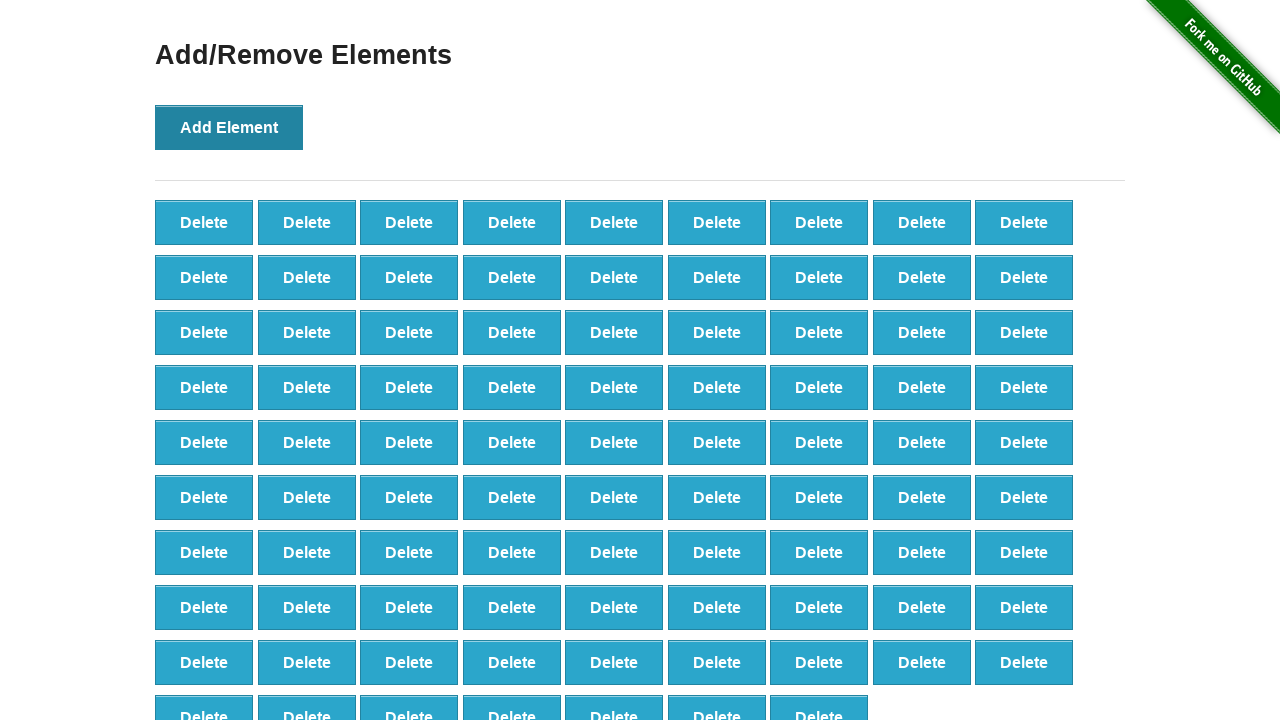

Clicked 'Add Element' button (iteration 89/100) at (229, 127) on button[onclick='addElement()']
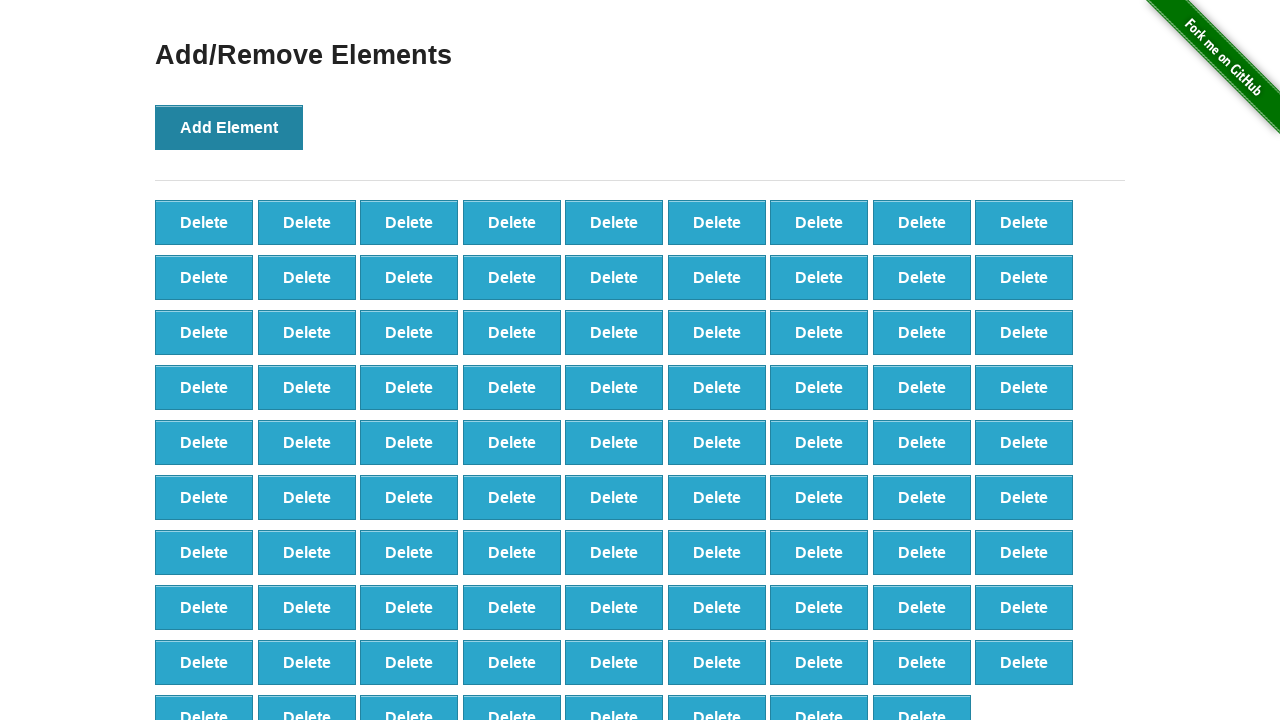

Clicked 'Add Element' button (iteration 90/100) at (229, 127) on button[onclick='addElement()']
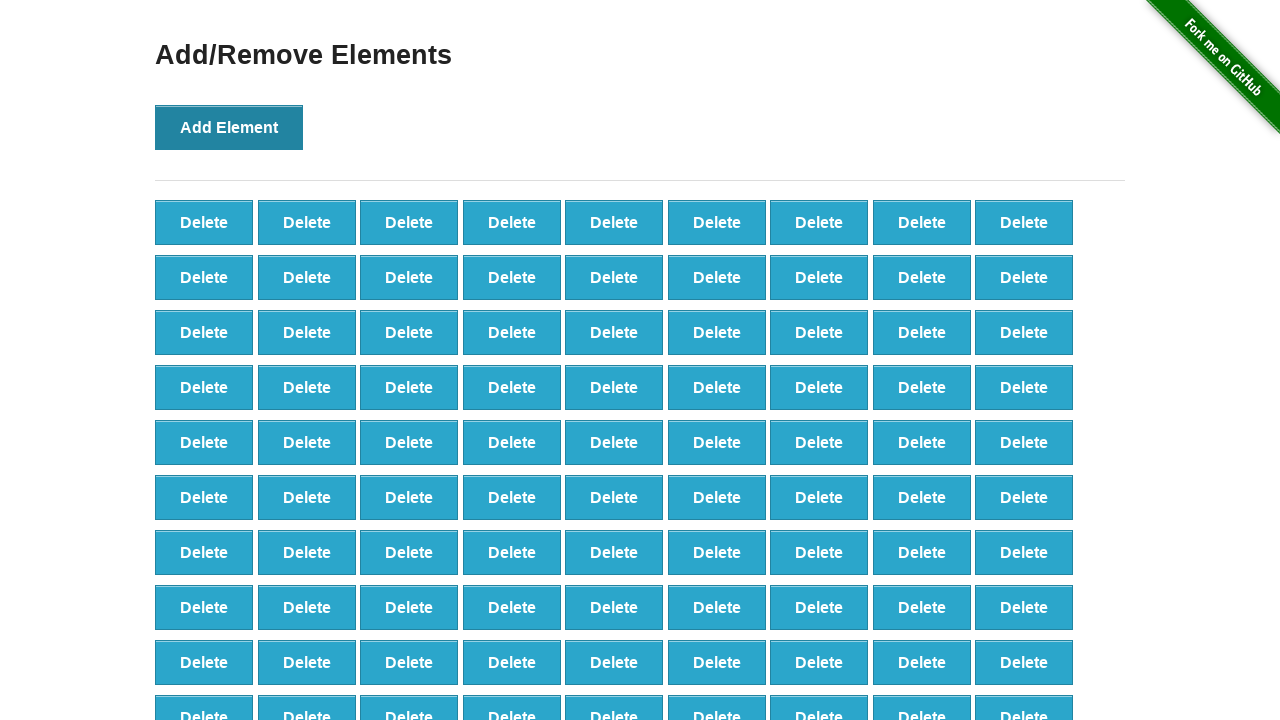

Clicked 'Add Element' button (iteration 91/100) at (229, 127) on button[onclick='addElement()']
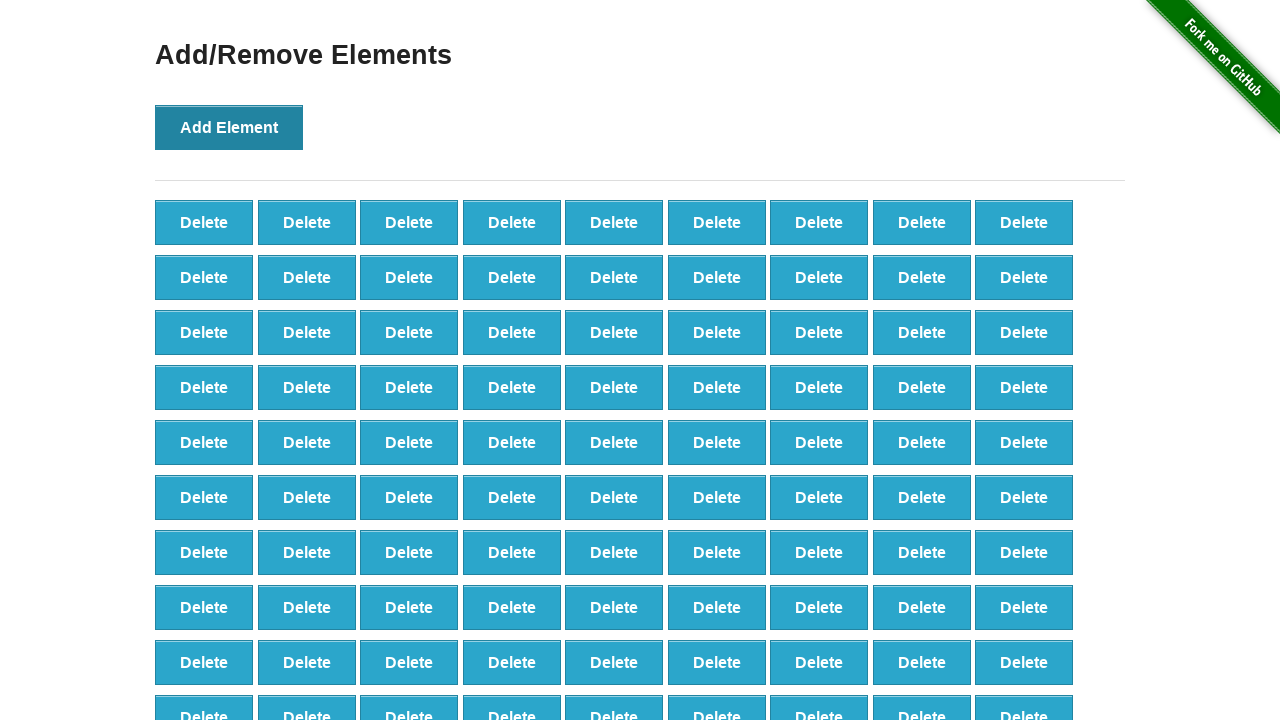

Clicked 'Add Element' button (iteration 92/100) at (229, 127) on button[onclick='addElement()']
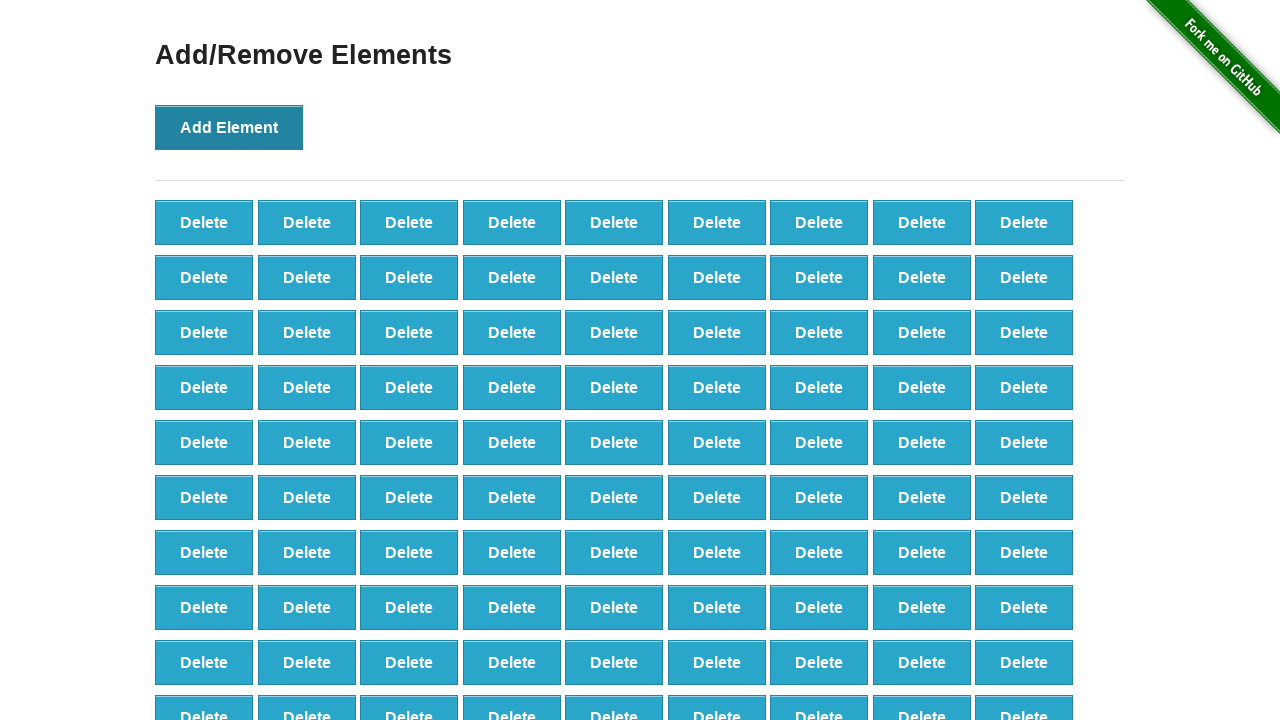

Clicked 'Add Element' button (iteration 93/100) at (229, 127) on button[onclick='addElement()']
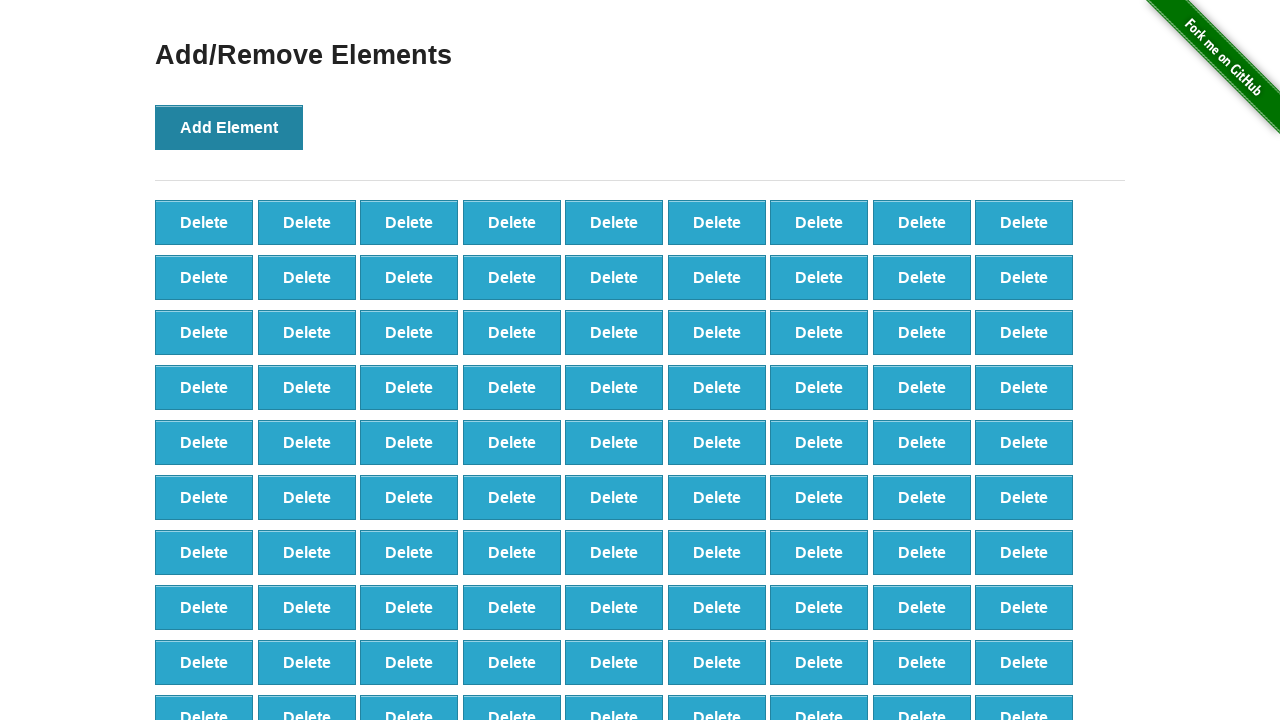

Clicked 'Add Element' button (iteration 94/100) at (229, 127) on button[onclick='addElement()']
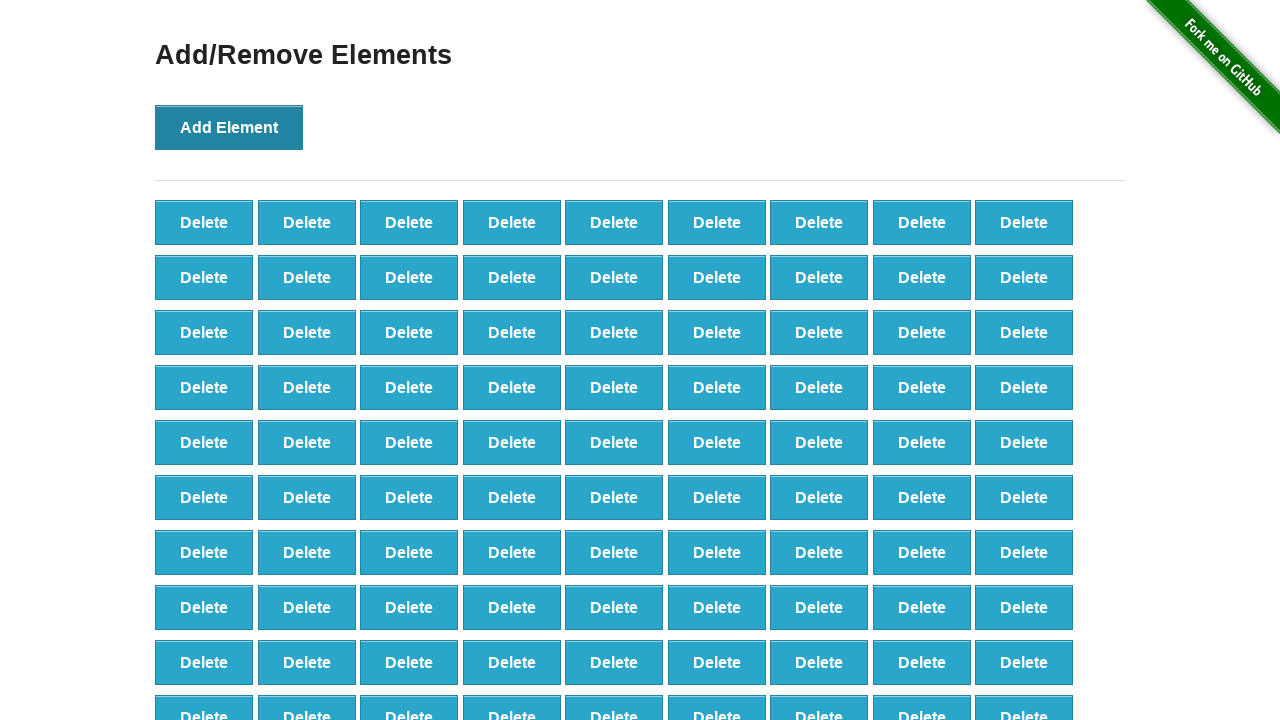

Clicked 'Add Element' button (iteration 95/100) at (229, 127) on button[onclick='addElement()']
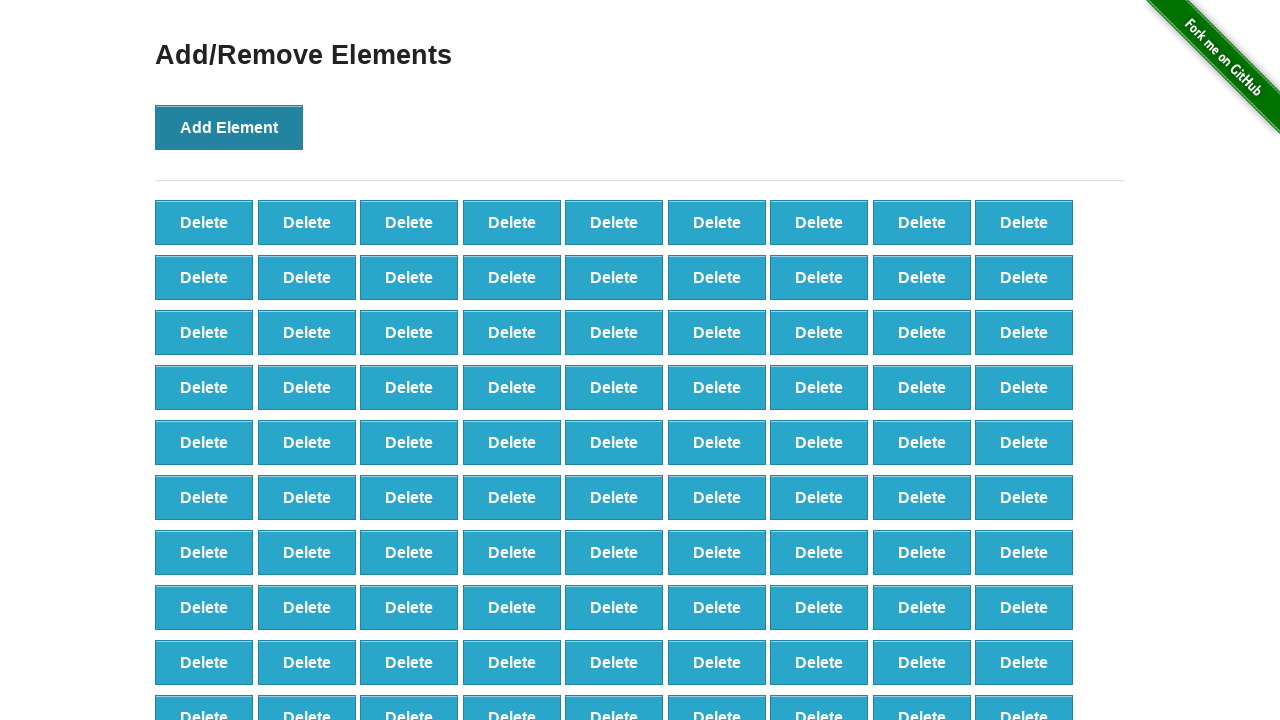

Clicked 'Add Element' button (iteration 96/100) at (229, 127) on button[onclick='addElement()']
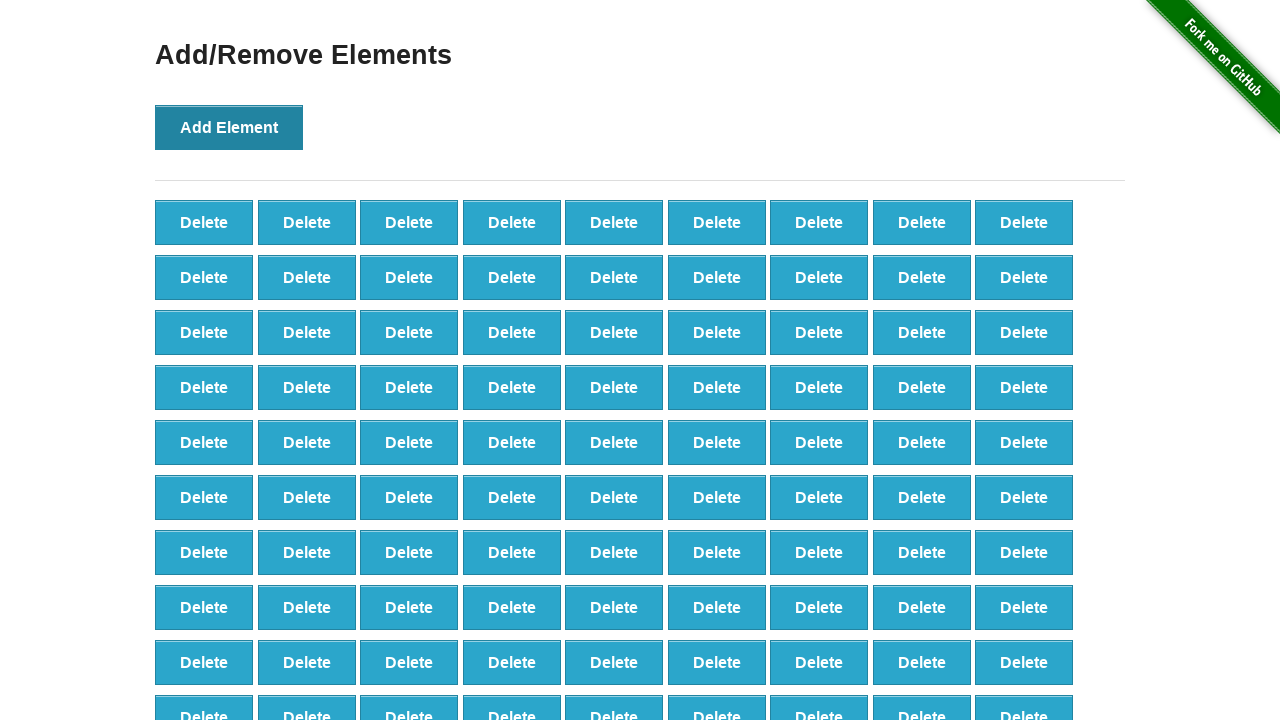

Clicked 'Add Element' button (iteration 97/100) at (229, 127) on button[onclick='addElement()']
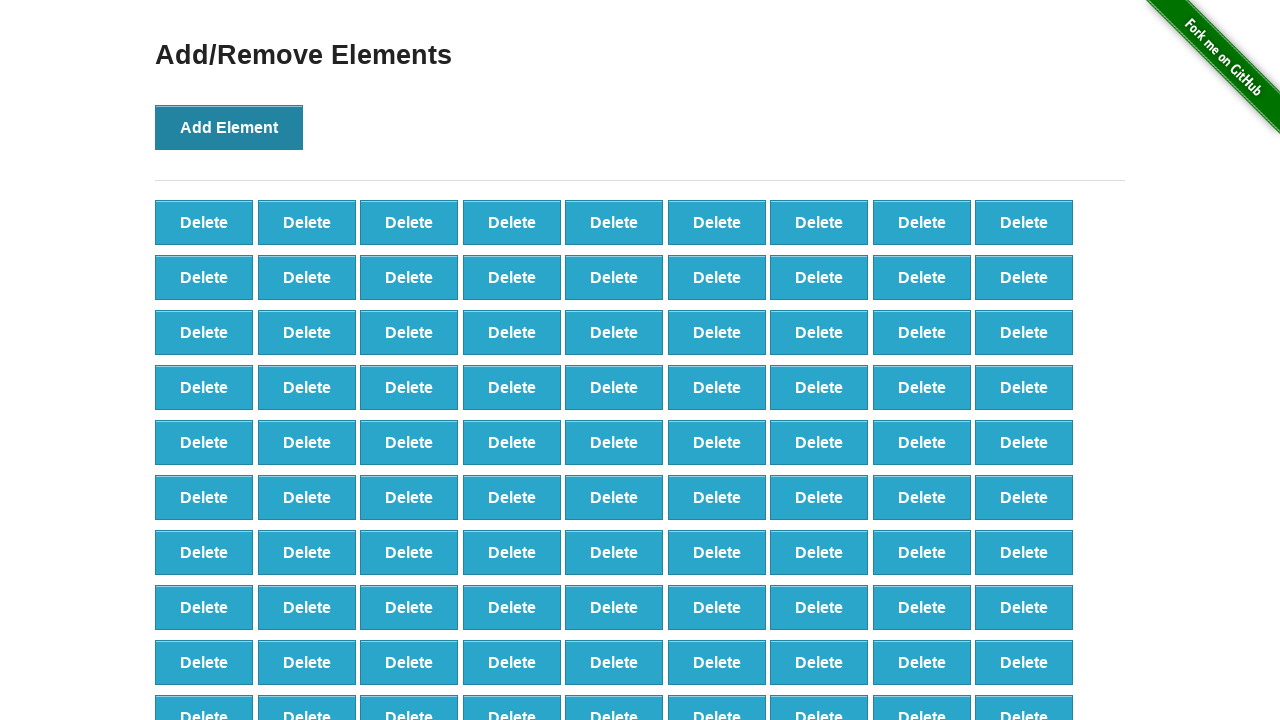

Clicked 'Add Element' button (iteration 98/100) at (229, 127) on button[onclick='addElement()']
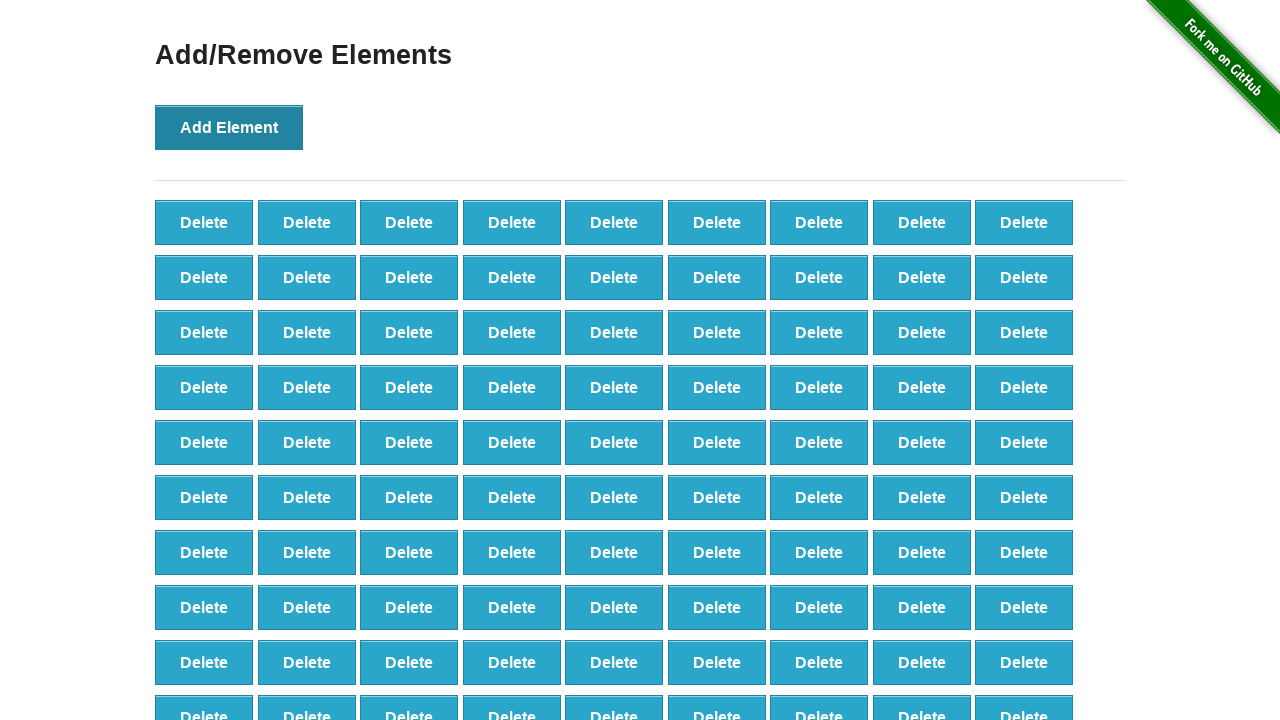

Clicked 'Add Element' button (iteration 99/100) at (229, 127) on button[onclick='addElement()']
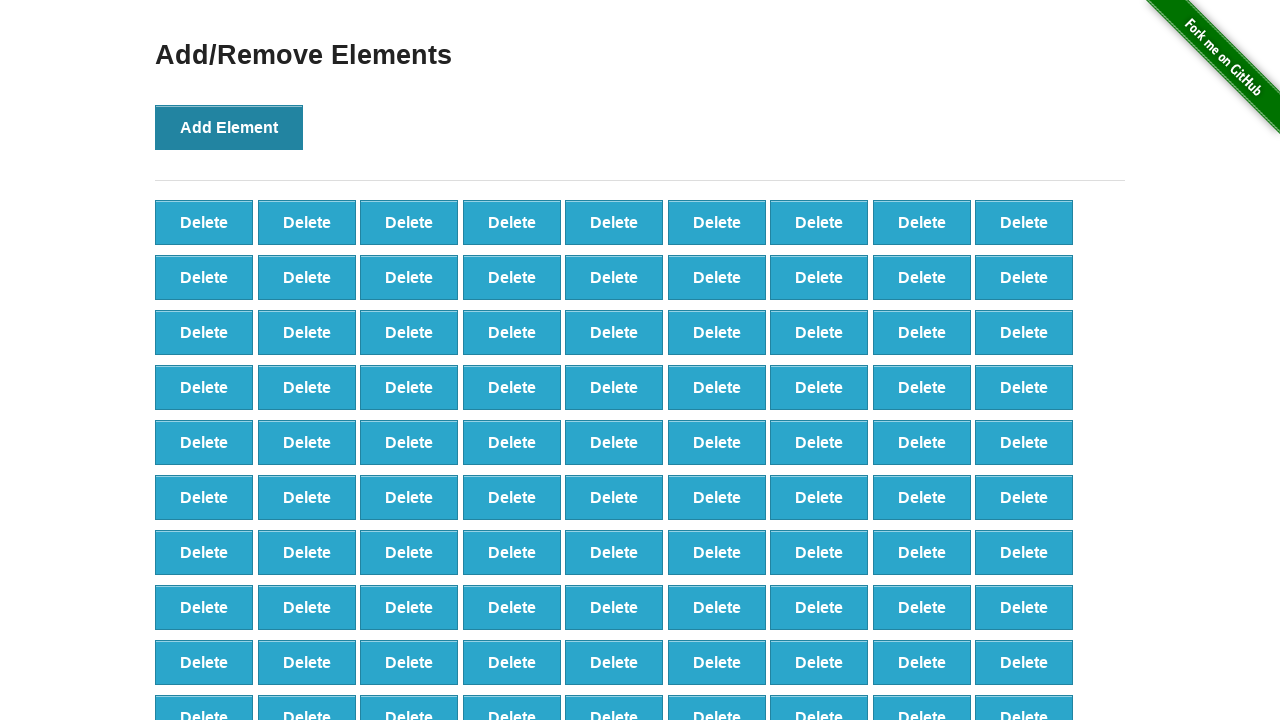

Clicked 'Add Element' button (iteration 100/100) at (229, 127) on button[onclick='addElement()']
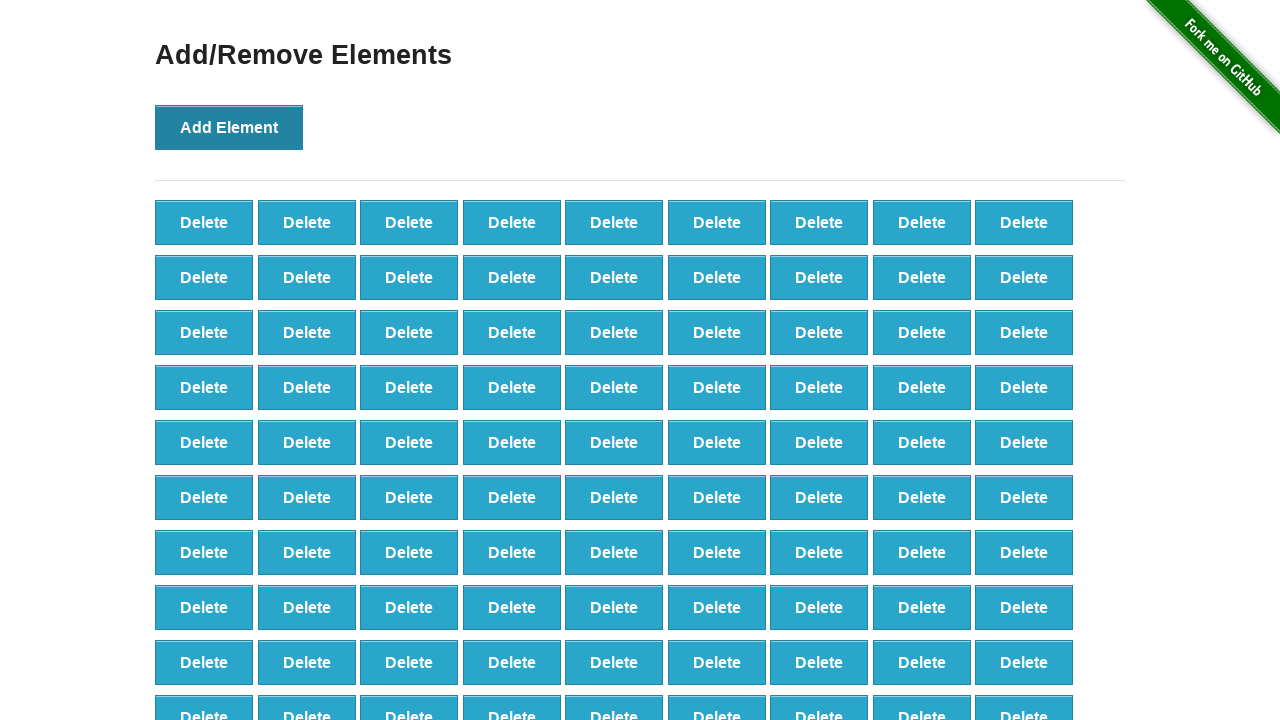

Delete buttons have been created and are visible
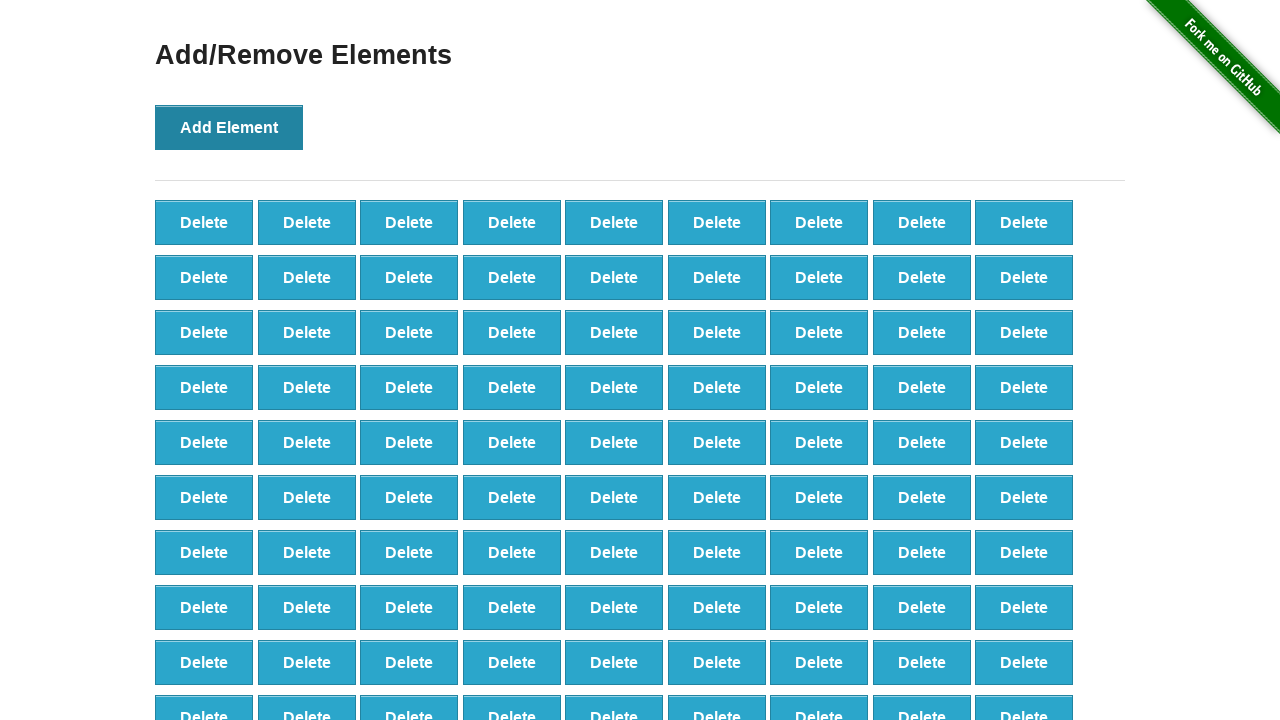

Clicked delete button (iteration 1/90) at (204, 222) on button[onclick='deleteElement()'] >> nth=0
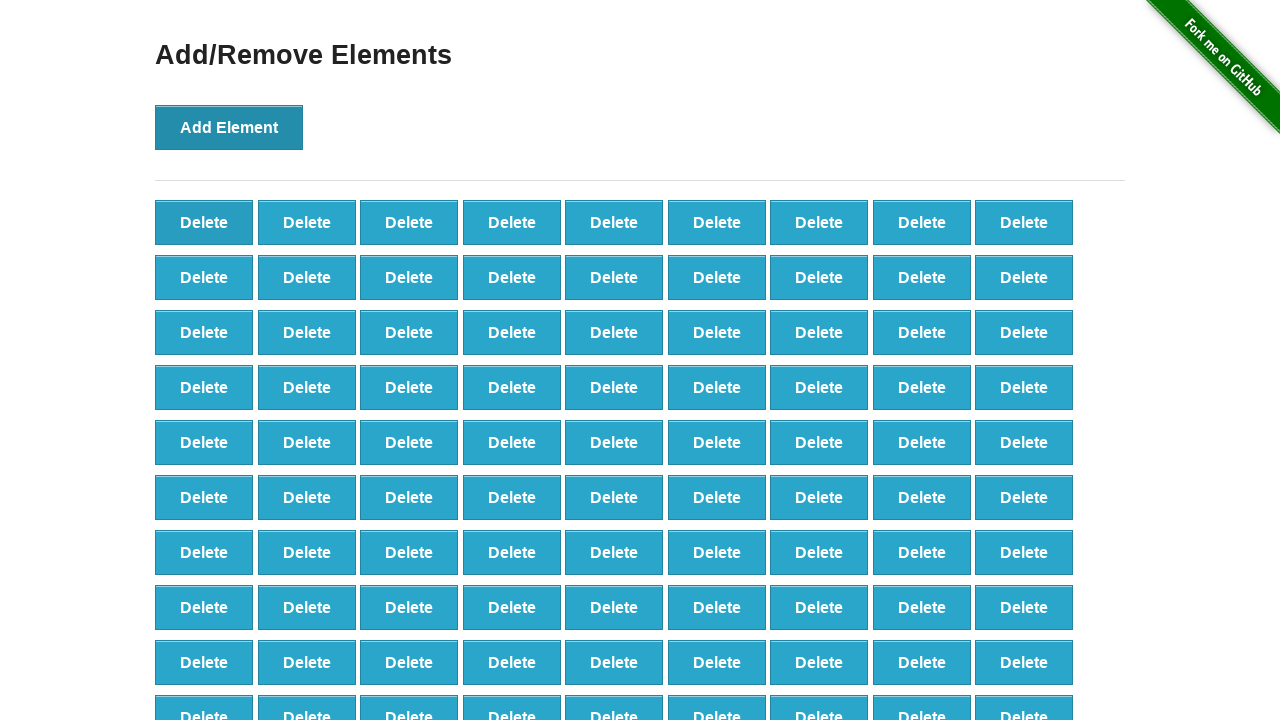

Clicked delete button (iteration 2/90) at (204, 222) on button[onclick='deleteElement()'] >> nth=0
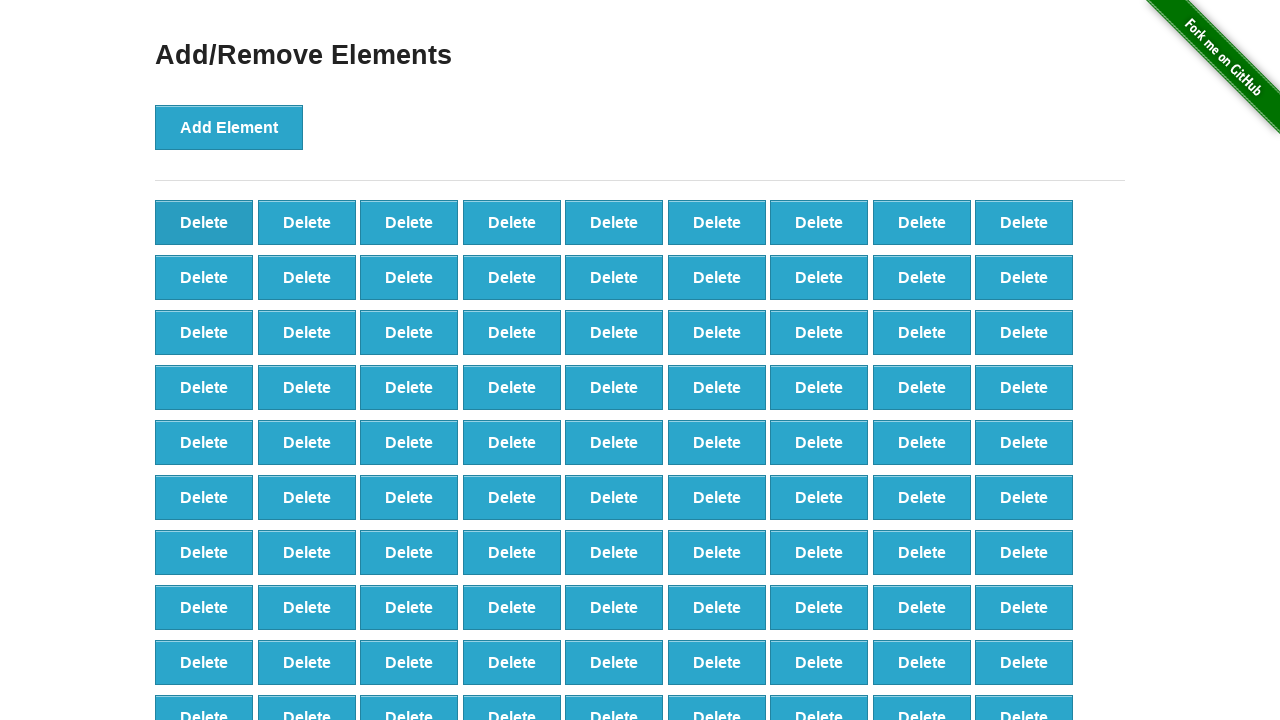

Clicked delete button (iteration 3/90) at (204, 222) on button[onclick='deleteElement()'] >> nth=0
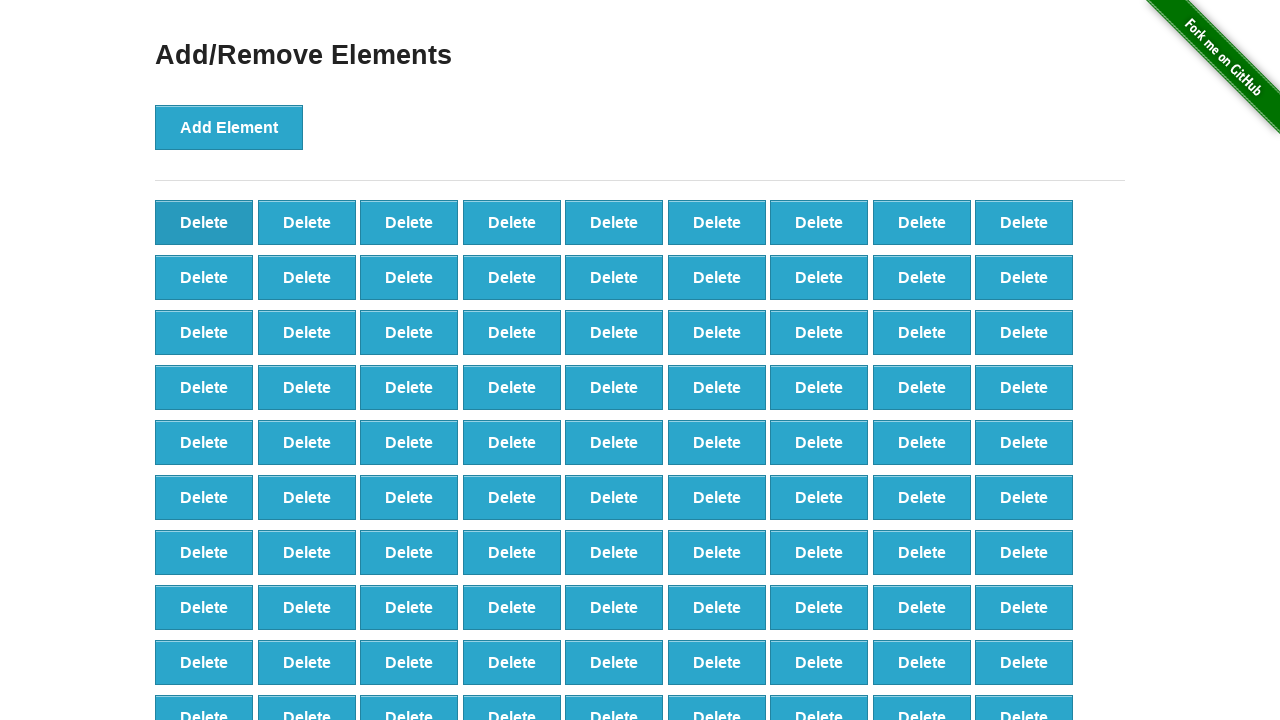

Clicked delete button (iteration 4/90) at (204, 222) on button[onclick='deleteElement()'] >> nth=0
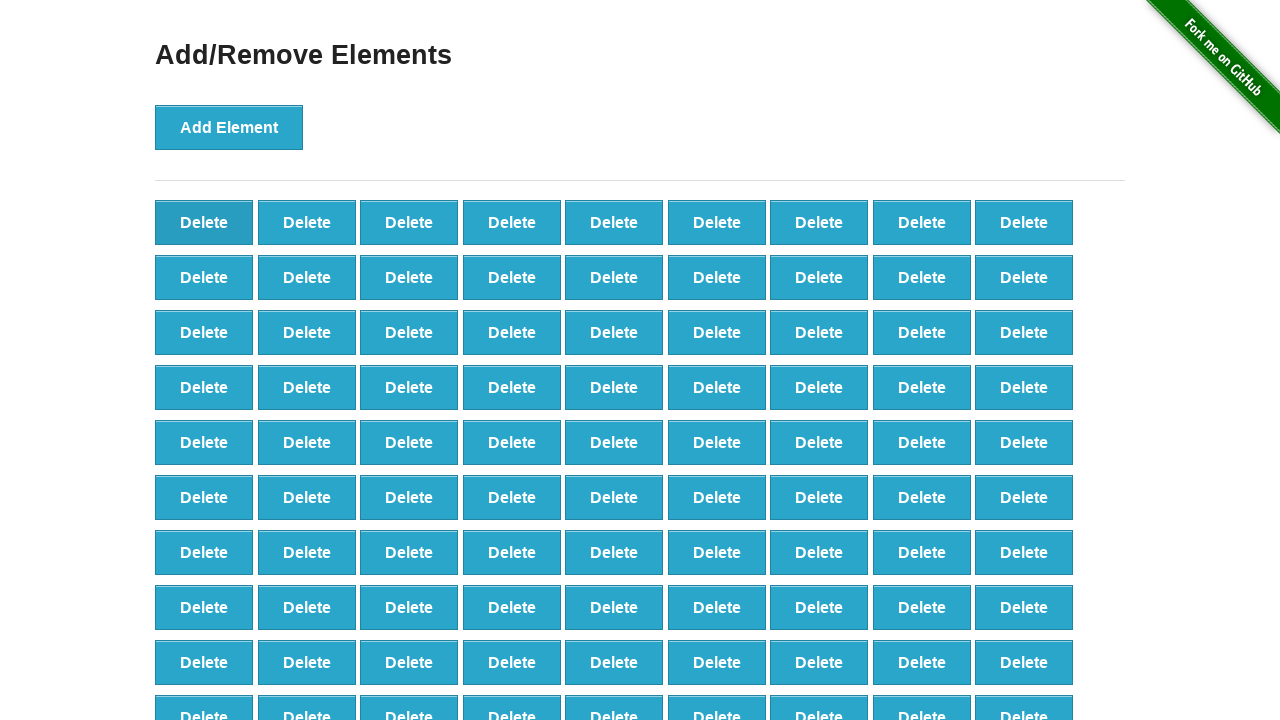

Clicked delete button (iteration 5/90) at (204, 222) on button[onclick='deleteElement()'] >> nth=0
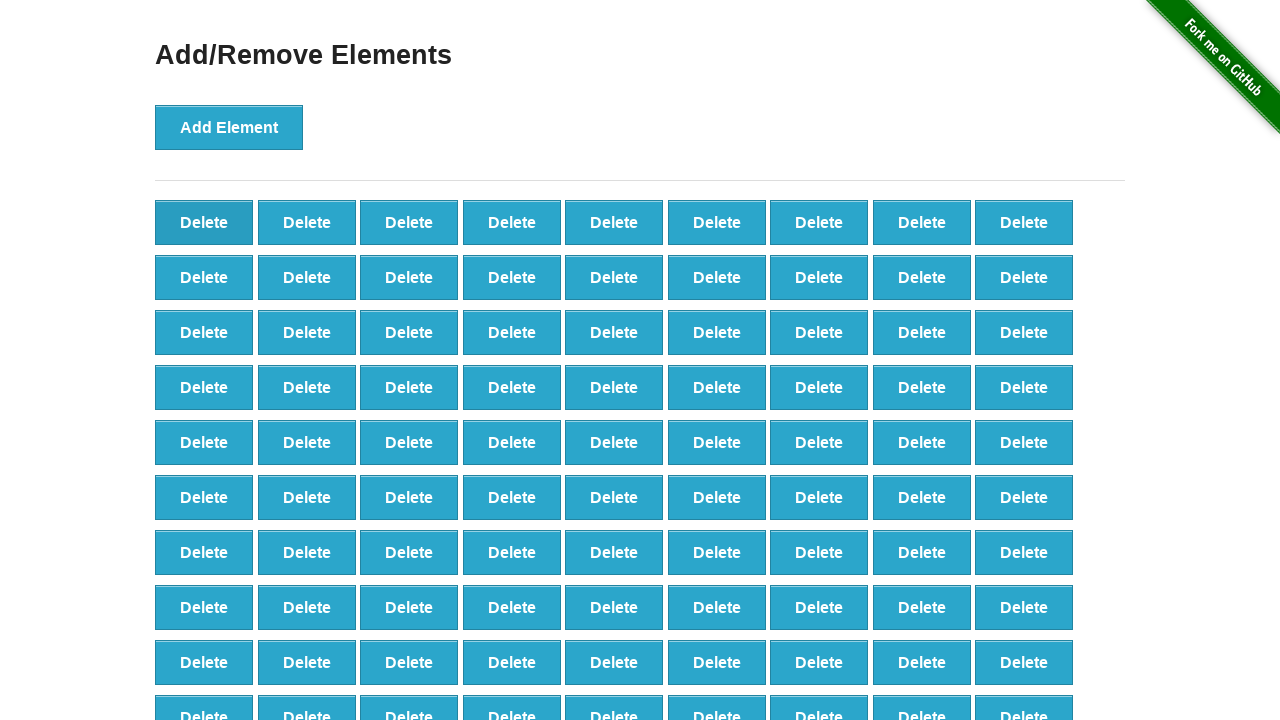

Clicked delete button (iteration 6/90) at (204, 222) on button[onclick='deleteElement()'] >> nth=0
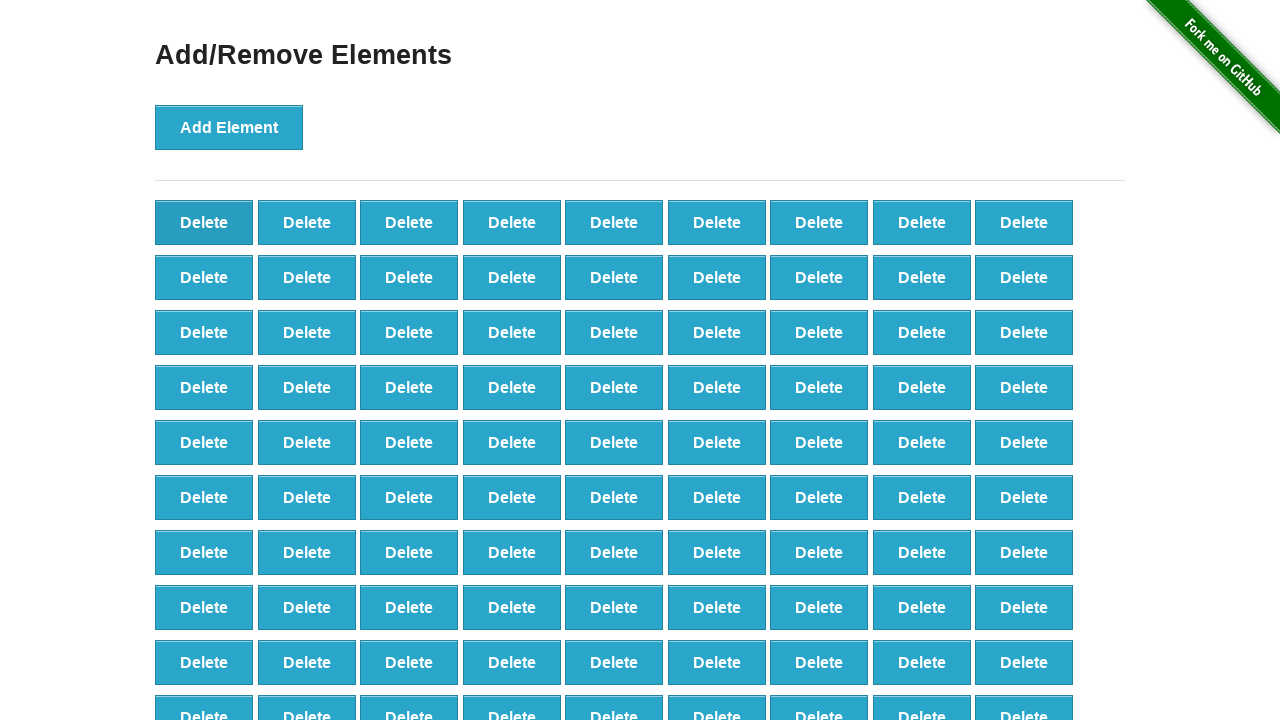

Clicked delete button (iteration 7/90) at (204, 222) on button[onclick='deleteElement()'] >> nth=0
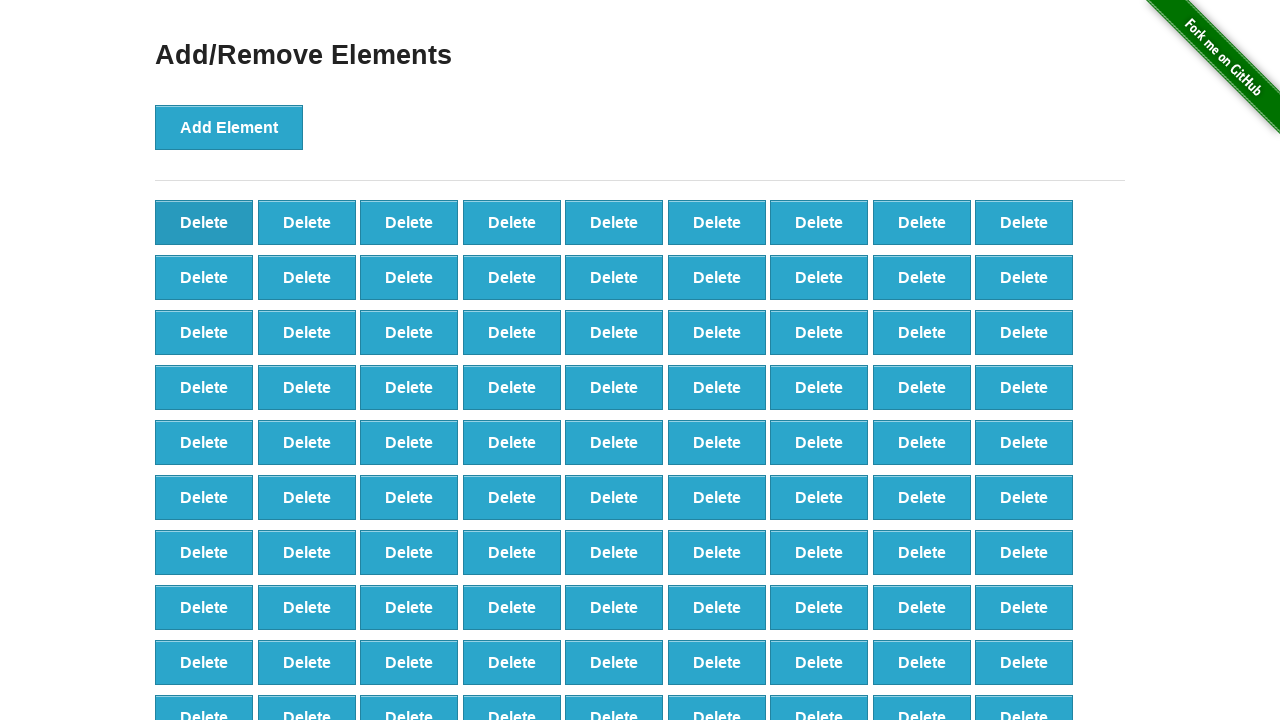

Clicked delete button (iteration 8/90) at (204, 222) on button[onclick='deleteElement()'] >> nth=0
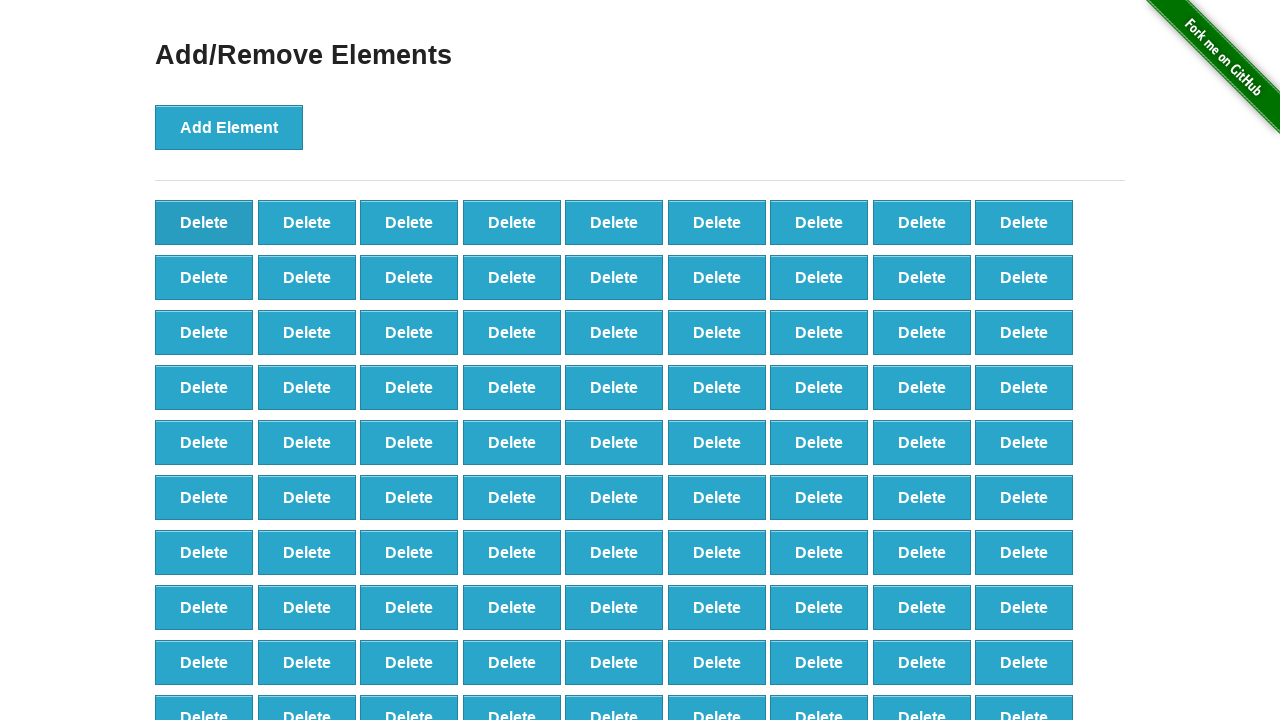

Clicked delete button (iteration 9/90) at (204, 222) on button[onclick='deleteElement()'] >> nth=0
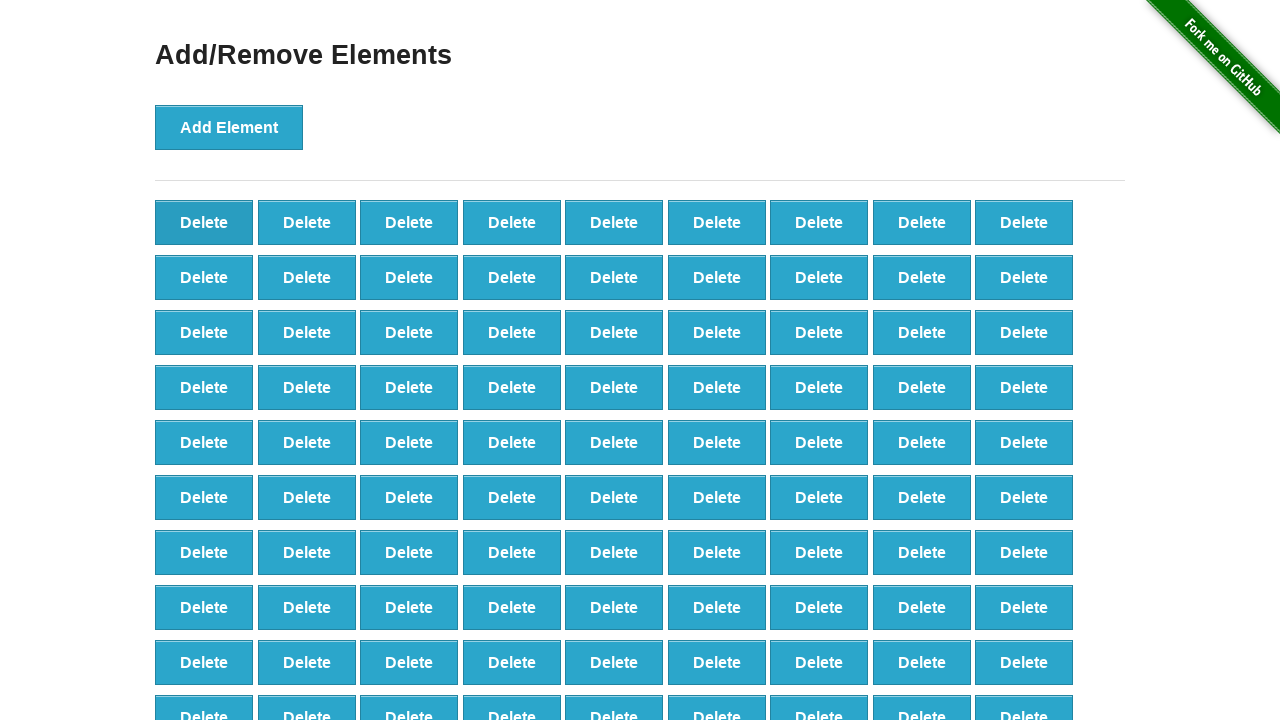

Clicked delete button (iteration 10/90) at (204, 222) on button[onclick='deleteElement()'] >> nth=0
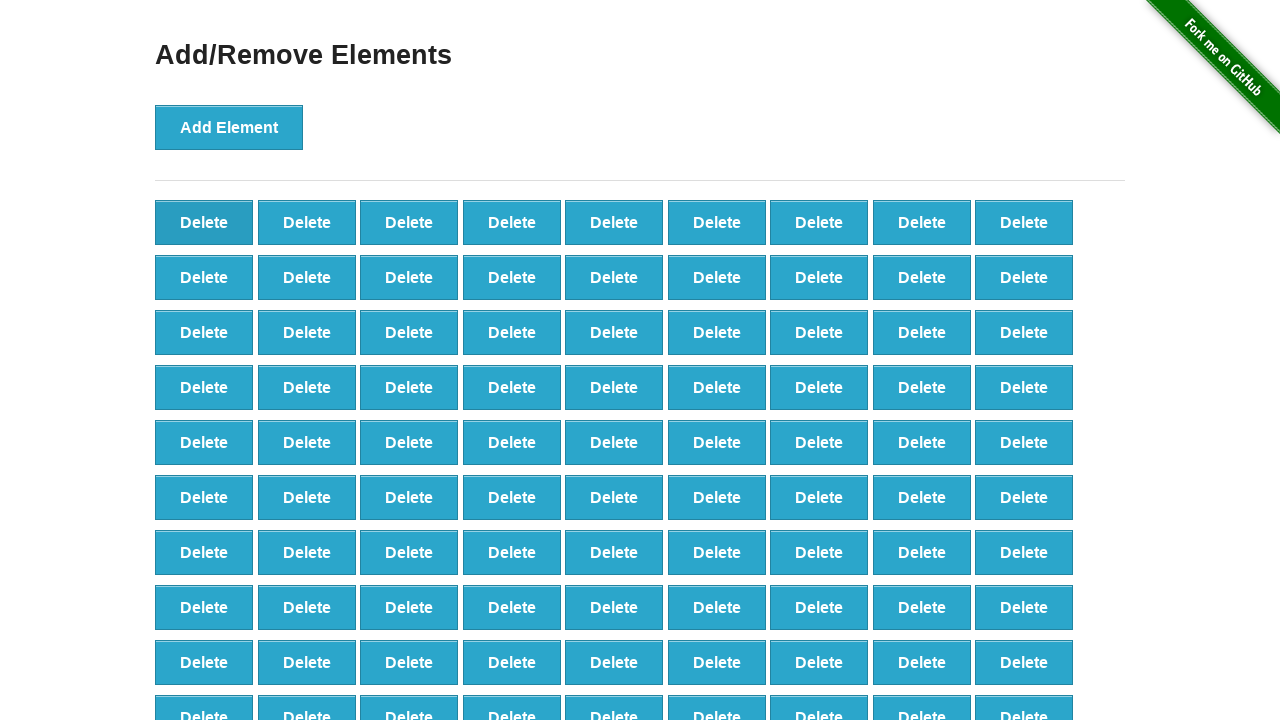

Clicked delete button (iteration 11/90) at (204, 222) on button[onclick='deleteElement()'] >> nth=0
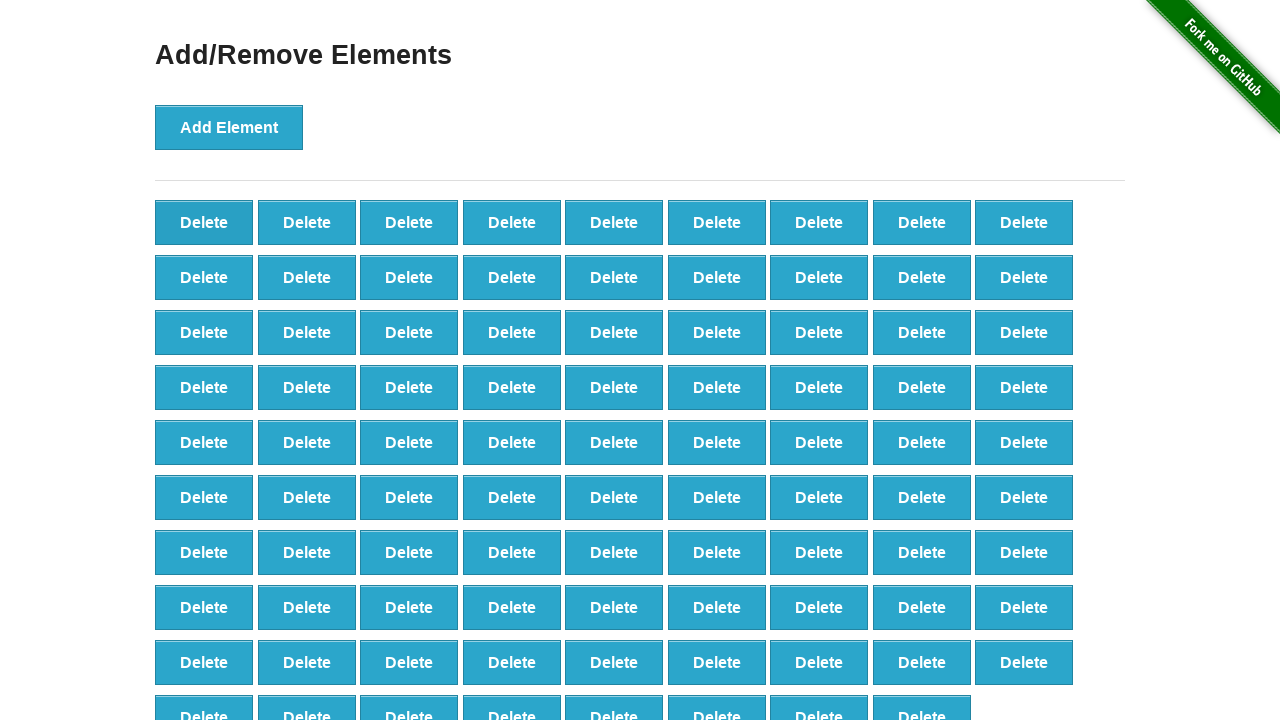

Clicked delete button (iteration 12/90) at (204, 222) on button[onclick='deleteElement()'] >> nth=0
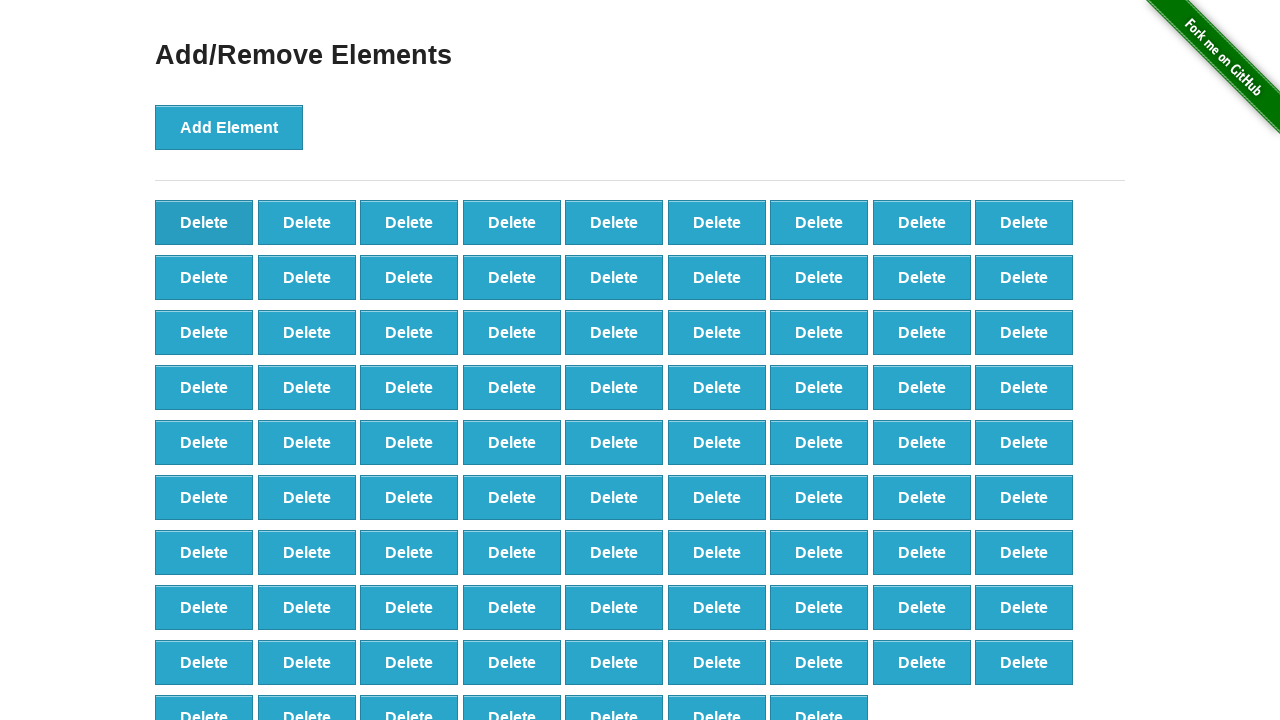

Clicked delete button (iteration 13/90) at (204, 222) on button[onclick='deleteElement()'] >> nth=0
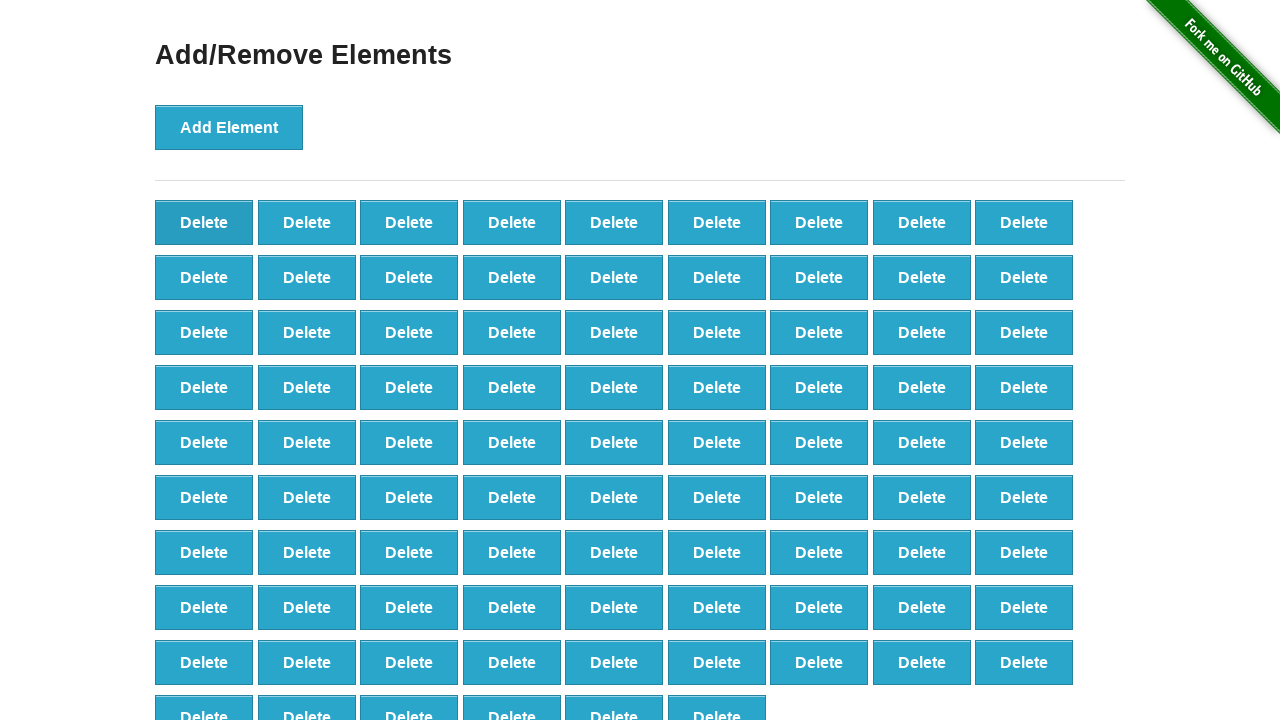

Clicked delete button (iteration 14/90) at (204, 222) on button[onclick='deleteElement()'] >> nth=0
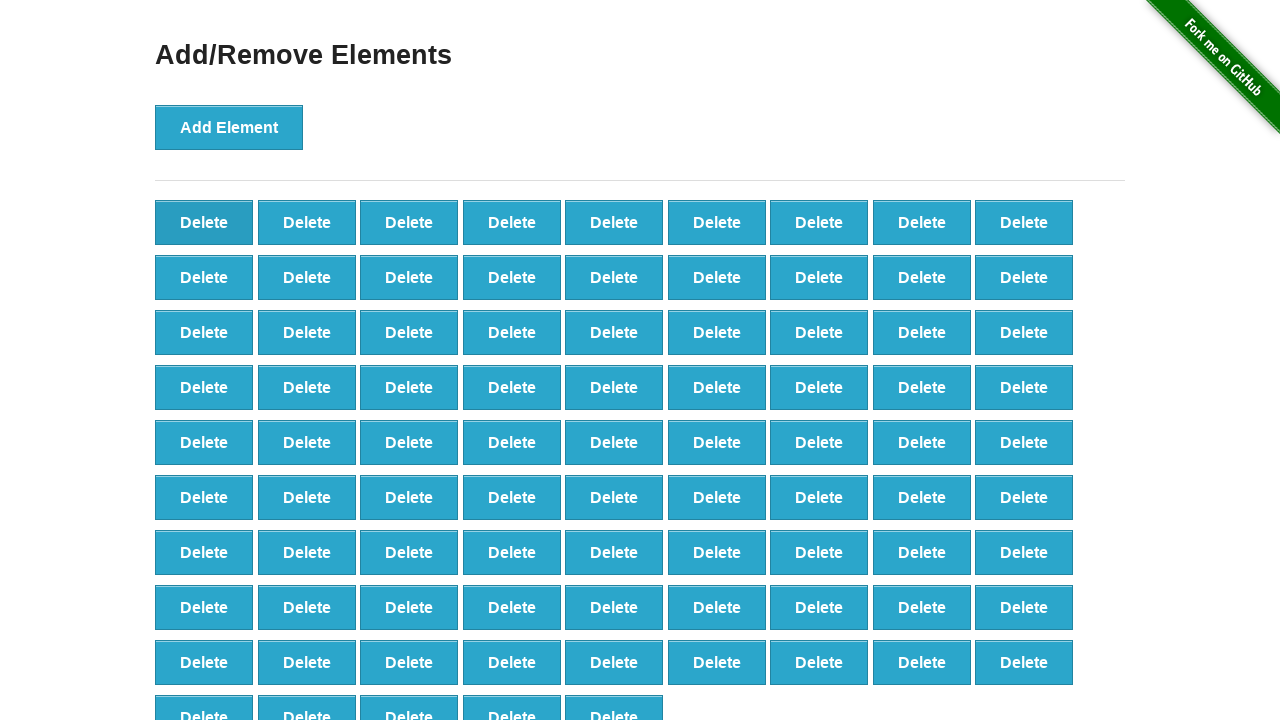

Clicked delete button (iteration 15/90) at (204, 222) on button[onclick='deleteElement()'] >> nth=0
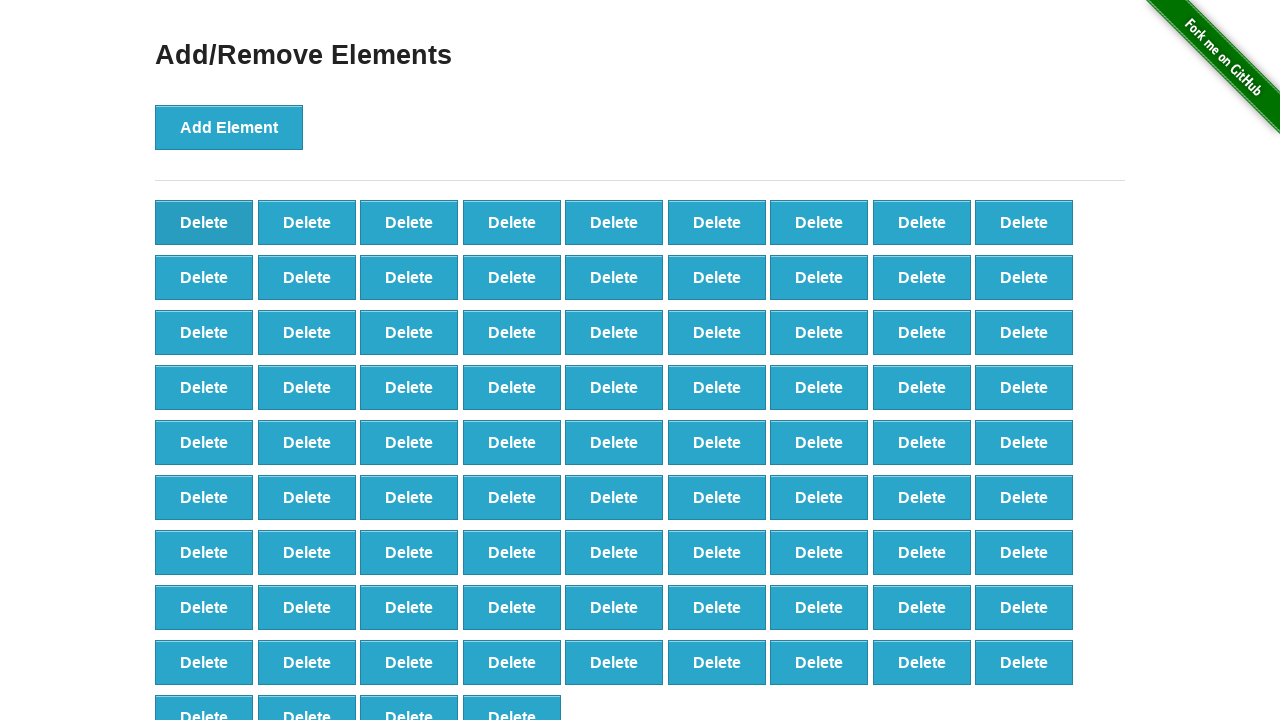

Clicked delete button (iteration 16/90) at (204, 222) on button[onclick='deleteElement()'] >> nth=0
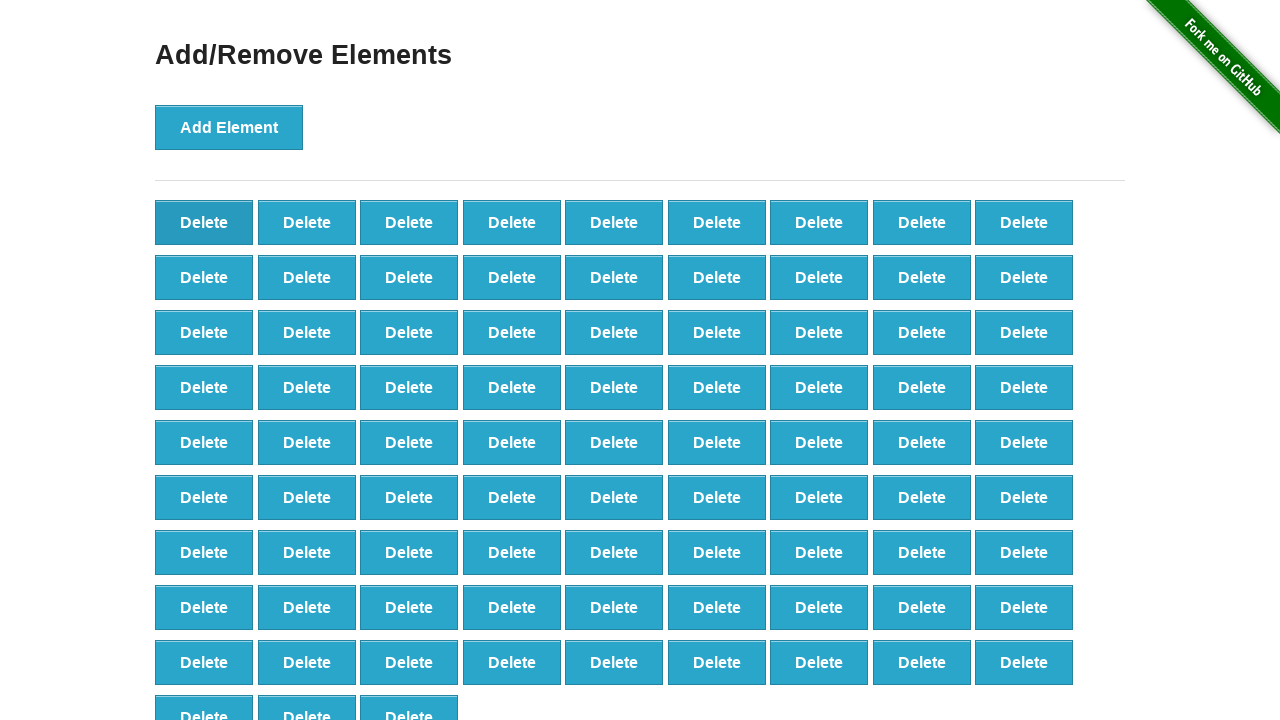

Clicked delete button (iteration 17/90) at (204, 222) on button[onclick='deleteElement()'] >> nth=0
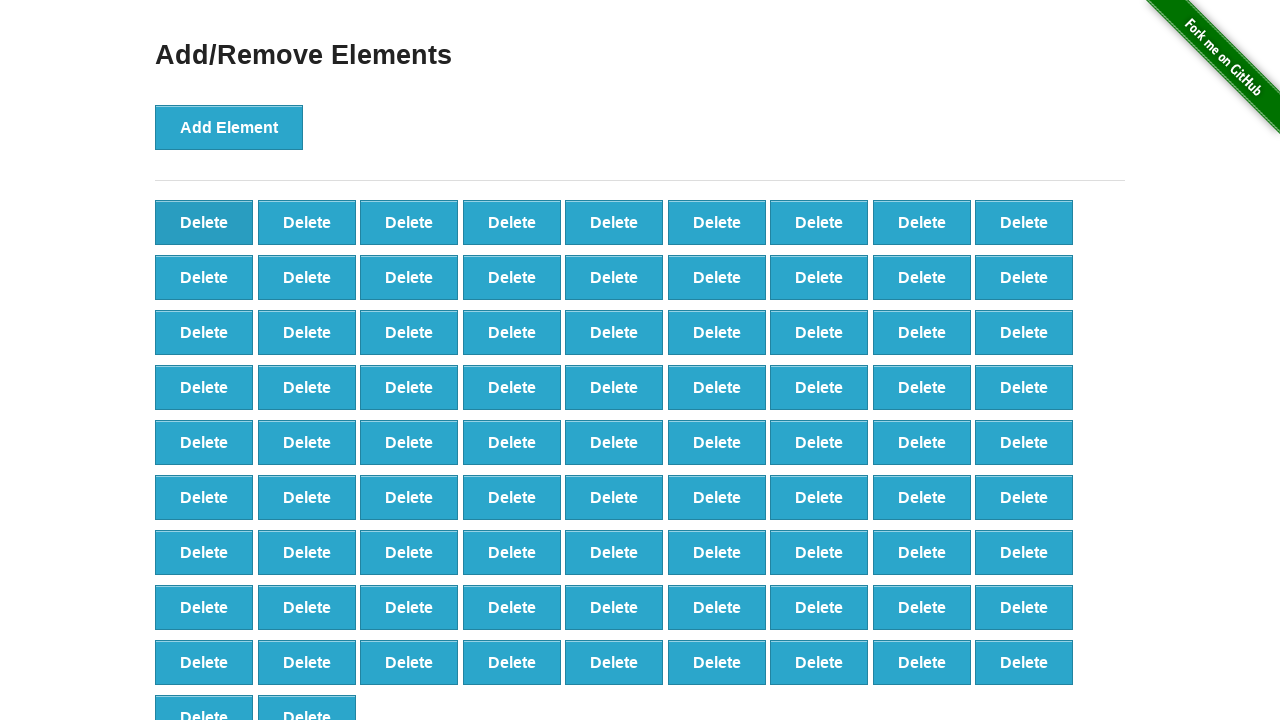

Clicked delete button (iteration 18/90) at (204, 222) on button[onclick='deleteElement()'] >> nth=0
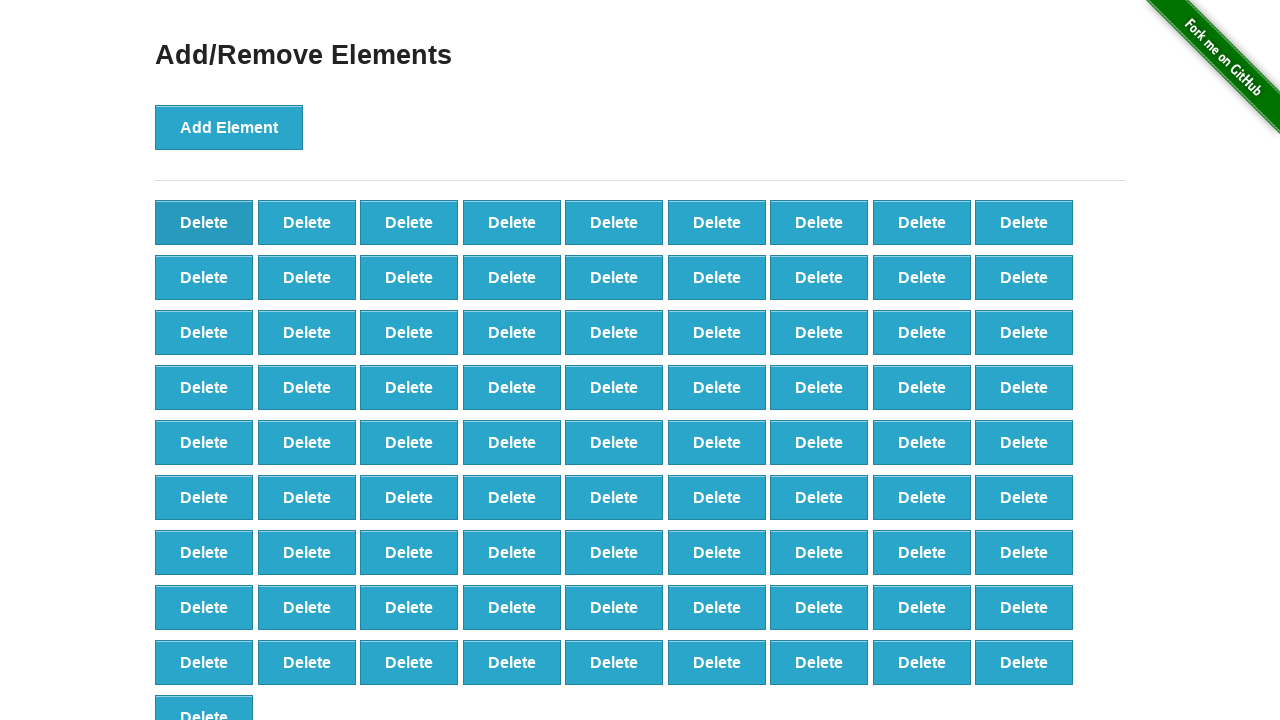

Clicked delete button (iteration 19/90) at (204, 222) on button[onclick='deleteElement()'] >> nth=0
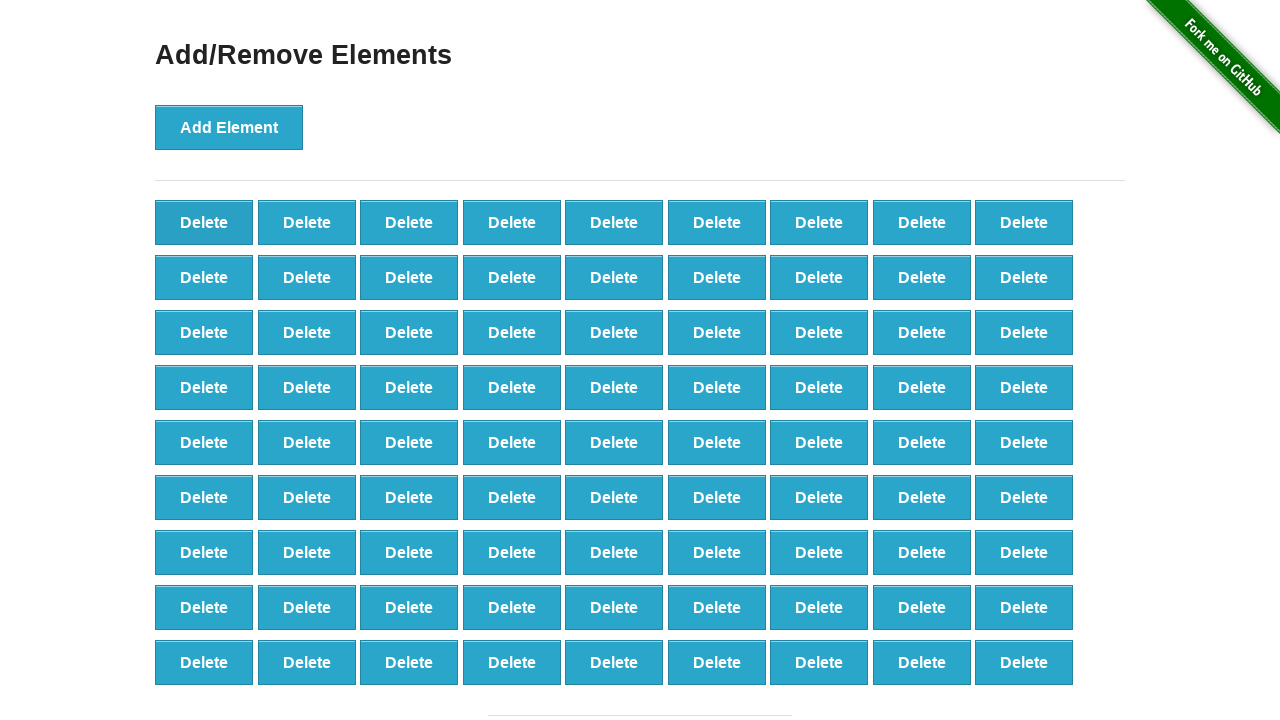

Clicked delete button (iteration 20/90) at (204, 222) on button[onclick='deleteElement()'] >> nth=0
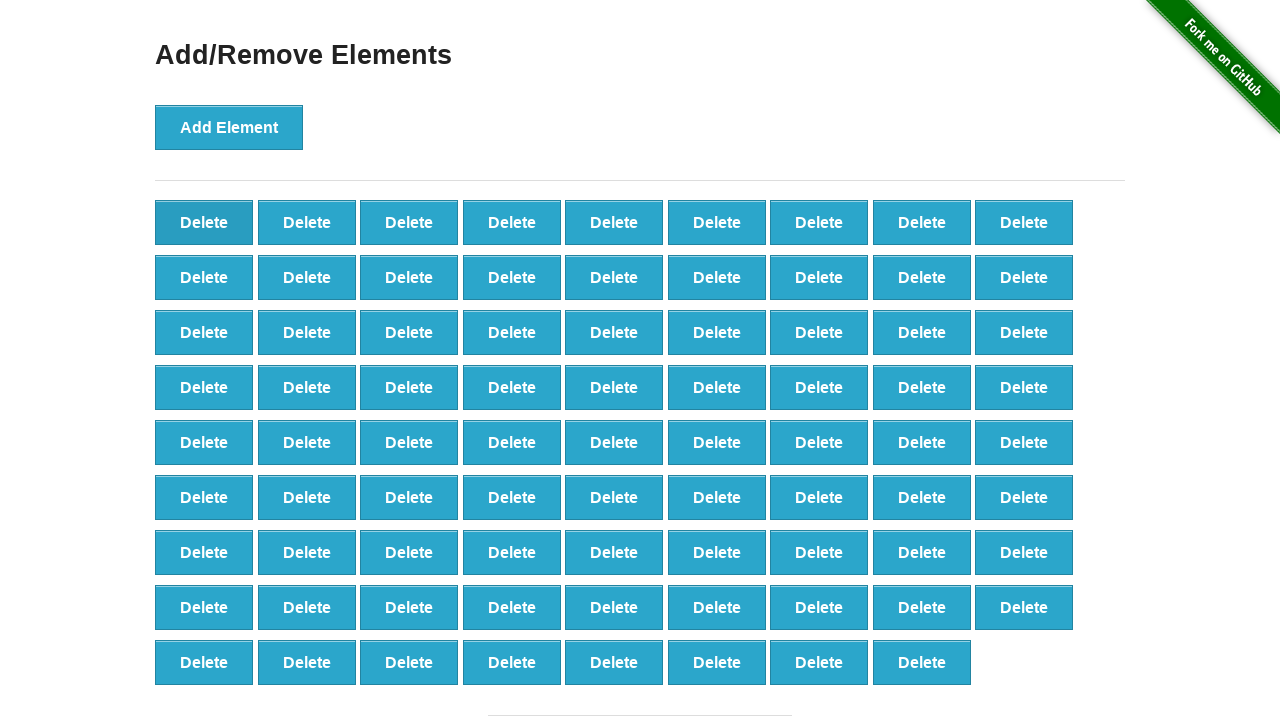

Clicked delete button (iteration 21/90) at (204, 222) on button[onclick='deleteElement()'] >> nth=0
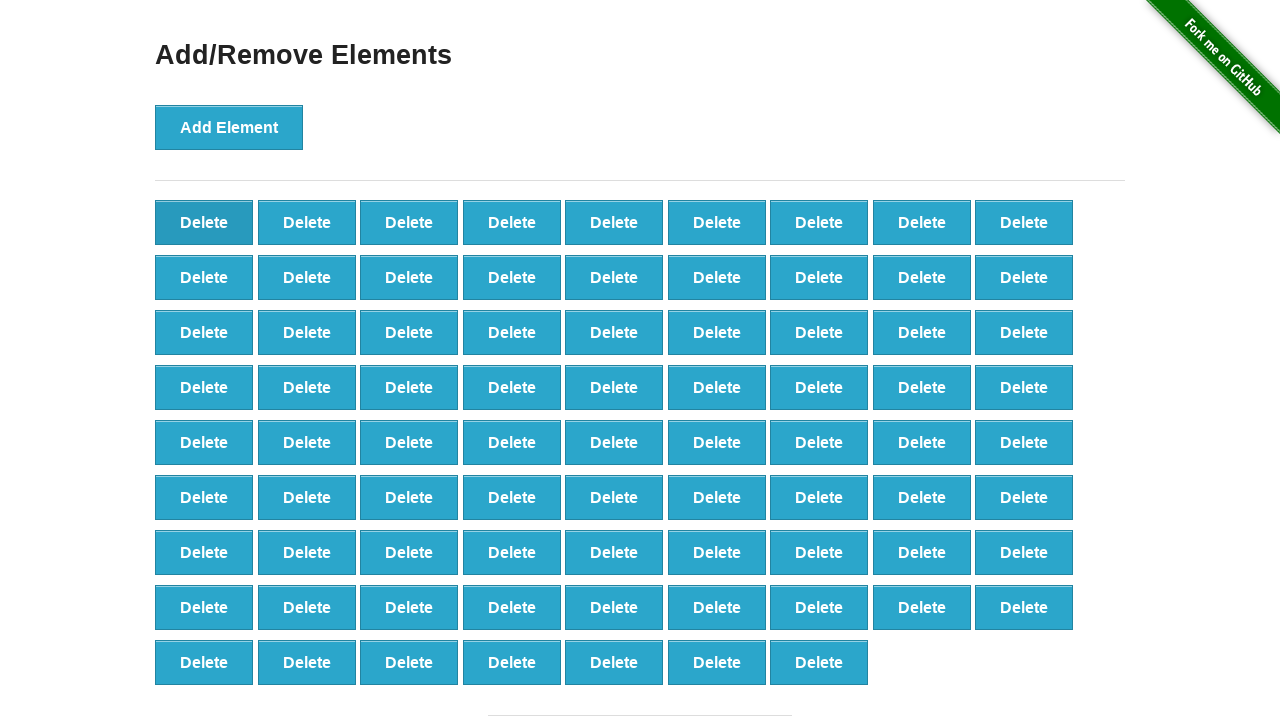

Clicked delete button (iteration 22/90) at (204, 222) on button[onclick='deleteElement()'] >> nth=0
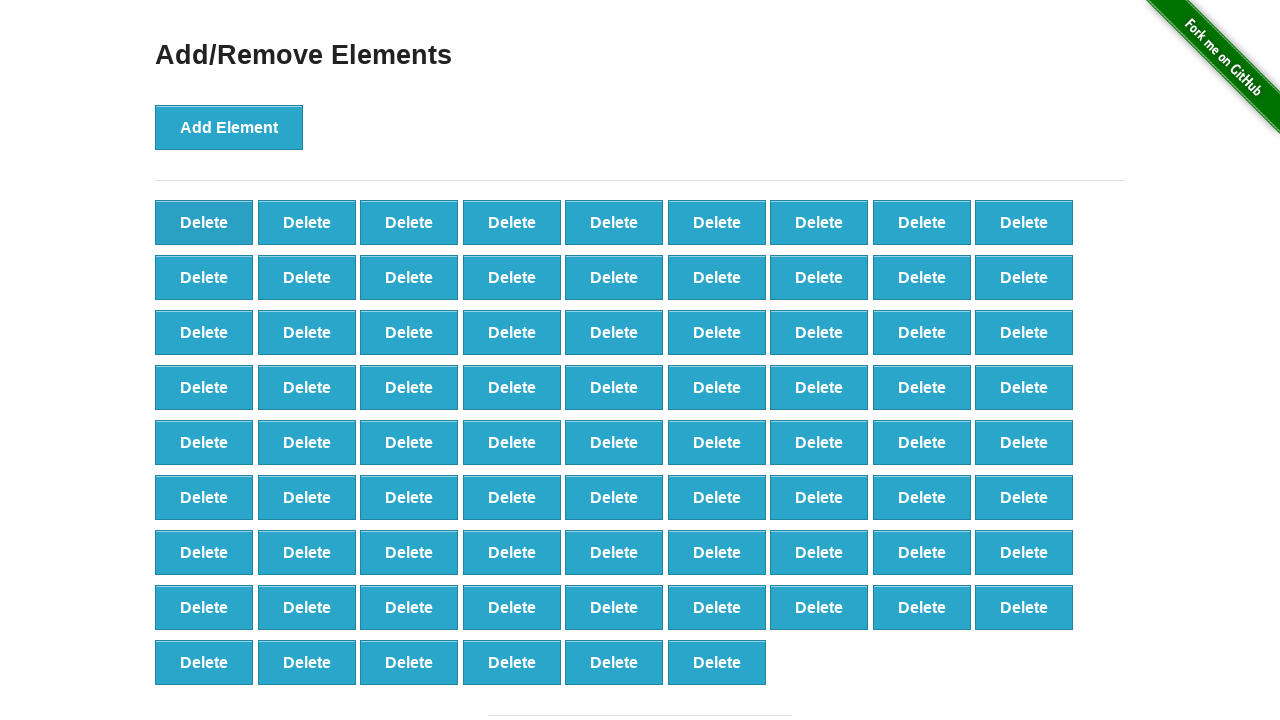

Clicked delete button (iteration 23/90) at (204, 222) on button[onclick='deleteElement()'] >> nth=0
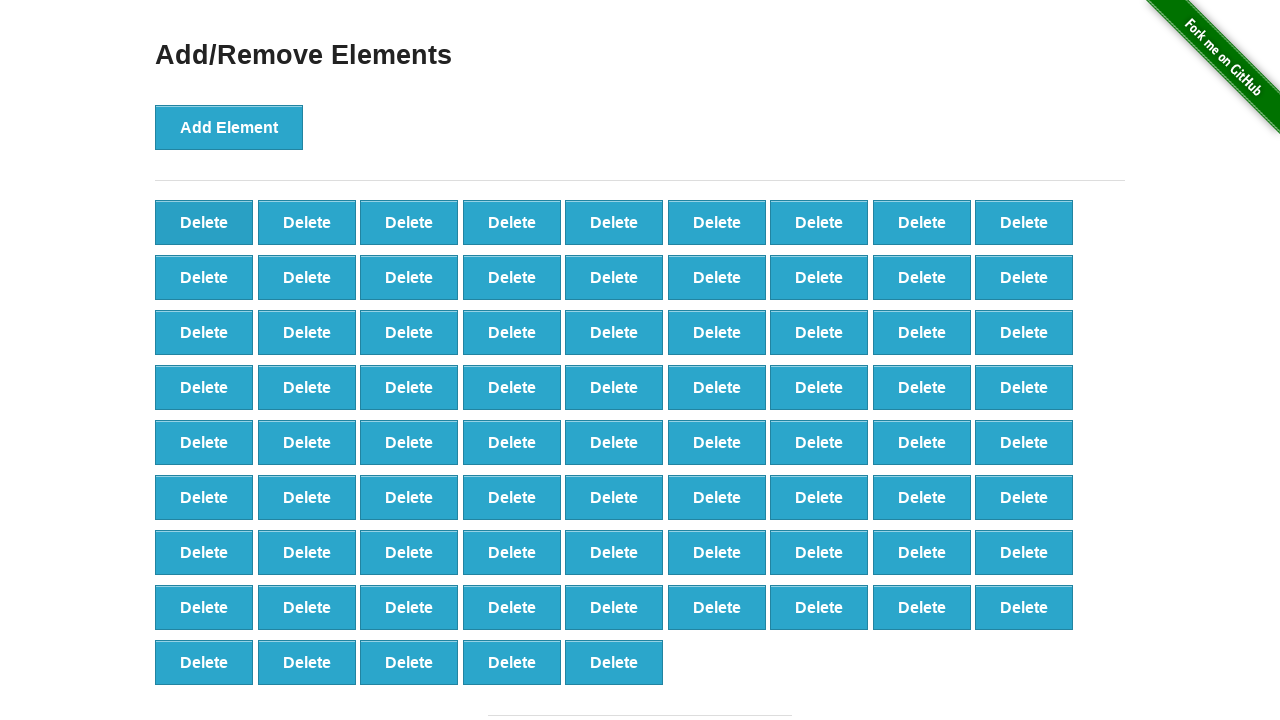

Clicked delete button (iteration 24/90) at (204, 222) on button[onclick='deleteElement()'] >> nth=0
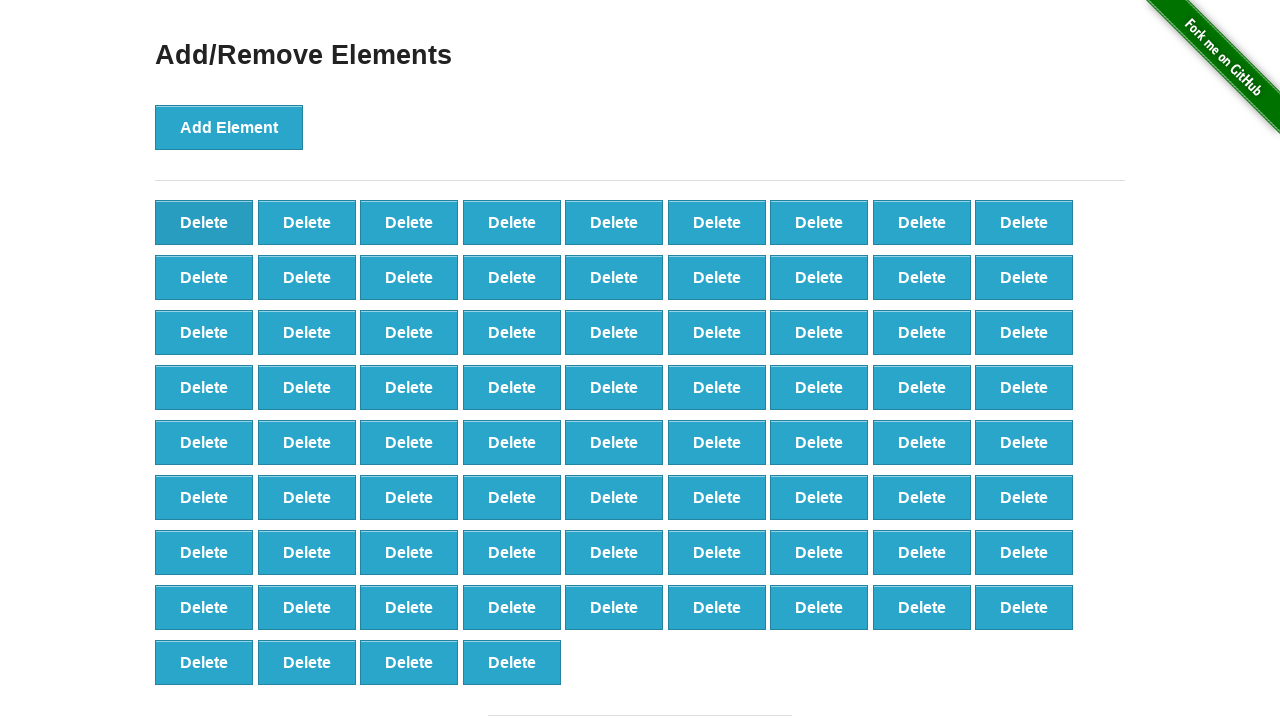

Clicked delete button (iteration 25/90) at (204, 222) on button[onclick='deleteElement()'] >> nth=0
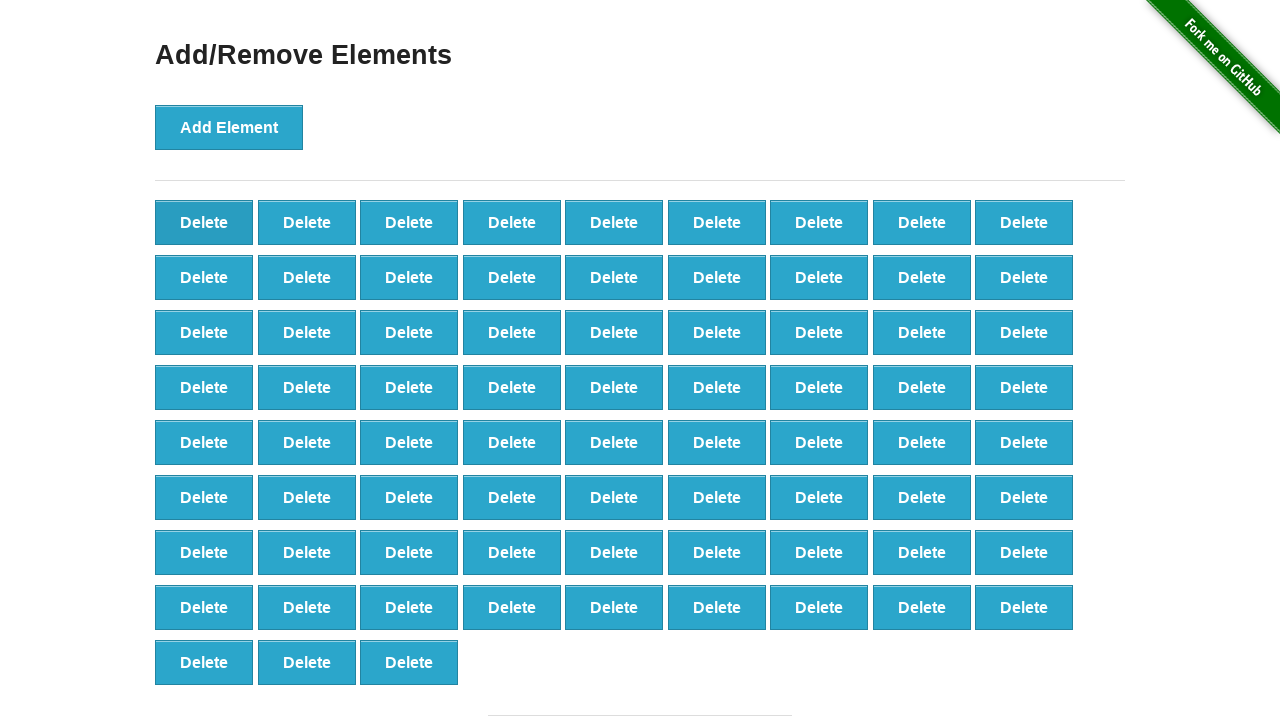

Clicked delete button (iteration 26/90) at (204, 222) on button[onclick='deleteElement()'] >> nth=0
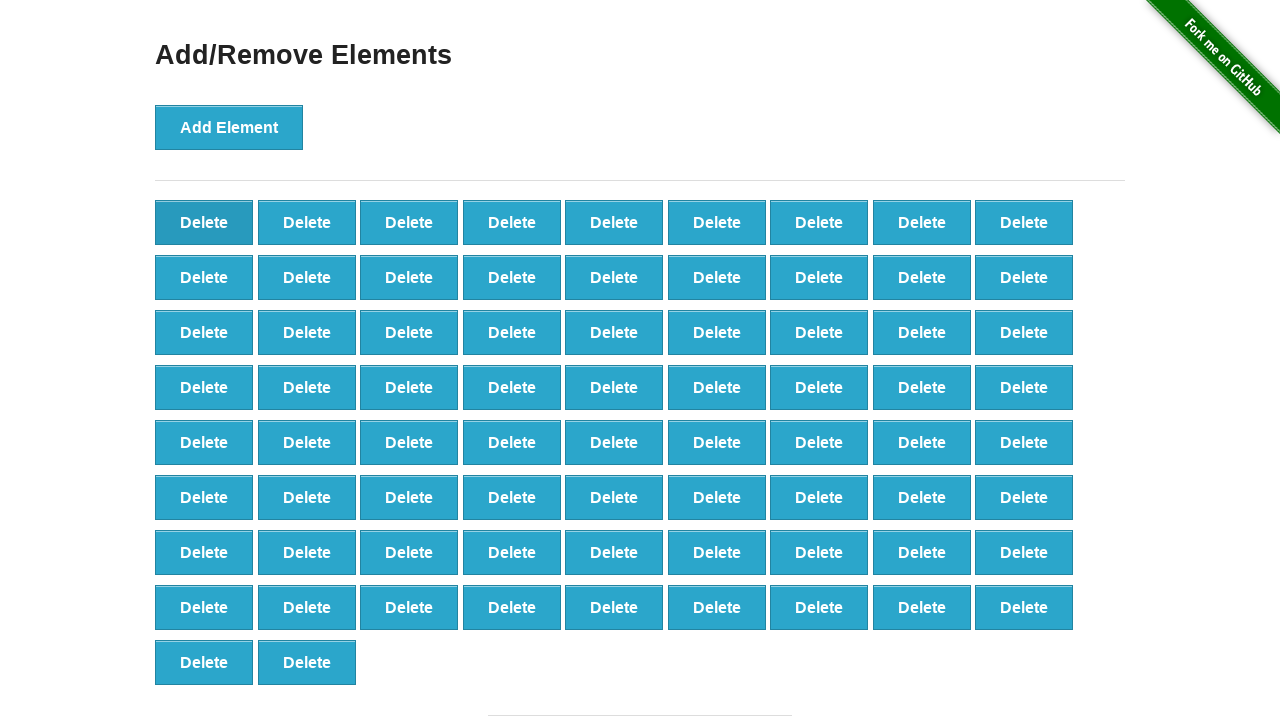

Clicked delete button (iteration 27/90) at (204, 222) on button[onclick='deleteElement()'] >> nth=0
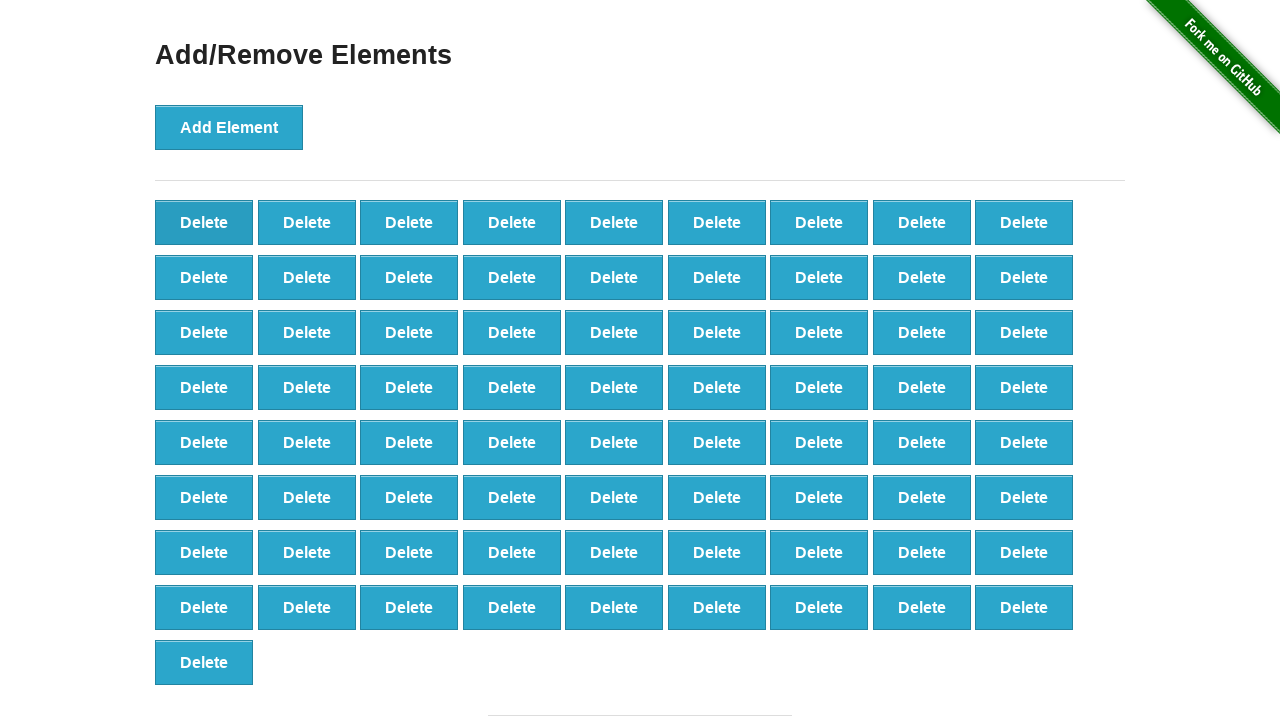

Clicked delete button (iteration 28/90) at (204, 222) on button[onclick='deleteElement()'] >> nth=0
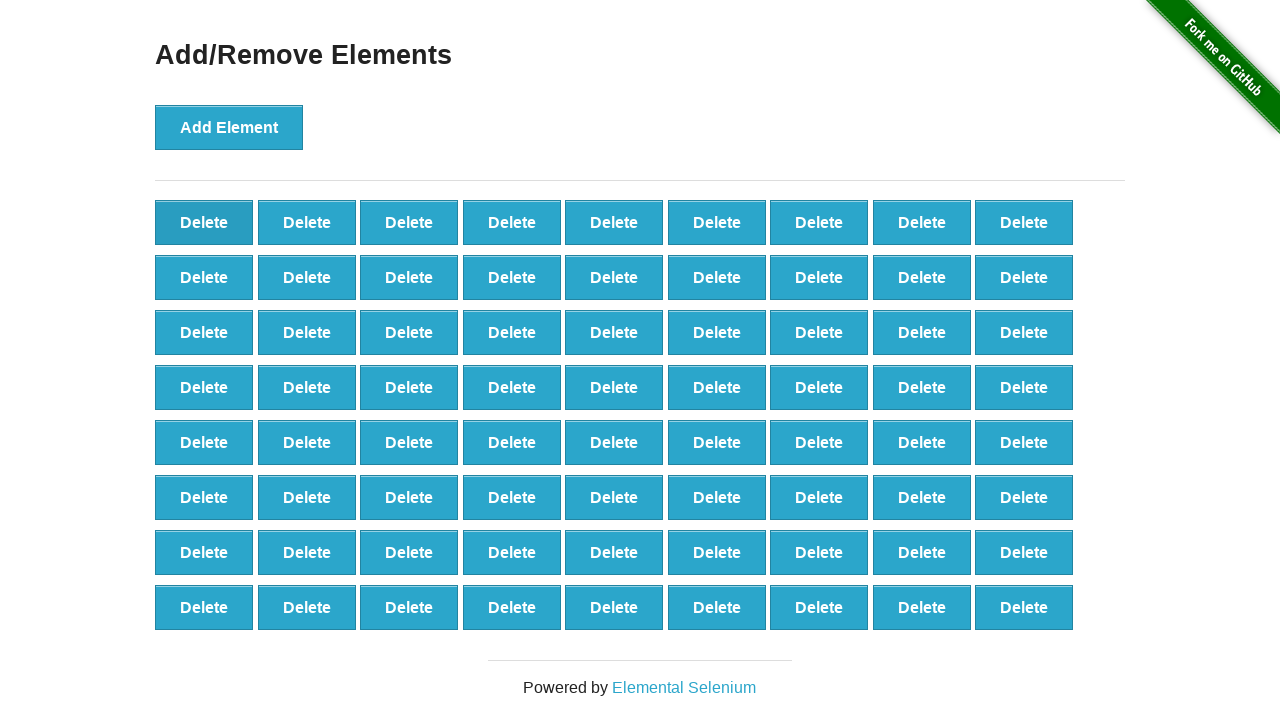

Clicked delete button (iteration 29/90) at (204, 222) on button[onclick='deleteElement()'] >> nth=0
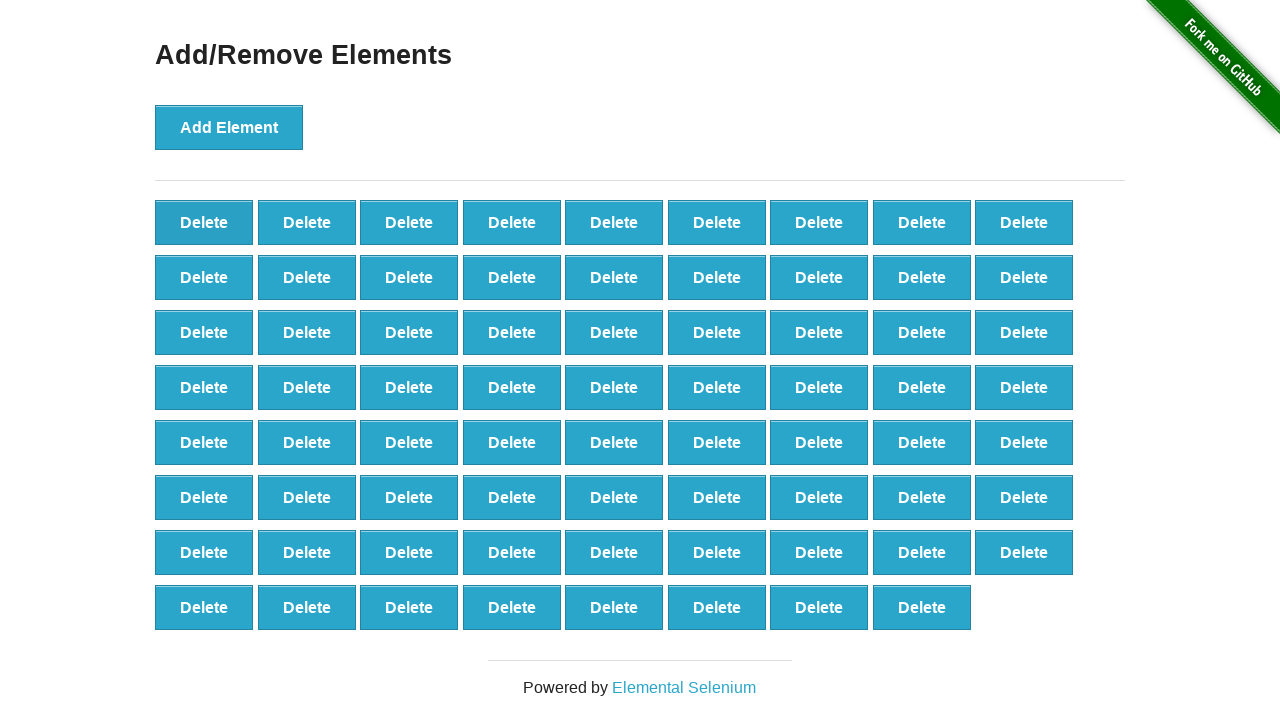

Clicked delete button (iteration 30/90) at (204, 222) on button[onclick='deleteElement()'] >> nth=0
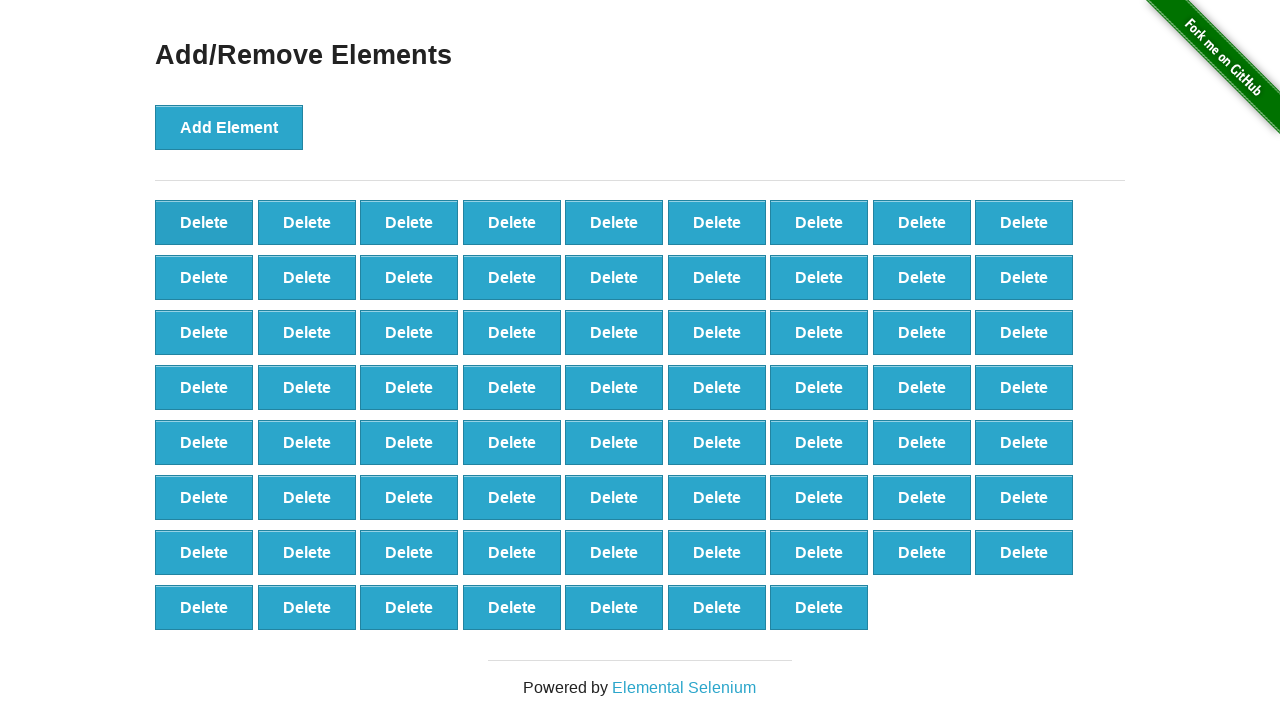

Clicked delete button (iteration 31/90) at (204, 222) on button[onclick='deleteElement()'] >> nth=0
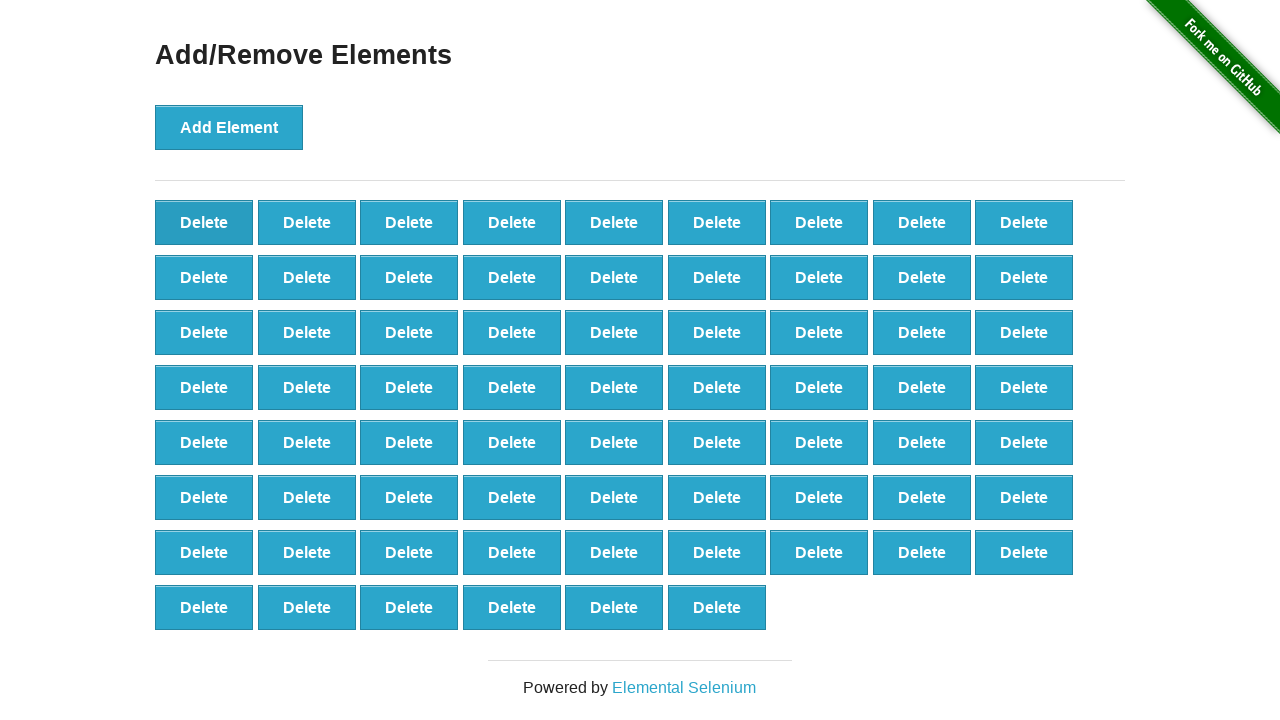

Clicked delete button (iteration 32/90) at (204, 222) on button[onclick='deleteElement()'] >> nth=0
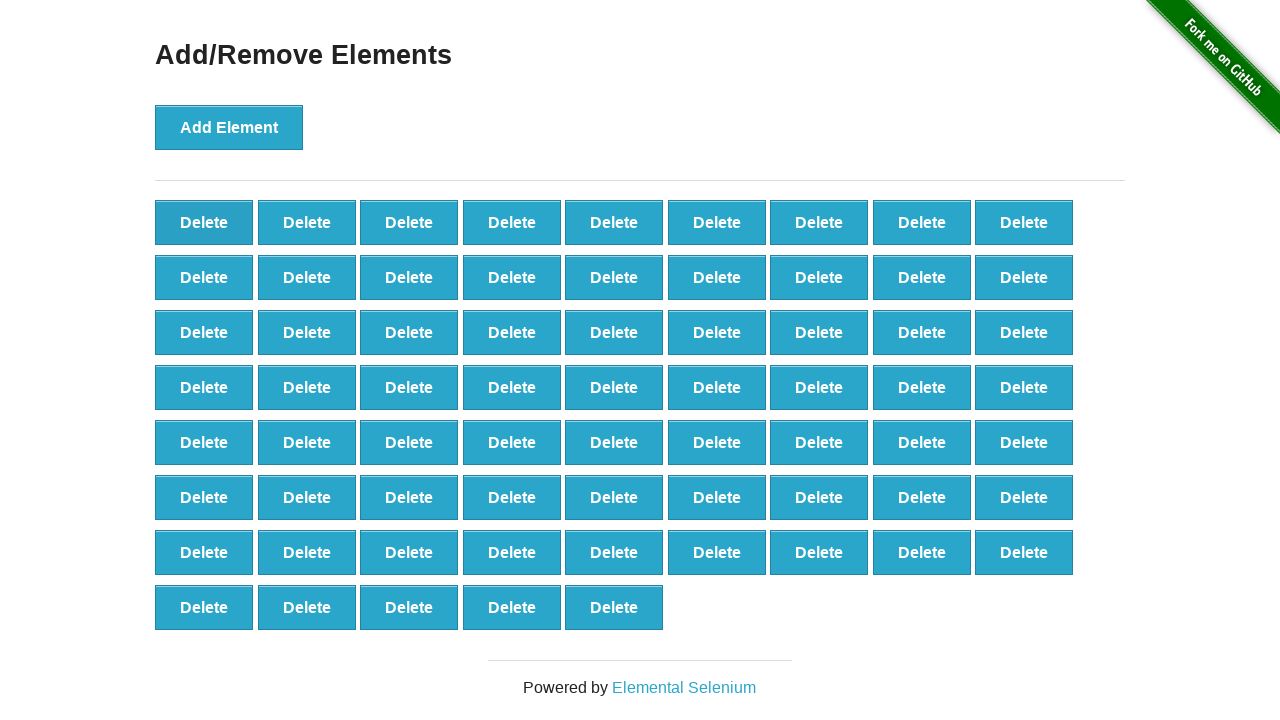

Clicked delete button (iteration 33/90) at (204, 222) on button[onclick='deleteElement()'] >> nth=0
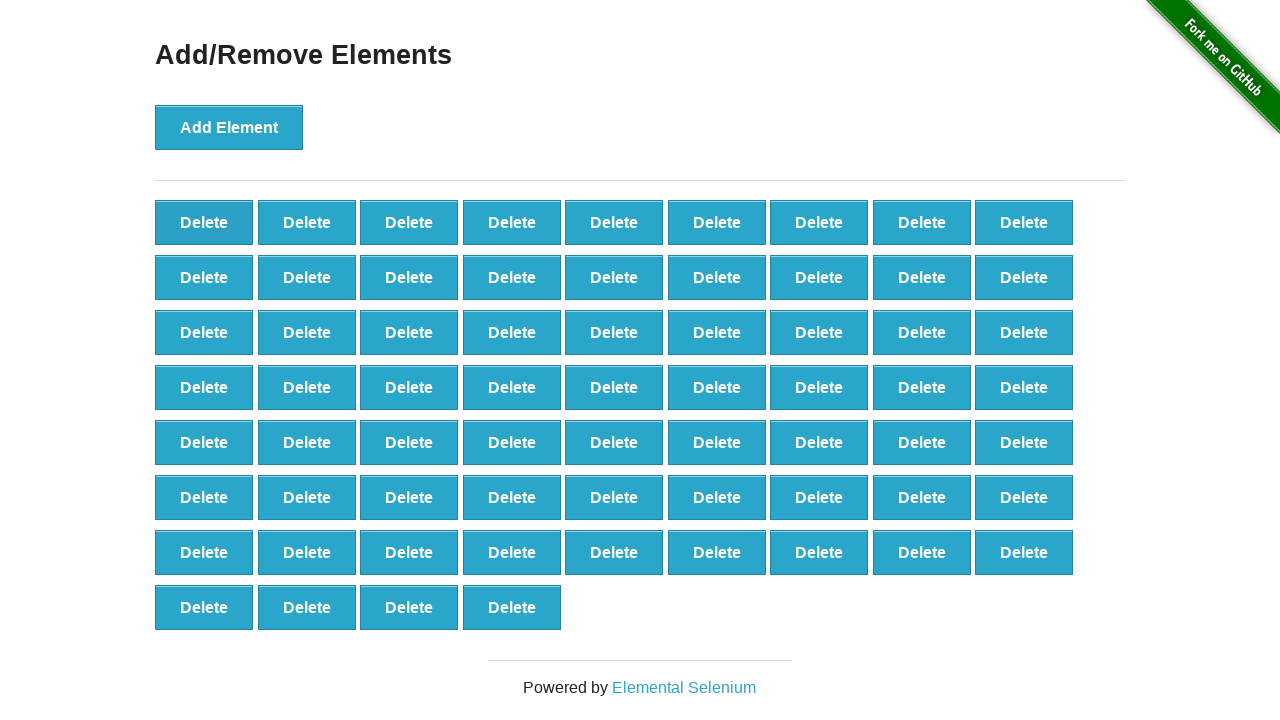

Clicked delete button (iteration 34/90) at (204, 222) on button[onclick='deleteElement()'] >> nth=0
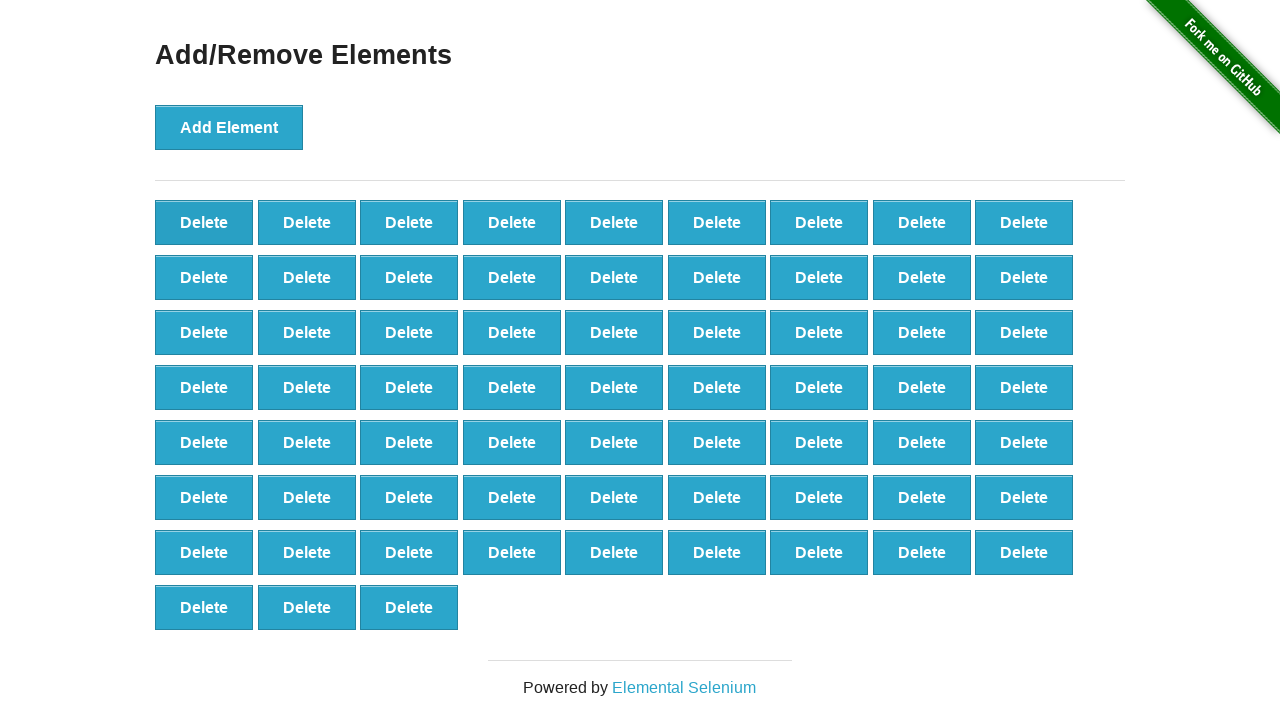

Clicked delete button (iteration 35/90) at (204, 222) on button[onclick='deleteElement()'] >> nth=0
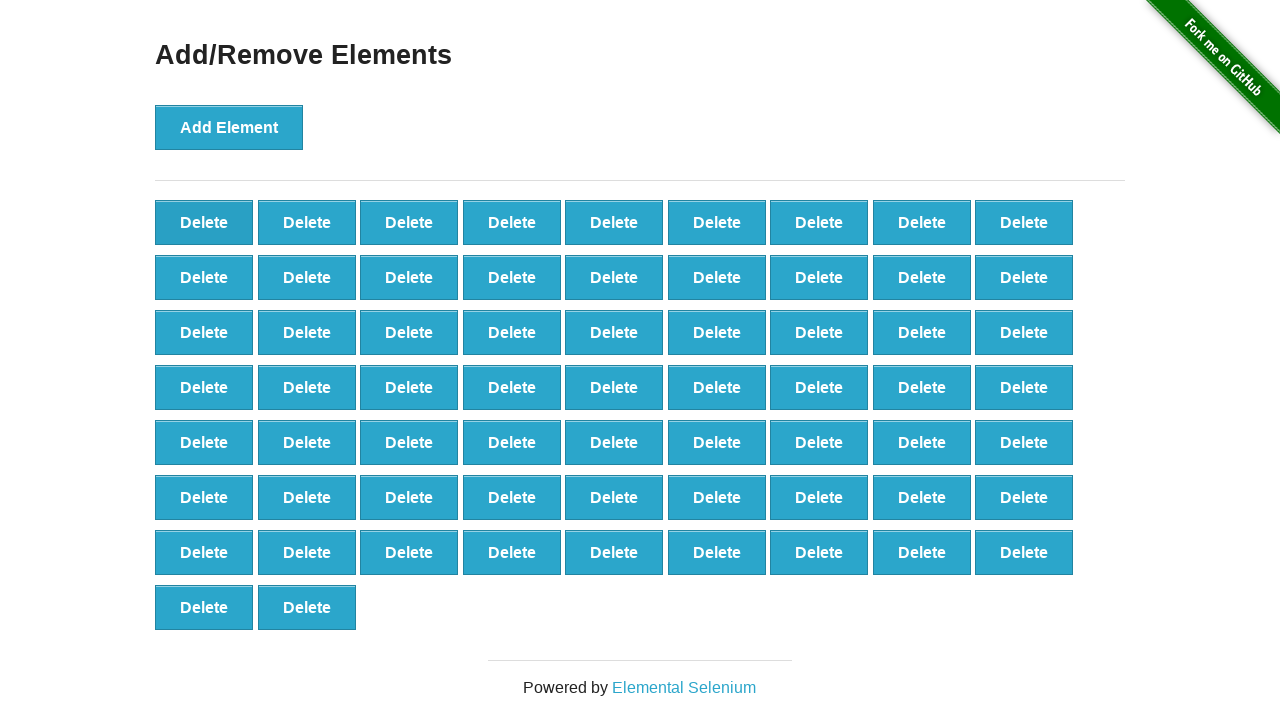

Clicked delete button (iteration 36/90) at (204, 222) on button[onclick='deleteElement()'] >> nth=0
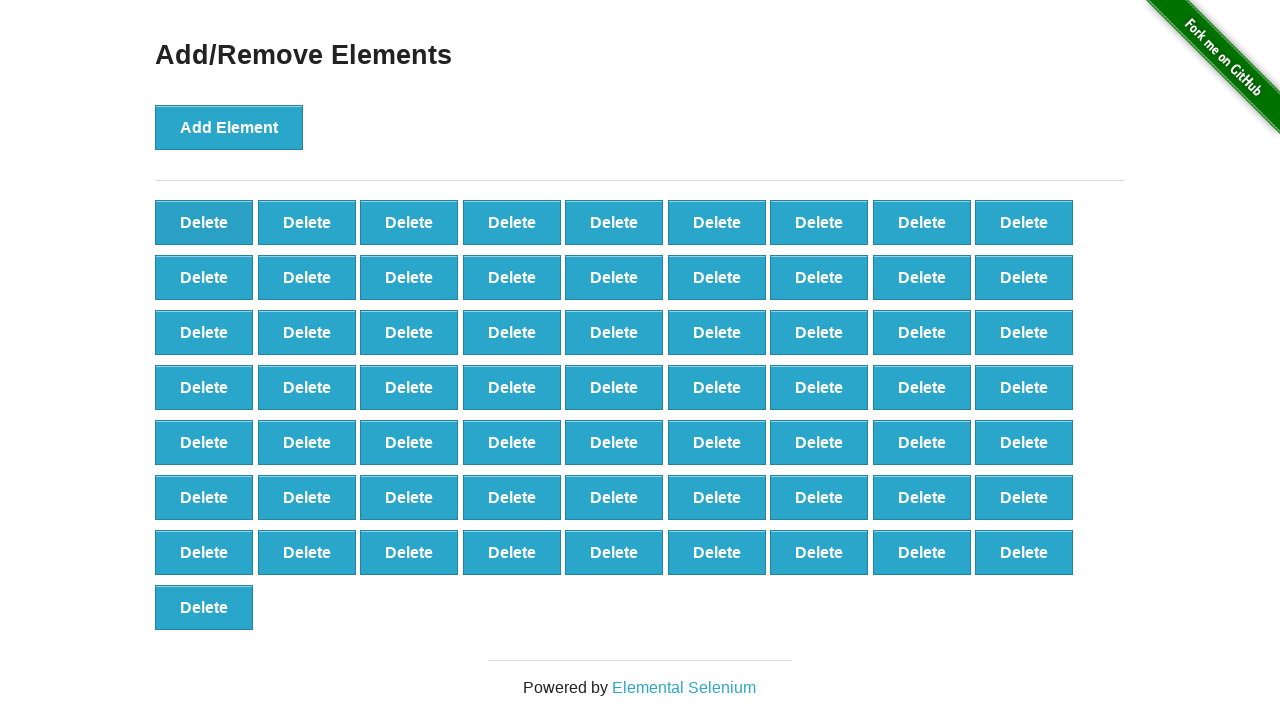

Clicked delete button (iteration 37/90) at (204, 222) on button[onclick='deleteElement()'] >> nth=0
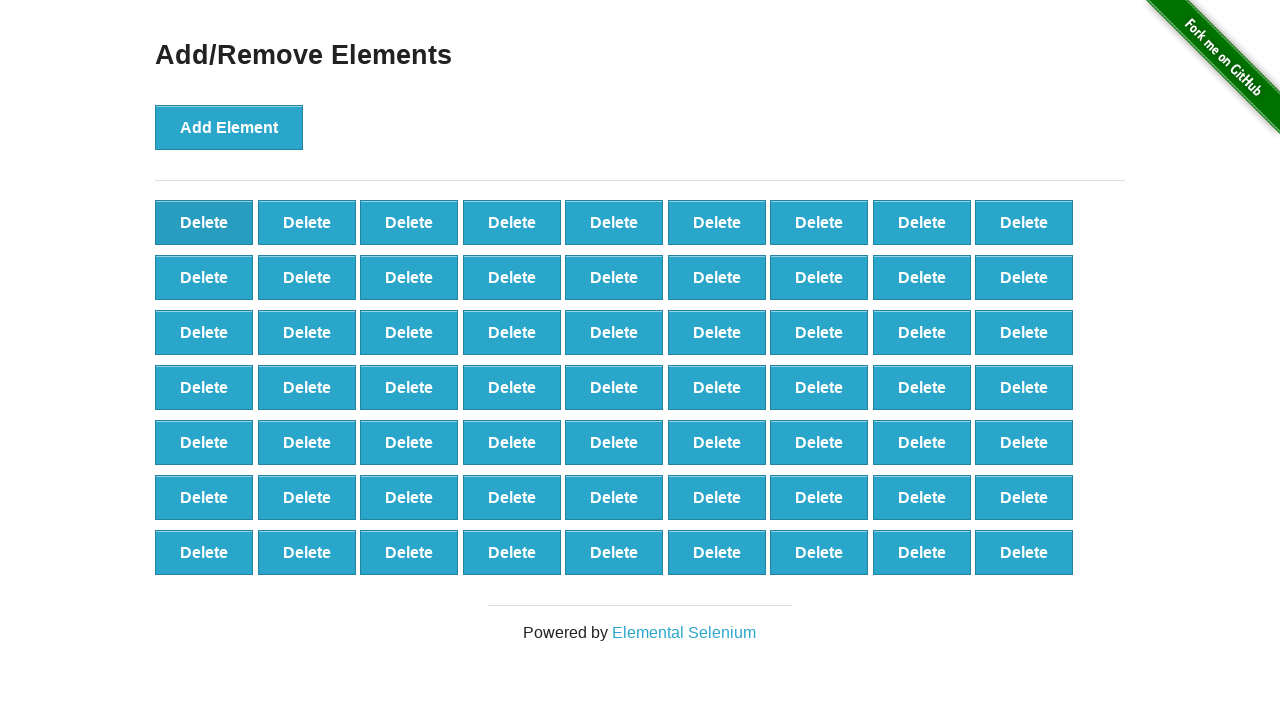

Clicked delete button (iteration 38/90) at (204, 222) on button[onclick='deleteElement()'] >> nth=0
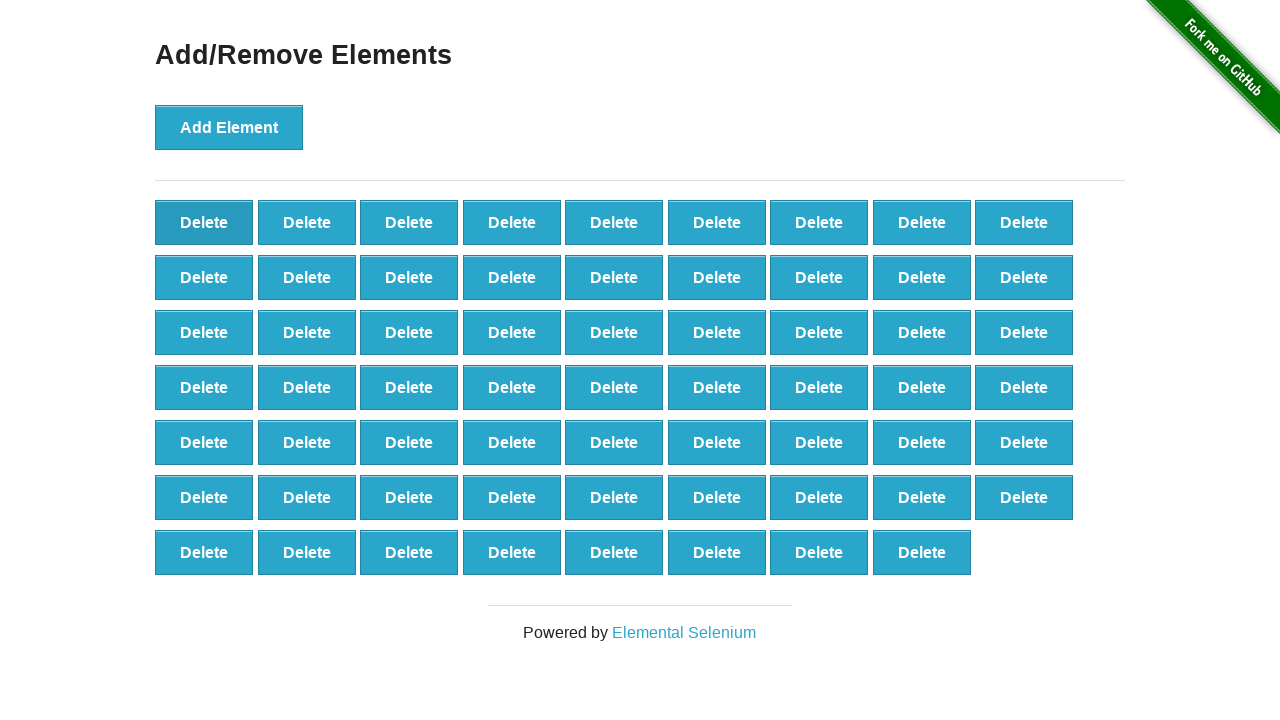

Clicked delete button (iteration 39/90) at (204, 222) on button[onclick='deleteElement()'] >> nth=0
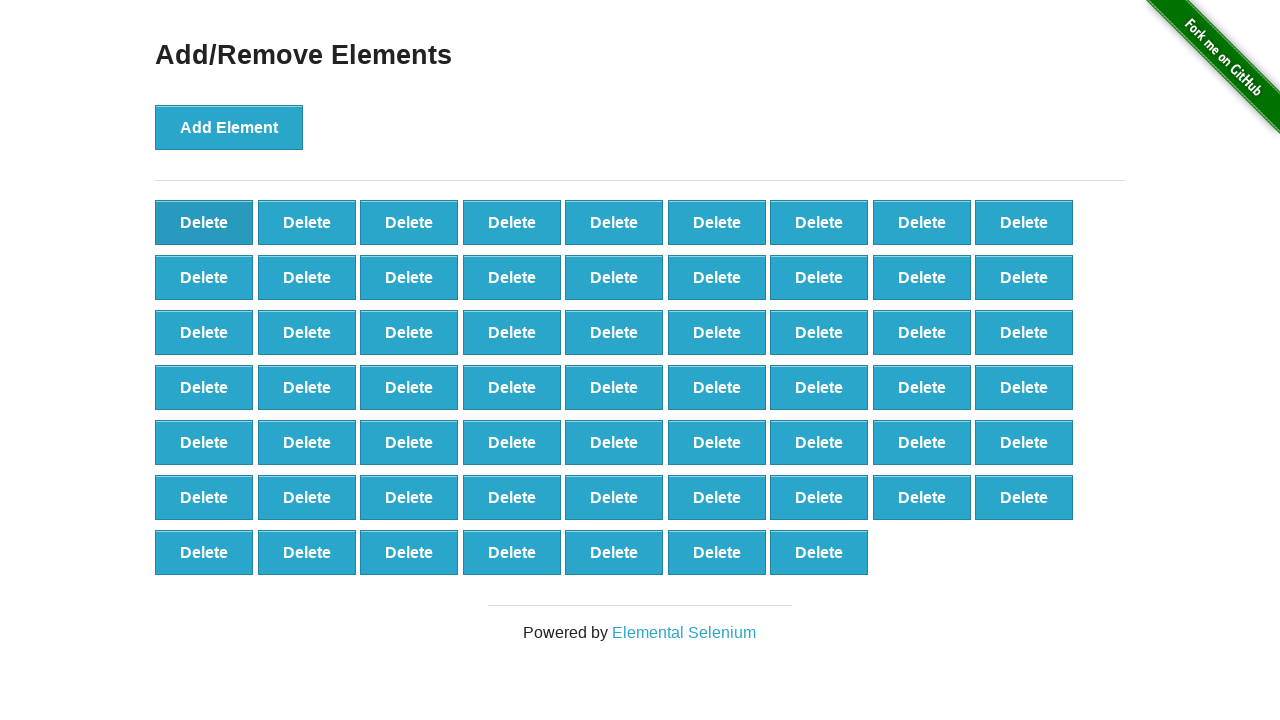

Clicked delete button (iteration 40/90) at (204, 222) on button[onclick='deleteElement()'] >> nth=0
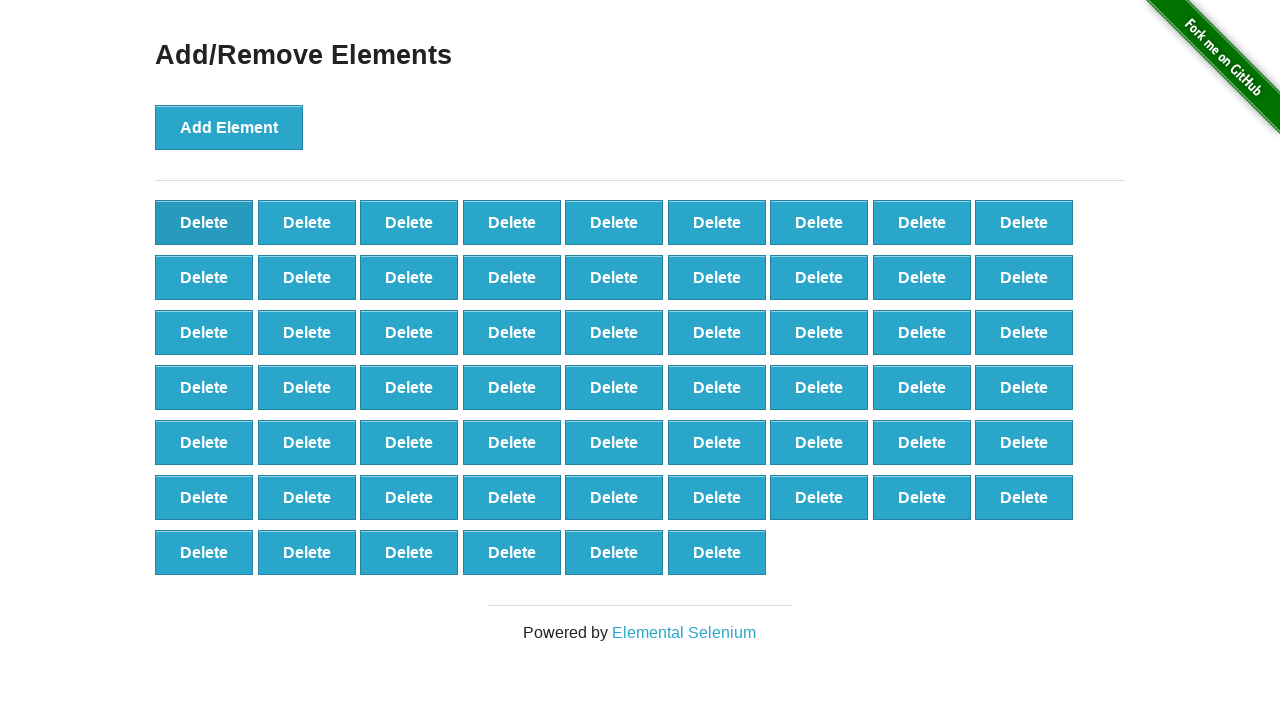

Clicked delete button (iteration 41/90) at (204, 222) on button[onclick='deleteElement()'] >> nth=0
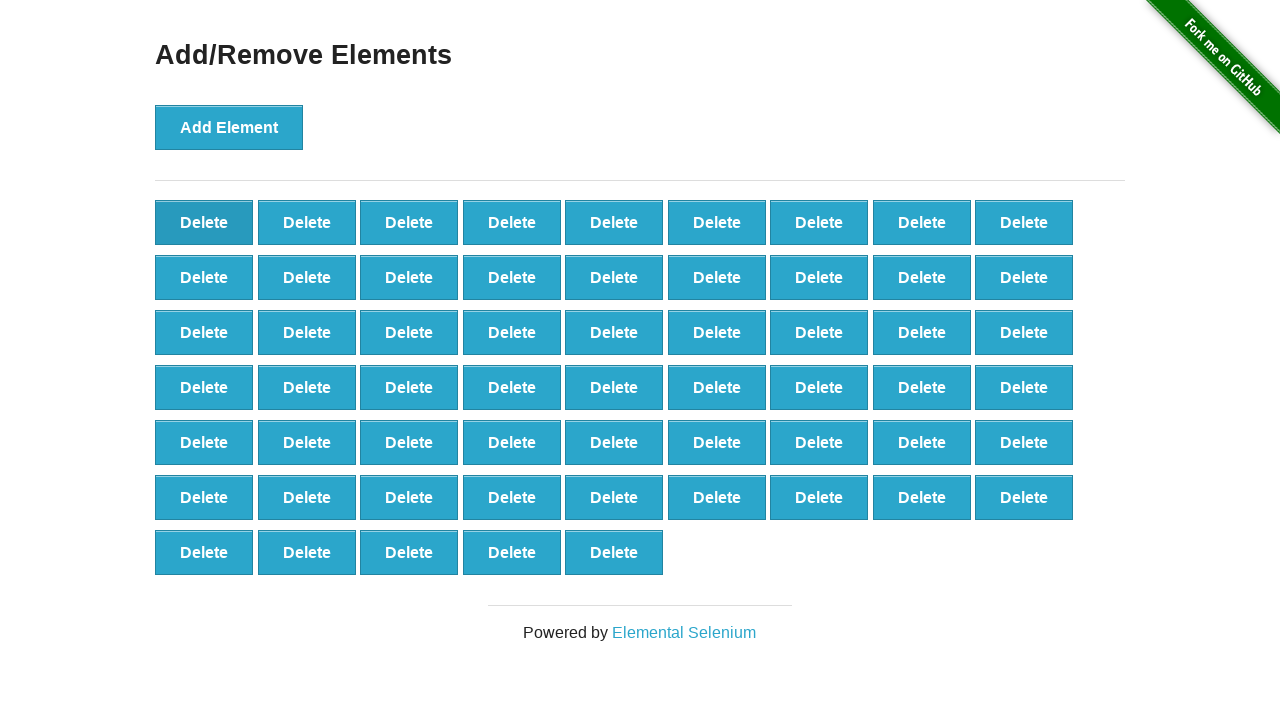

Clicked delete button (iteration 42/90) at (204, 222) on button[onclick='deleteElement()'] >> nth=0
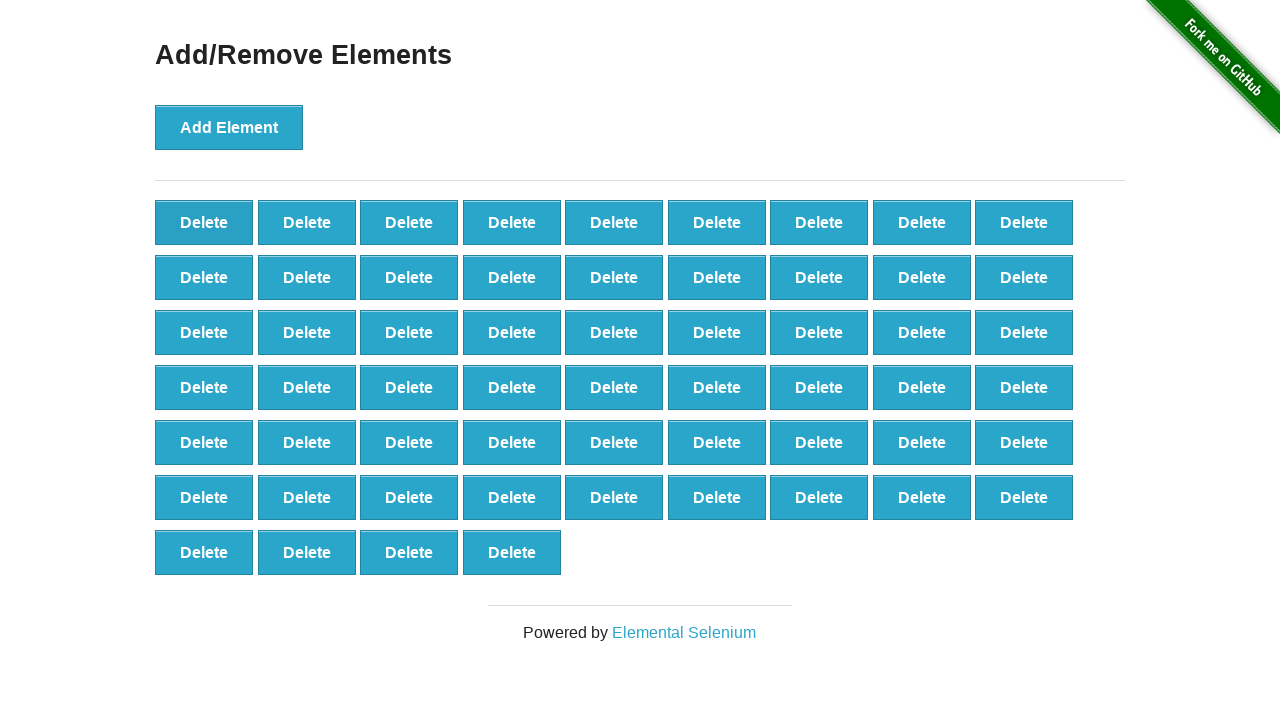

Clicked delete button (iteration 43/90) at (204, 222) on button[onclick='deleteElement()'] >> nth=0
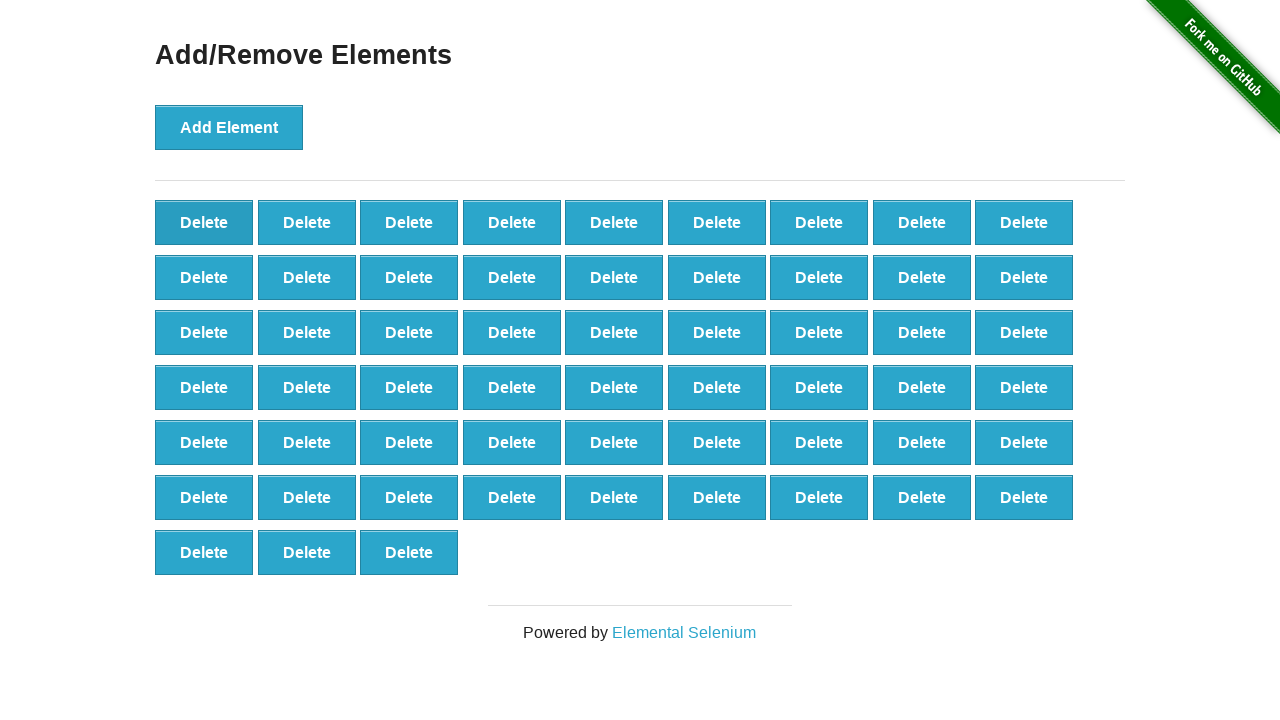

Clicked delete button (iteration 44/90) at (204, 222) on button[onclick='deleteElement()'] >> nth=0
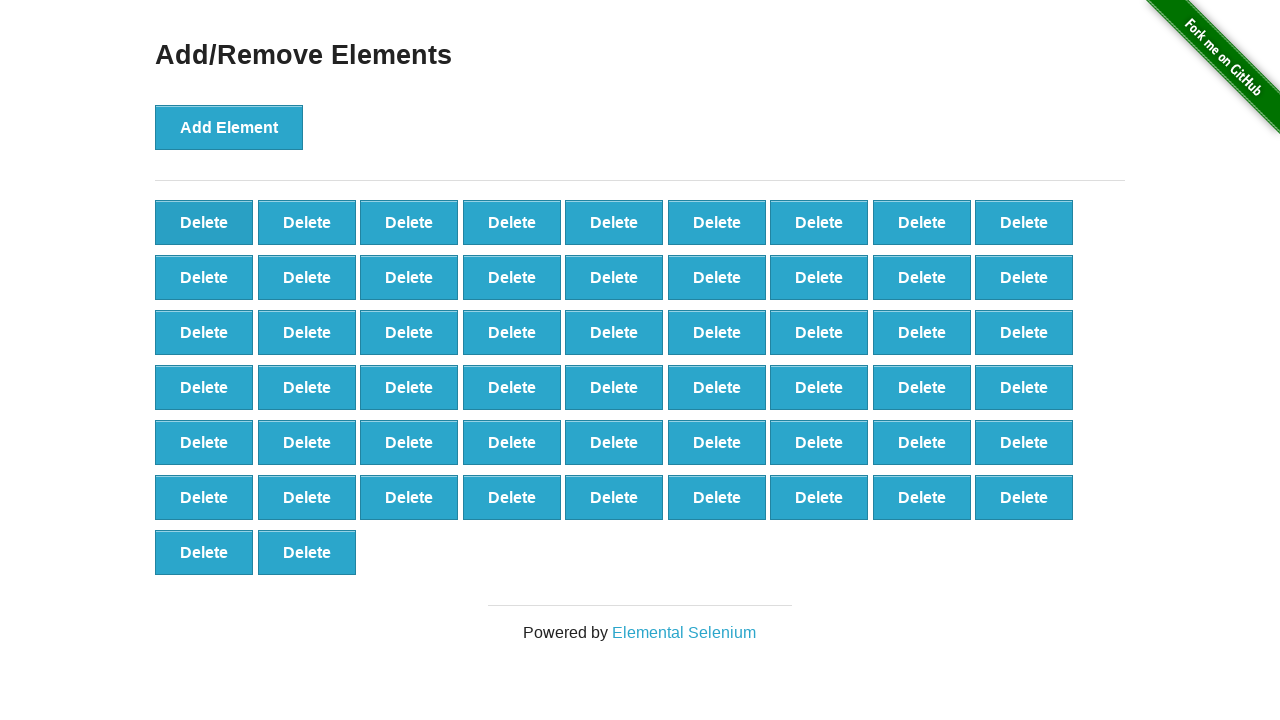

Clicked delete button (iteration 45/90) at (204, 222) on button[onclick='deleteElement()'] >> nth=0
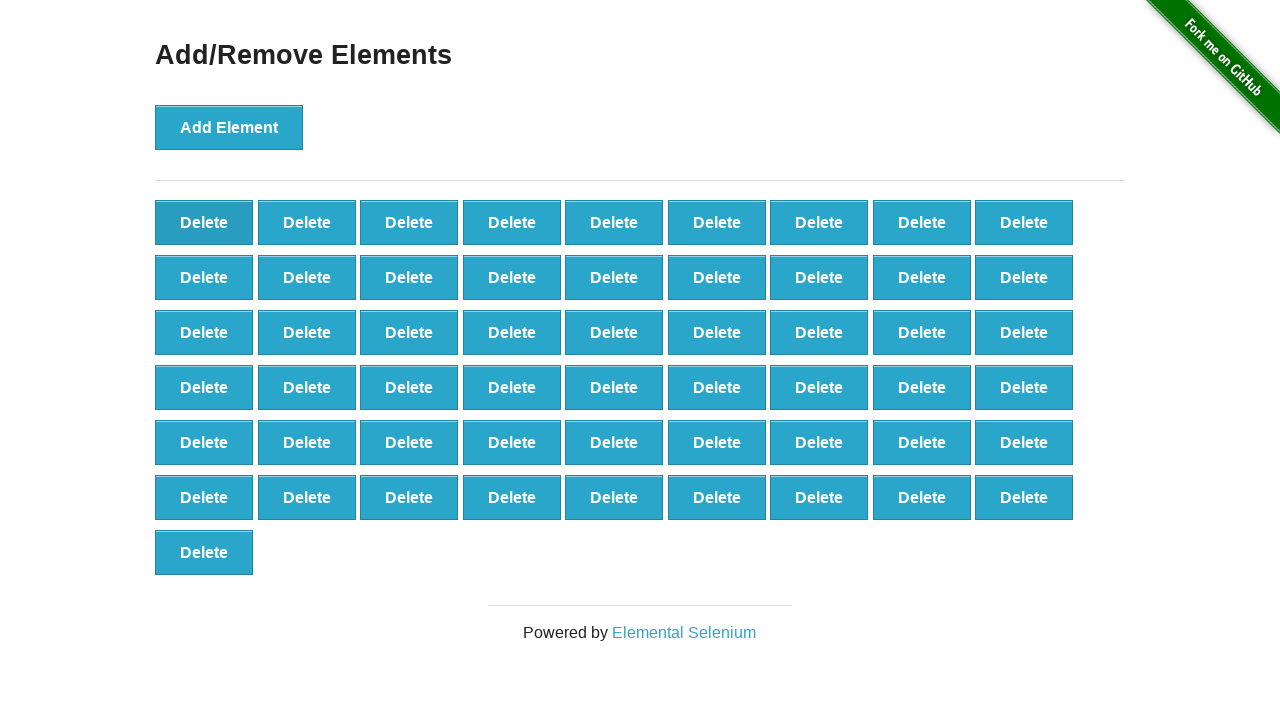

Clicked delete button (iteration 46/90) at (204, 222) on button[onclick='deleteElement()'] >> nth=0
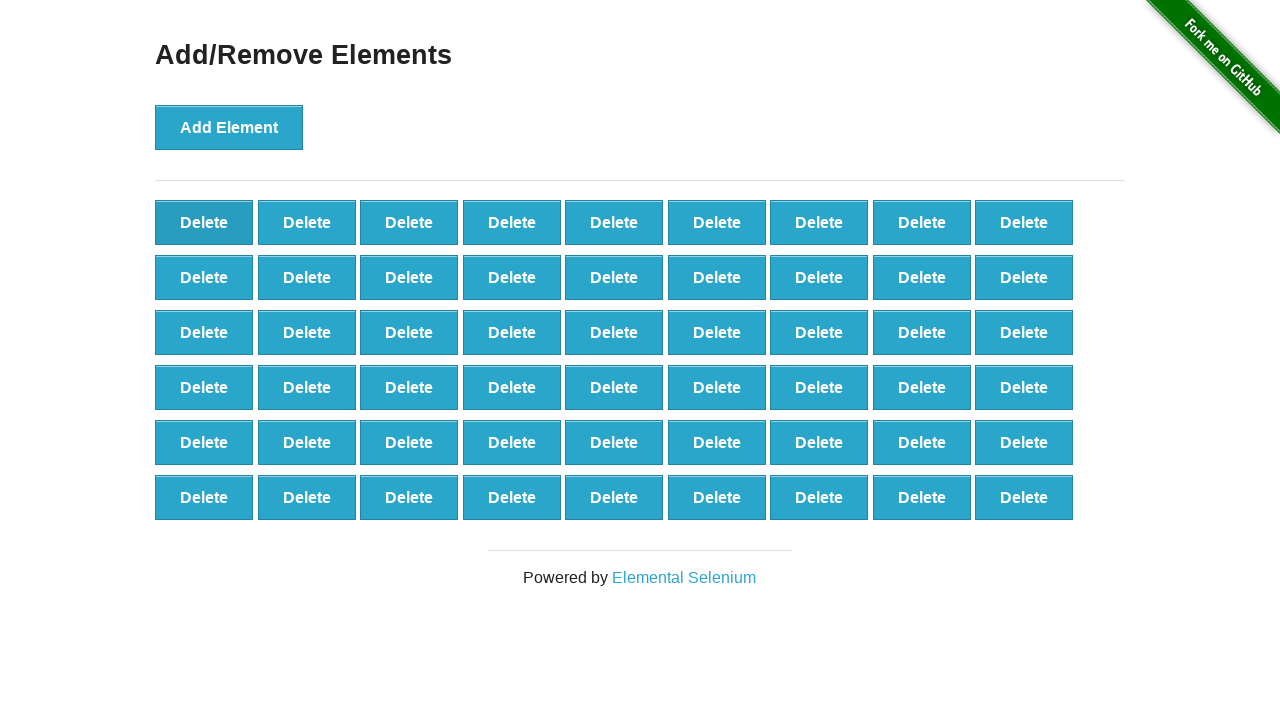

Clicked delete button (iteration 47/90) at (204, 222) on button[onclick='deleteElement()'] >> nth=0
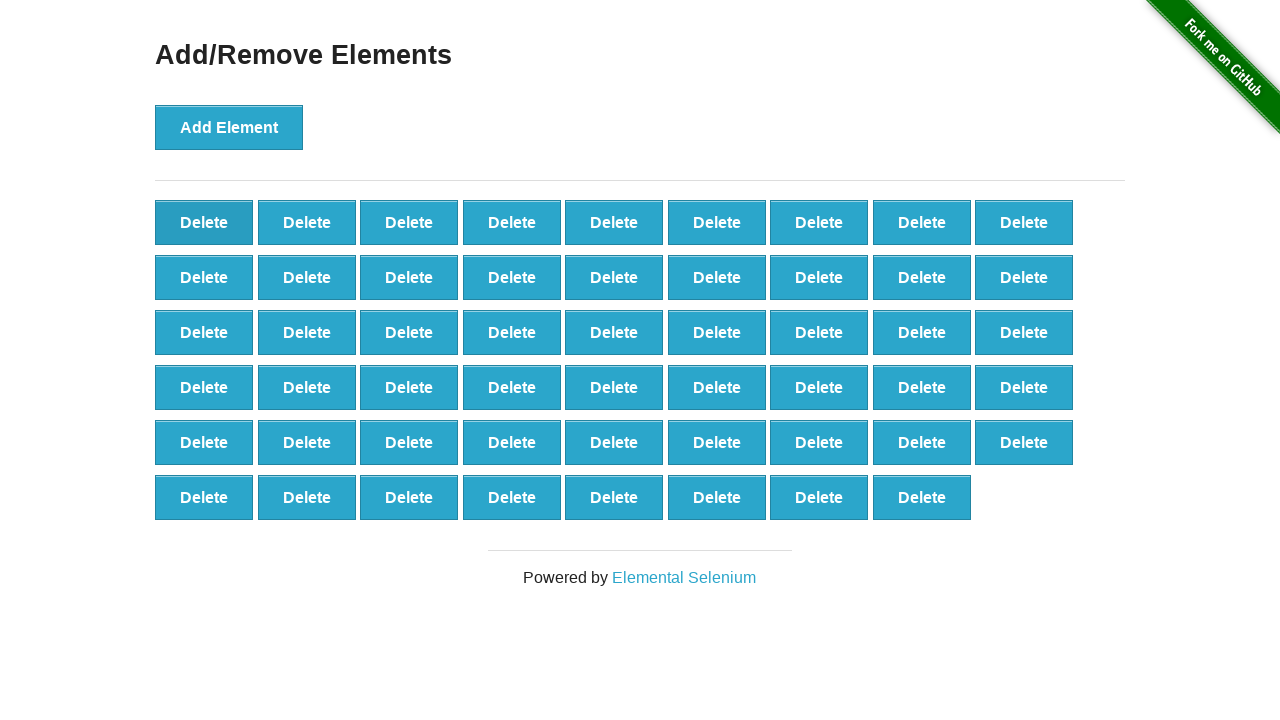

Clicked delete button (iteration 48/90) at (204, 222) on button[onclick='deleteElement()'] >> nth=0
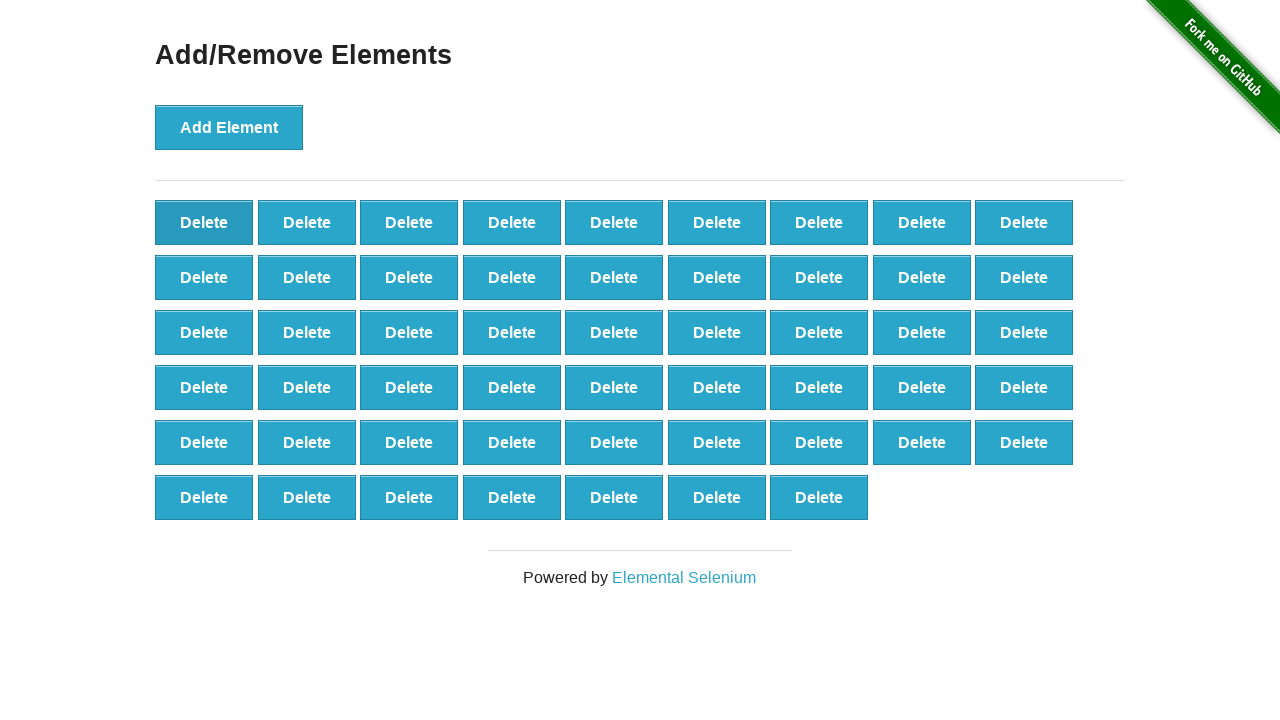

Clicked delete button (iteration 49/90) at (204, 222) on button[onclick='deleteElement()'] >> nth=0
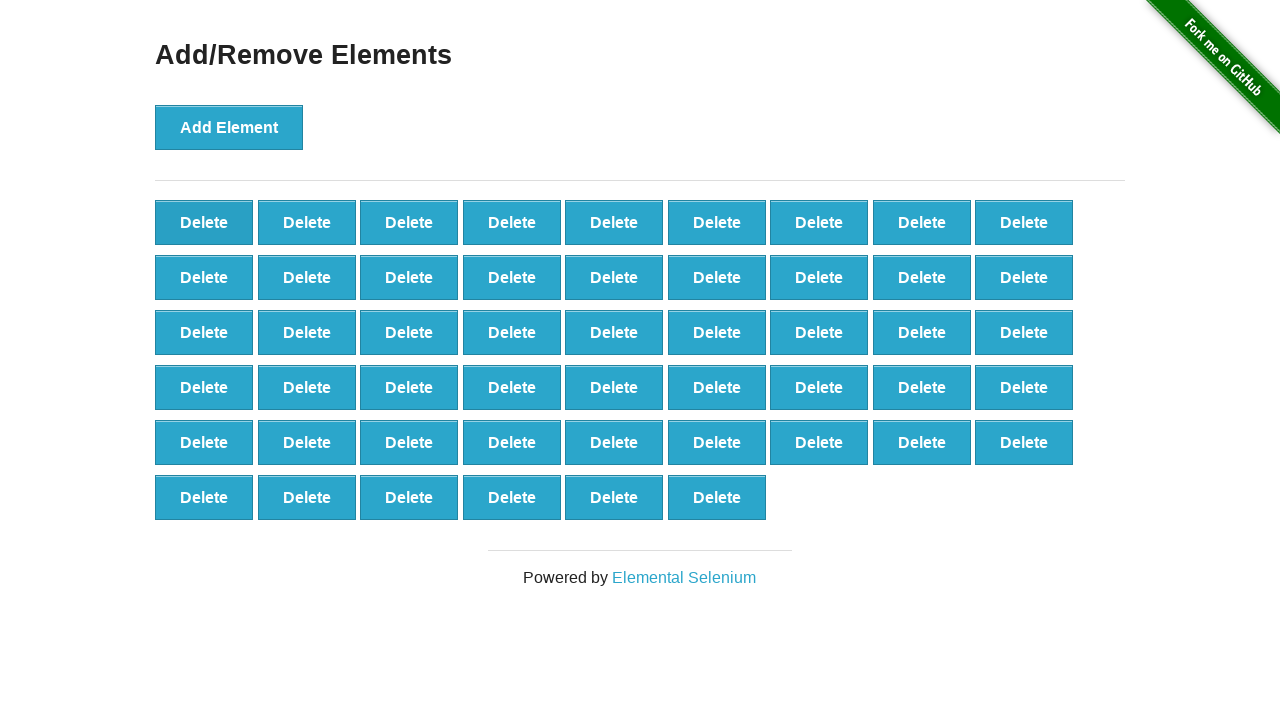

Clicked delete button (iteration 50/90) at (204, 222) on button[onclick='deleteElement()'] >> nth=0
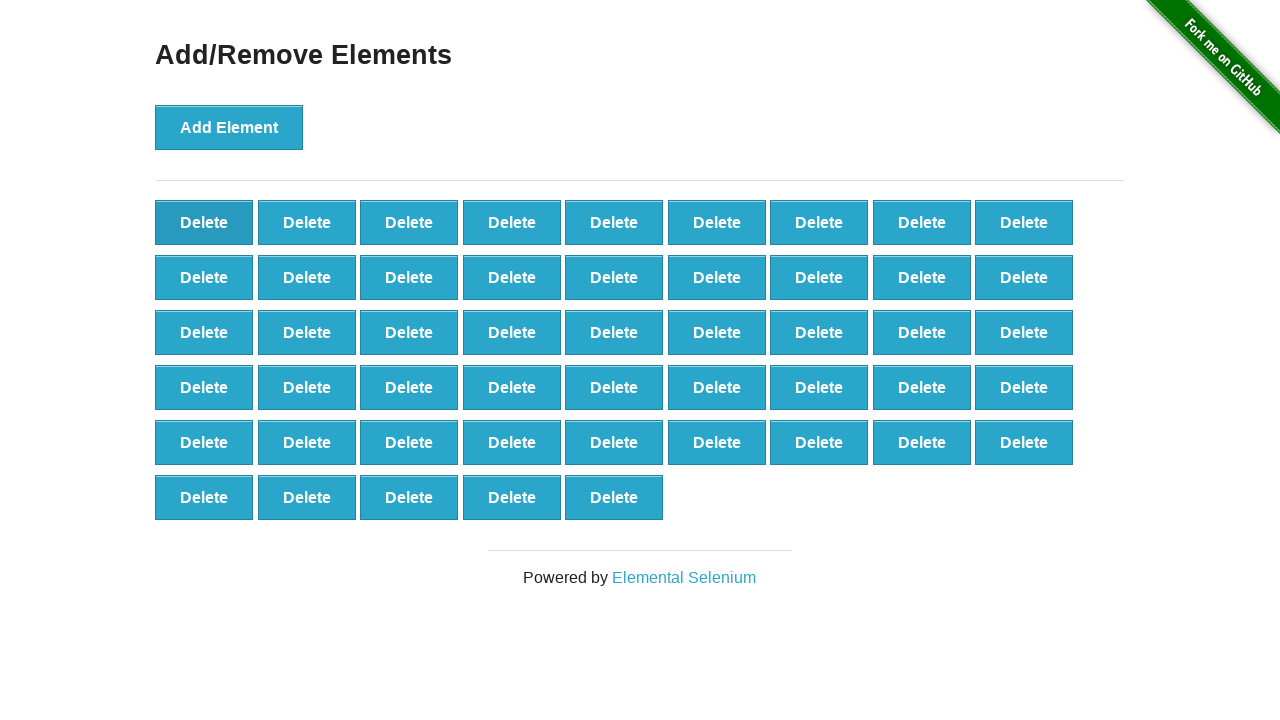

Clicked delete button (iteration 51/90) at (204, 222) on button[onclick='deleteElement()'] >> nth=0
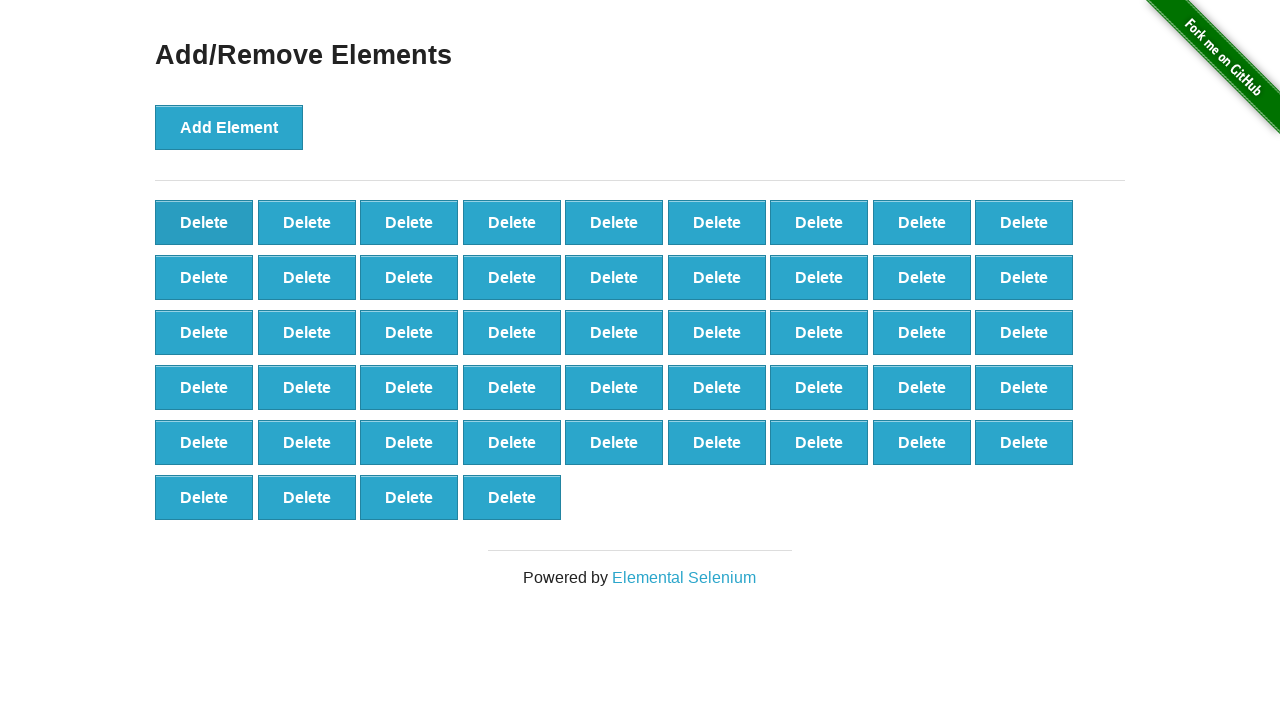

Clicked delete button (iteration 52/90) at (204, 222) on button[onclick='deleteElement()'] >> nth=0
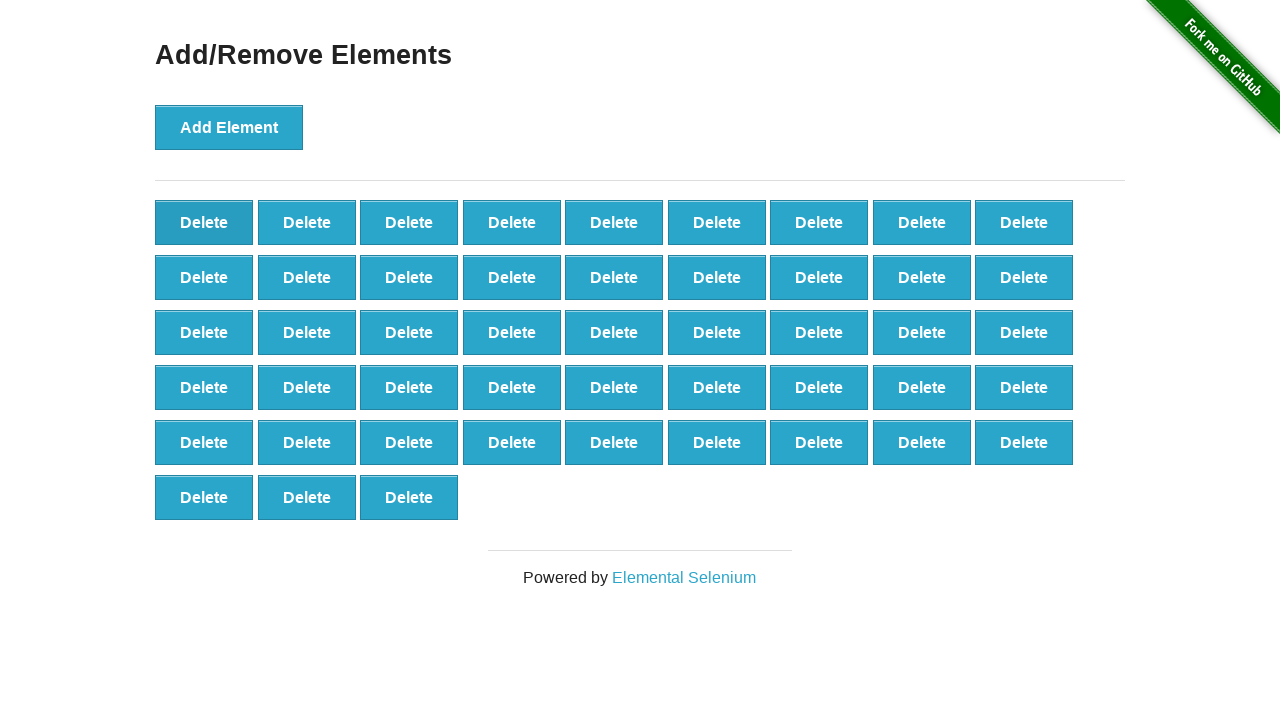

Clicked delete button (iteration 53/90) at (204, 222) on button[onclick='deleteElement()'] >> nth=0
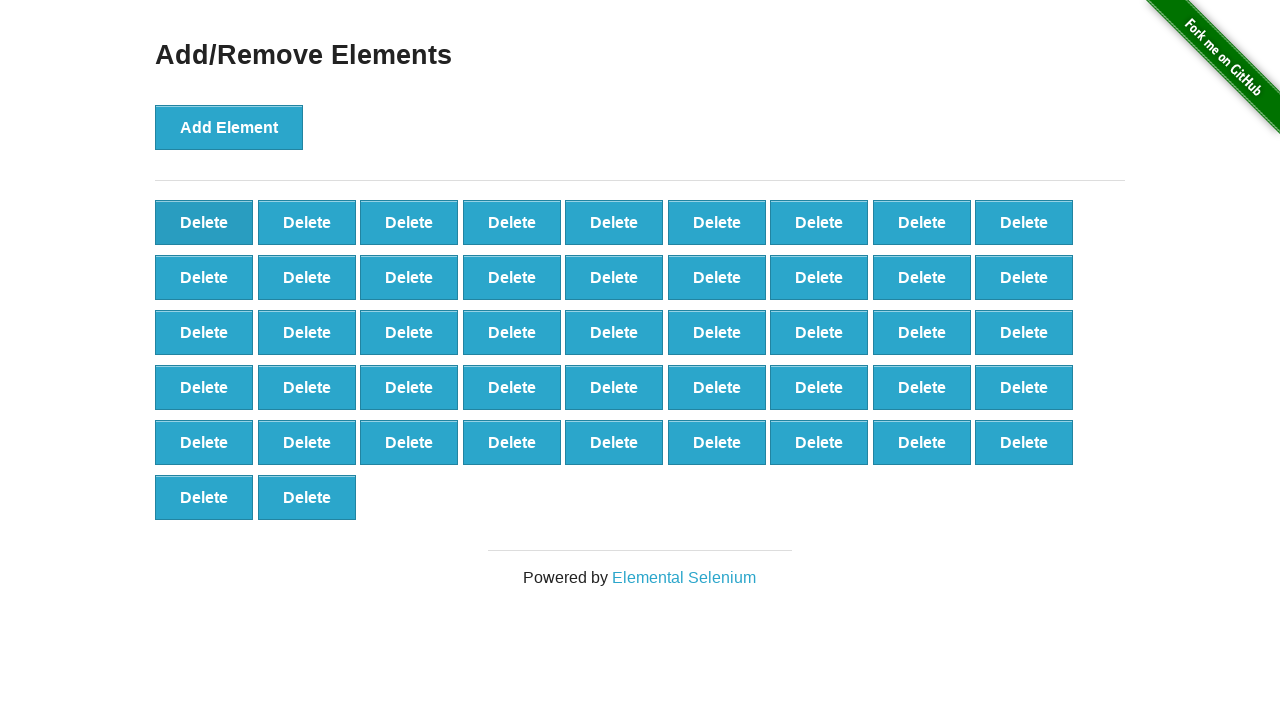

Clicked delete button (iteration 54/90) at (204, 222) on button[onclick='deleteElement()'] >> nth=0
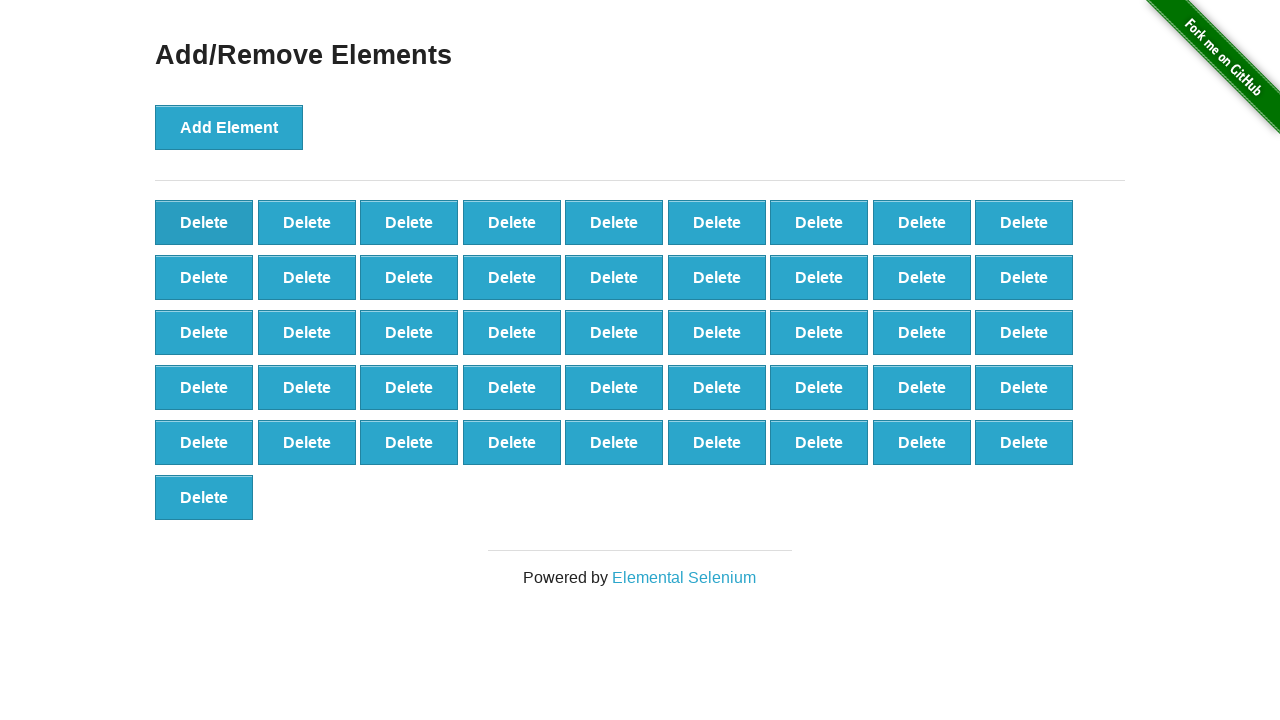

Clicked delete button (iteration 55/90) at (204, 222) on button[onclick='deleteElement()'] >> nth=0
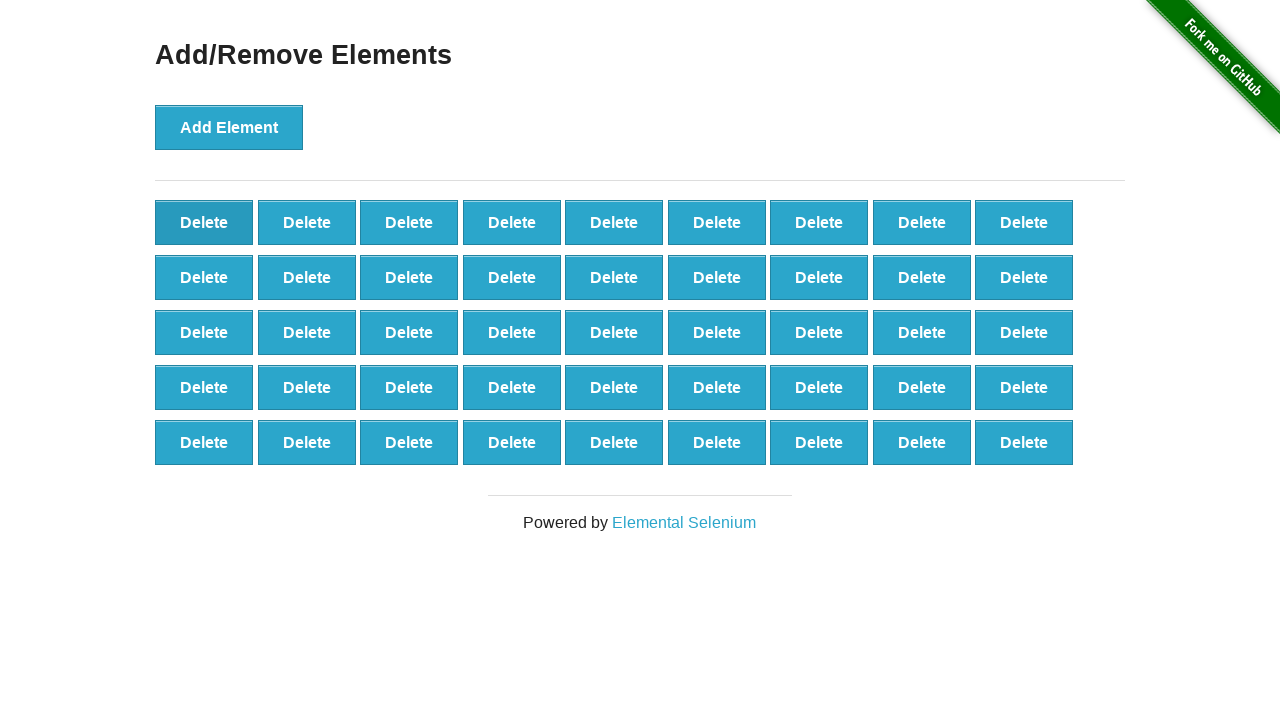

Clicked delete button (iteration 56/90) at (204, 222) on button[onclick='deleteElement()'] >> nth=0
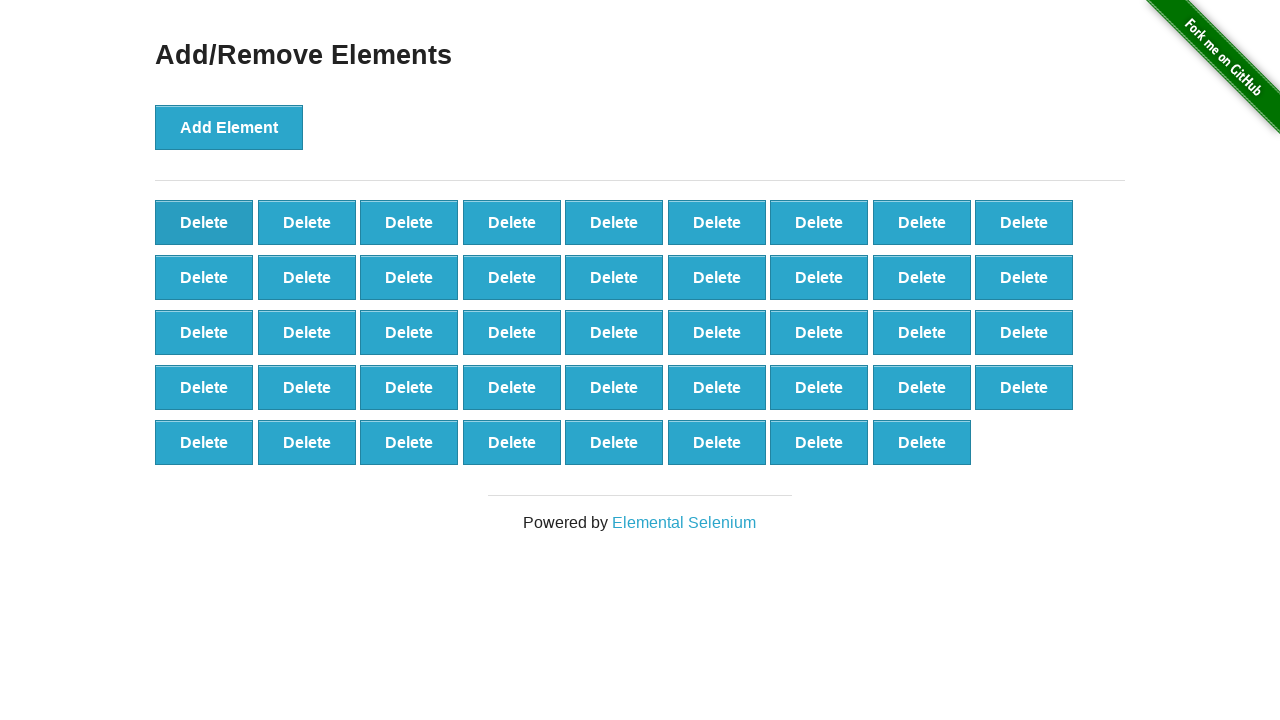

Clicked delete button (iteration 57/90) at (204, 222) on button[onclick='deleteElement()'] >> nth=0
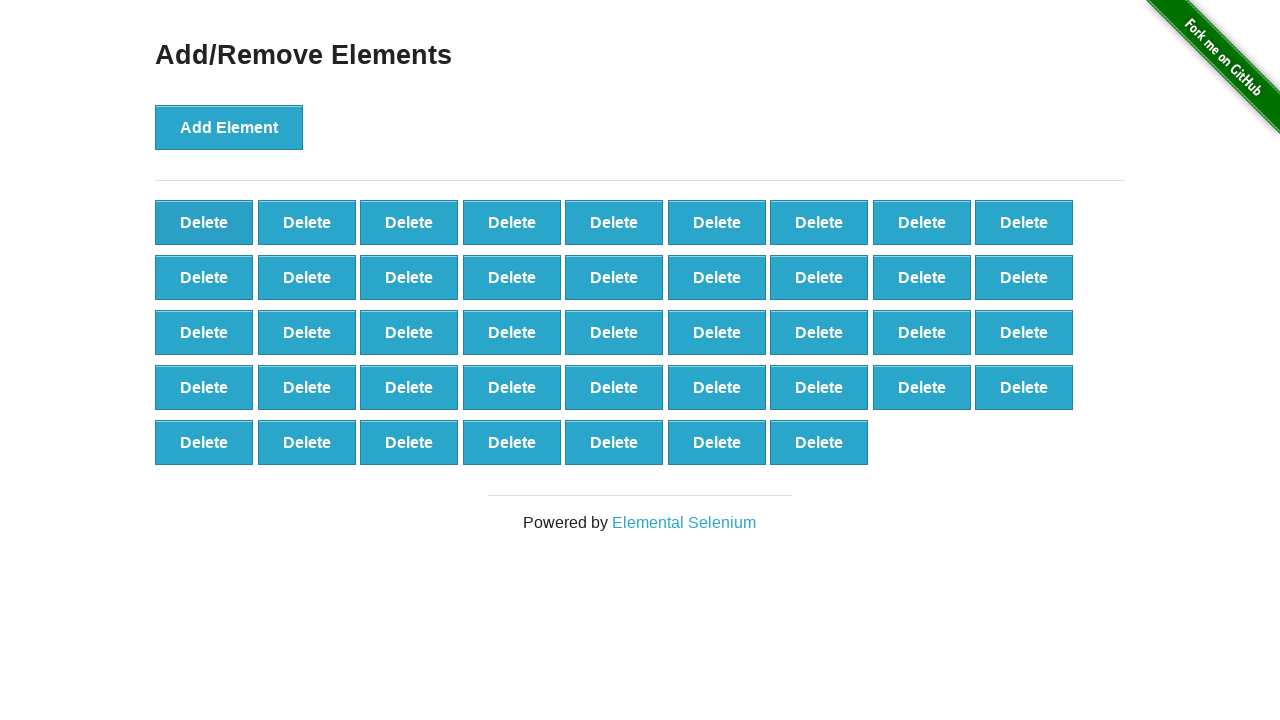

Clicked delete button (iteration 58/90) at (204, 222) on button[onclick='deleteElement()'] >> nth=0
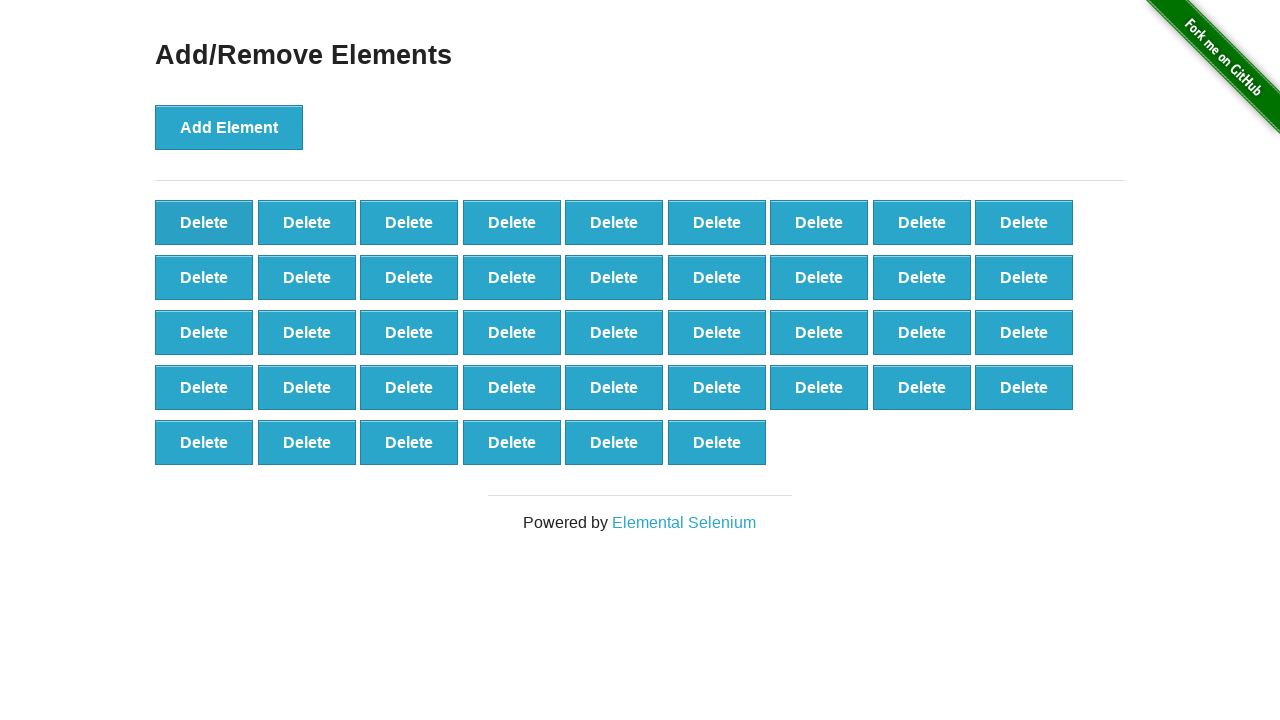

Clicked delete button (iteration 59/90) at (204, 222) on button[onclick='deleteElement()'] >> nth=0
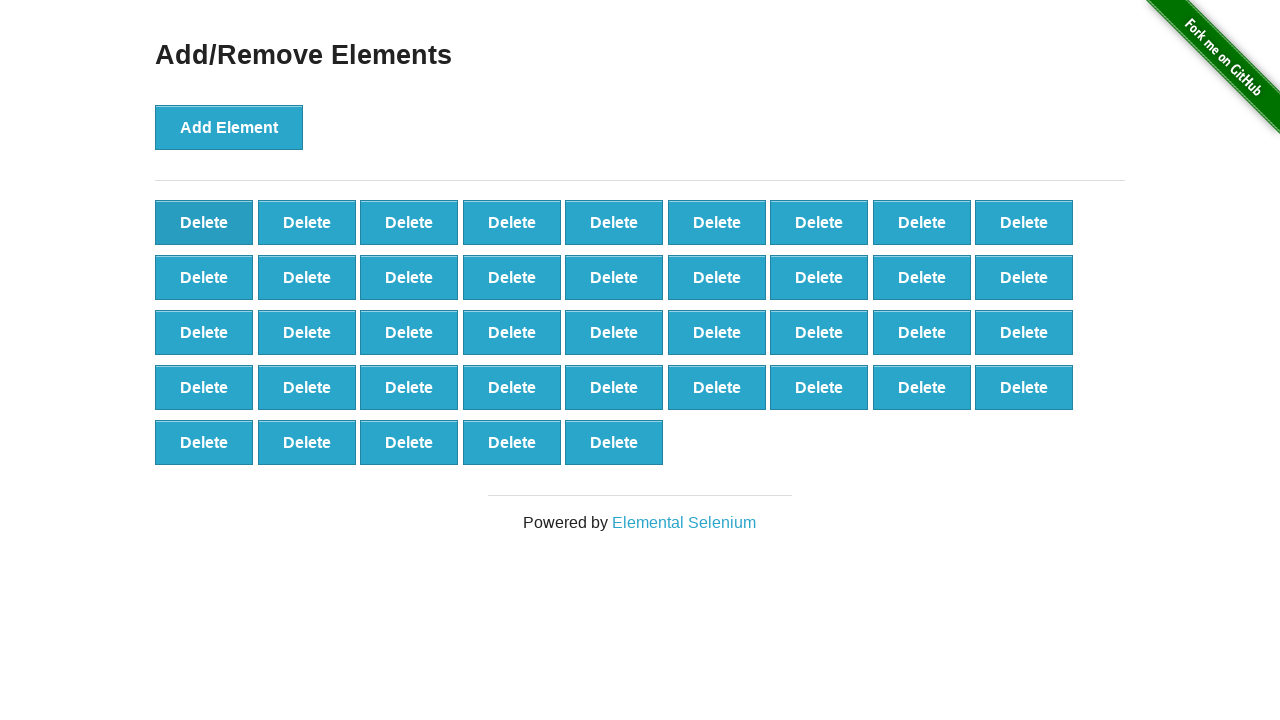

Clicked delete button (iteration 60/90) at (204, 222) on button[onclick='deleteElement()'] >> nth=0
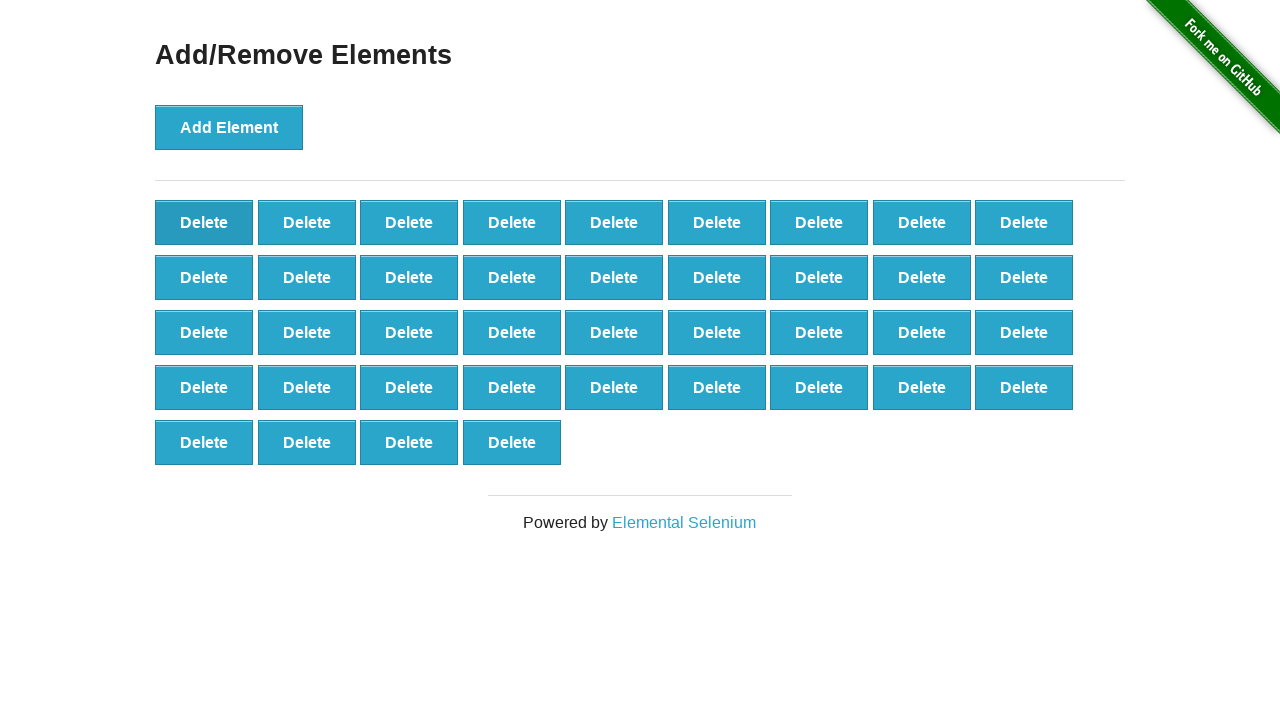

Clicked delete button (iteration 61/90) at (204, 222) on button[onclick='deleteElement()'] >> nth=0
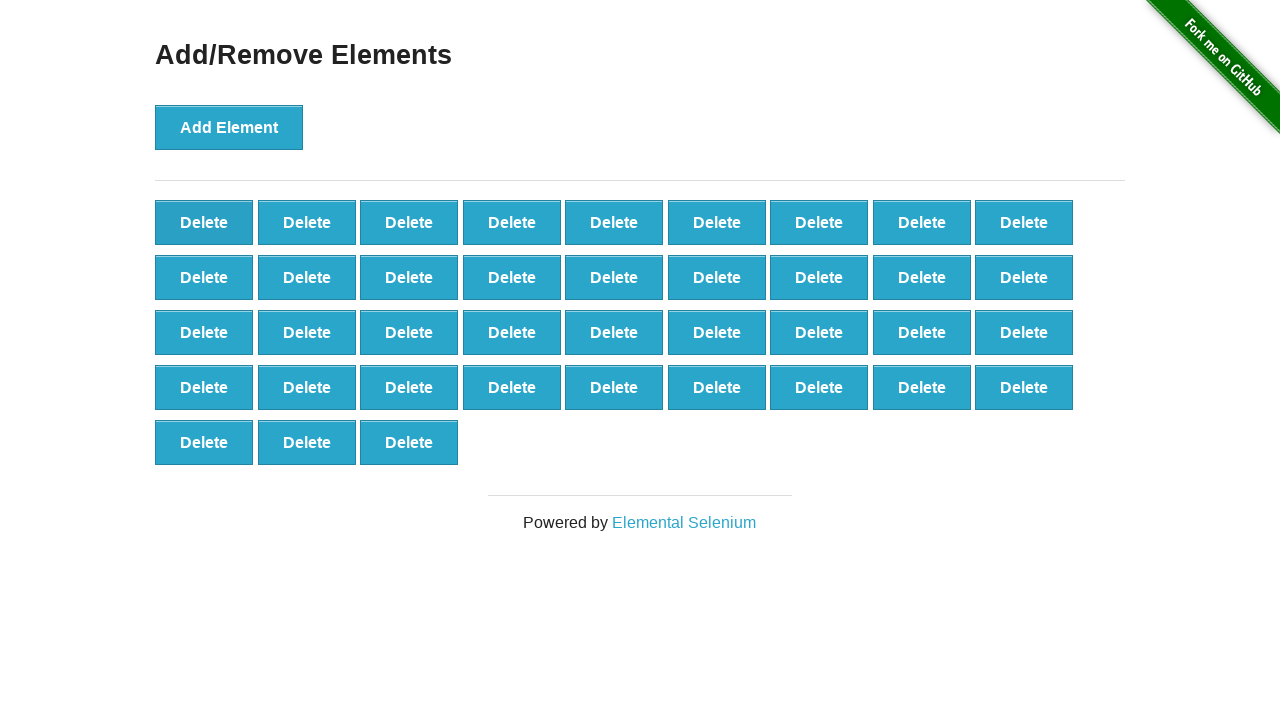

Clicked delete button (iteration 62/90) at (204, 222) on button[onclick='deleteElement()'] >> nth=0
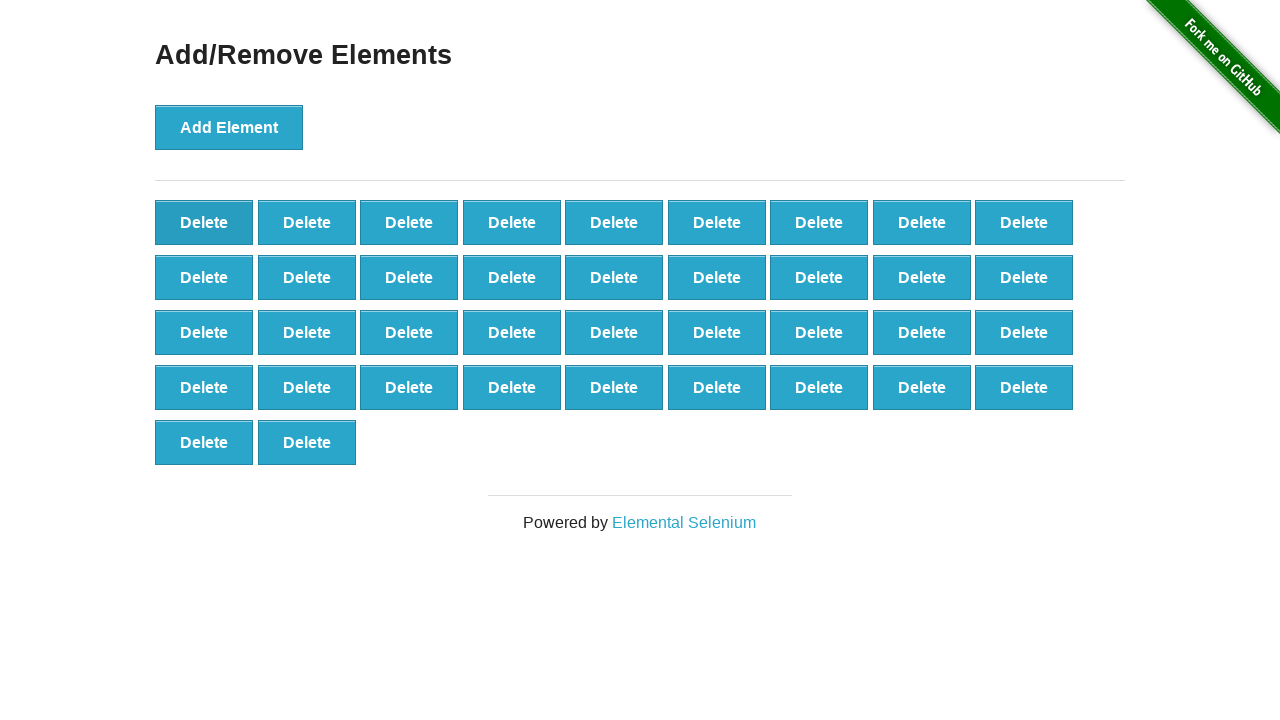

Clicked delete button (iteration 63/90) at (204, 222) on button[onclick='deleteElement()'] >> nth=0
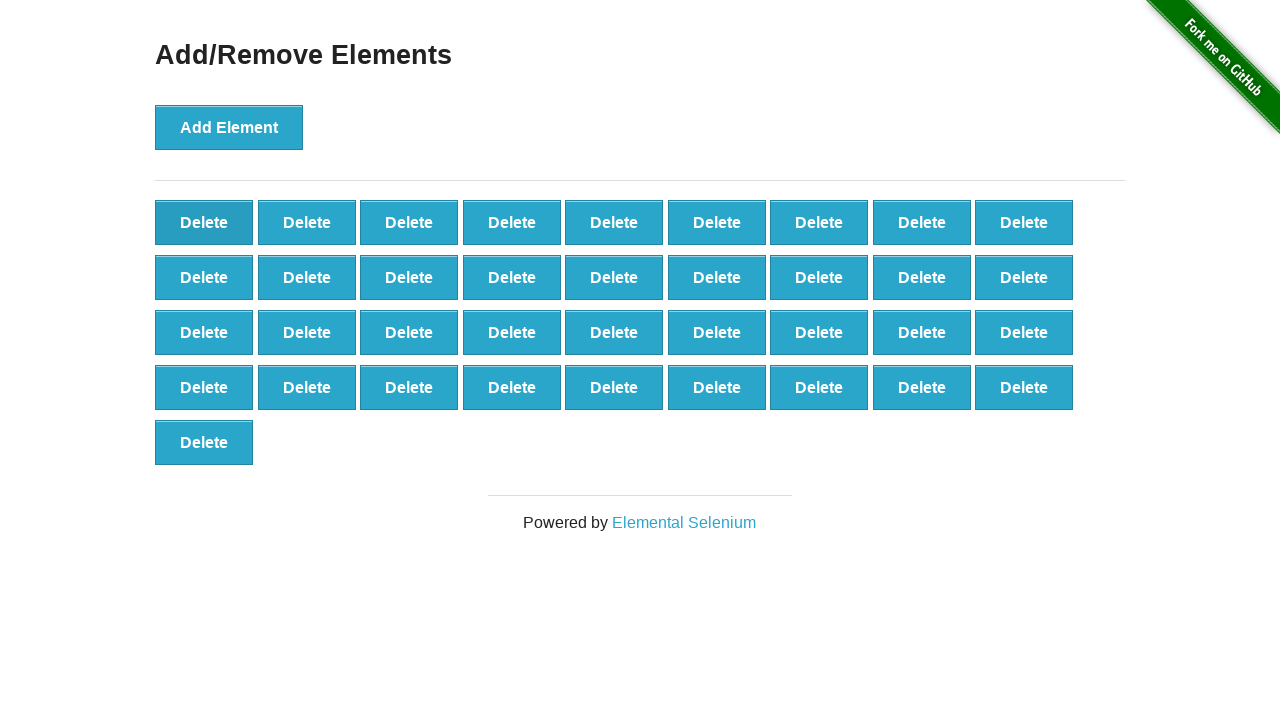

Clicked delete button (iteration 64/90) at (204, 222) on button[onclick='deleteElement()'] >> nth=0
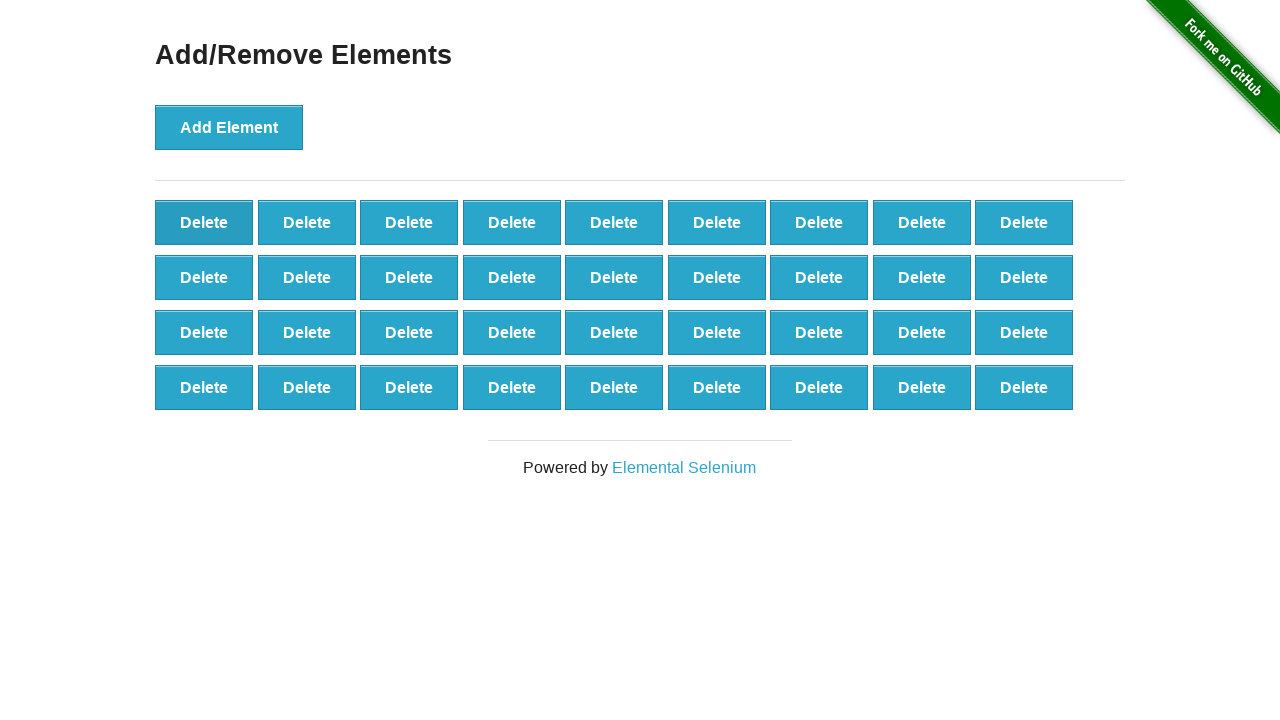

Clicked delete button (iteration 65/90) at (204, 222) on button[onclick='deleteElement()'] >> nth=0
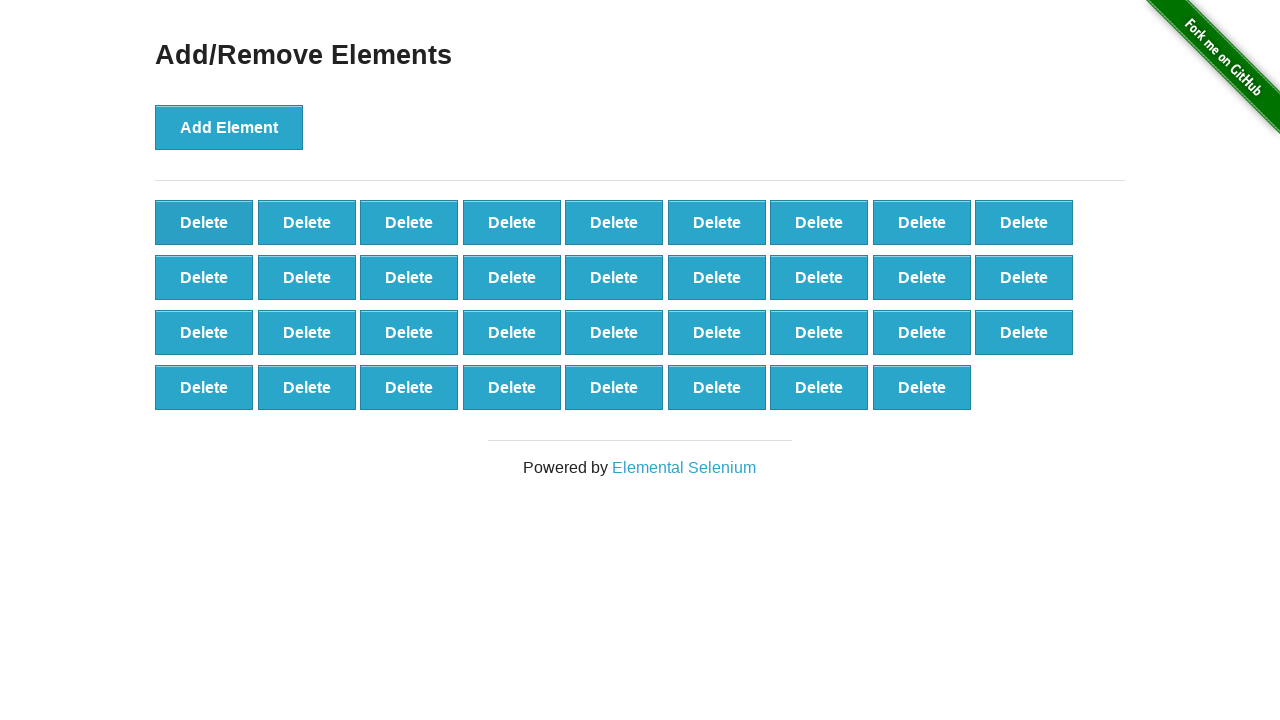

Clicked delete button (iteration 66/90) at (204, 222) on button[onclick='deleteElement()'] >> nth=0
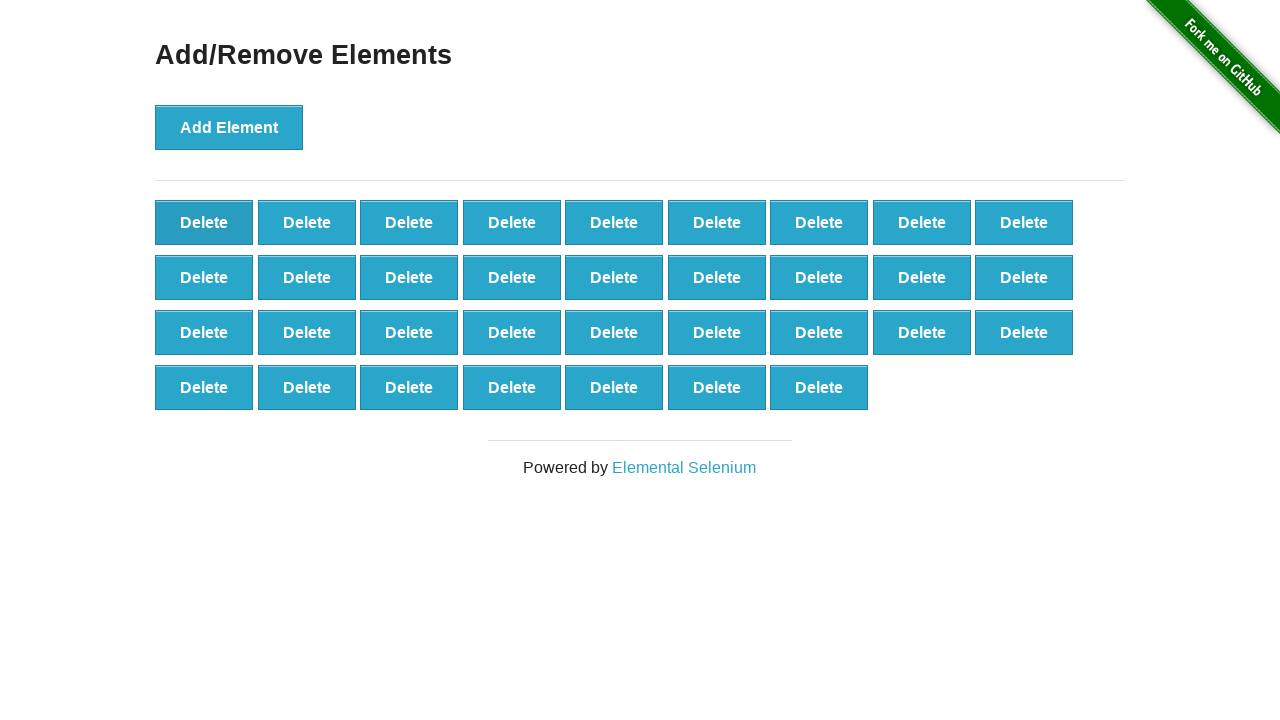

Clicked delete button (iteration 67/90) at (204, 222) on button[onclick='deleteElement()'] >> nth=0
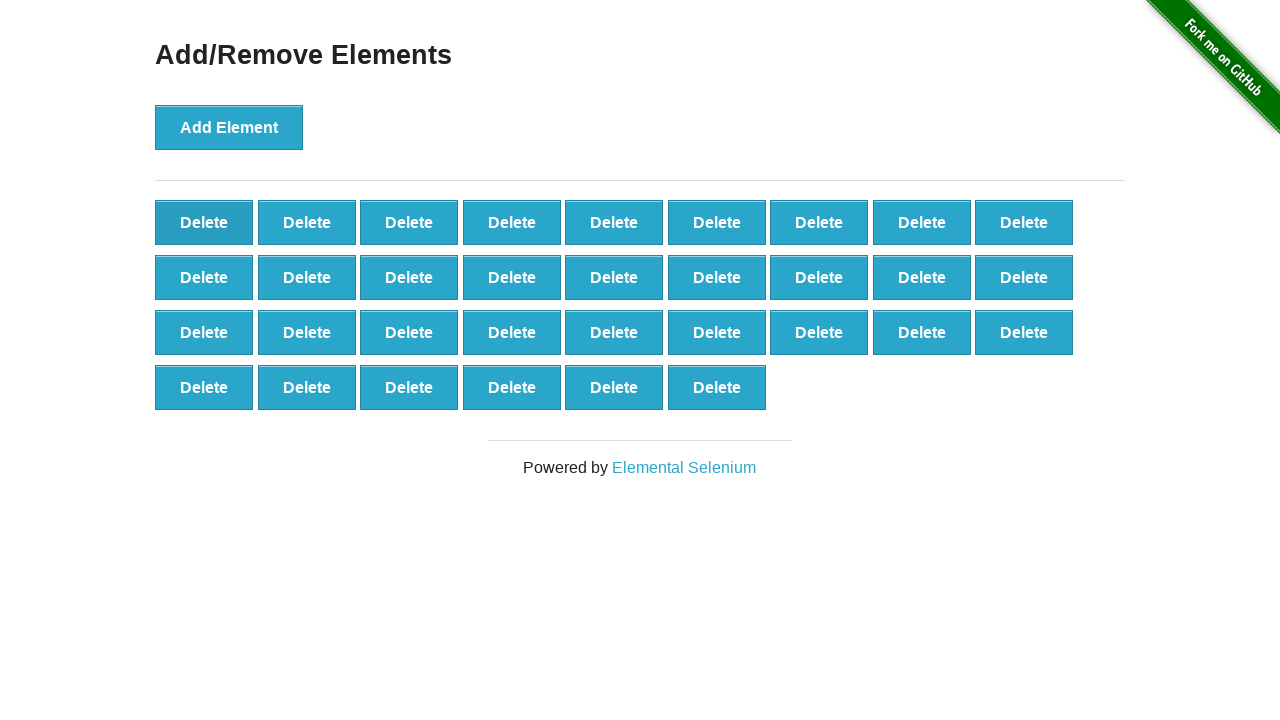

Clicked delete button (iteration 68/90) at (204, 222) on button[onclick='deleteElement()'] >> nth=0
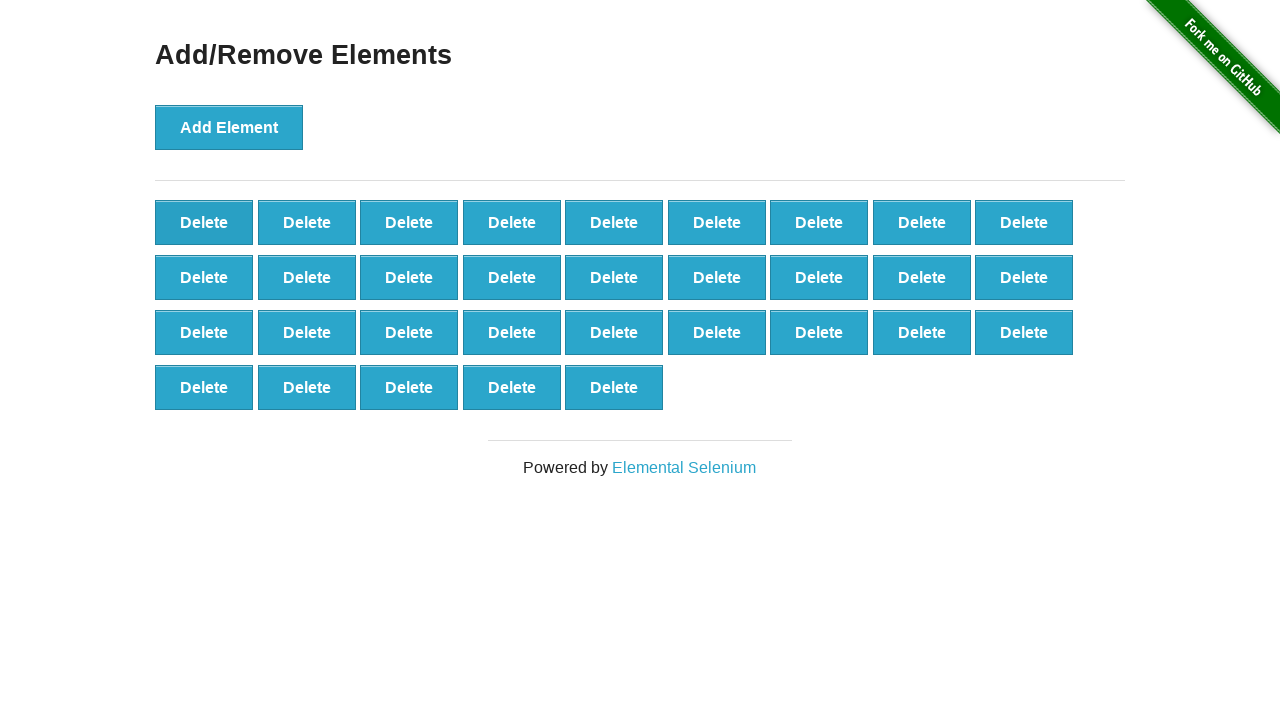

Clicked delete button (iteration 69/90) at (204, 222) on button[onclick='deleteElement()'] >> nth=0
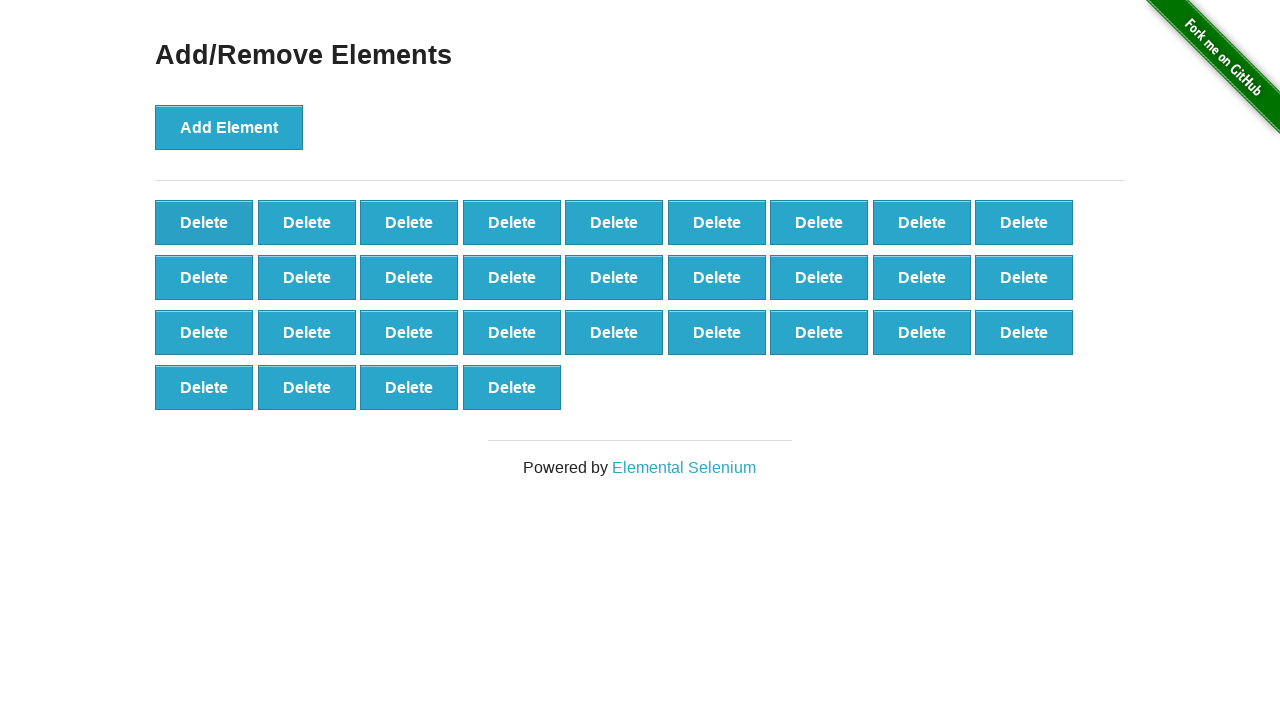

Clicked delete button (iteration 70/90) at (204, 222) on button[onclick='deleteElement()'] >> nth=0
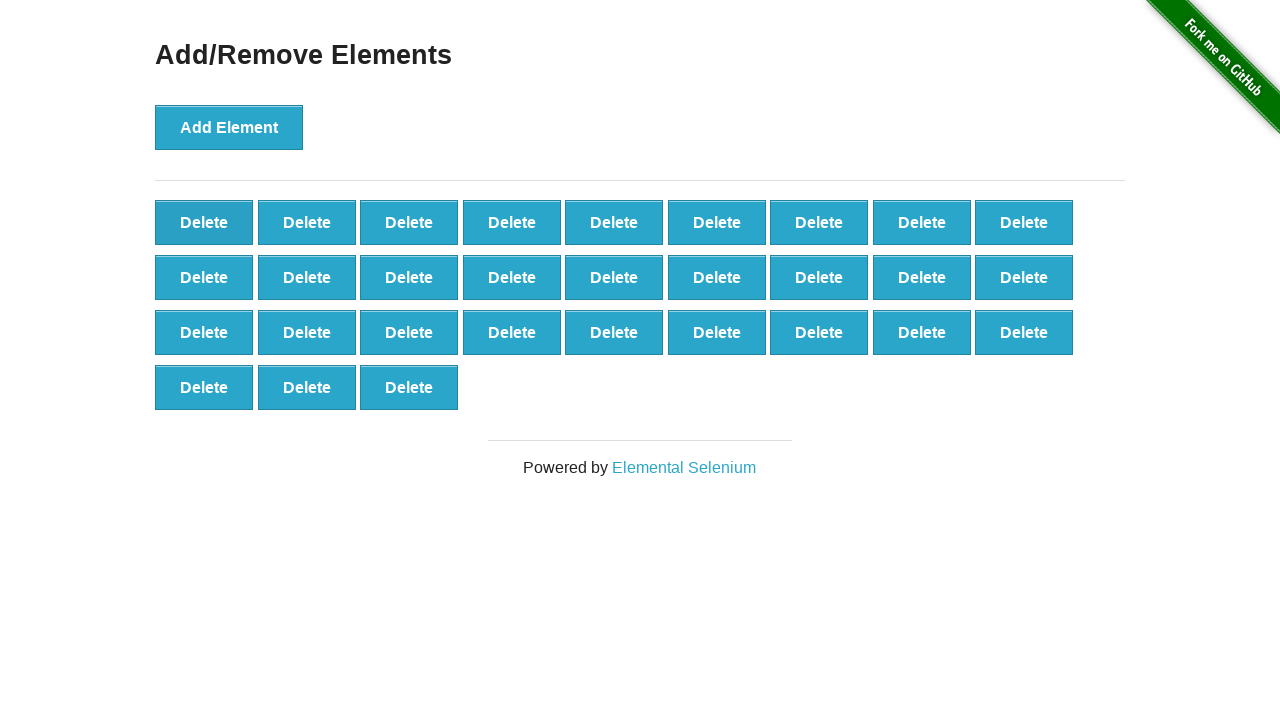

Clicked delete button (iteration 71/90) at (204, 222) on button[onclick='deleteElement()'] >> nth=0
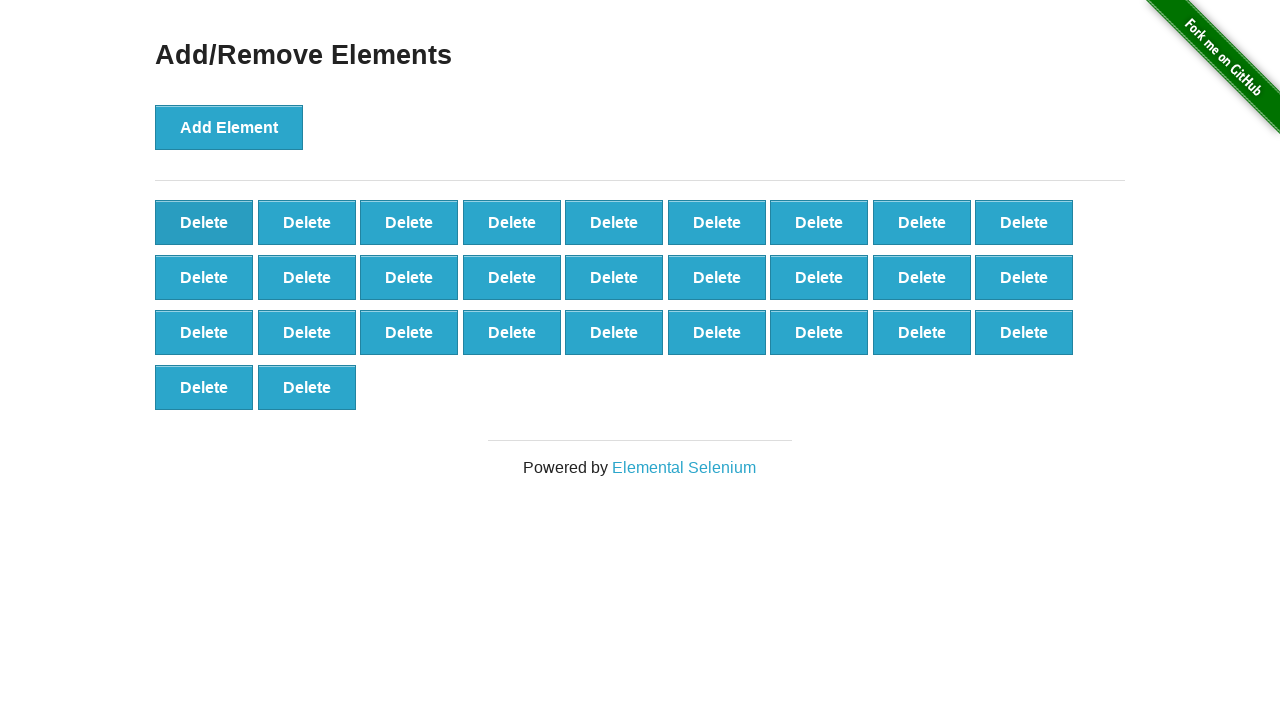

Clicked delete button (iteration 72/90) at (204, 222) on button[onclick='deleteElement()'] >> nth=0
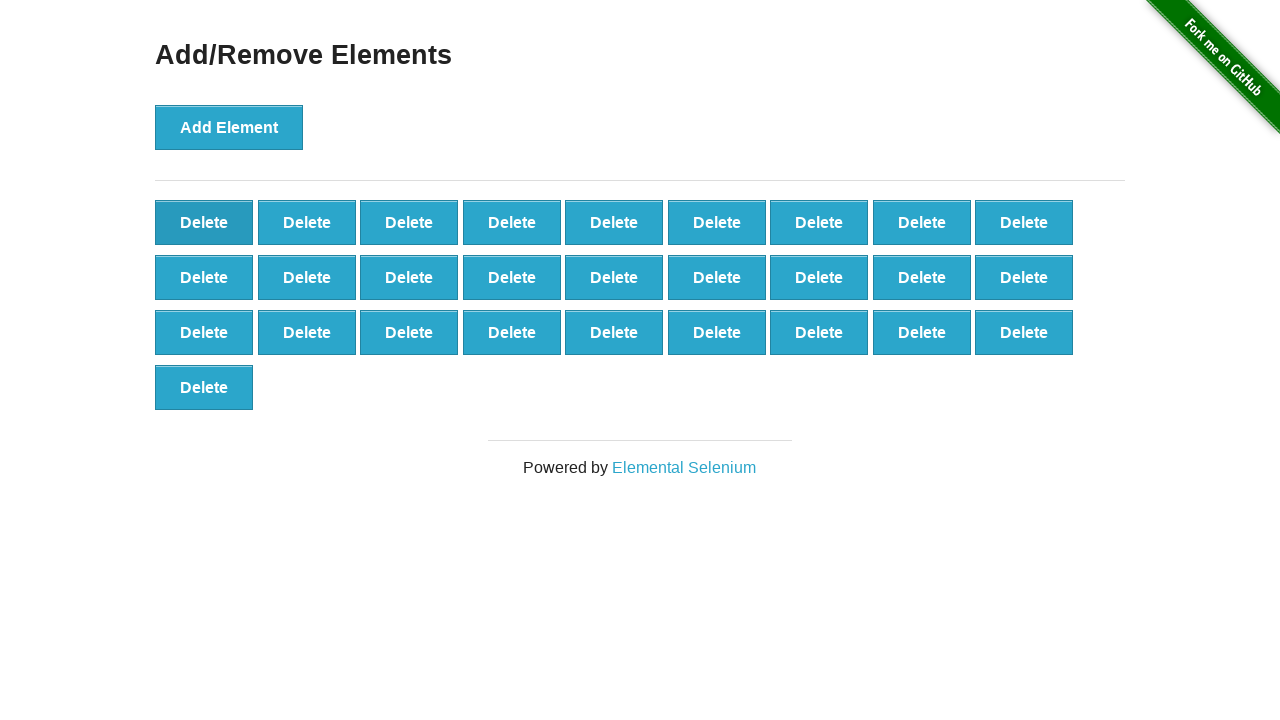

Clicked delete button (iteration 73/90) at (204, 222) on button[onclick='deleteElement()'] >> nth=0
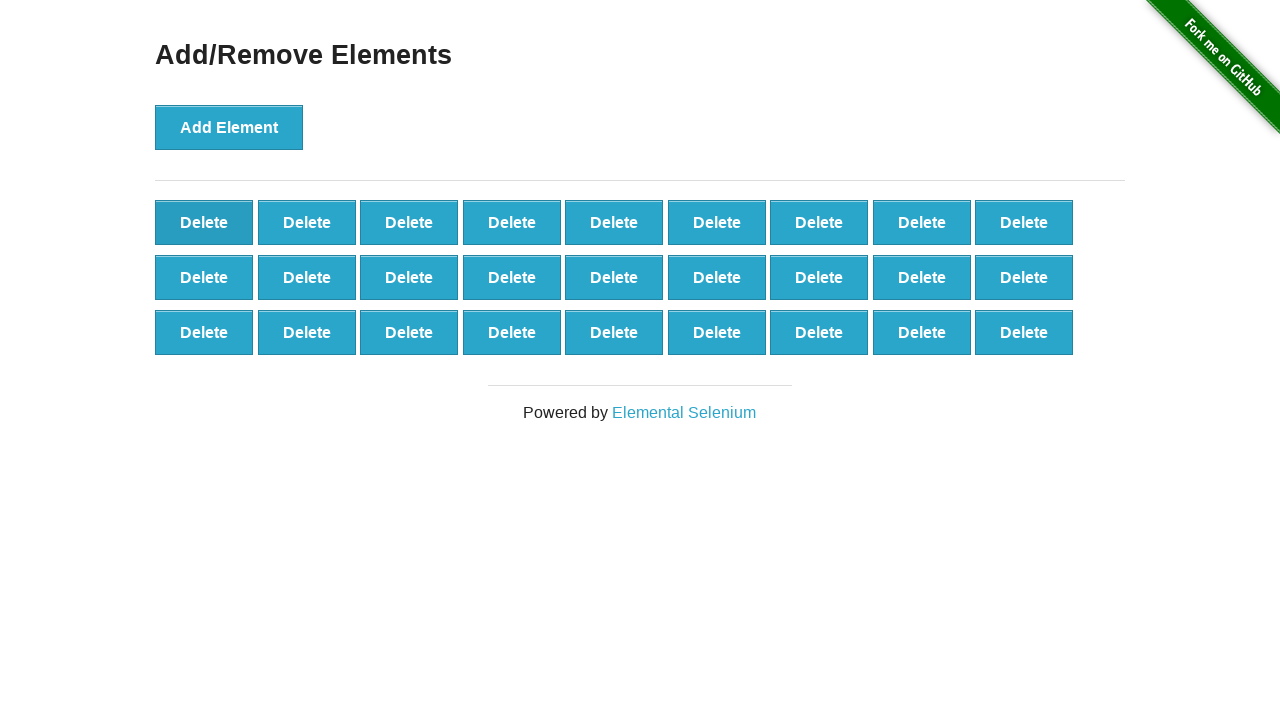

Clicked delete button (iteration 74/90) at (204, 222) on button[onclick='deleteElement()'] >> nth=0
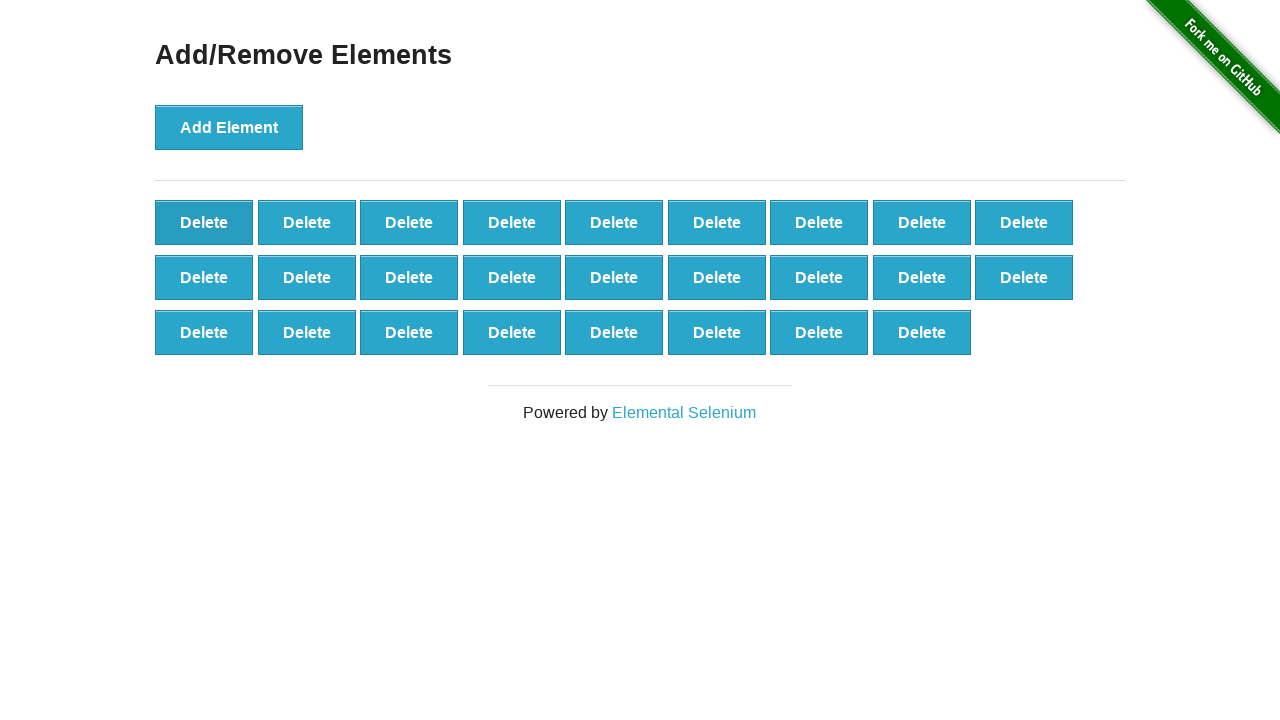

Clicked delete button (iteration 75/90) at (204, 222) on button[onclick='deleteElement()'] >> nth=0
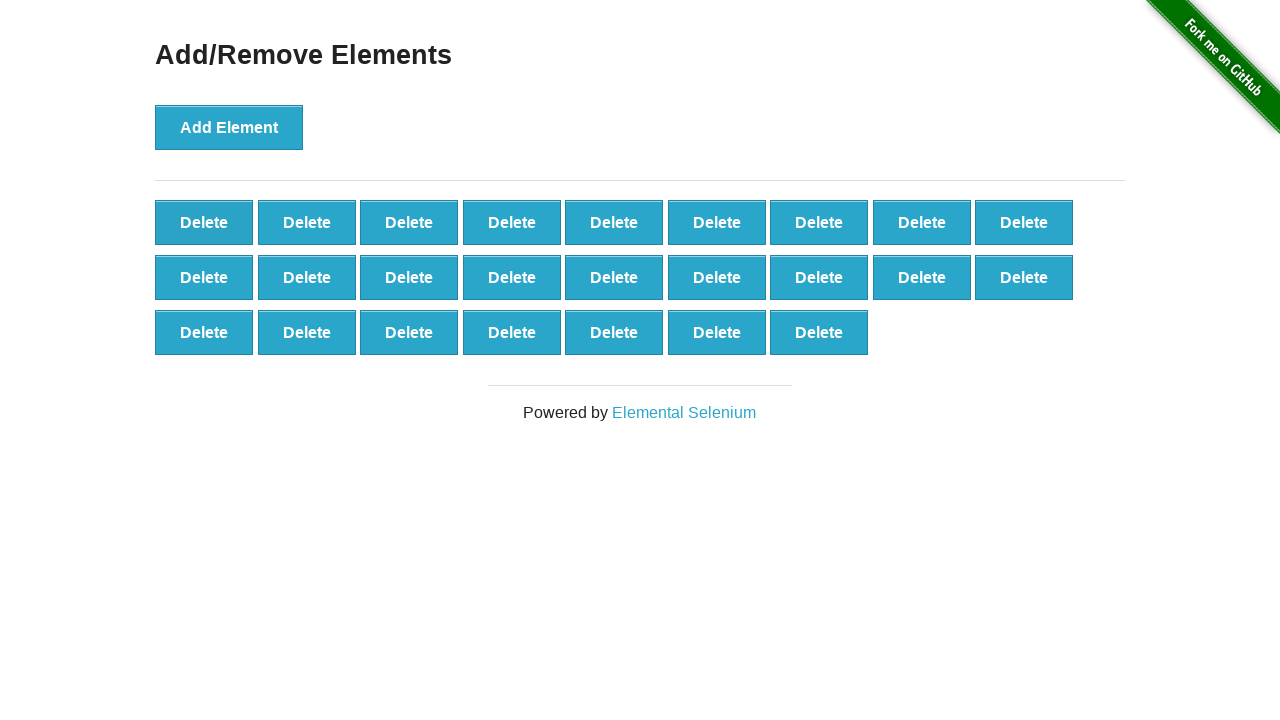

Clicked delete button (iteration 76/90) at (204, 222) on button[onclick='deleteElement()'] >> nth=0
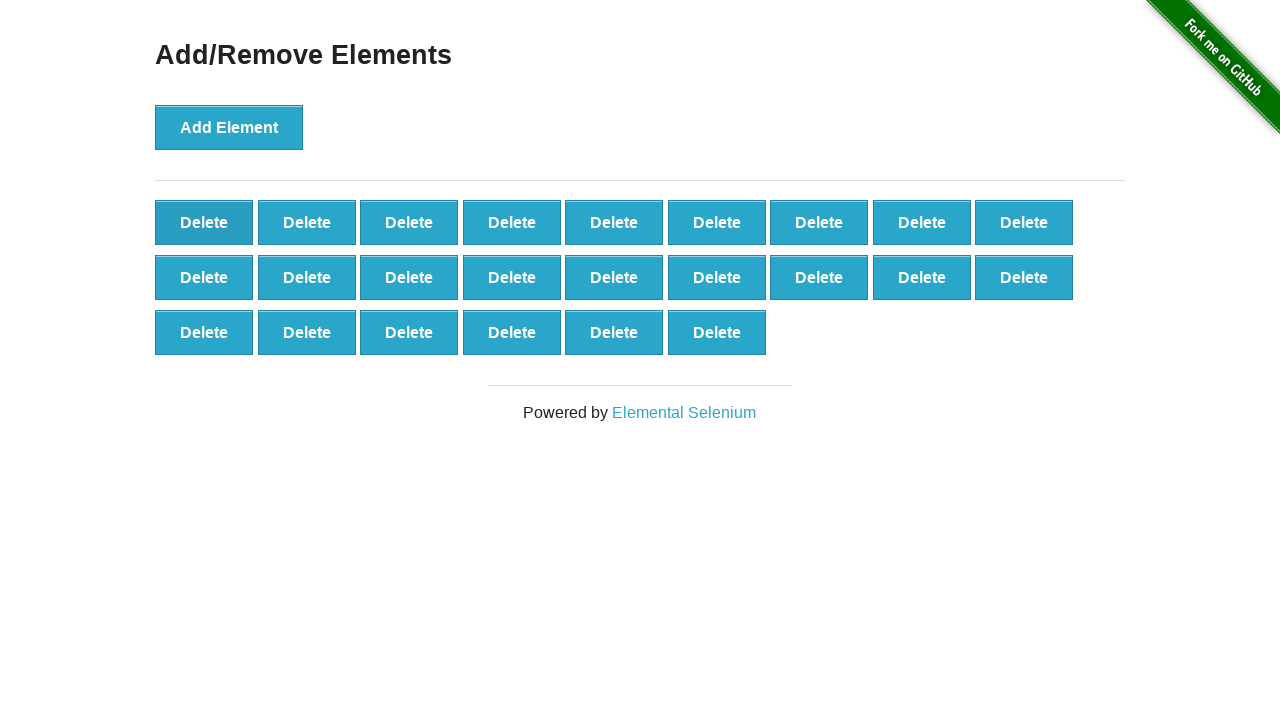

Clicked delete button (iteration 77/90) at (204, 222) on button[onclick='deleteElement()'] >> nth=0
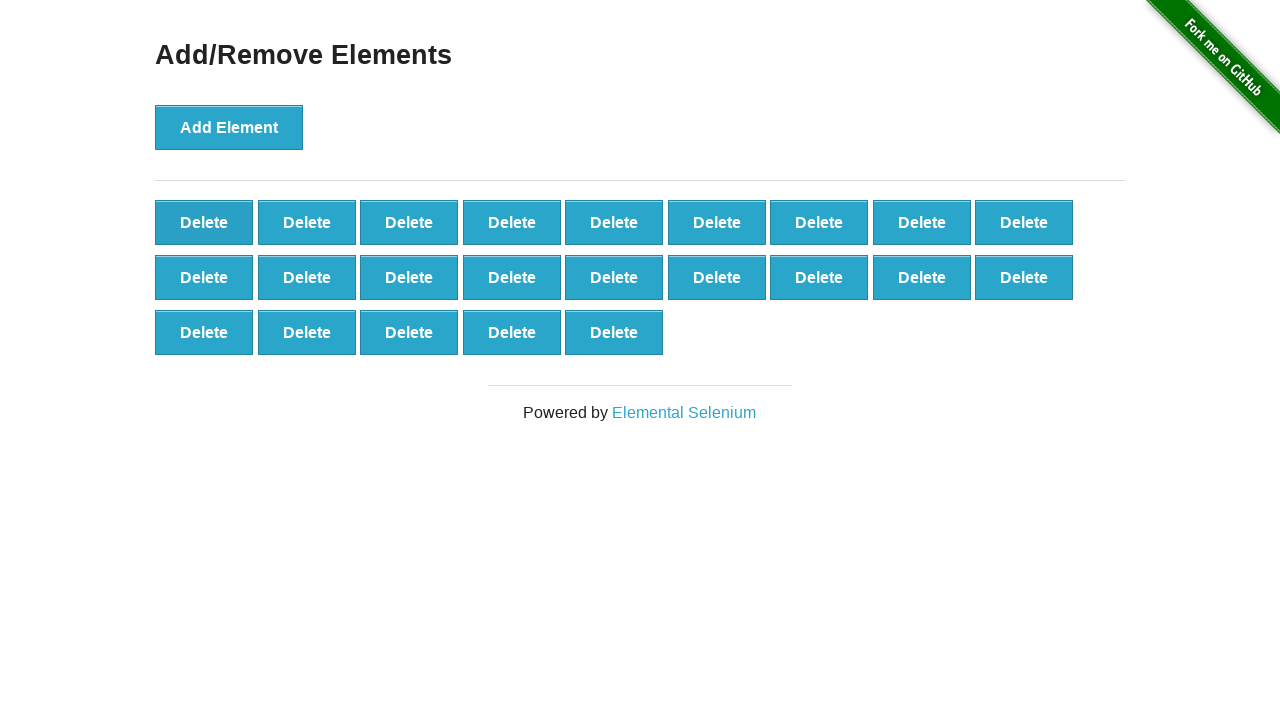

Clicked delete button (iteration 78/90) at (204, 222) on button[onclick='deleteElement()'] >> nth=0
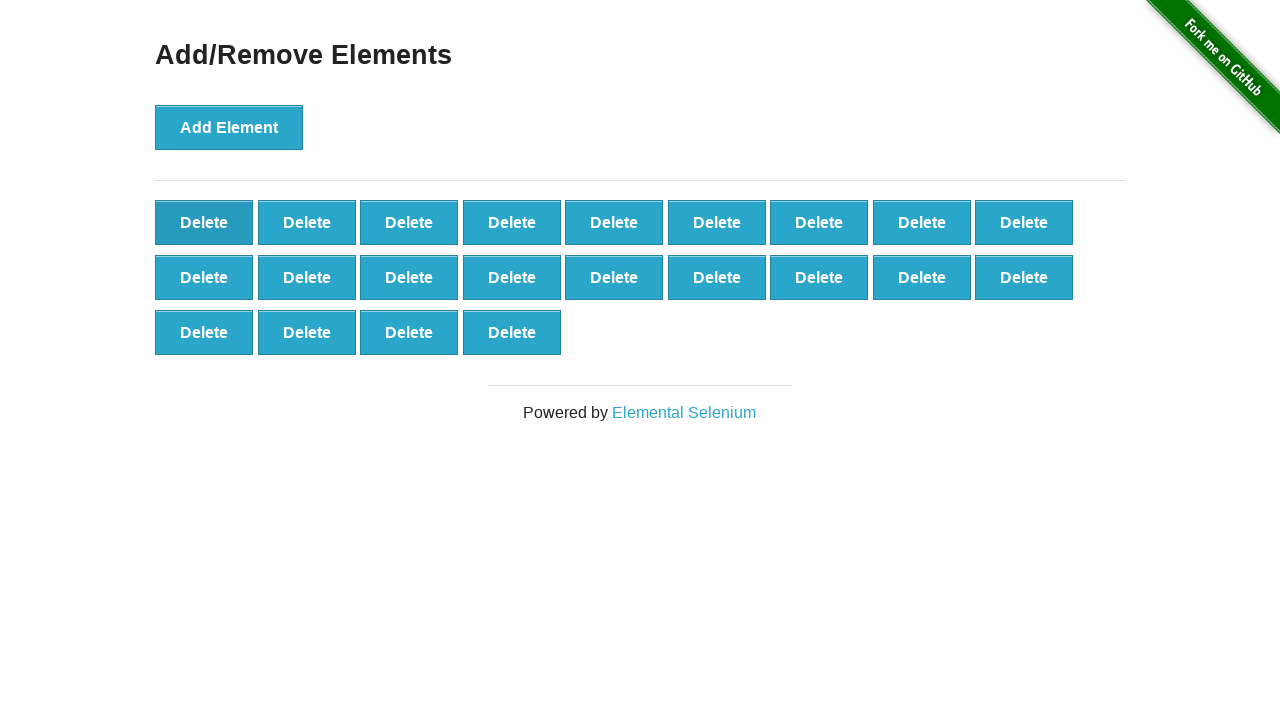

Clicked delete button (iteration 79/90) at (204, 222) on button[onclick='deleteElement()'] >> nth=0
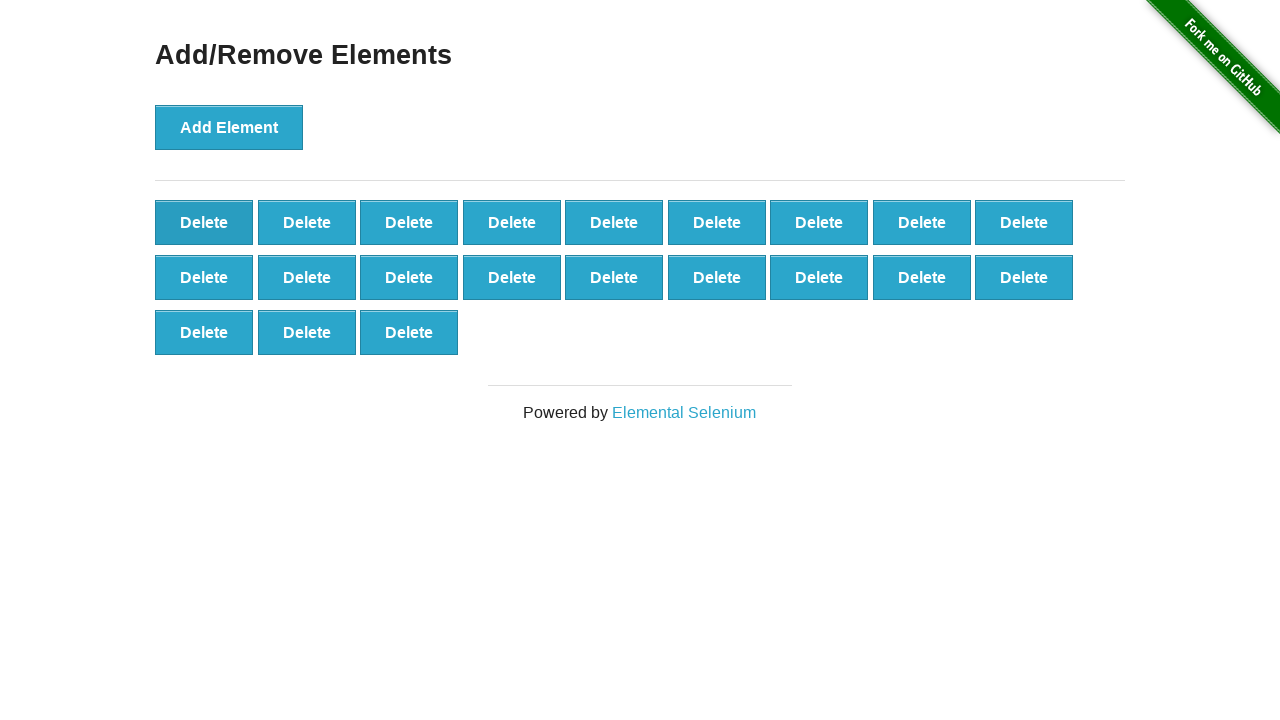

Clicked delete button (iteration 80/90) at (204, 222) on button[onclick='deleteElement()'] >> nth=0
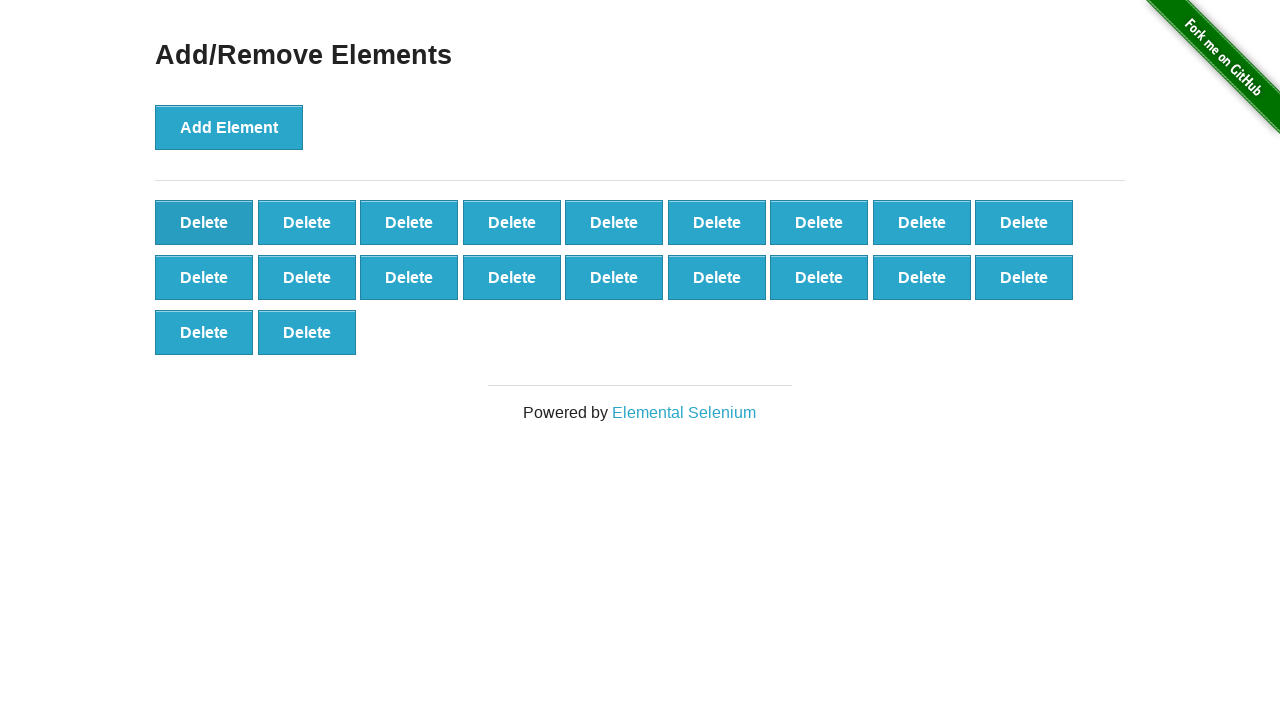

Clicked delete button (iteration 81/90) at (204, 222) on button[onclick='deleteElement()'] >> nth=0
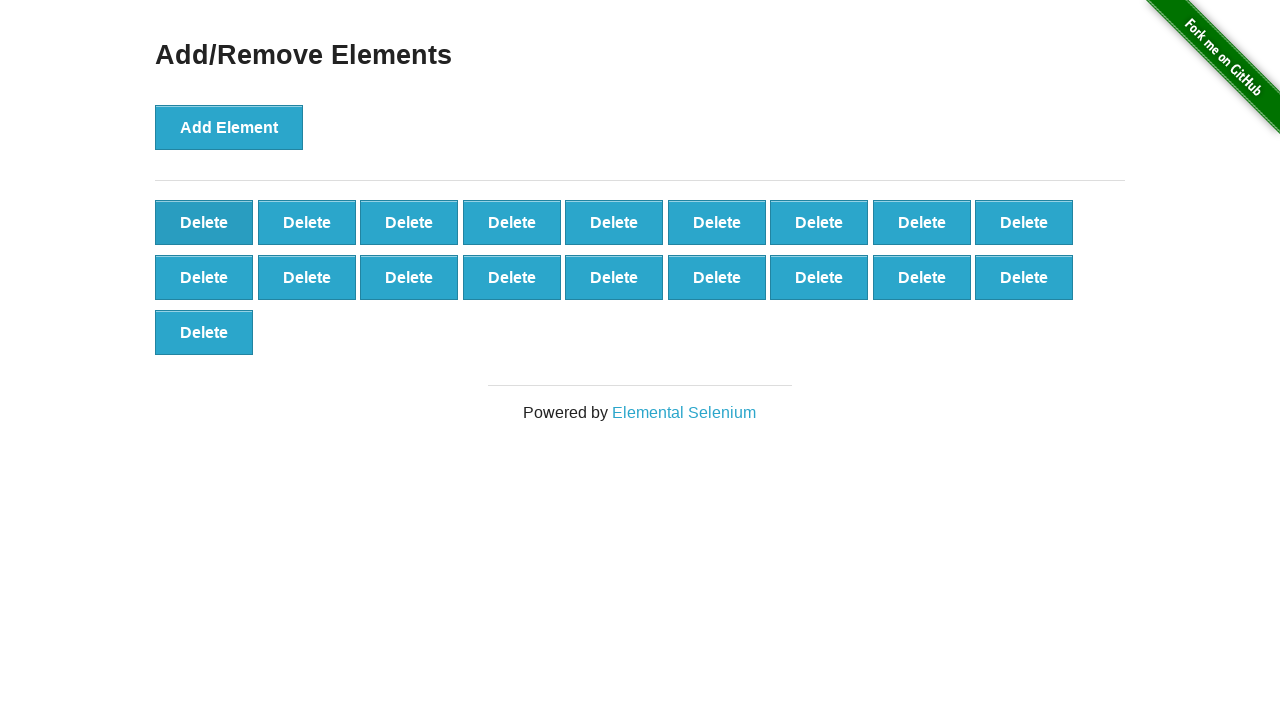

Clicked delete button (iteration 82/90) at (204, 222) on button[onclick='deleteElement()'] >> nth=0
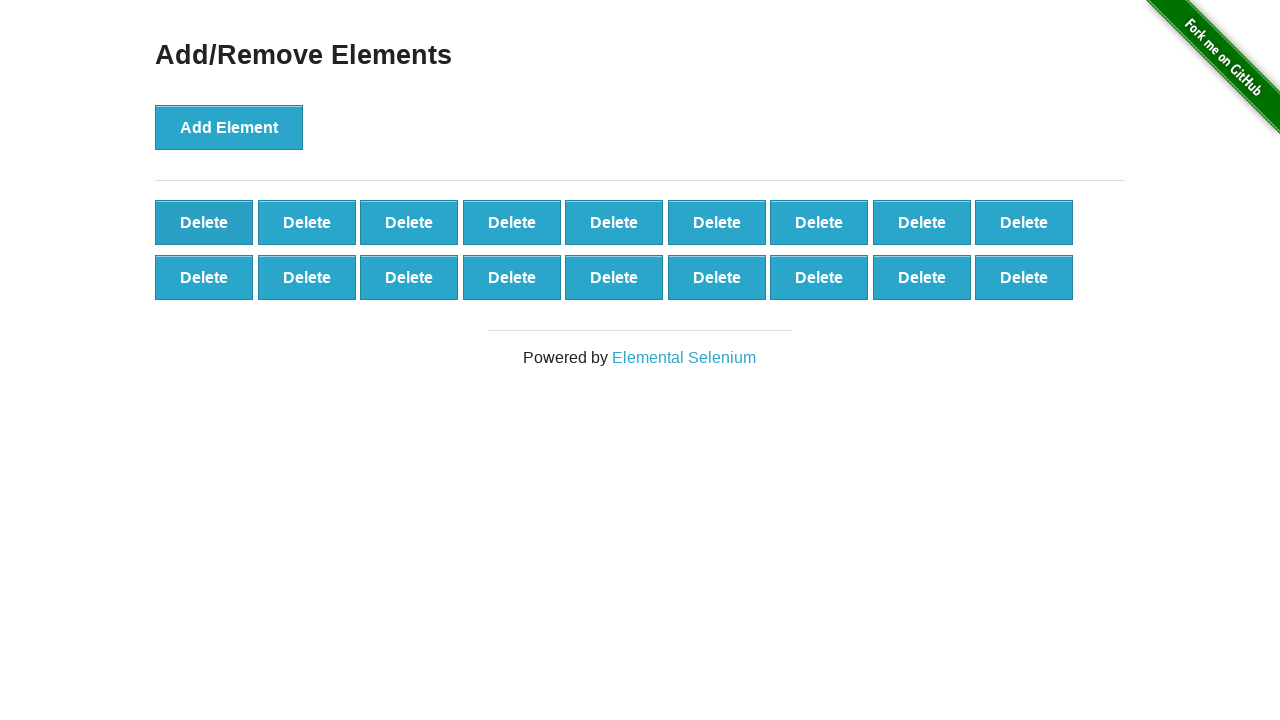

Clicked delete button (iteration 83/90) at (204, 222) on button[onclick='deleteElement()'] >> nth=0
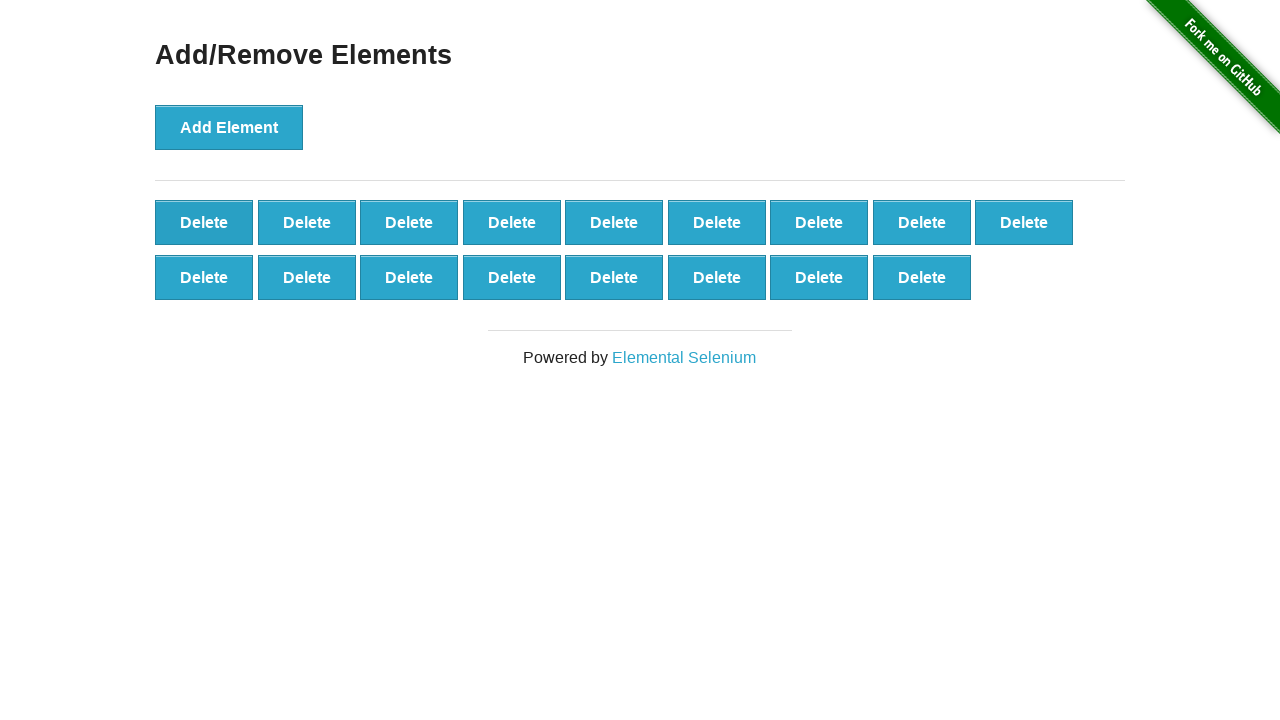

Clicked delete button (iteration 84/90) at (204, 222) on button[onclick='deleteElement()'] >> nth=0
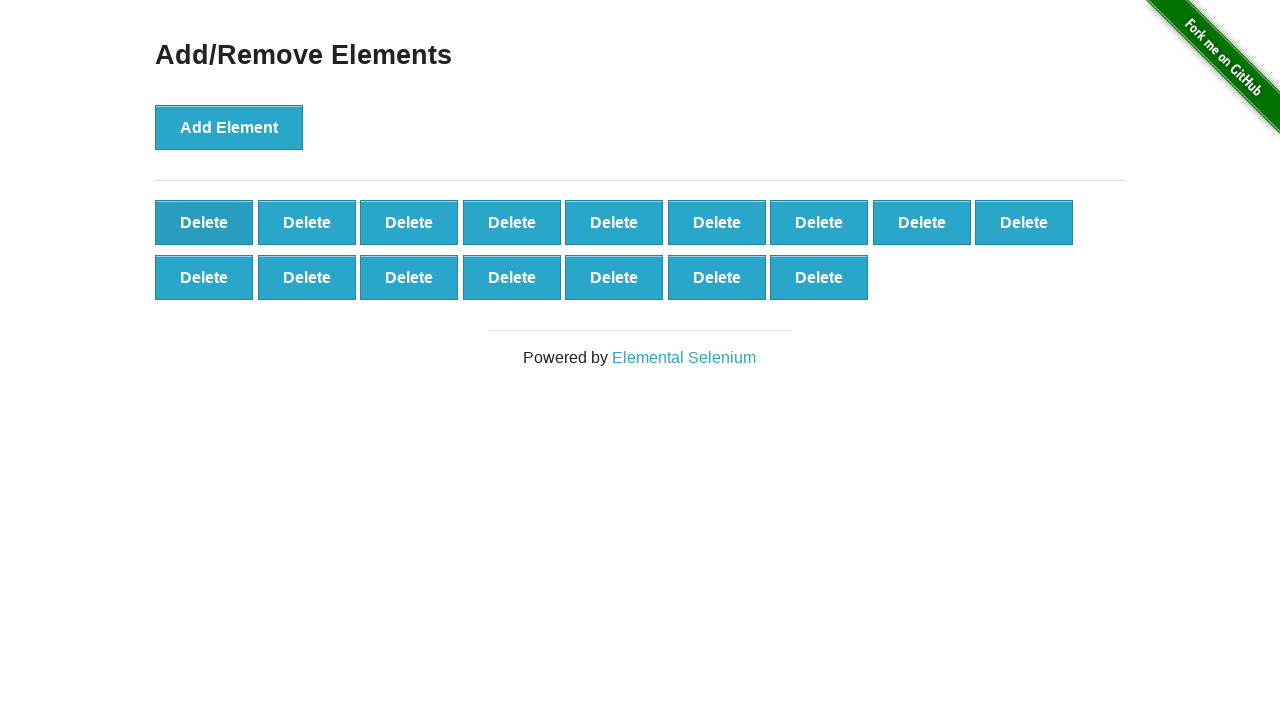

Clicked delete button (iteration 85/90) at (204, 222) on button[onclick='deleteElement()'] >> nth=0
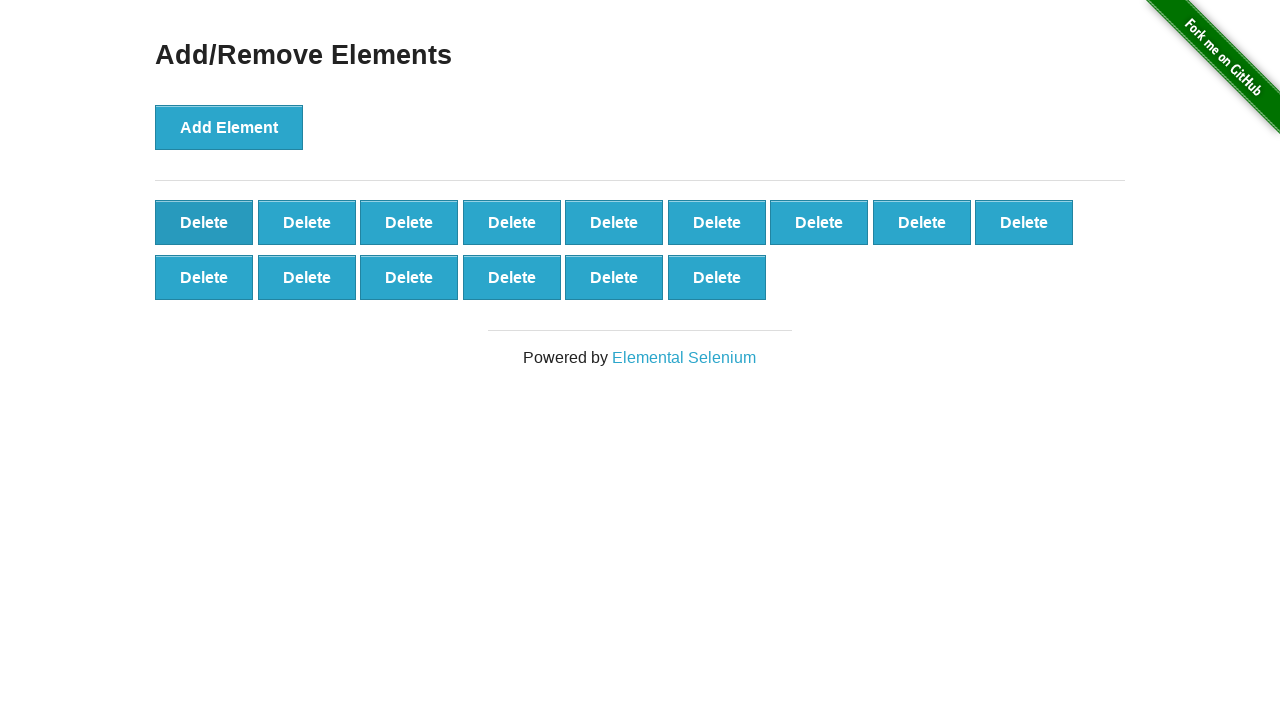

Clicked delete button (iteration 86/90) at (204, 222) on button[onclick='deleteElement()'] >> nth=0
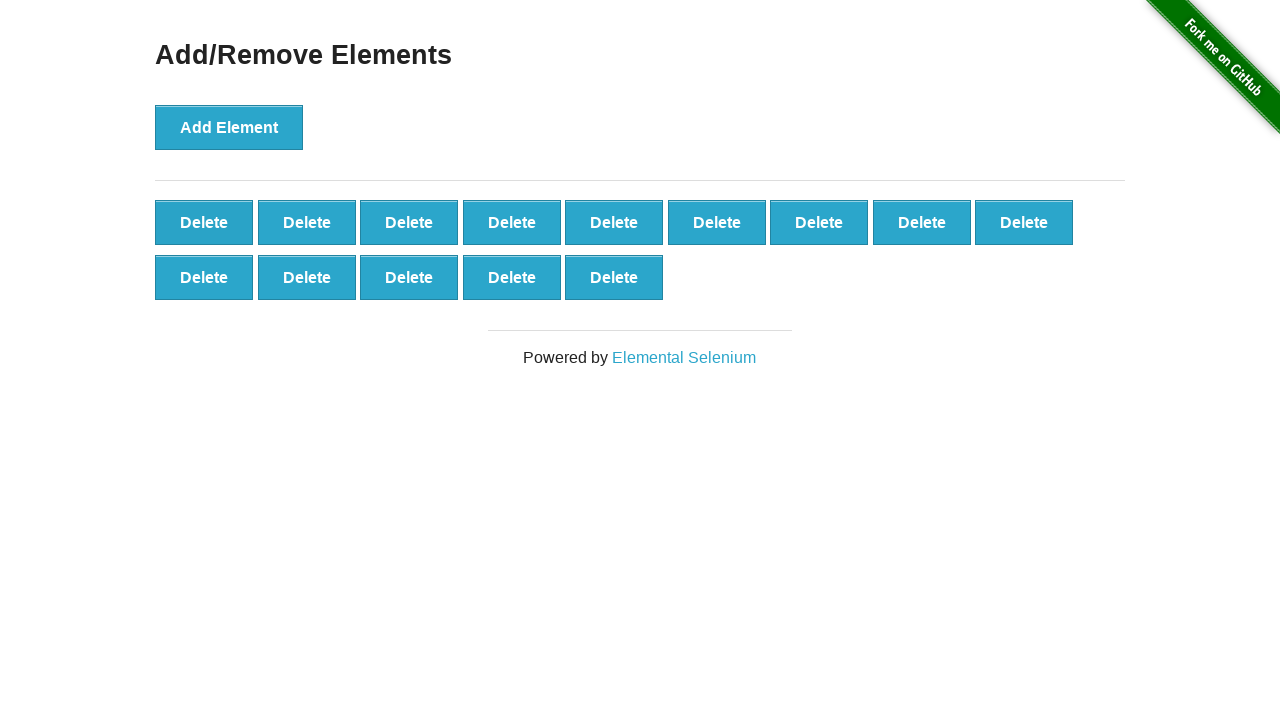

Clicked delete button (iteration 87/90) at (204, 222) on button[onclick='deleteElement()'] >> nth=0
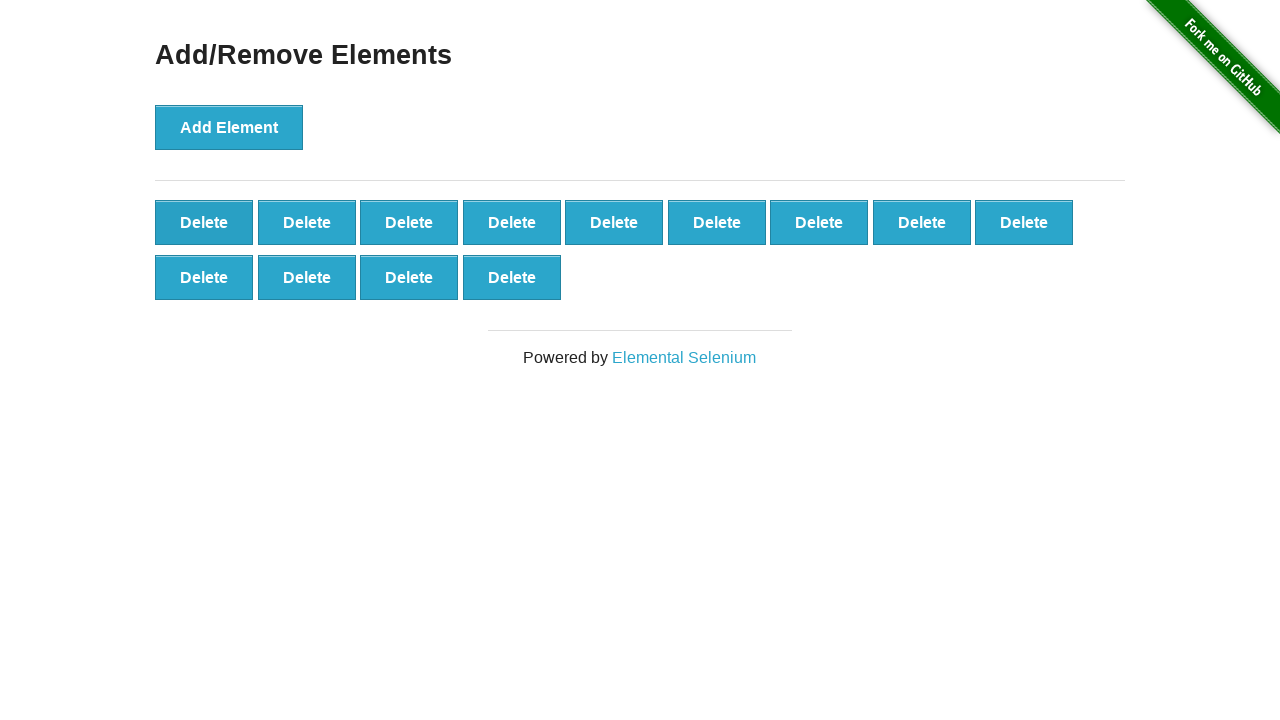

Clicked delete button (iteration 88/90) at (204, 222) on button[onclick='deleteElement()'] >> nth=0
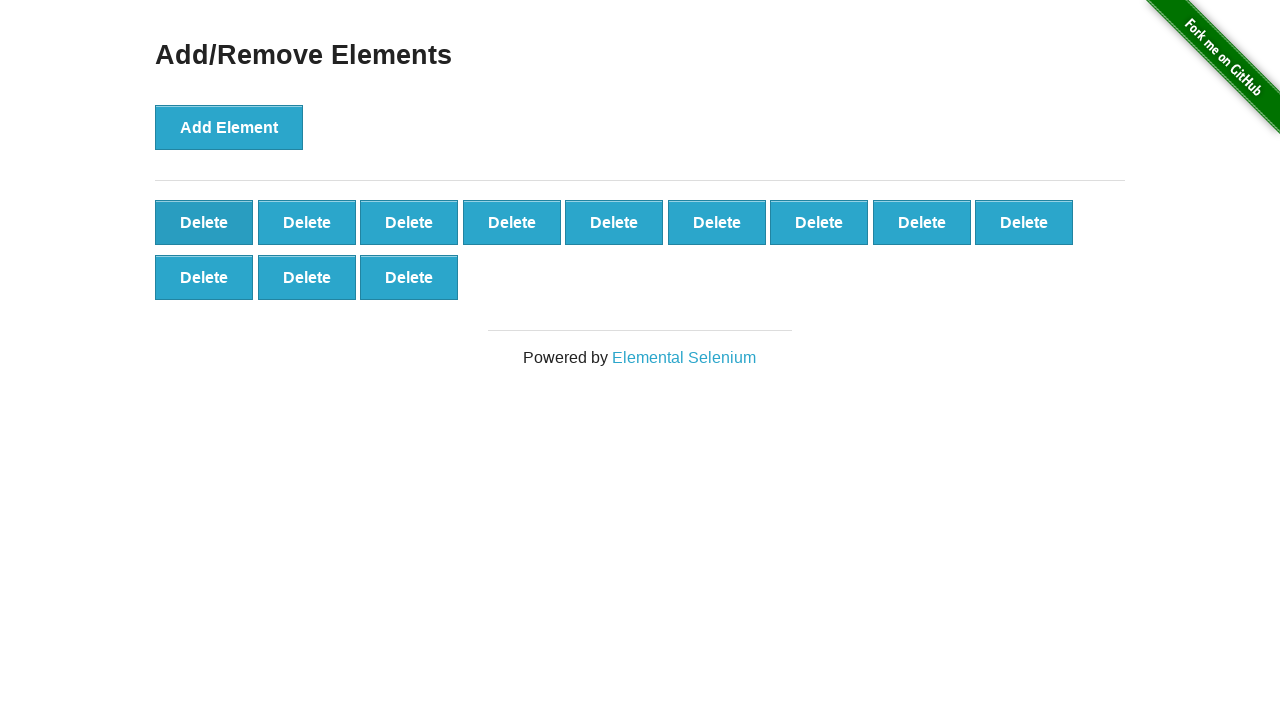

Clicked delete button (iteration 89/90) at (204, 222) on button[onclick='deleteElement()'] >> nth=0
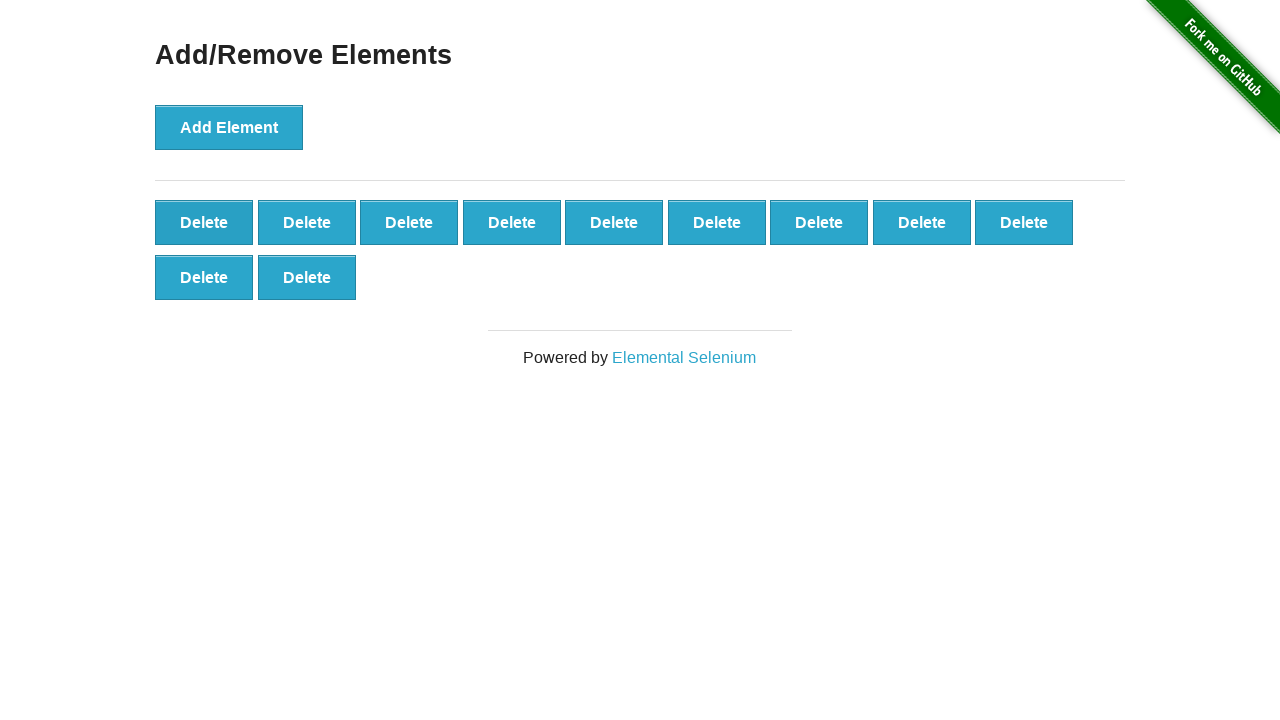

Clicked delete button (iteration 90/90) at (204, 222) on button[onclick='deleteElement()'] >> nth=0
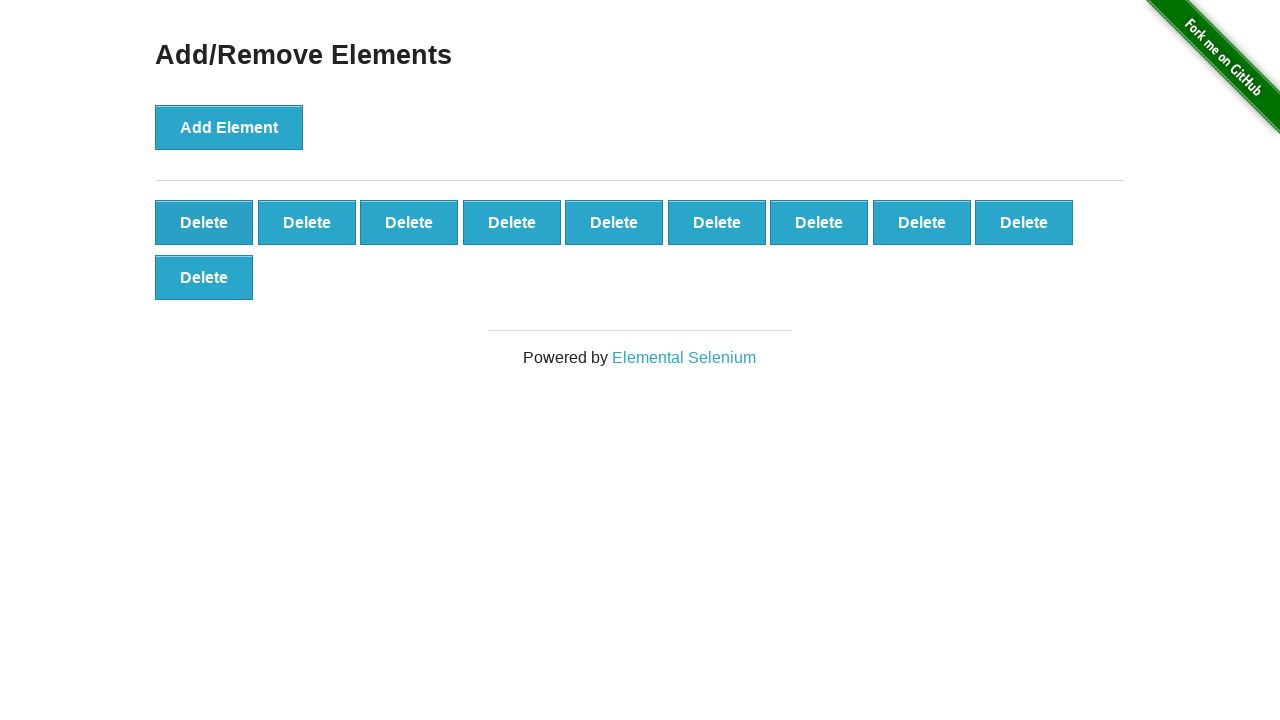

Retrieved remaining delete buttons
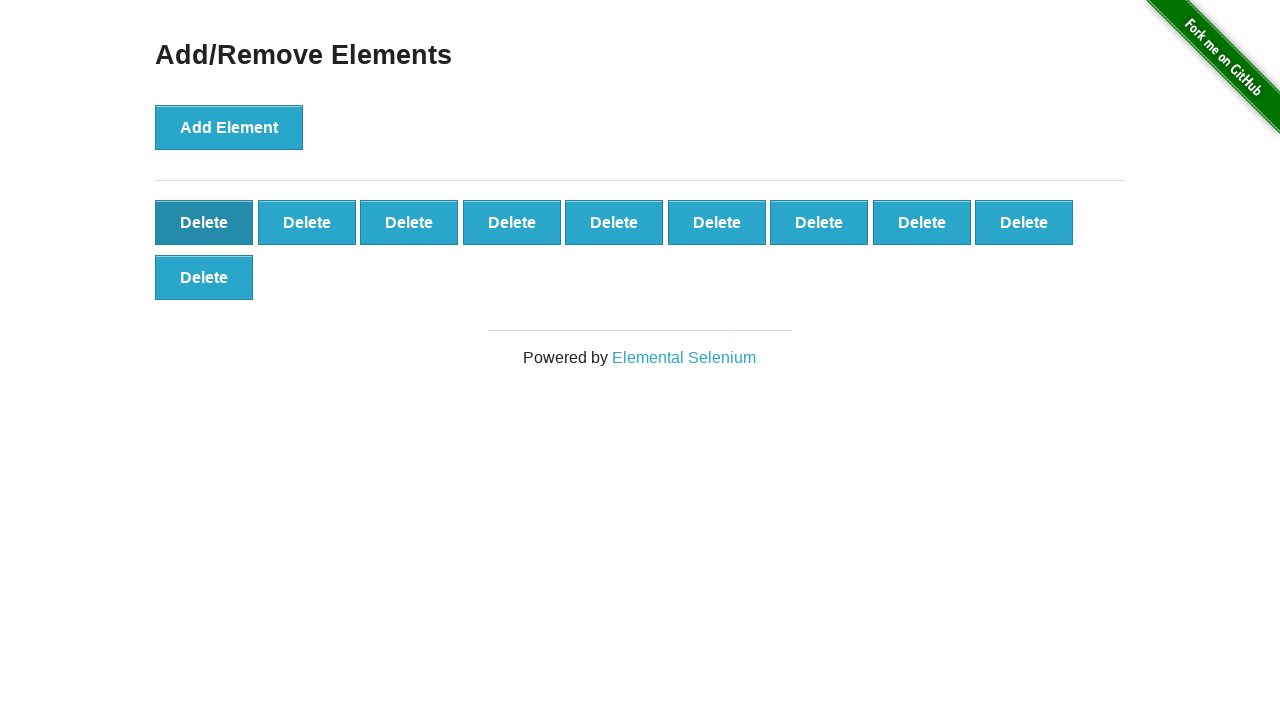

Verified that exactly 10 delete buttons remain
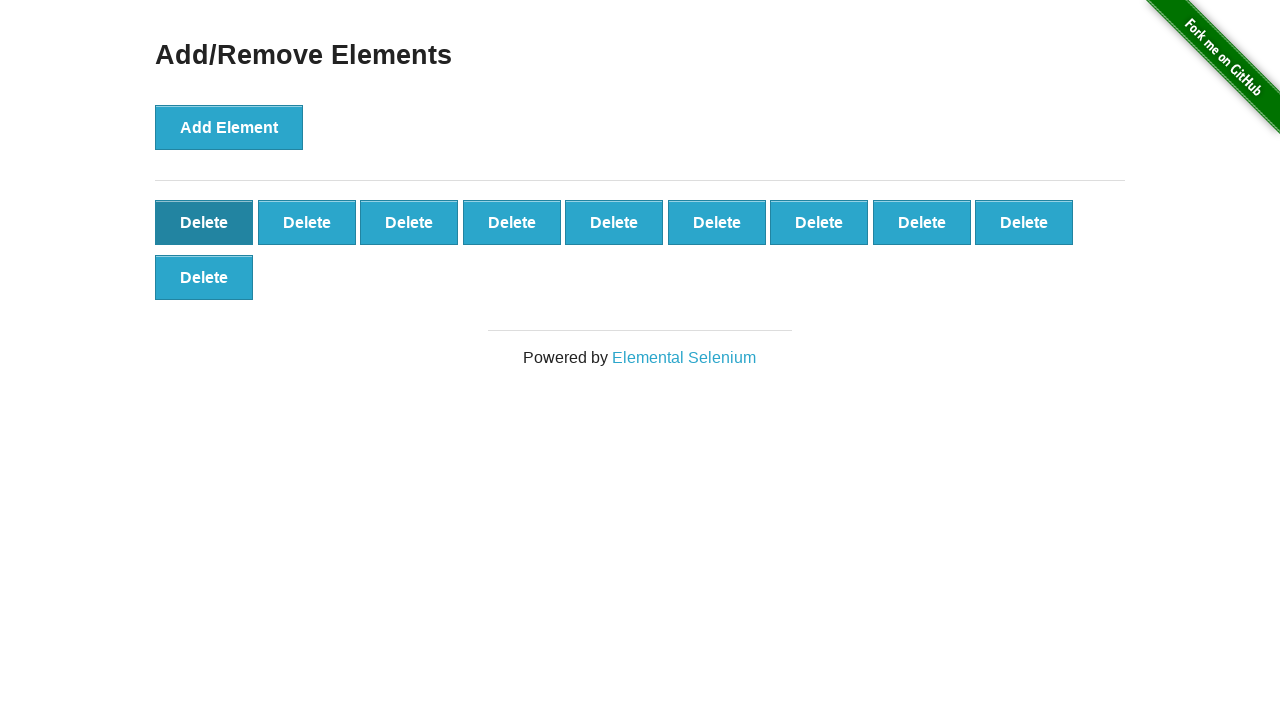

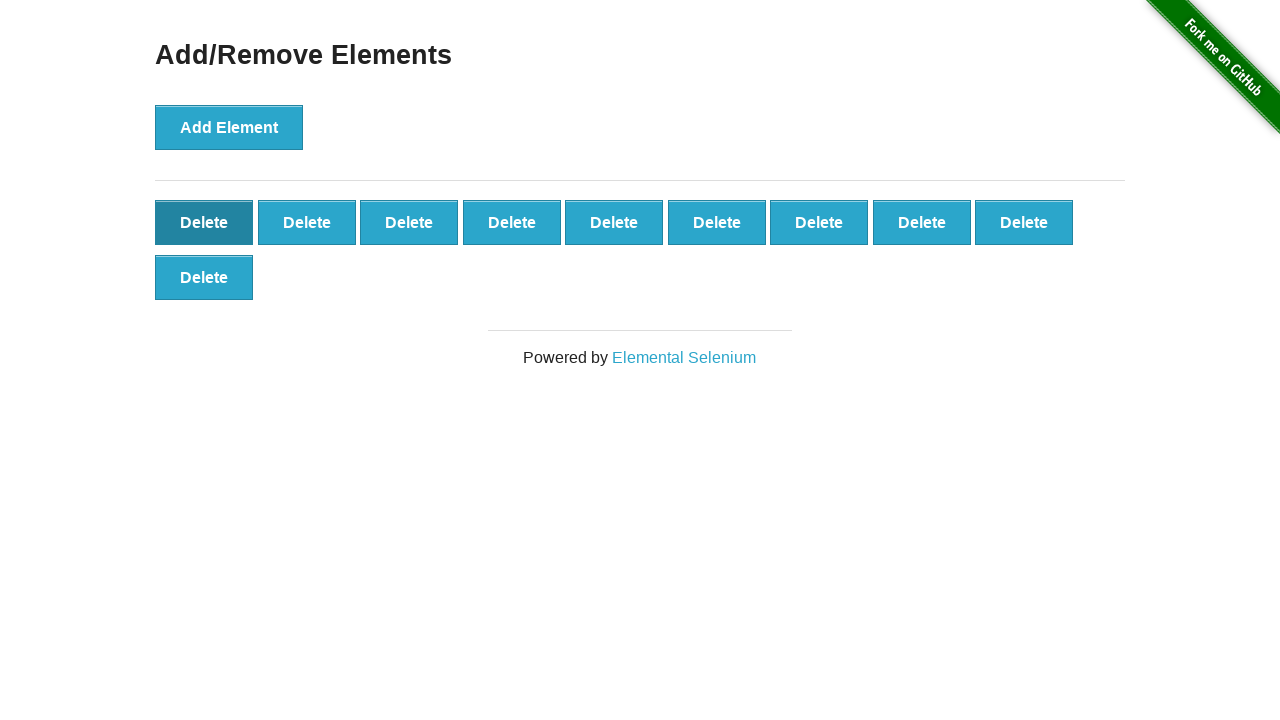